Tests calendar date picker functionality by clicking on date picker inputs and selecting specific dates (June 5, 2015 and June 5, 2025) by navigating through the calendar months and years.

Starting URL: https://www.hyrtutorials.com/p/calendar-practice.html

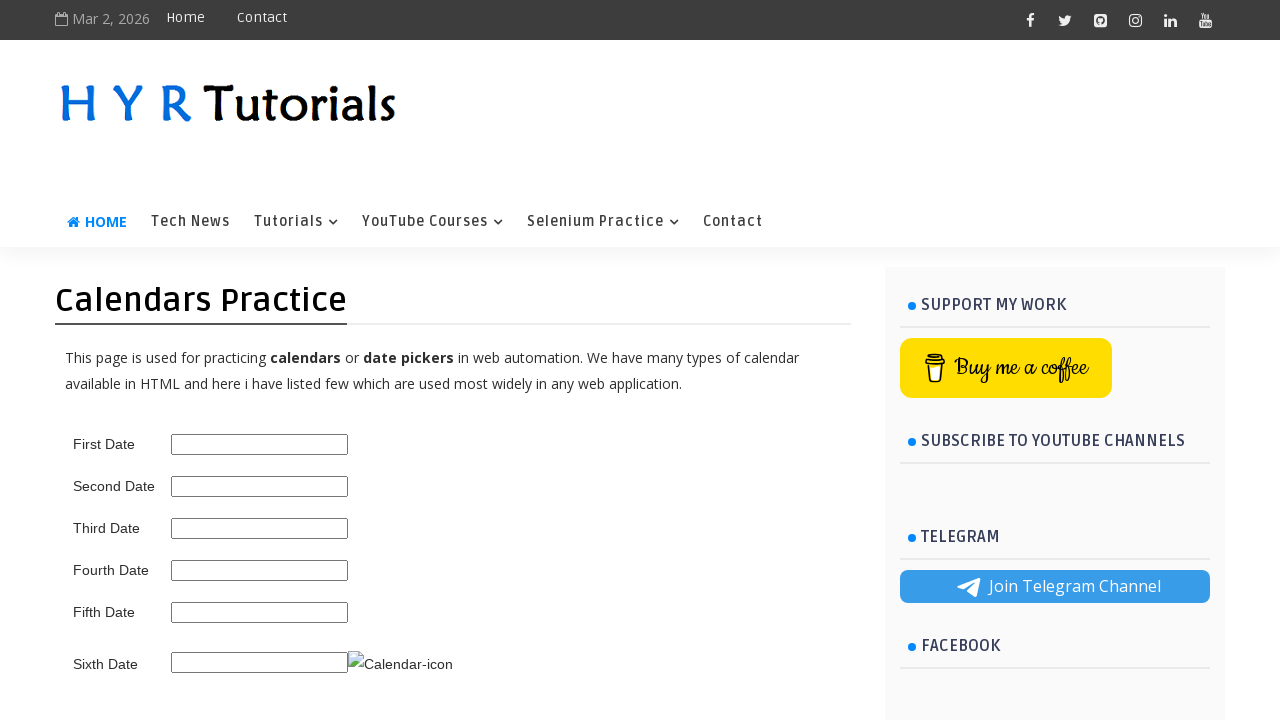

Clicked on first date picker input at (260, 444) on #first_date_picker
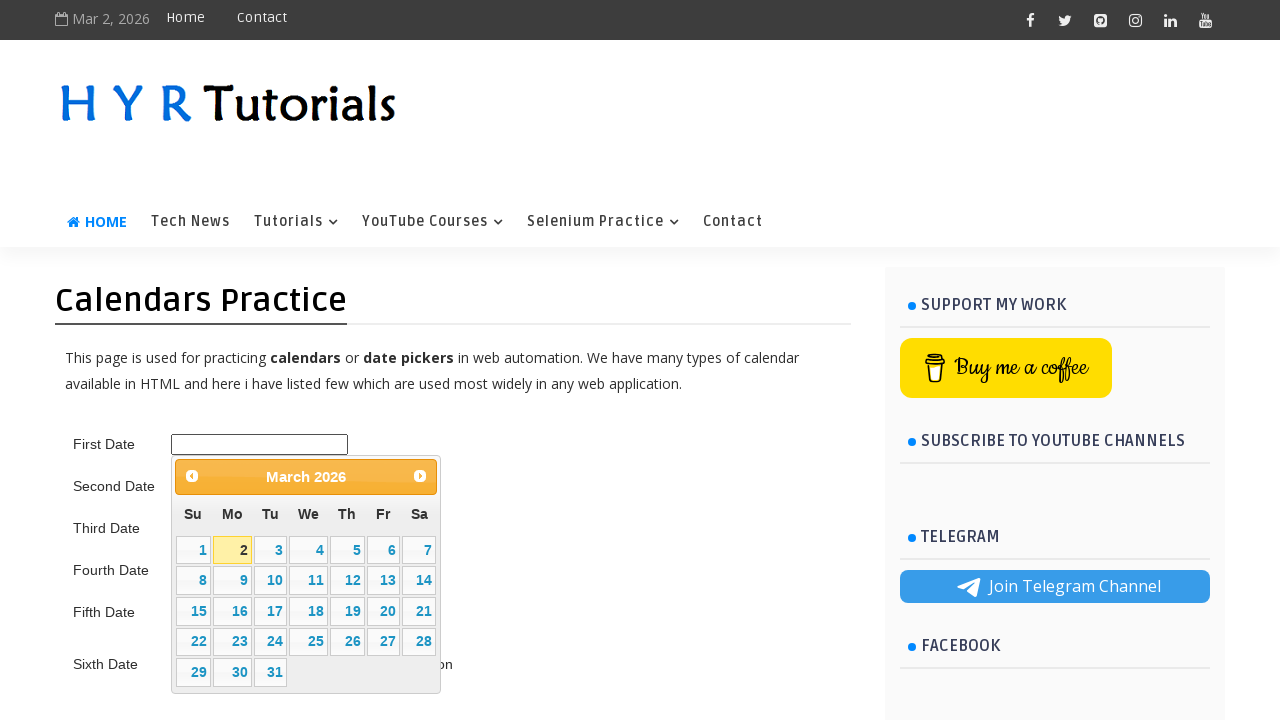

Calendar date picker appeared
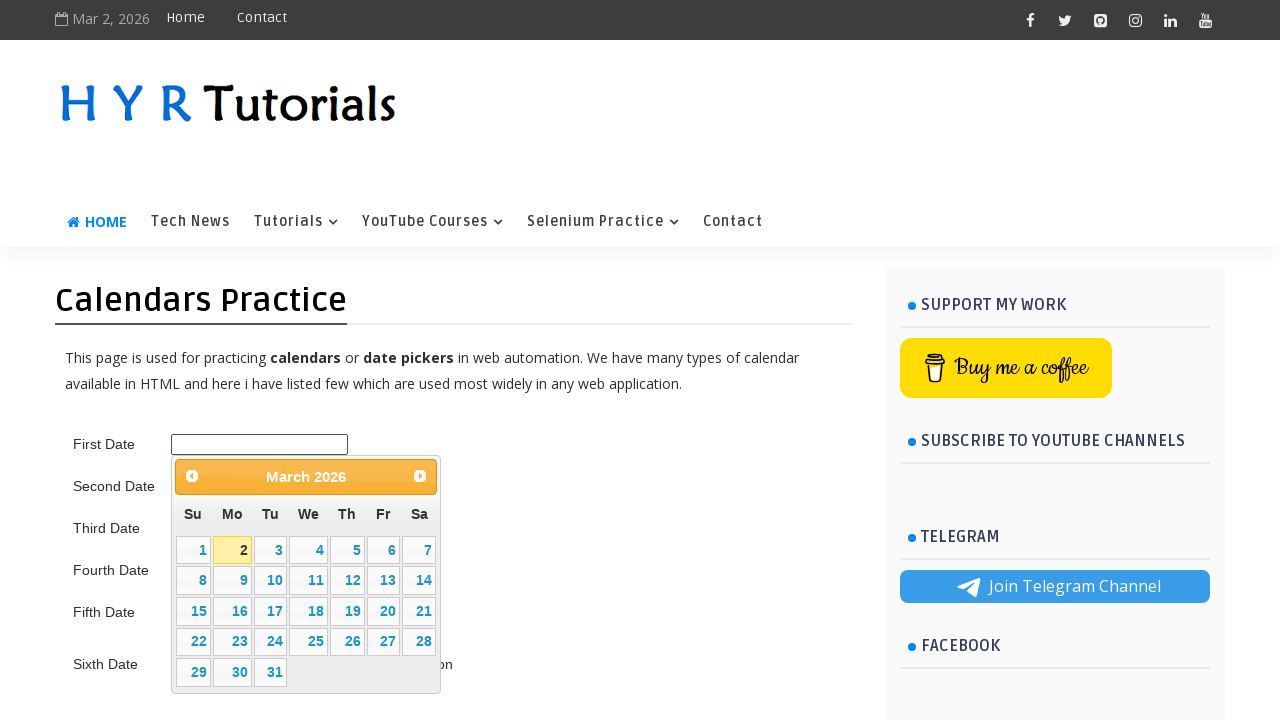

Clicked previous button to navigate backward in calendar (current: March 2026, target: 5/2015) at (192, 476) on .ui-datepicker-prev
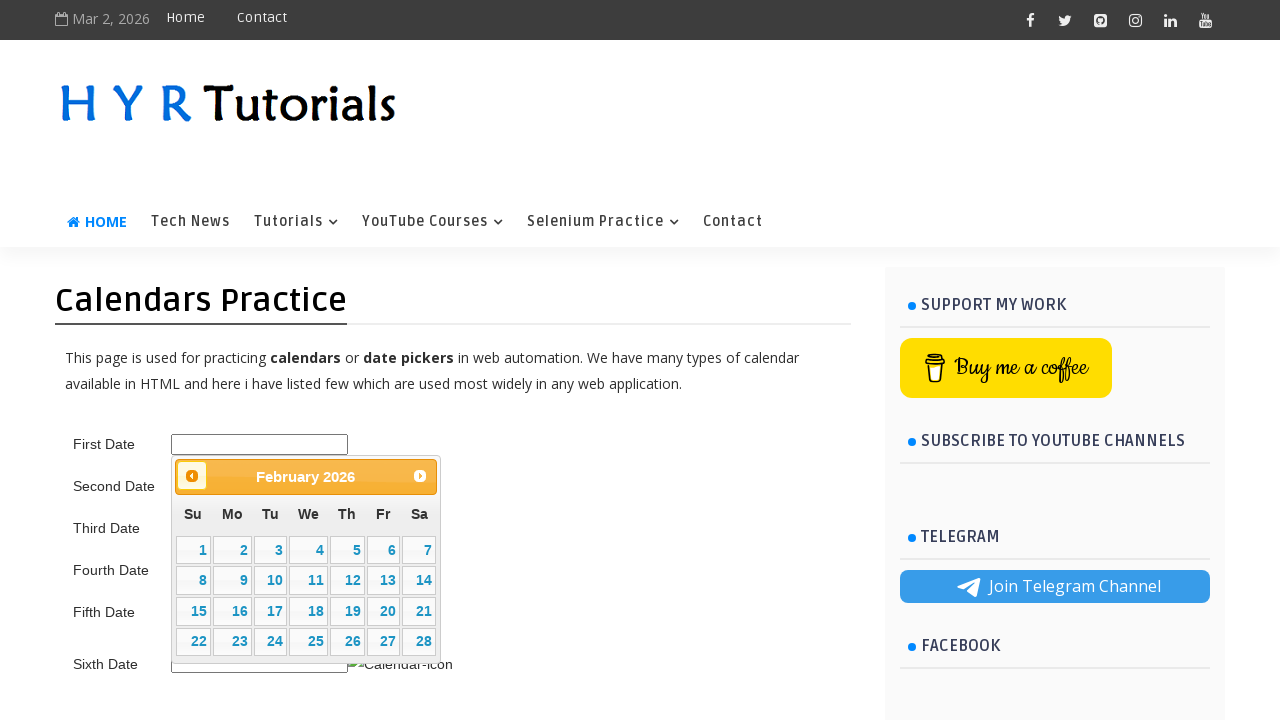

Waited for calendar to update
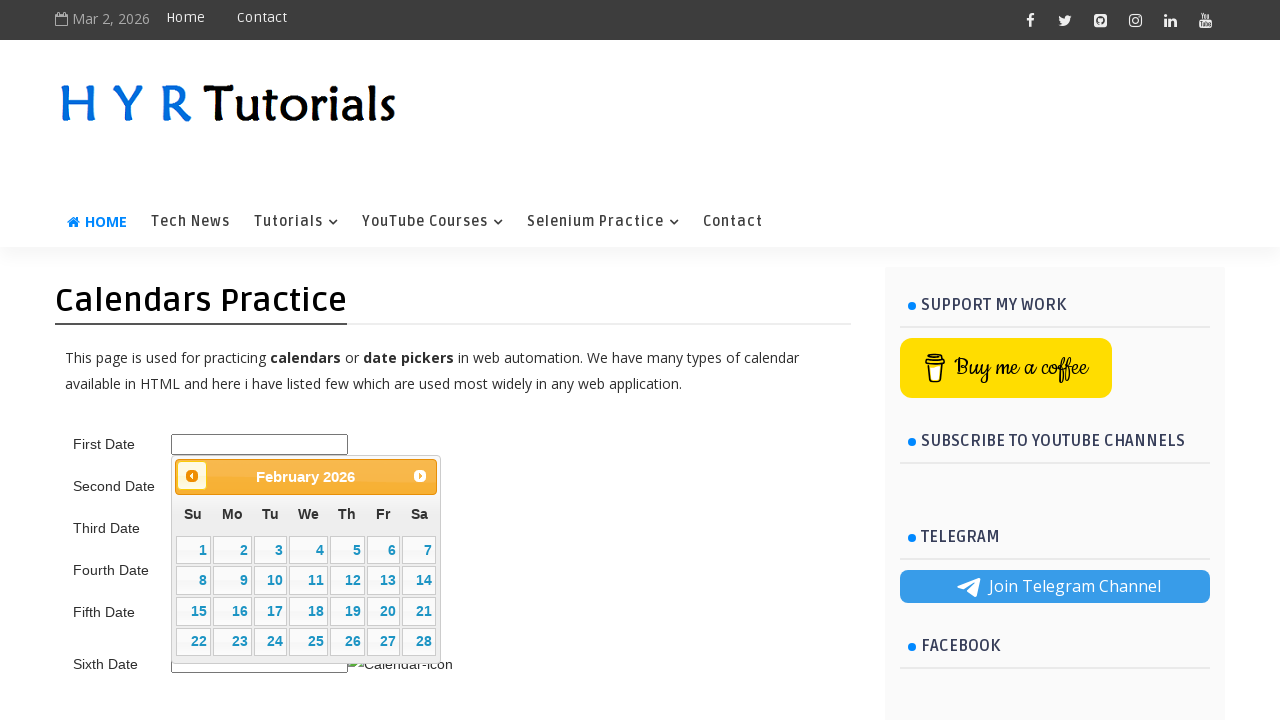

Clicked previous button to navigate backward in calendar (current: February 2026, target: 5/2015) at (192, 476) on .ui-datepicker-prev
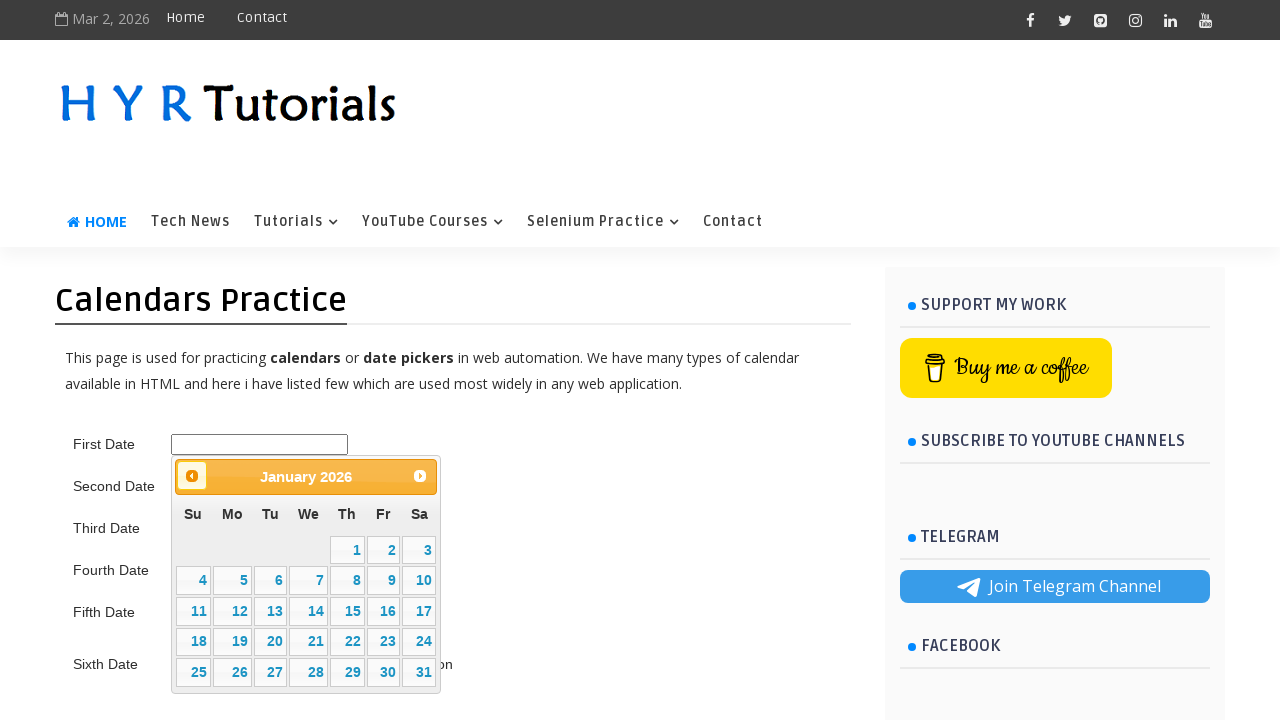

Waited for calendar to update
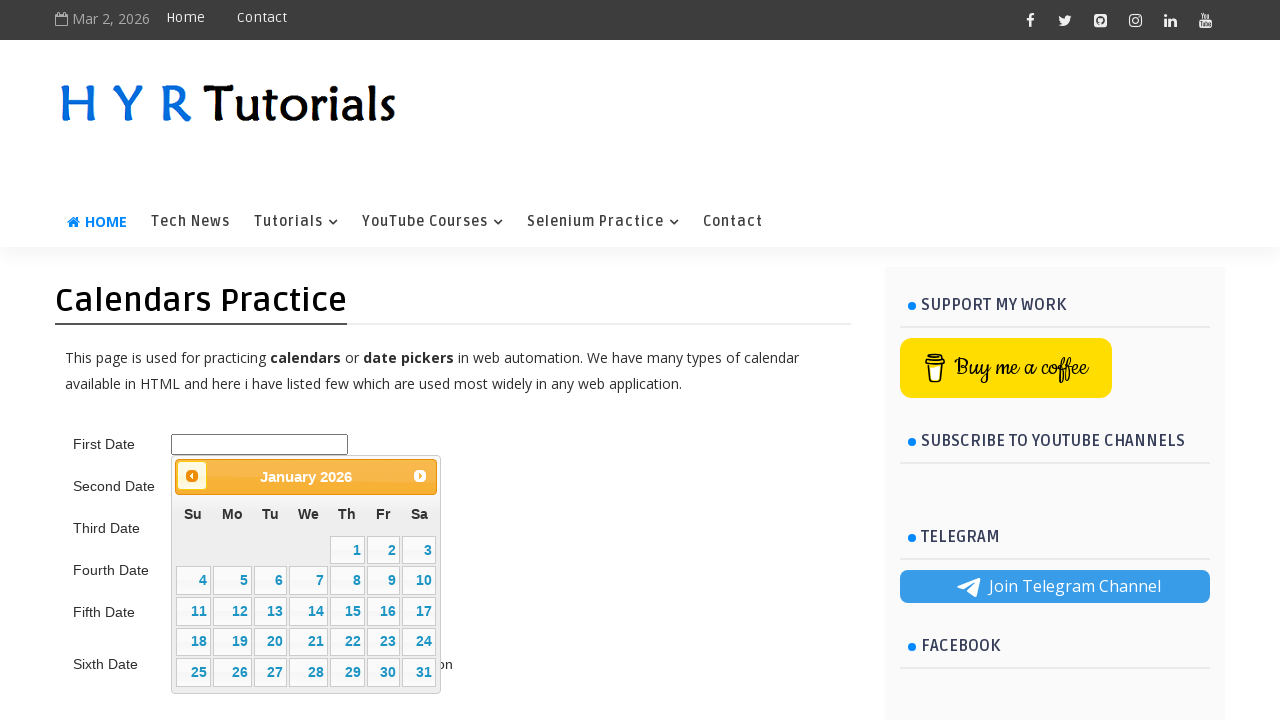

Clicked previous button to navigate backward in calendar (current: January 2026, target: 5/2015) at (192, 476) on .ui-datepicker-prev
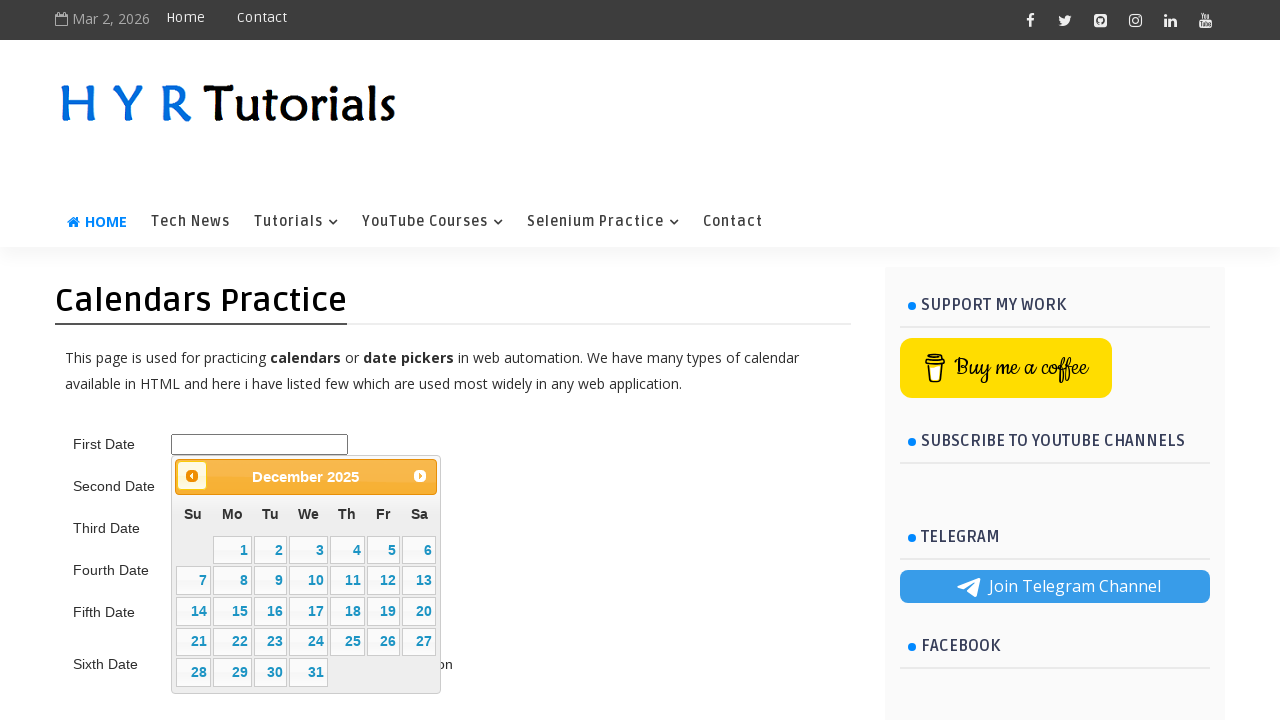

Waited for calendar to update
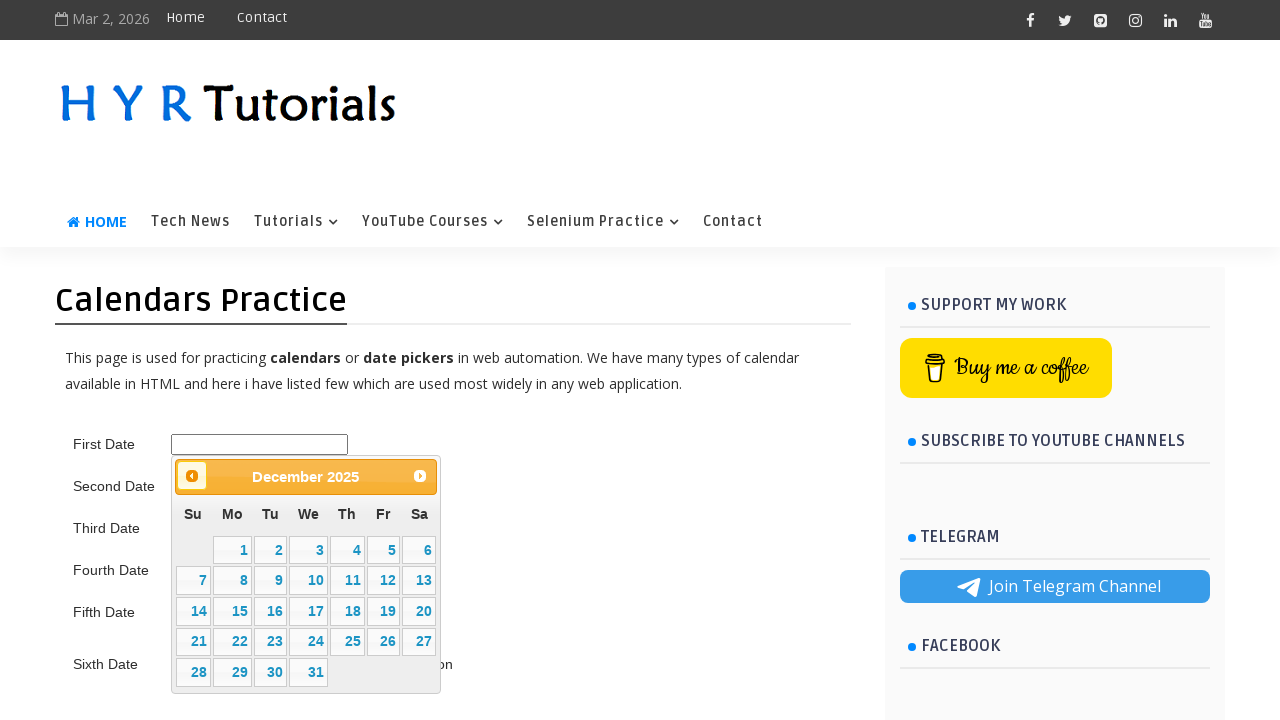

Clicked previous button to navigate backward in calendar (current: December 2025, target: 5/2015) at (192, 476) on .ui-datepicker-prev
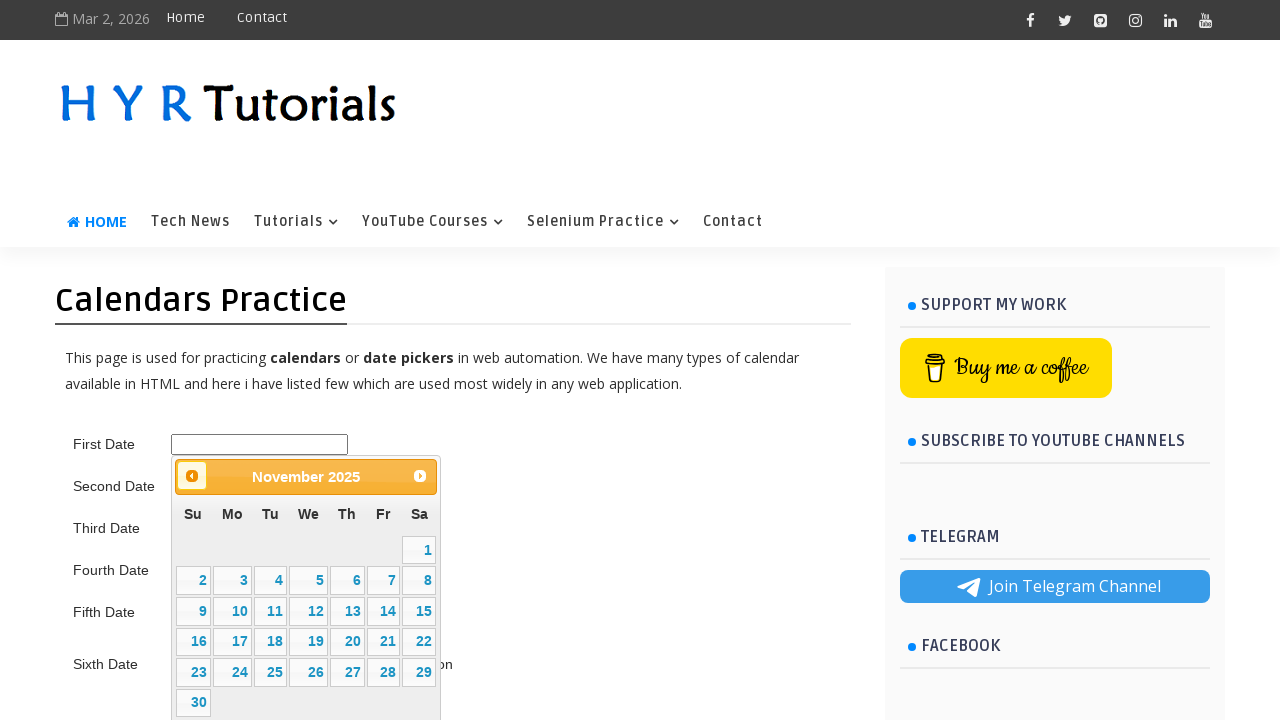

Waited for calendar to update
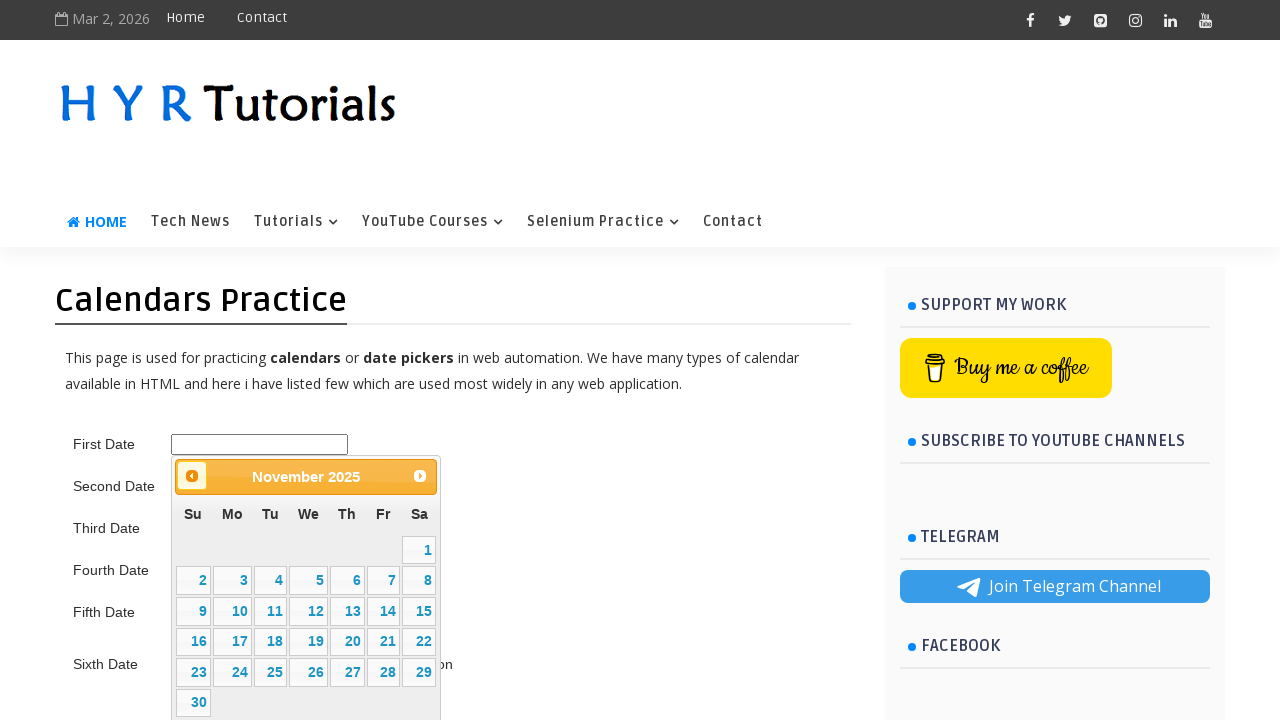

Clicked previous button to navigate backward in calendar (current: November 2025, target: 5/2015) at (192, 476) on .ui-datepicker-prev
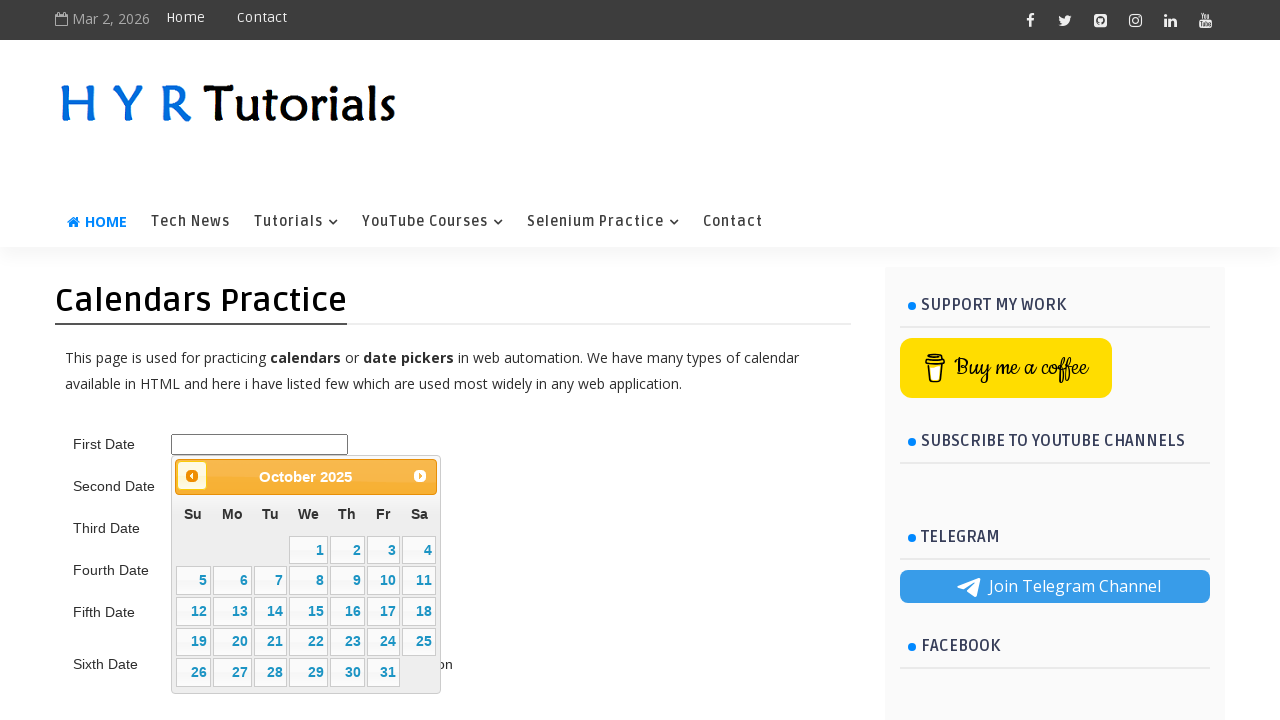

Waited for calendar to update
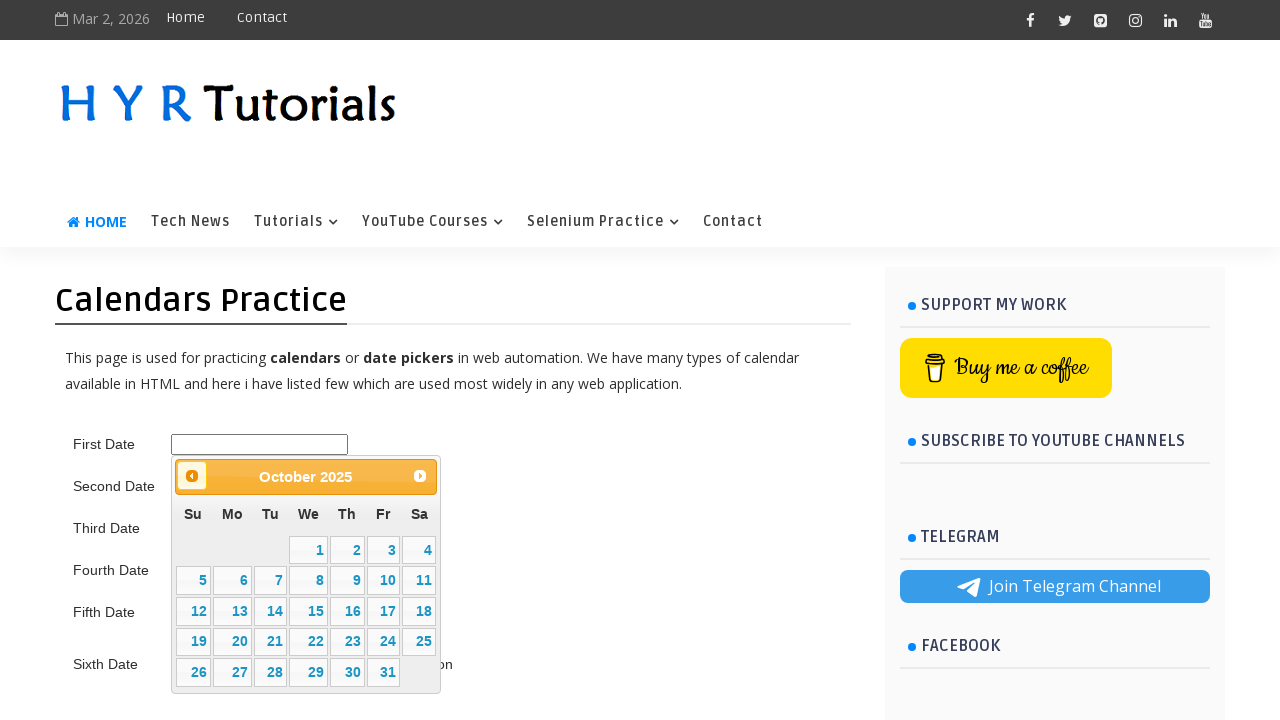

Clicked previous button to navigate backward in calendar (current: October 2025, target: 5/2015) at (192, 476) on .ui-datepicker-prev
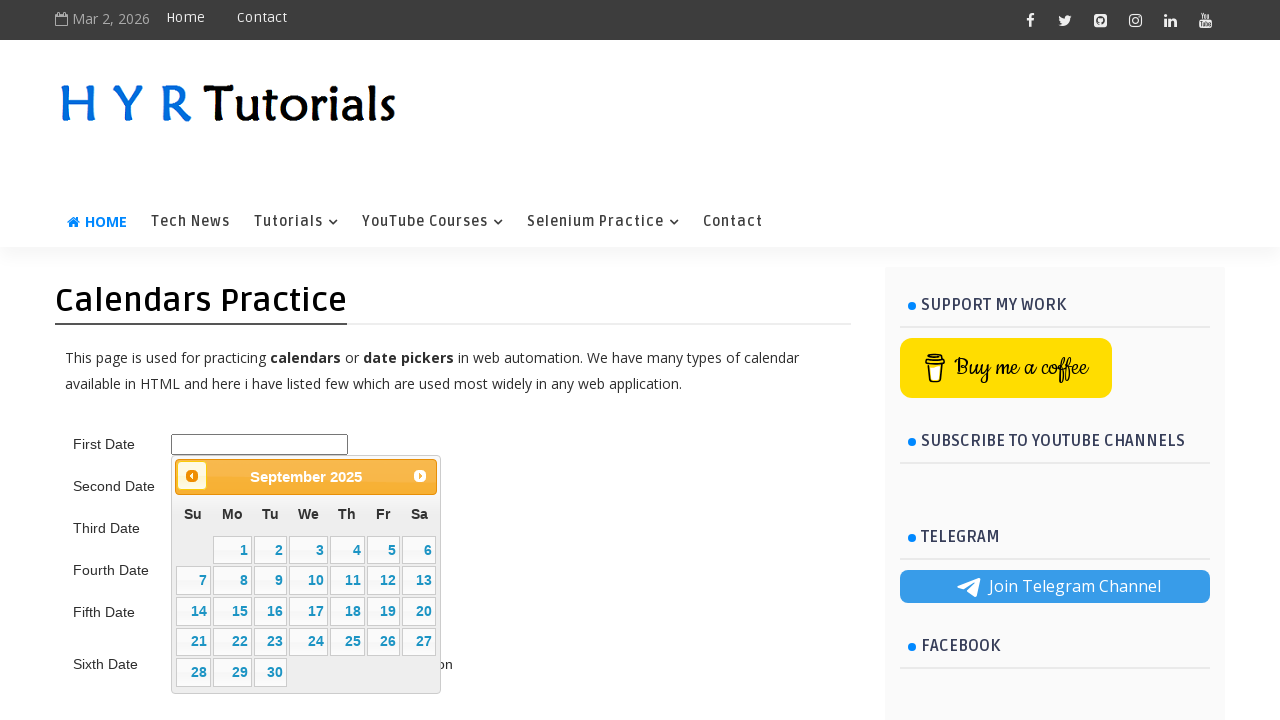

Waited for calendar to update
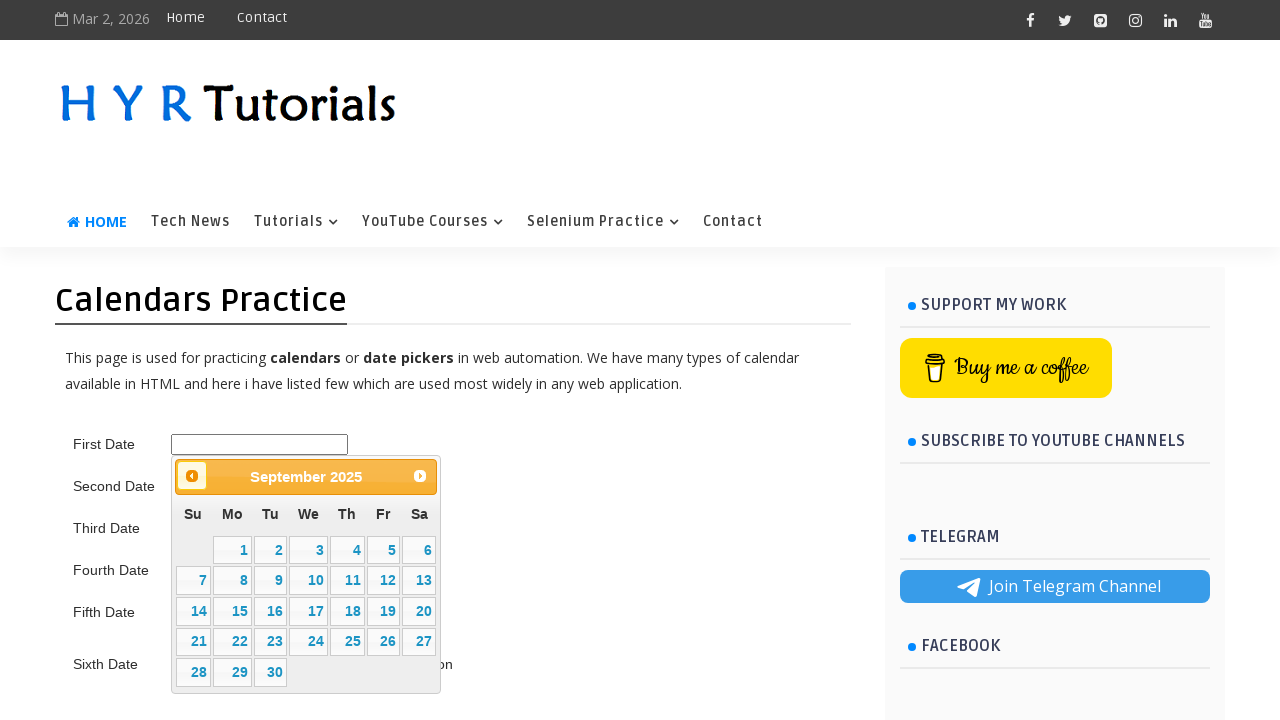

Clicked previous button to navigate backward in calendar (current: September 2025, target: 5/2015) at (192, 476) on .ui-datepicker-prev
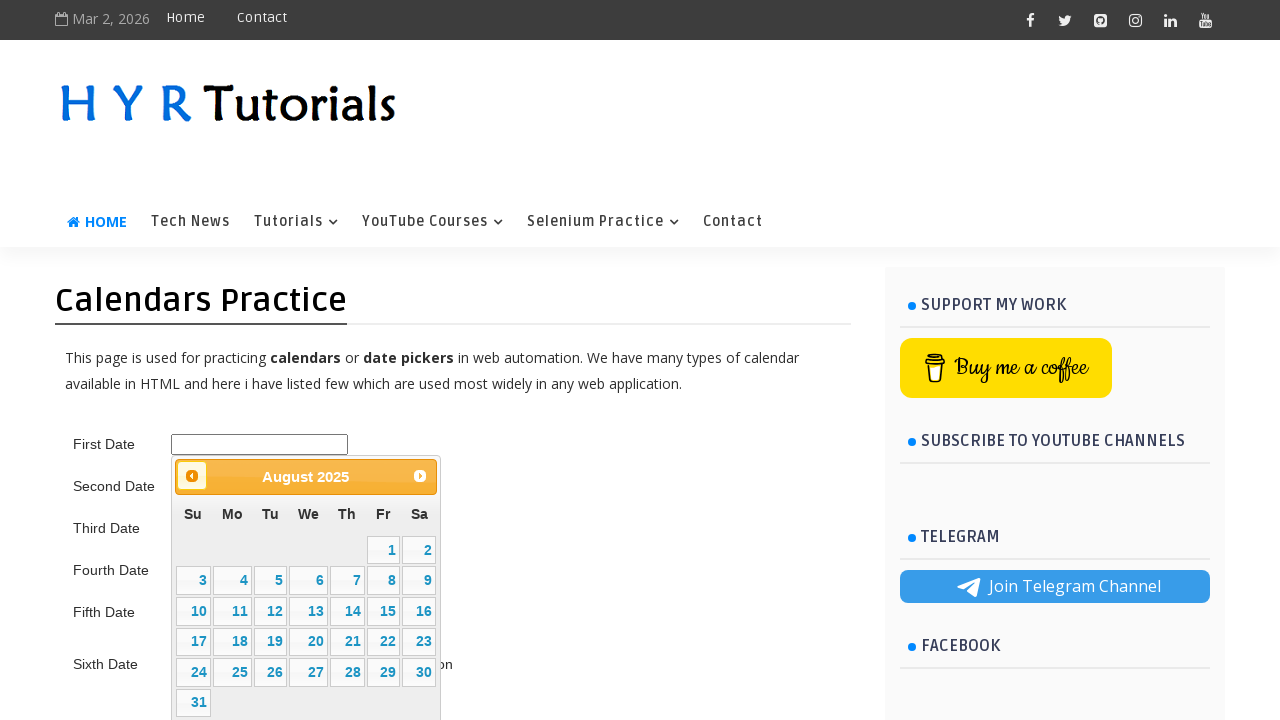

Waited for calendar to update
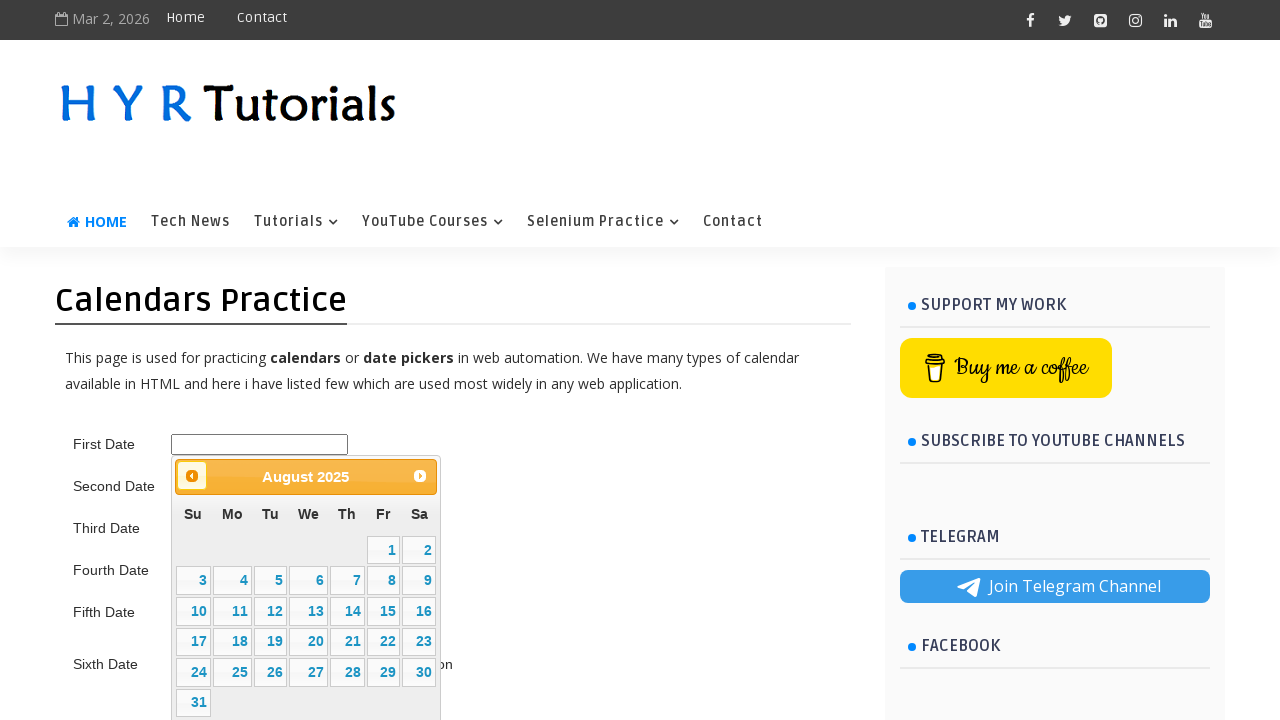

Clicked previous button to navigate backward in calendar (current: August 2025, target: 5/2015) at (192, 476) on .ui-datepicker-prev
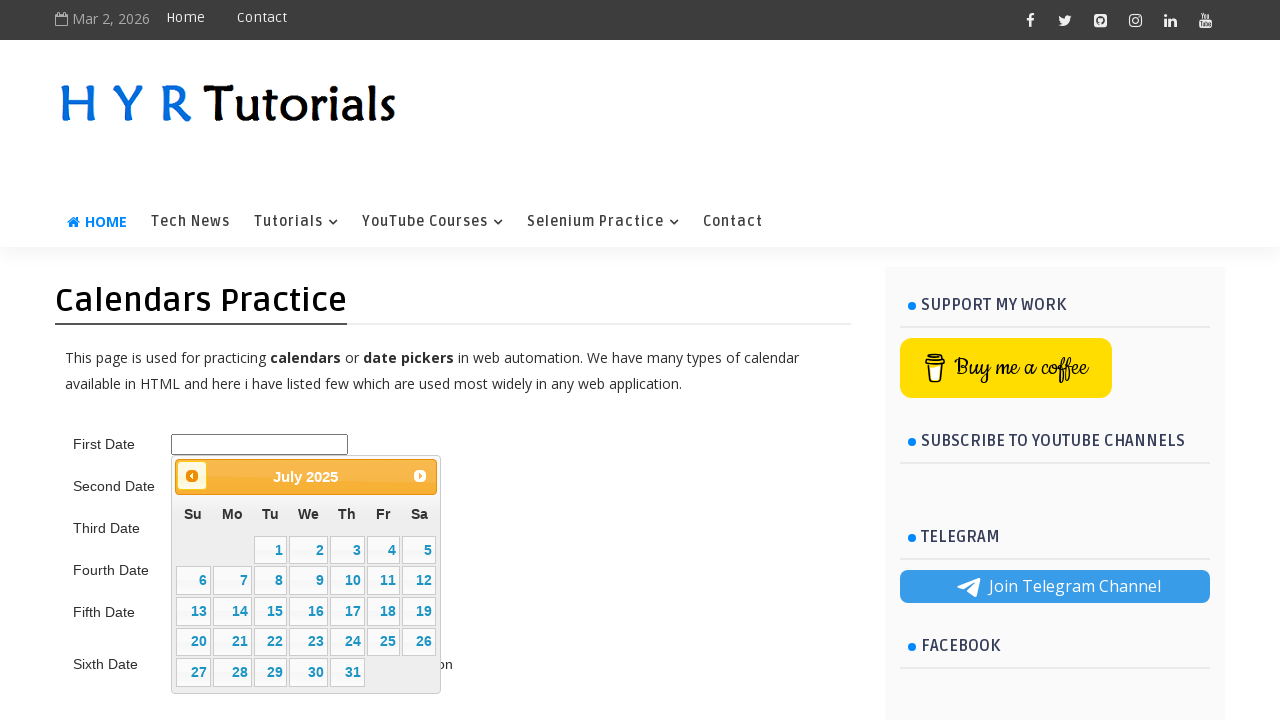

Waited for calendar to update
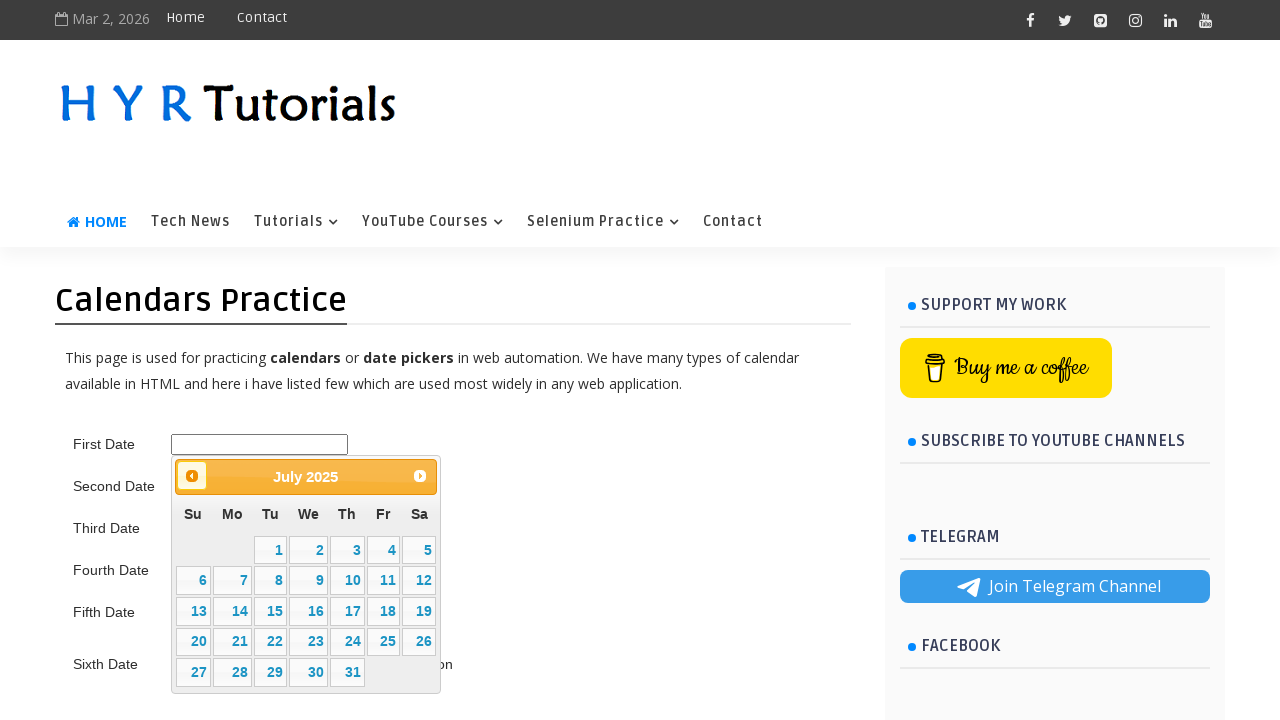

Clicked previous button to navigate backward in calendar (current: July 2025, target: 5/2015) at (192, 476) on .ui-datepicker-prev
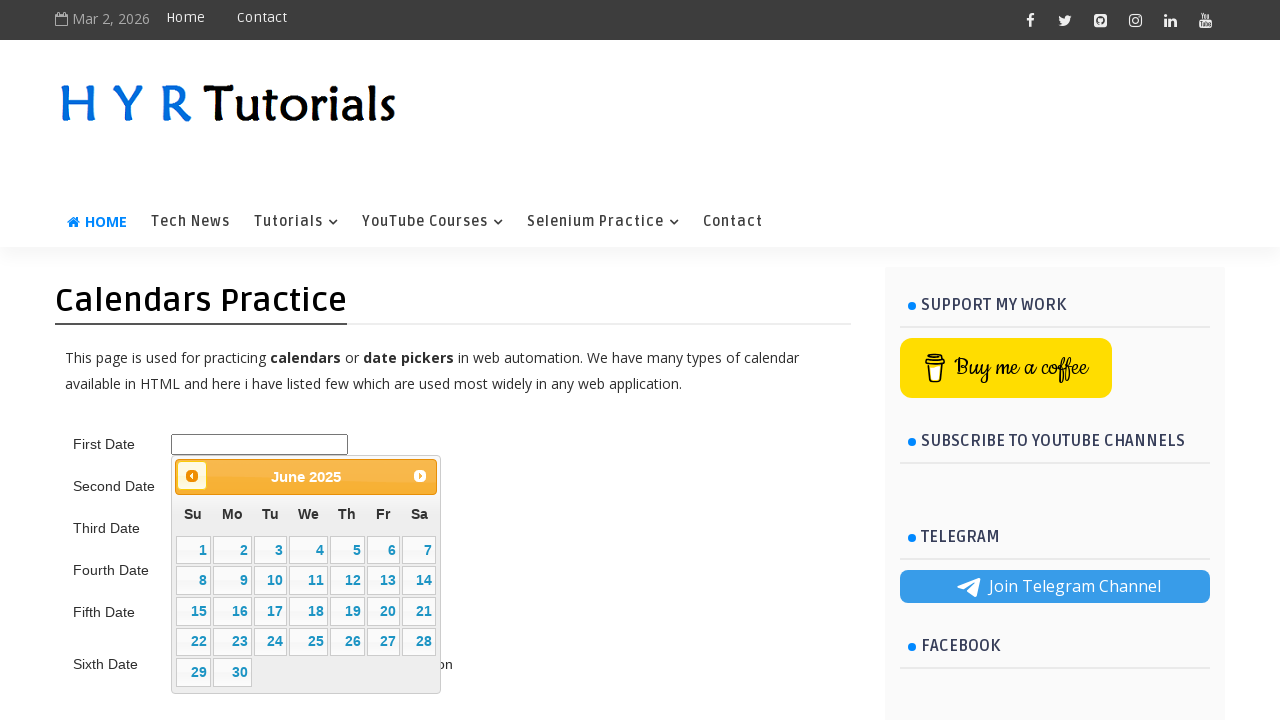

Waited for calendar to update
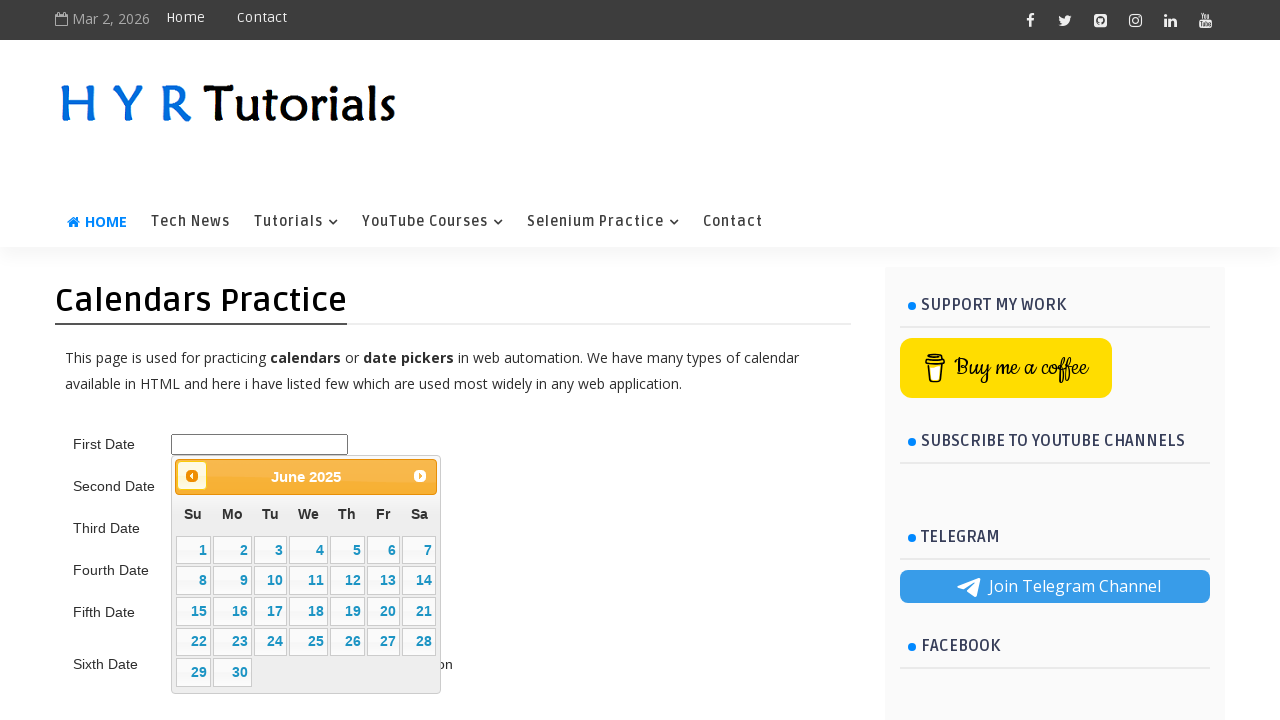

Clicked previous button to navigate backward in calendar (current: June 2025, target: 5/2015) at (192, 476) on .ui-datepicker-prev
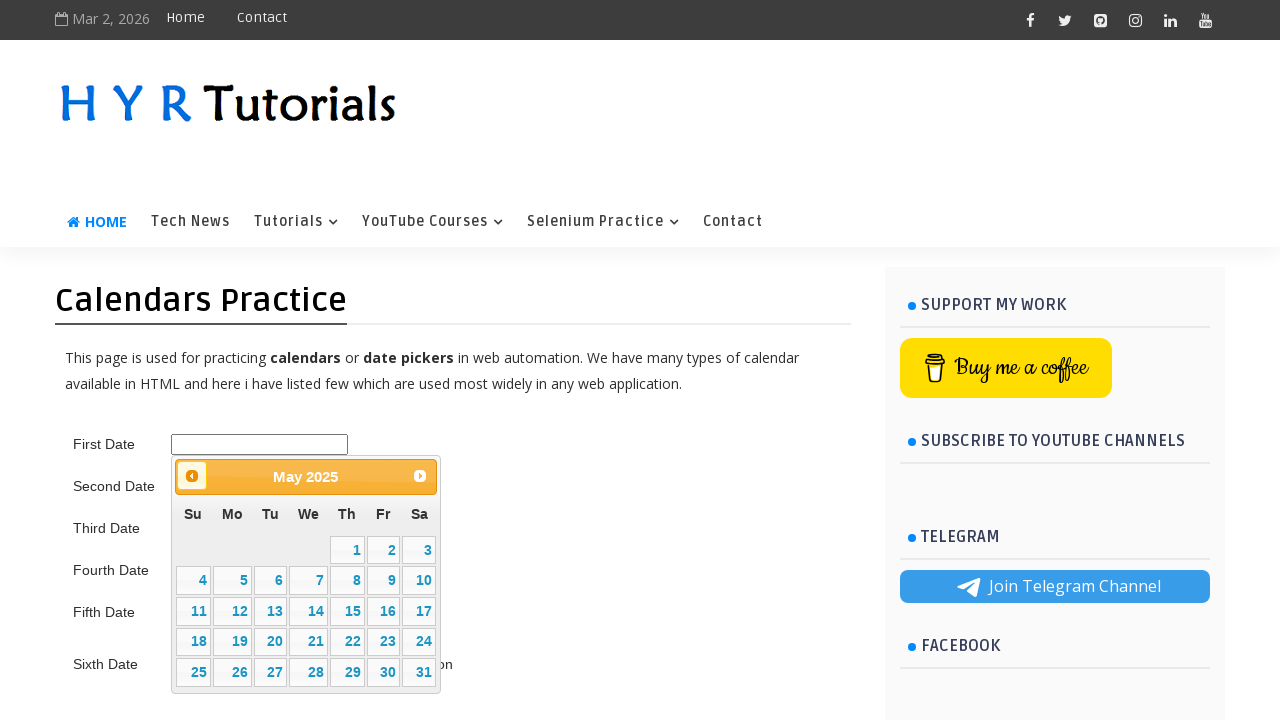

Waited for calendar to update
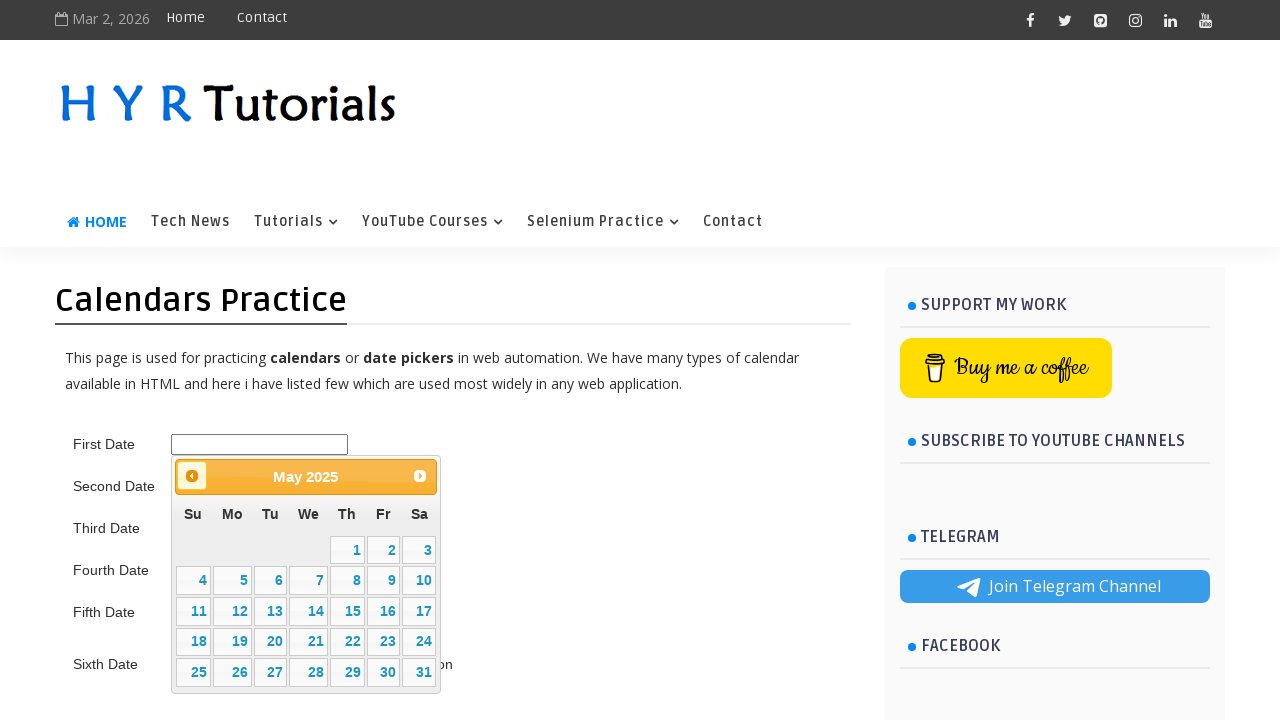

Clicked previous button to navigate backward in calendar (current: May 2025, target: 5/2015) at (192, 476) on .ui-datepicker-prev
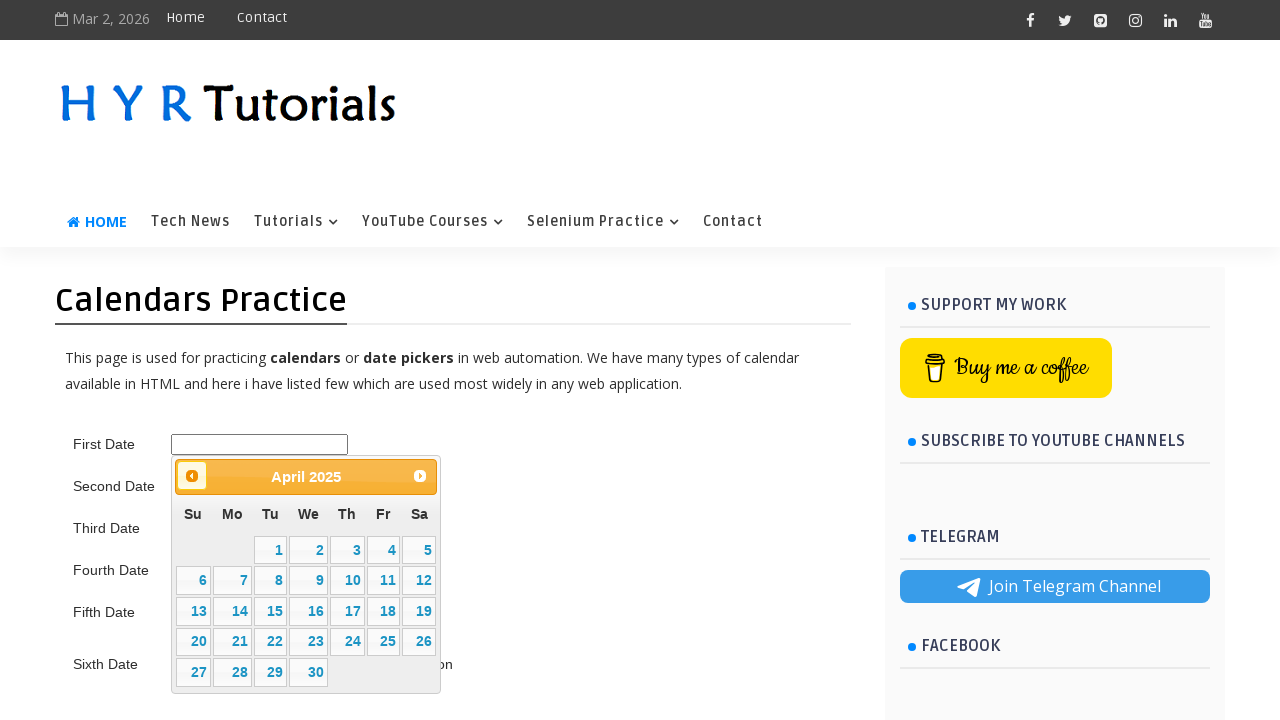

Waited for calendar to update
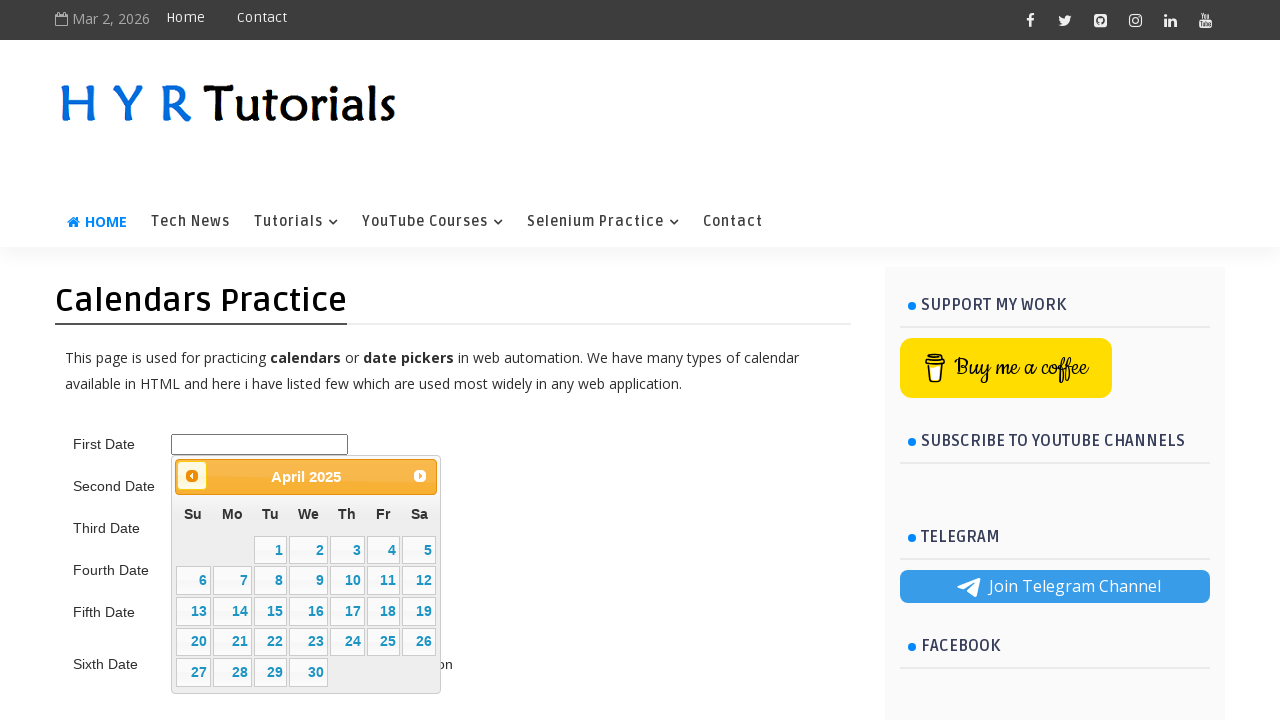

Clicked previous button to navigate backward in calendar (current: April 2025, target: 5/2015) at (192, 476) on .ui-datepicker-prev
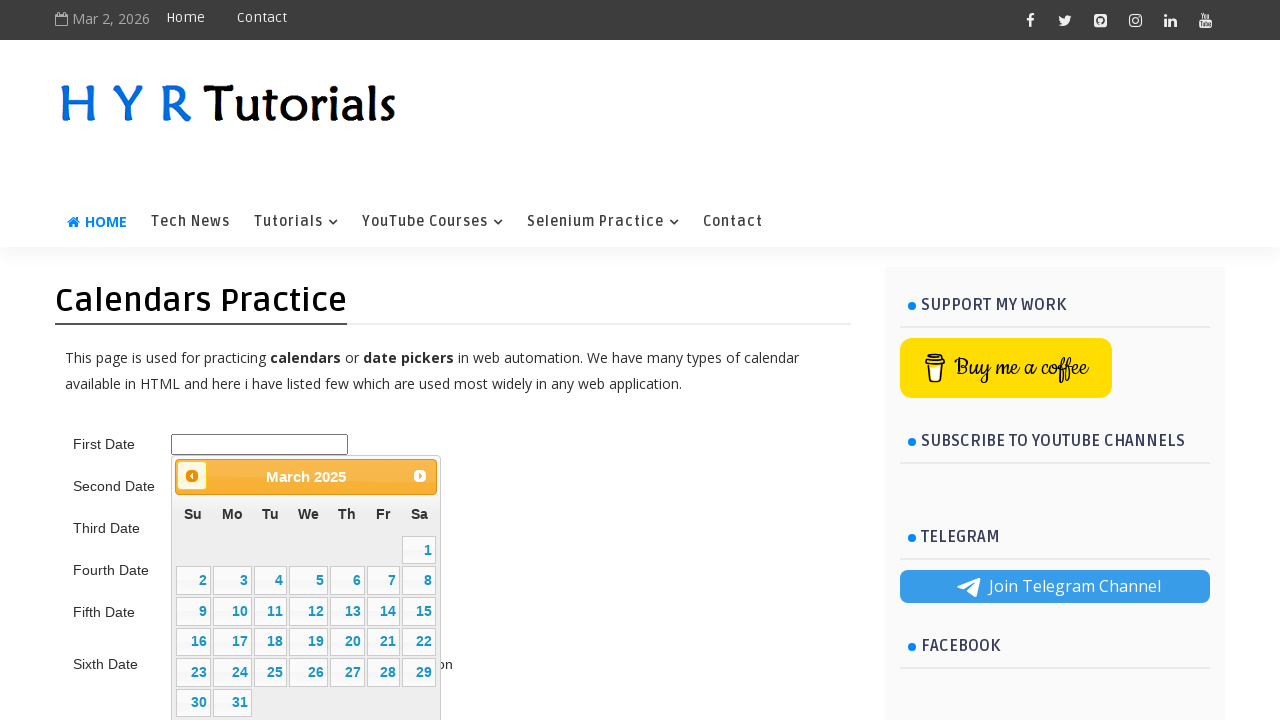

Waited for calendar to update
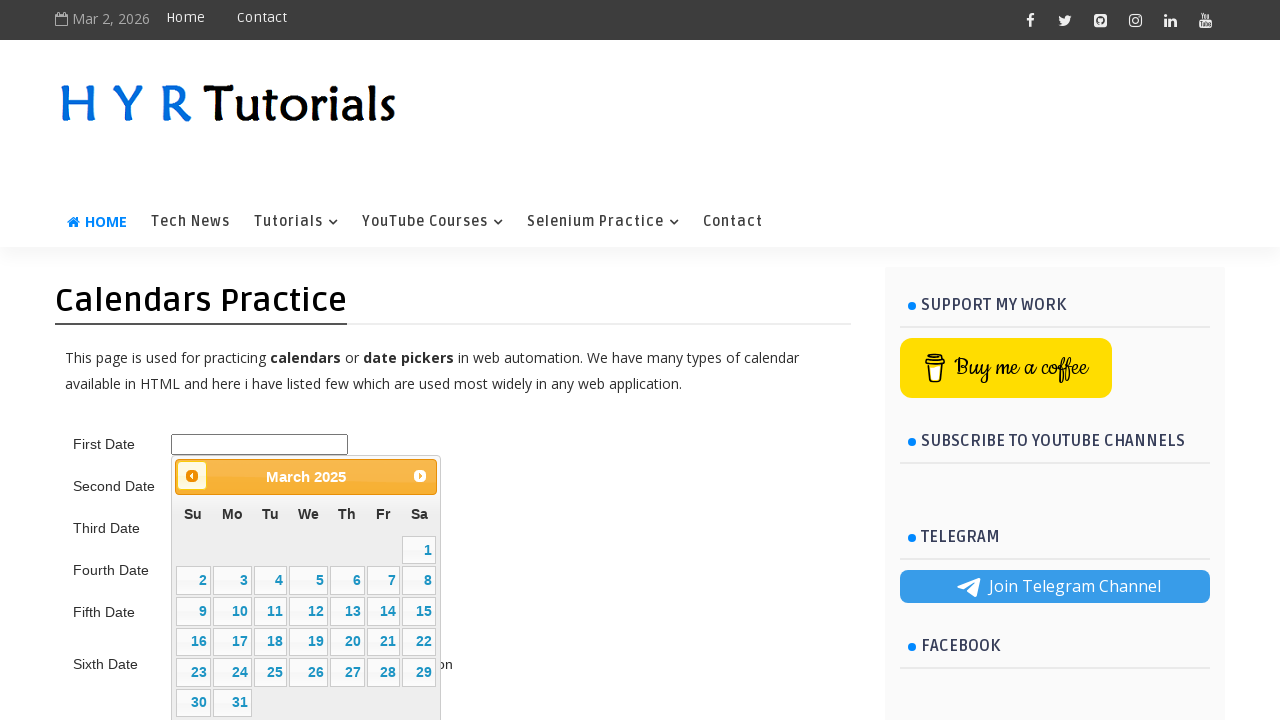

Clicked previous button to navigate backward in calendar (current: March 2025, target: 5/2015) at (192, 476) on .ui-datepicker-prev
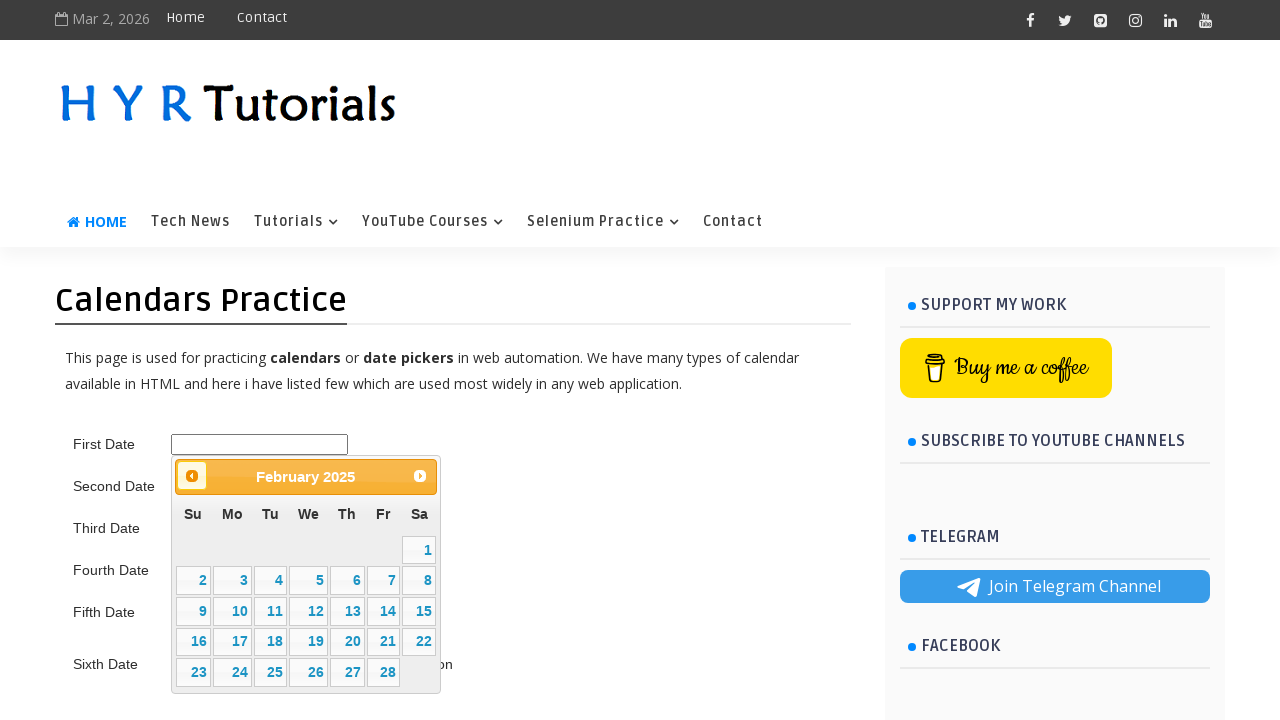

Waited for calendar to update
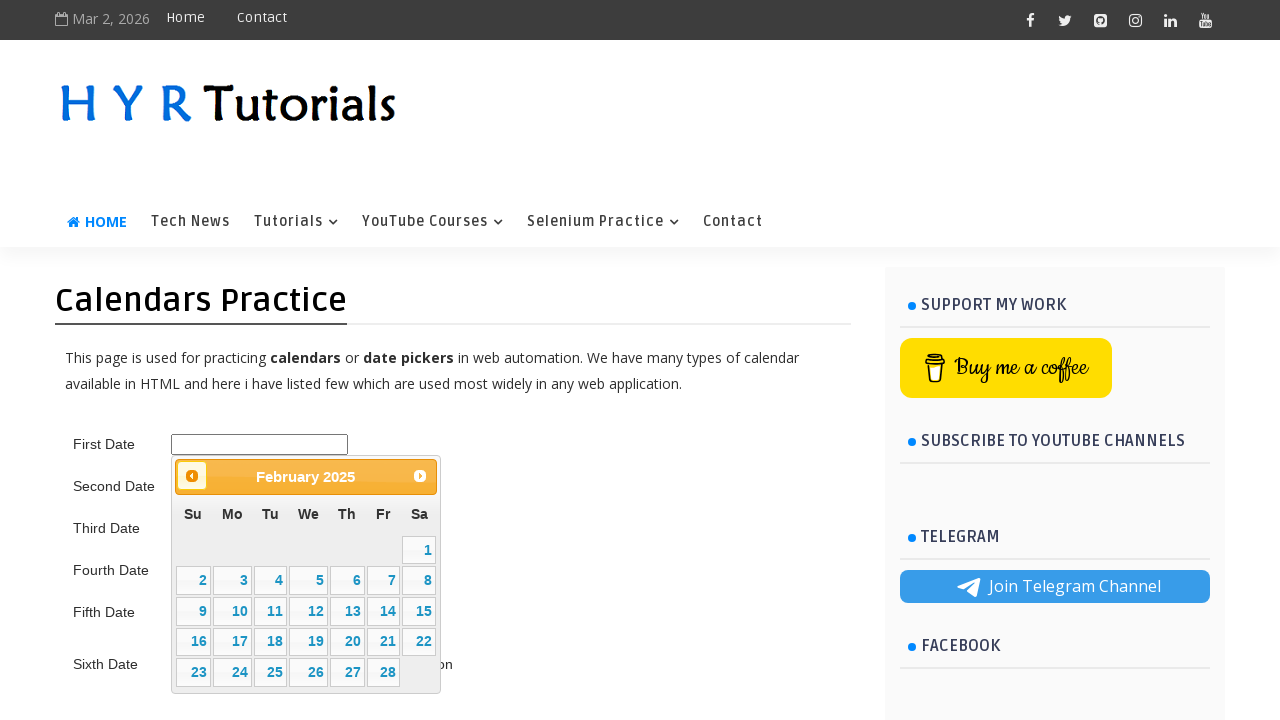

Clicked previous button to navigate backward in calendar (current: February 2025, target: 5/2015) at (192, 476) on .ui-datepicker-prev
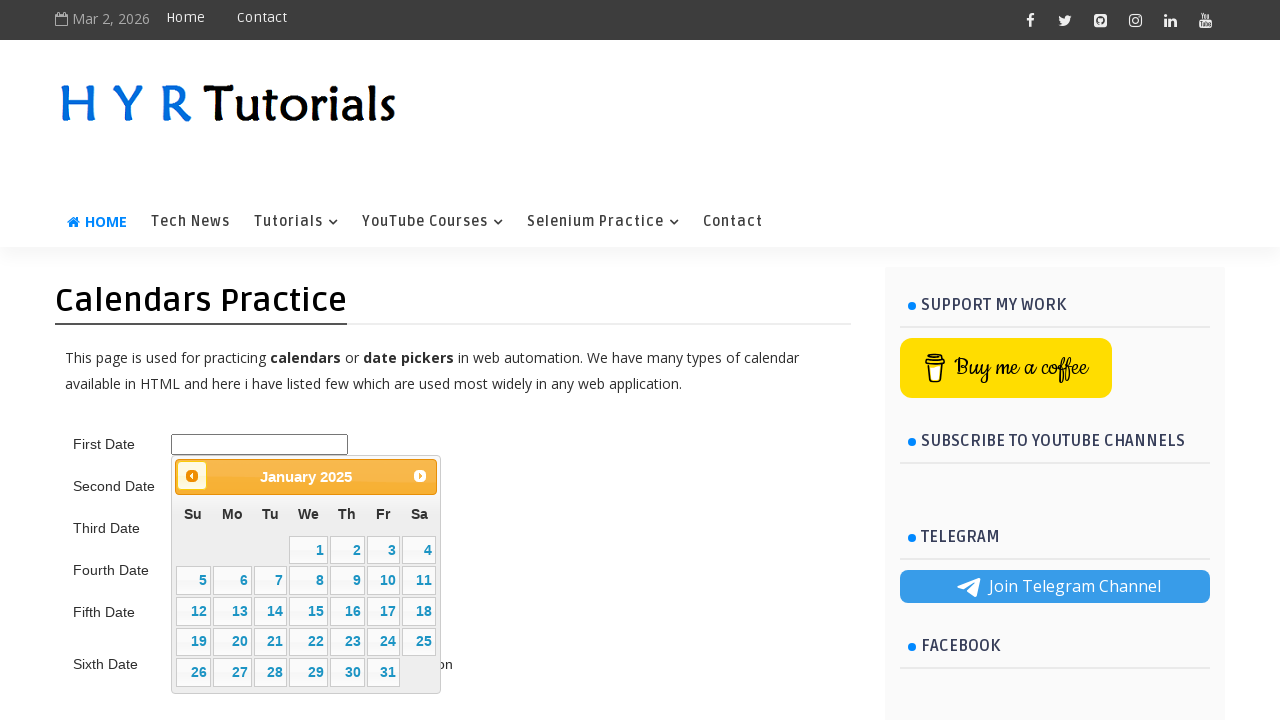

Waited for calendar to update
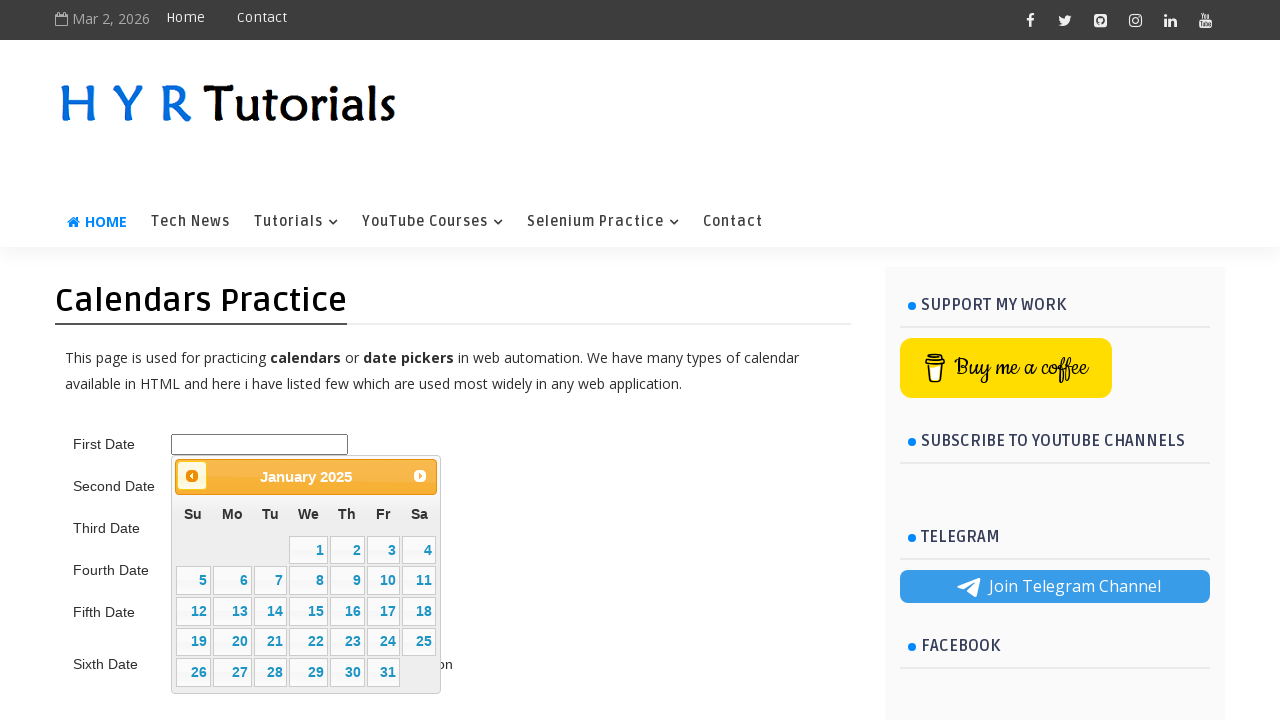

Clicked previous button to navigate backward in calendar (current: January 2025, target: 5/2015) at (192, 476) on .ui-datepicker-prev
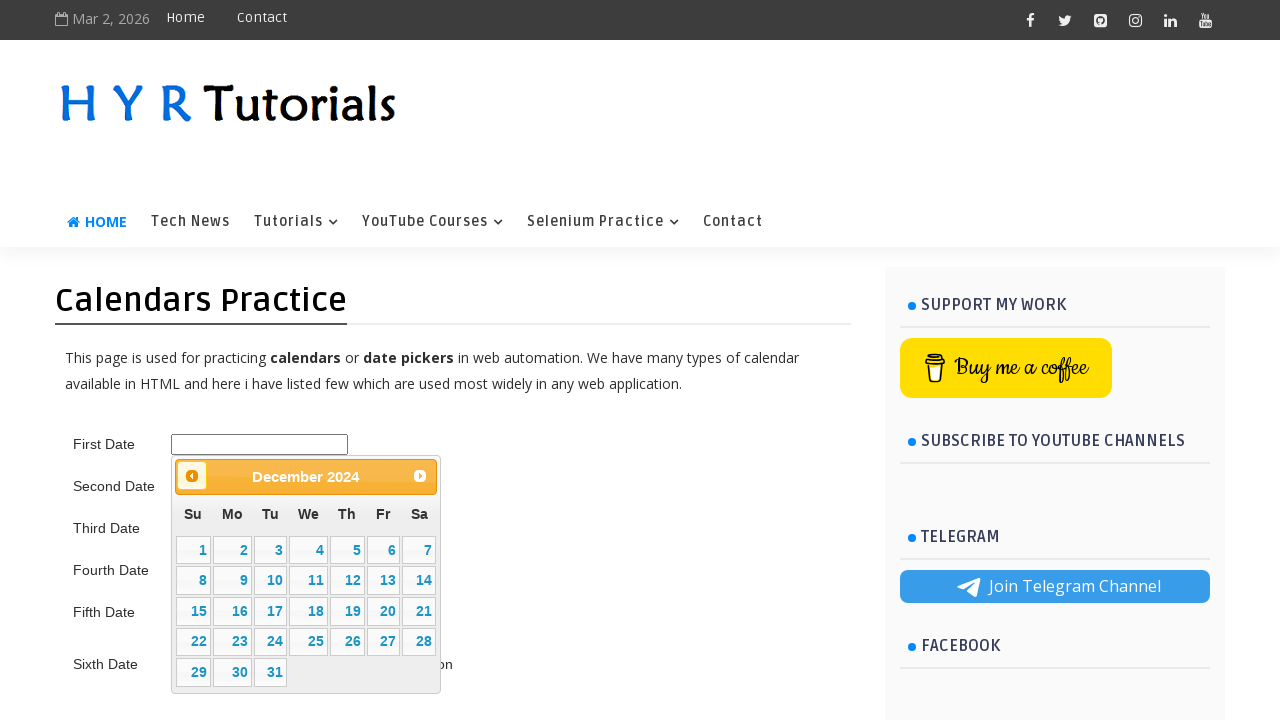

Waited for calendar to update
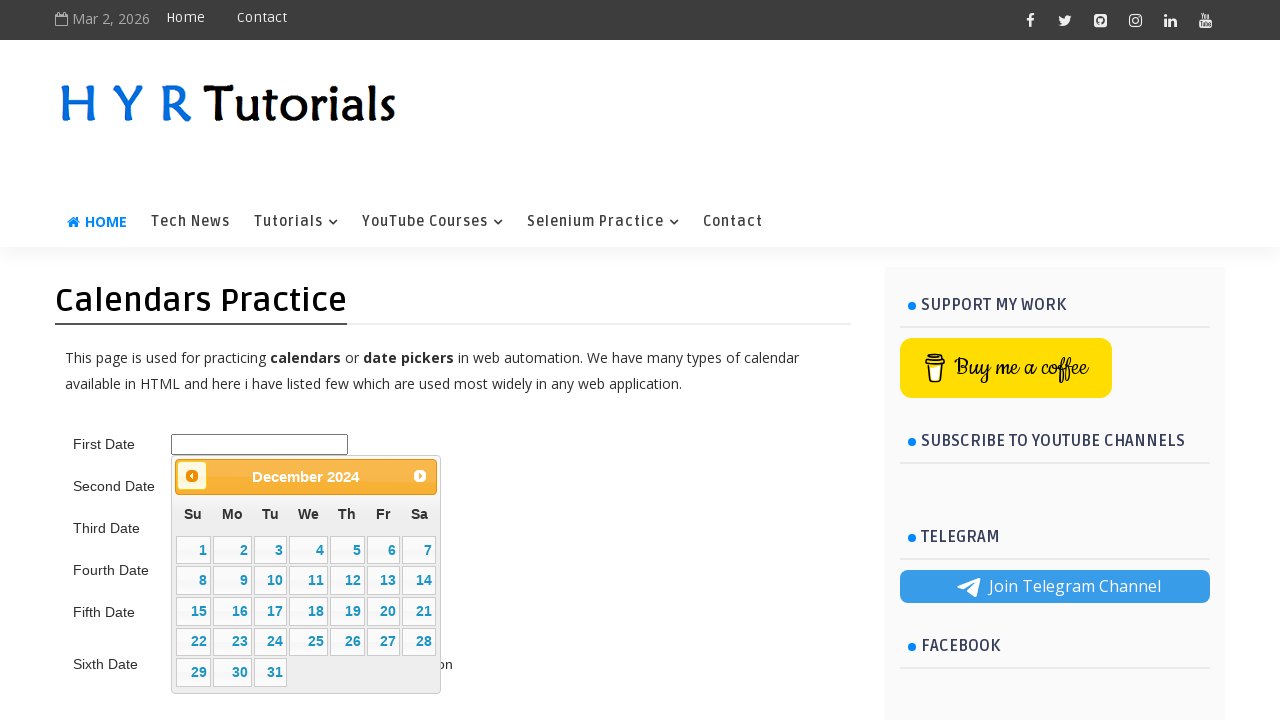

Clicked previous button to navigate backward in calendar (current: December 2024, target: 5/2015) at (192, 476) on .ui-datepicker-prev
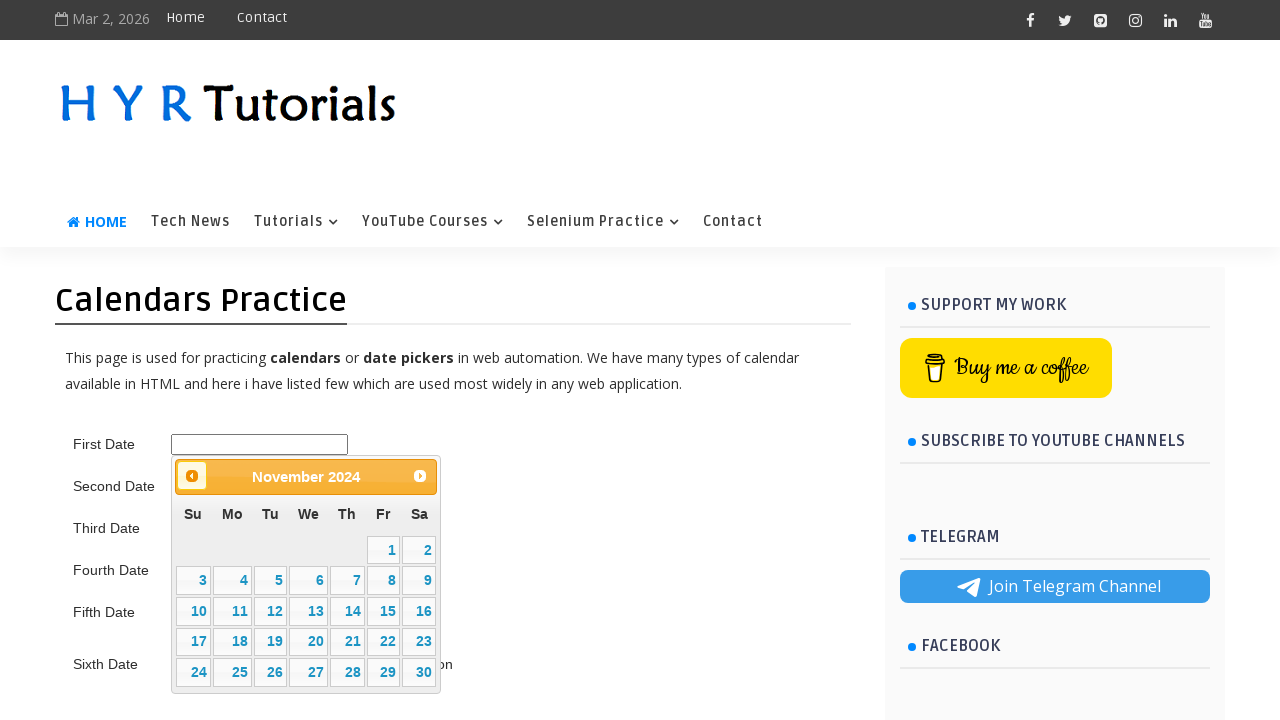

Waited for calendar to update
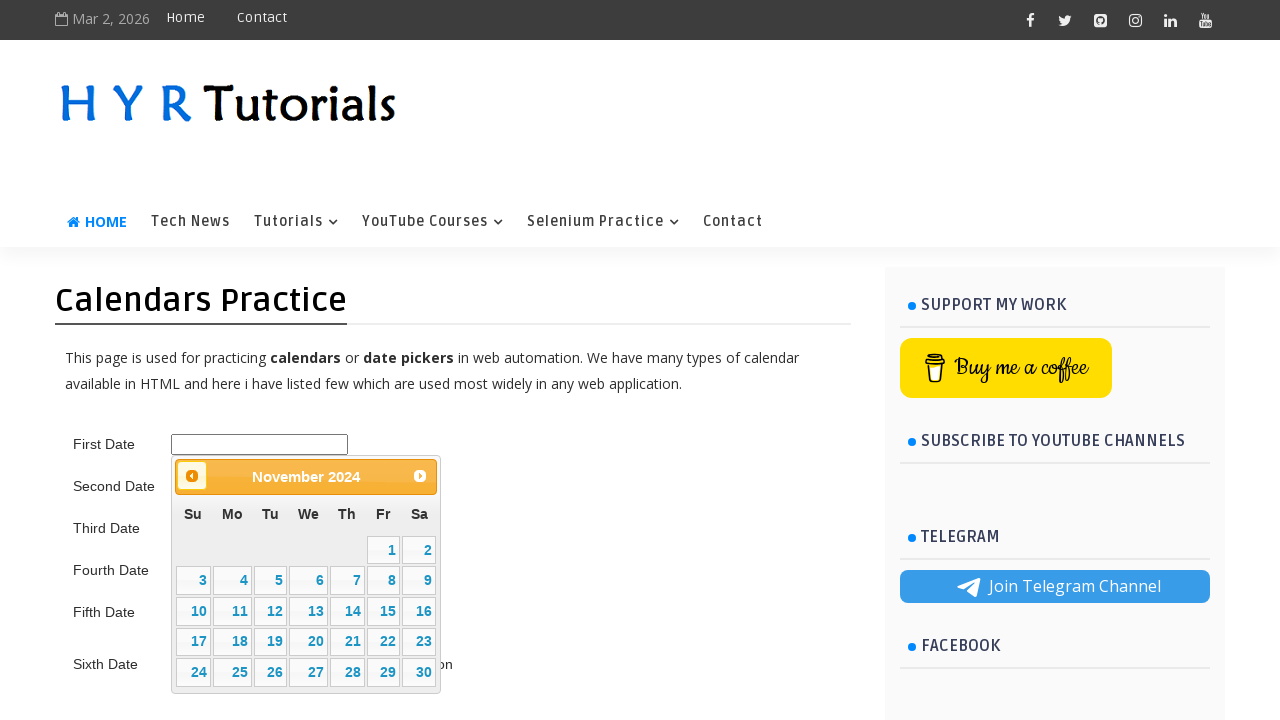

Clicked previous button to navigate backward in calendar (current: November 2024, target: 5/2015) at (192, 476) on .ui-datepicker-prev
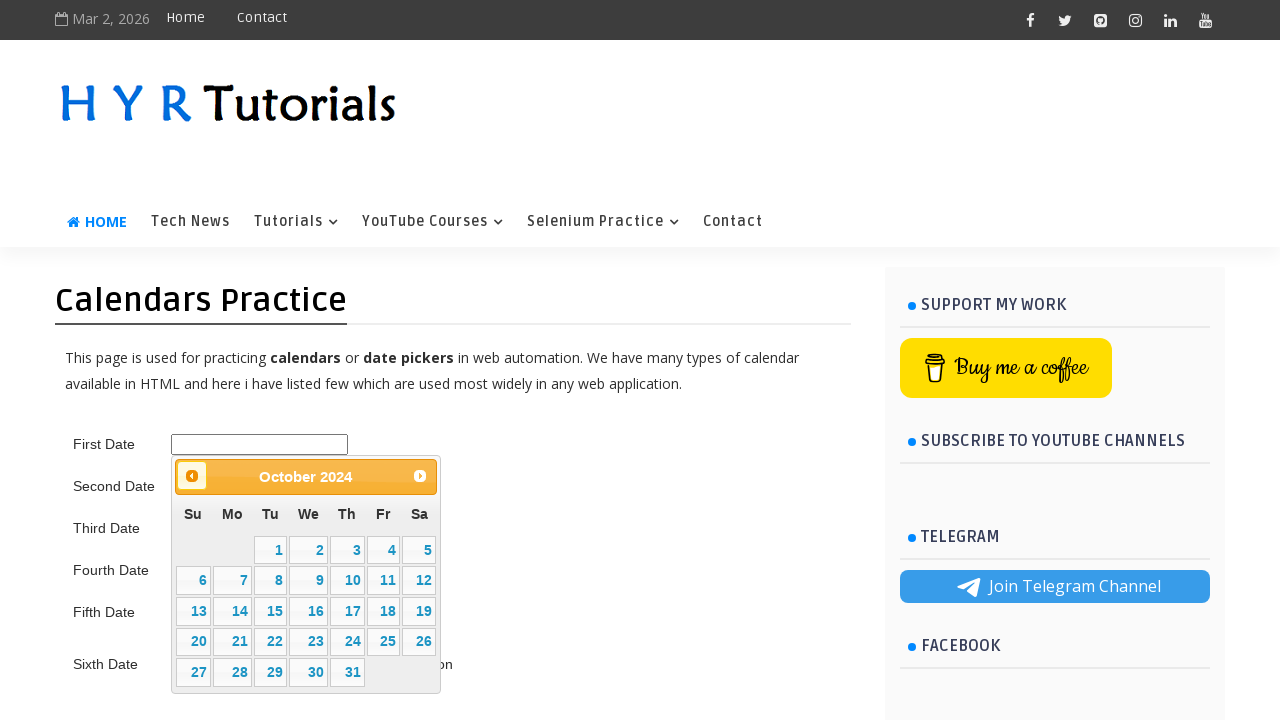

Waited for calendar to update
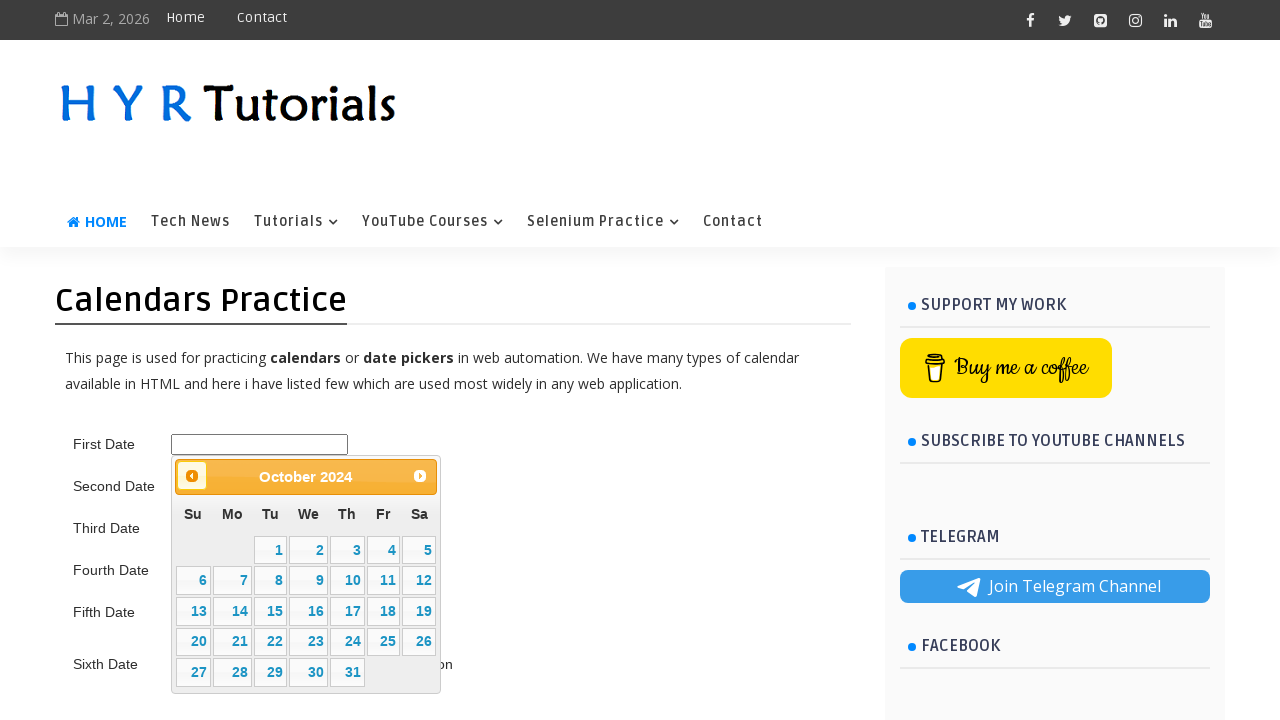

Clicked previous button to navigate backward in calendar (current: October 2024, target: 5/2015) at (192, 476) on .ui-datepicker-prev
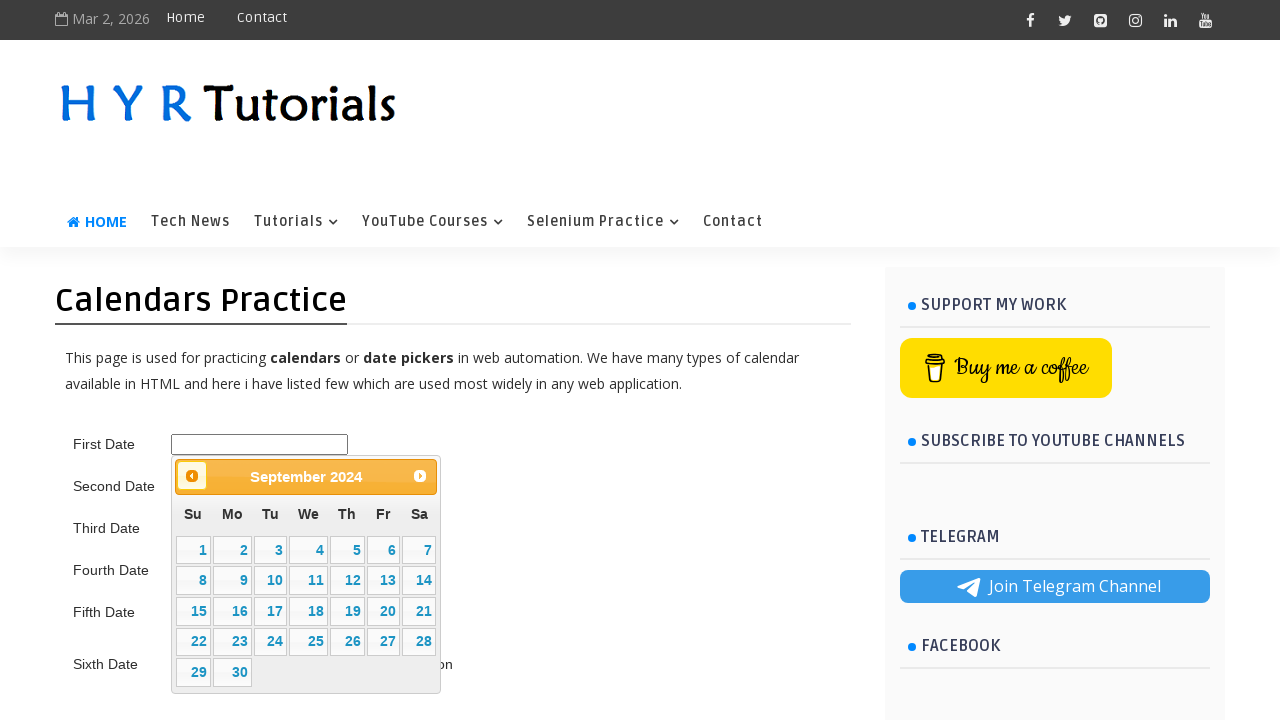

Waited for calendar to update
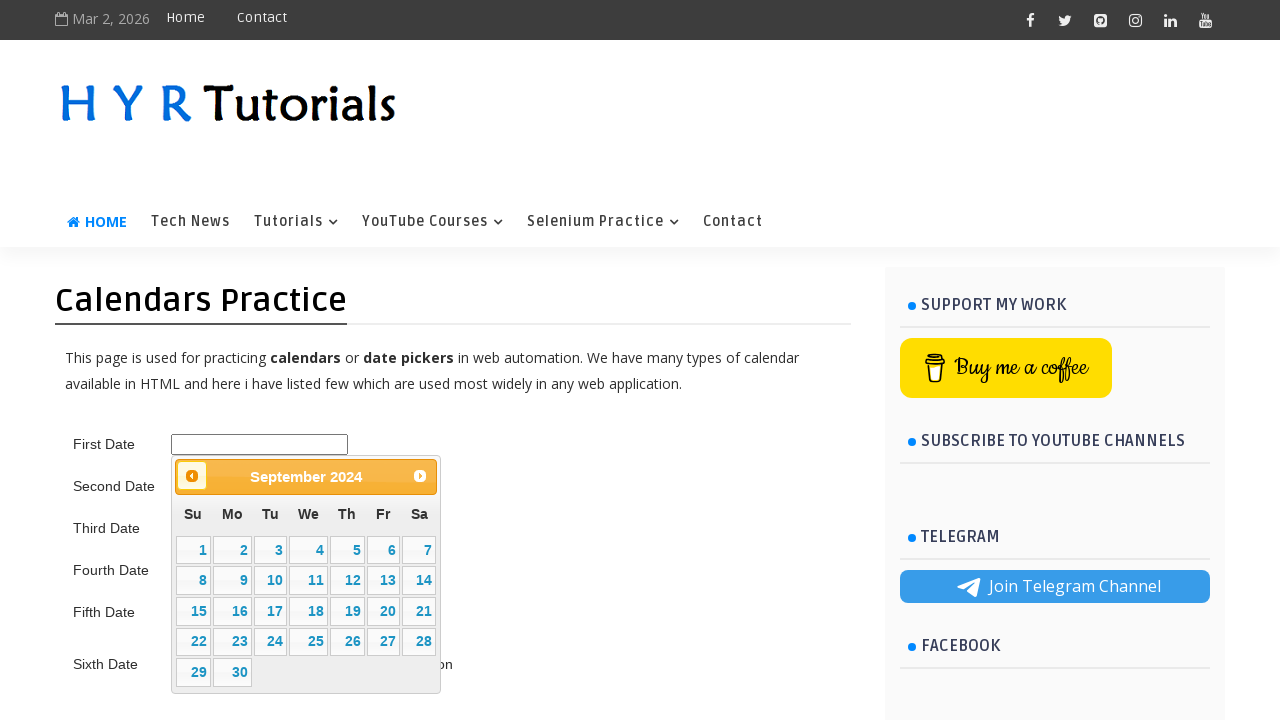

Clicked previous button to navigate backward in calendar (current: September 2024, target: 5/2015) at (192, 476) on .ui-datepicker-prev
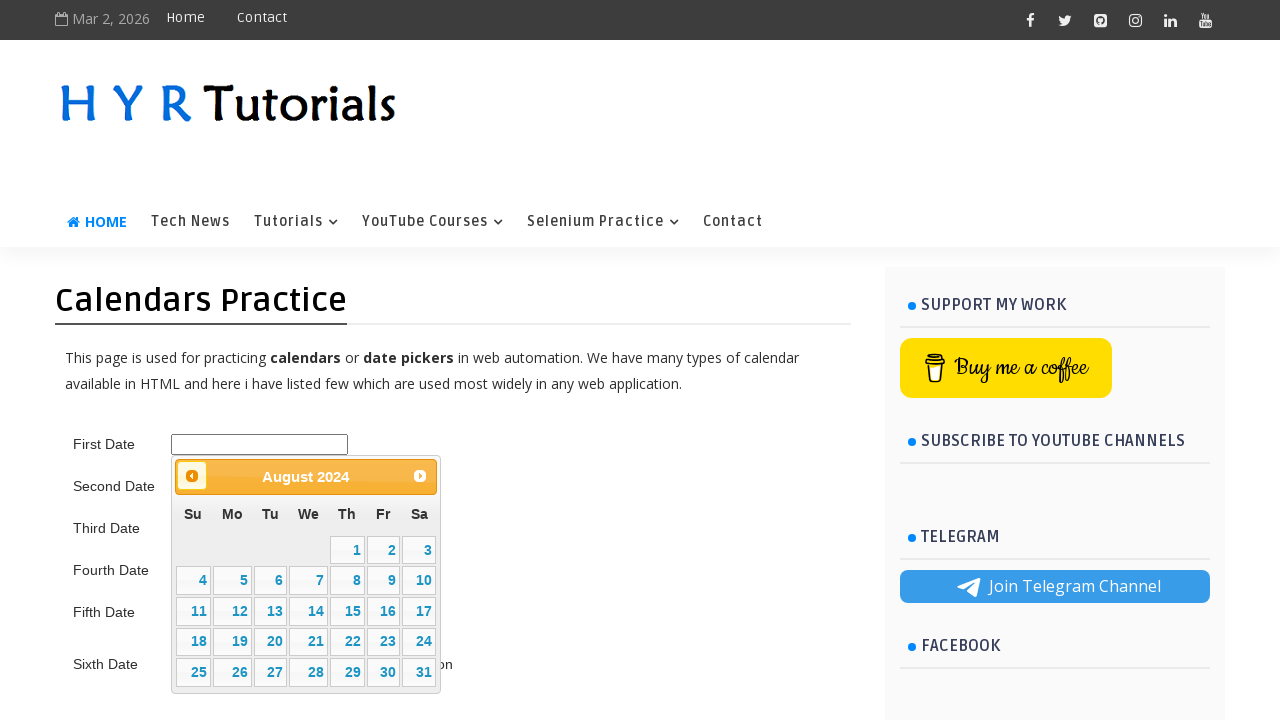

Waited for calendar to update
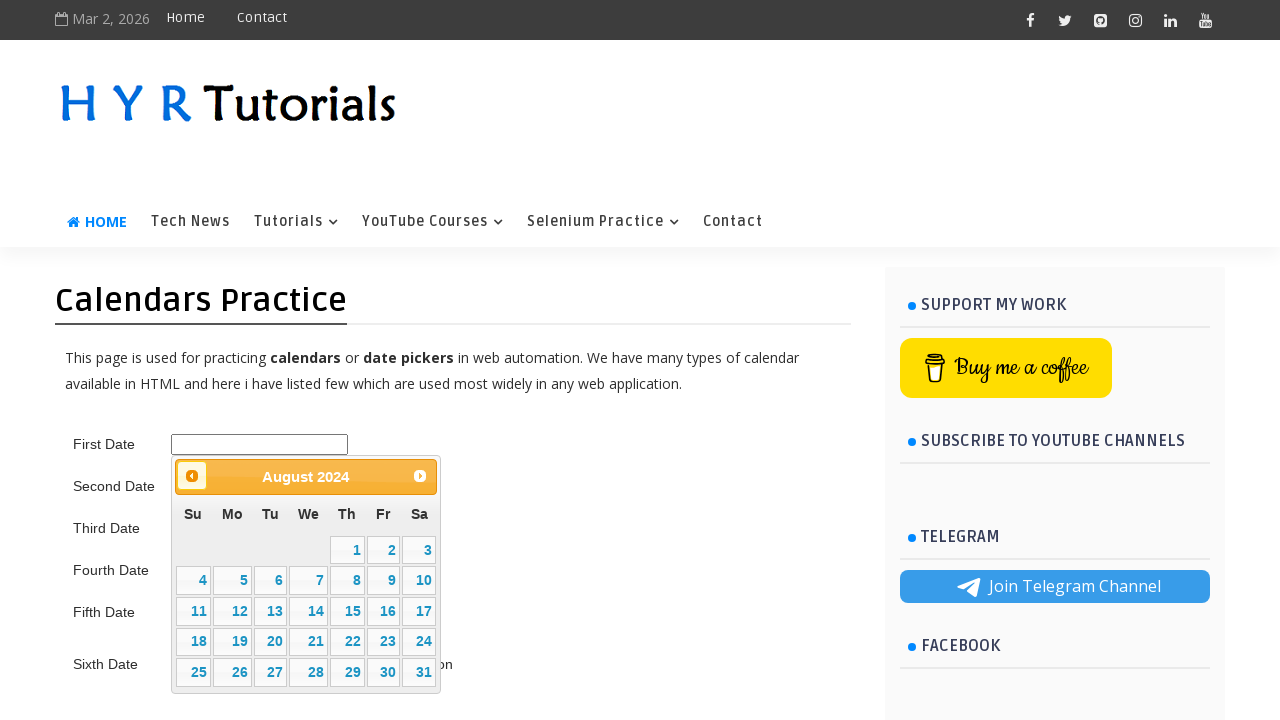

Clicked previous button to navigate backward in calendar (current: August 2024, target: 5/2015) at (192, 476) on .ui-datepicker-prev
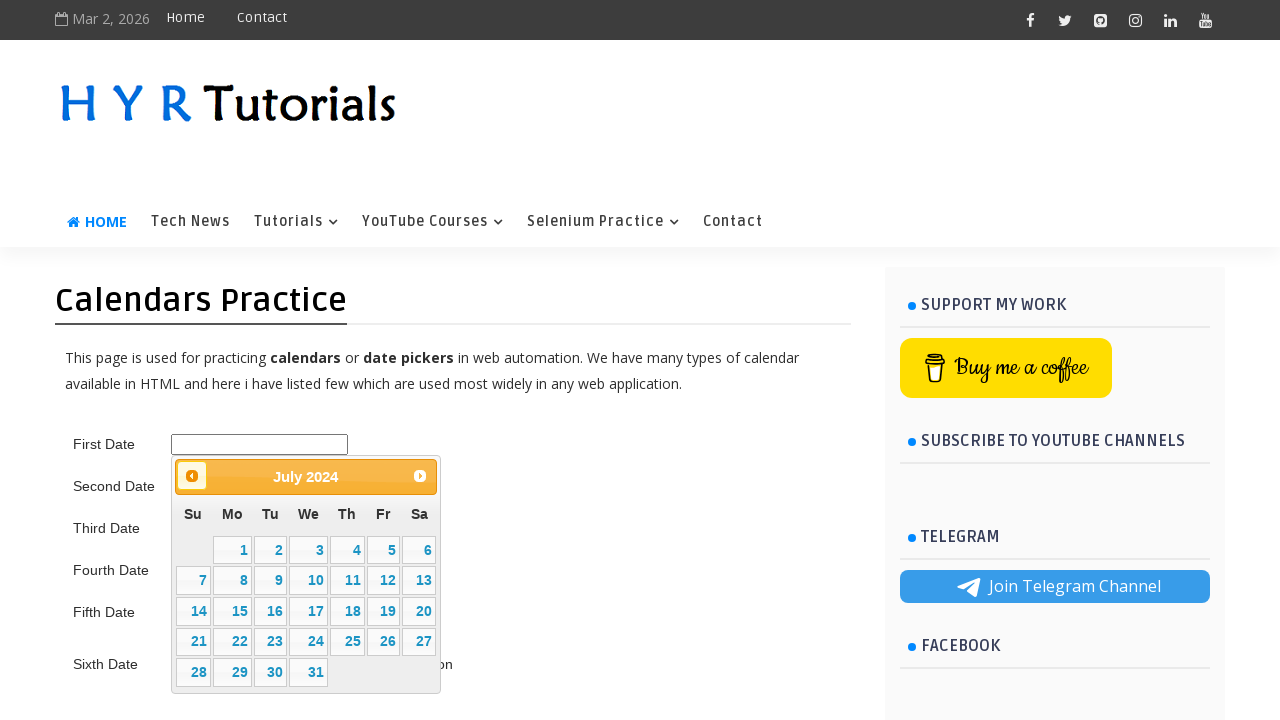

Waited for calendar to update
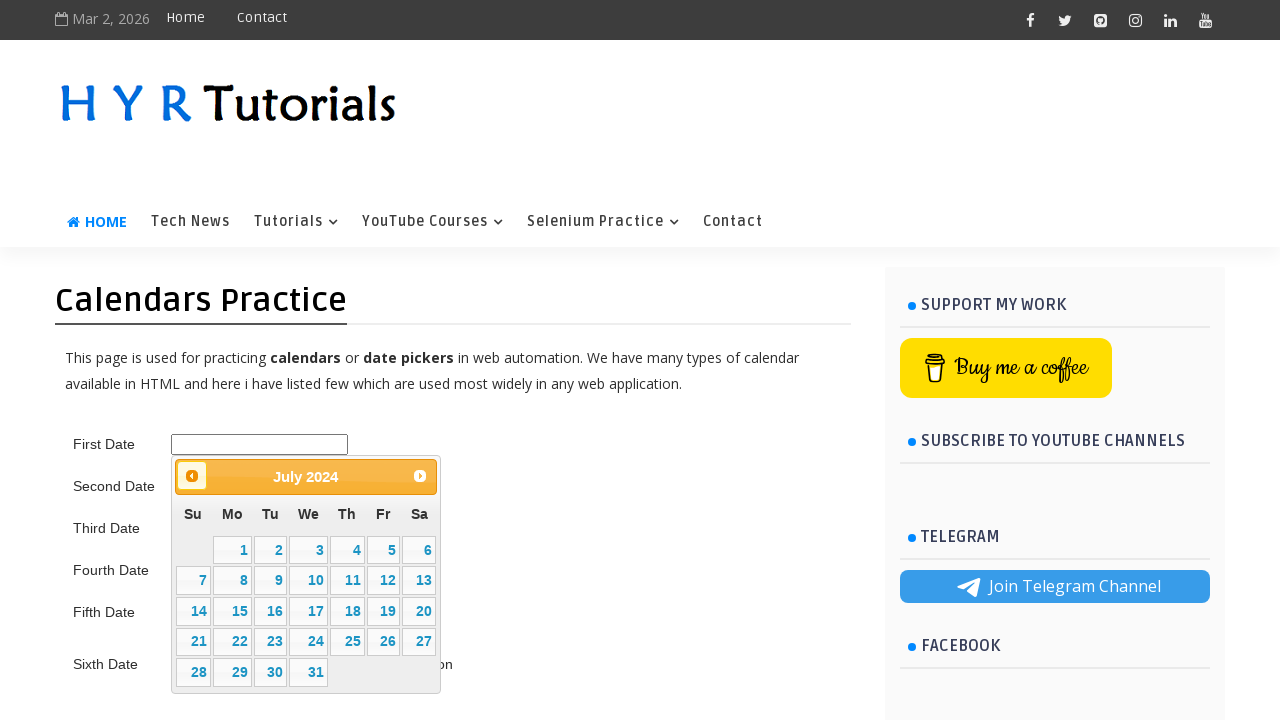

Clicked previous button to navigate backward in calendar (current: July 2024, target: 5/2015) at (192, 476) on .ui-datepicker-prev
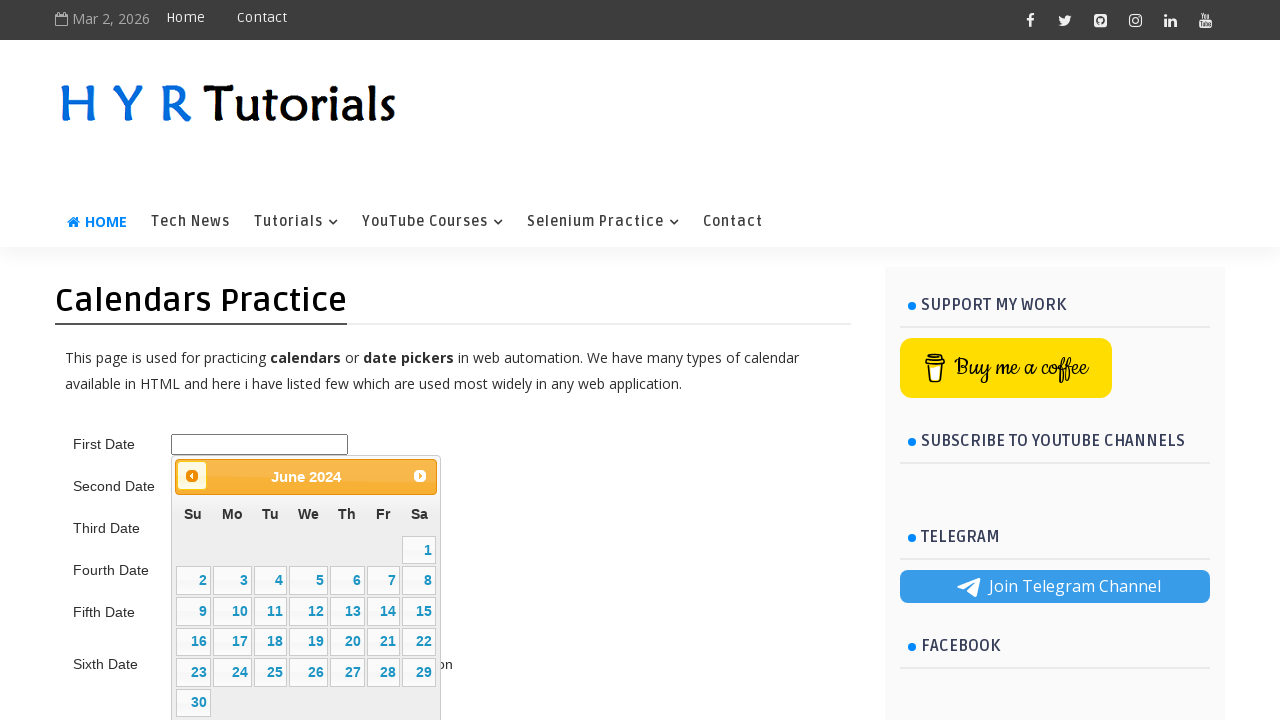

Waited for calendar to update
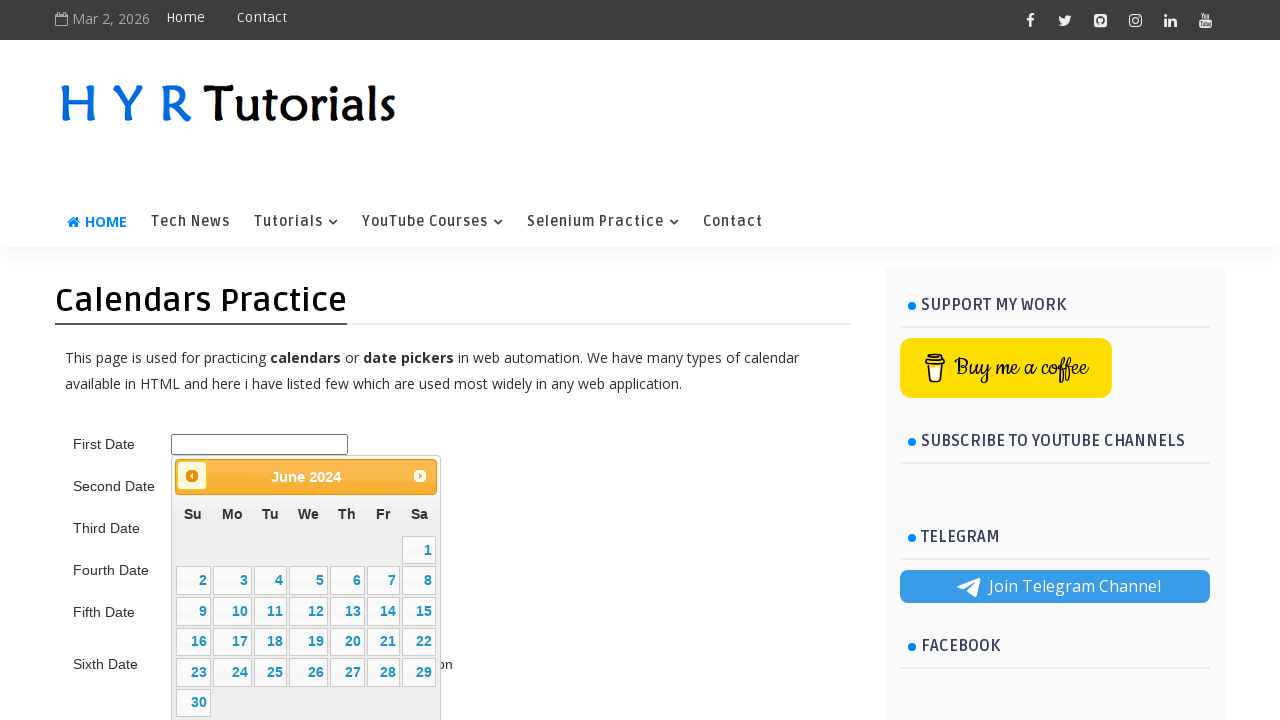

Clicked previous button to navigate backward in calendar (current: June 2024, target: 5/2015) at (192, 476) on .ui-datepicker-prev
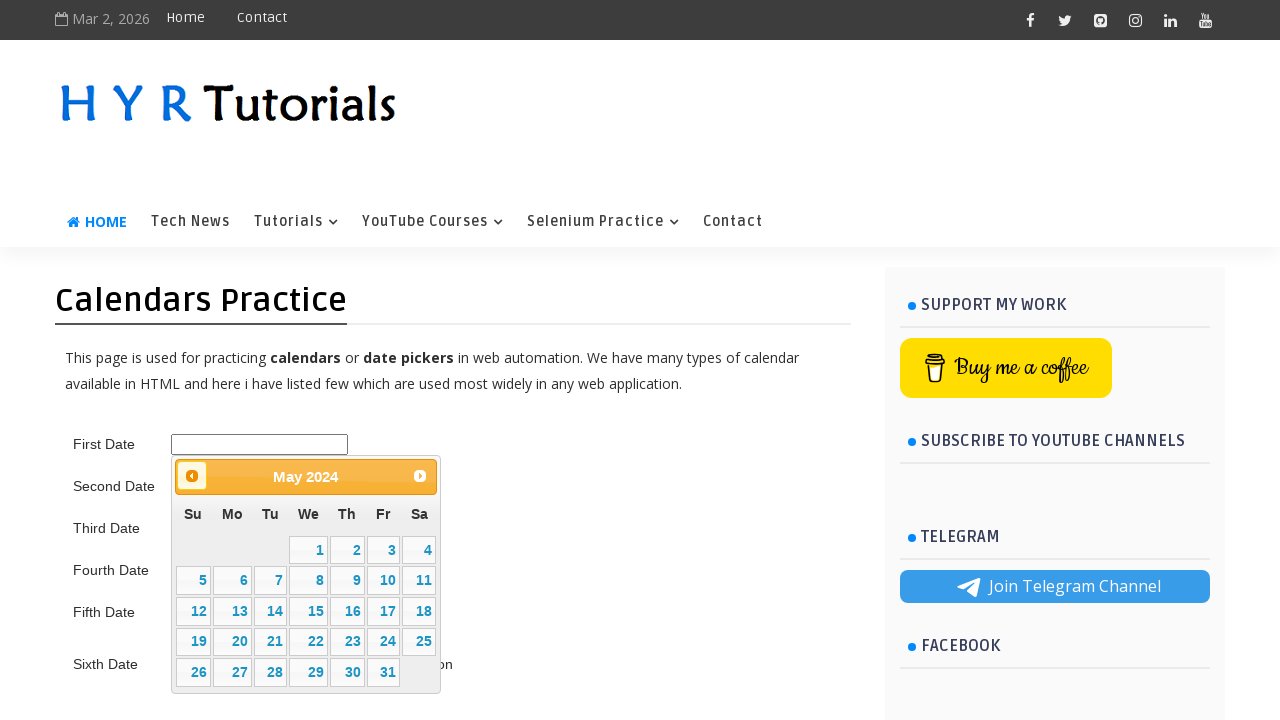

Waited for calendar to update
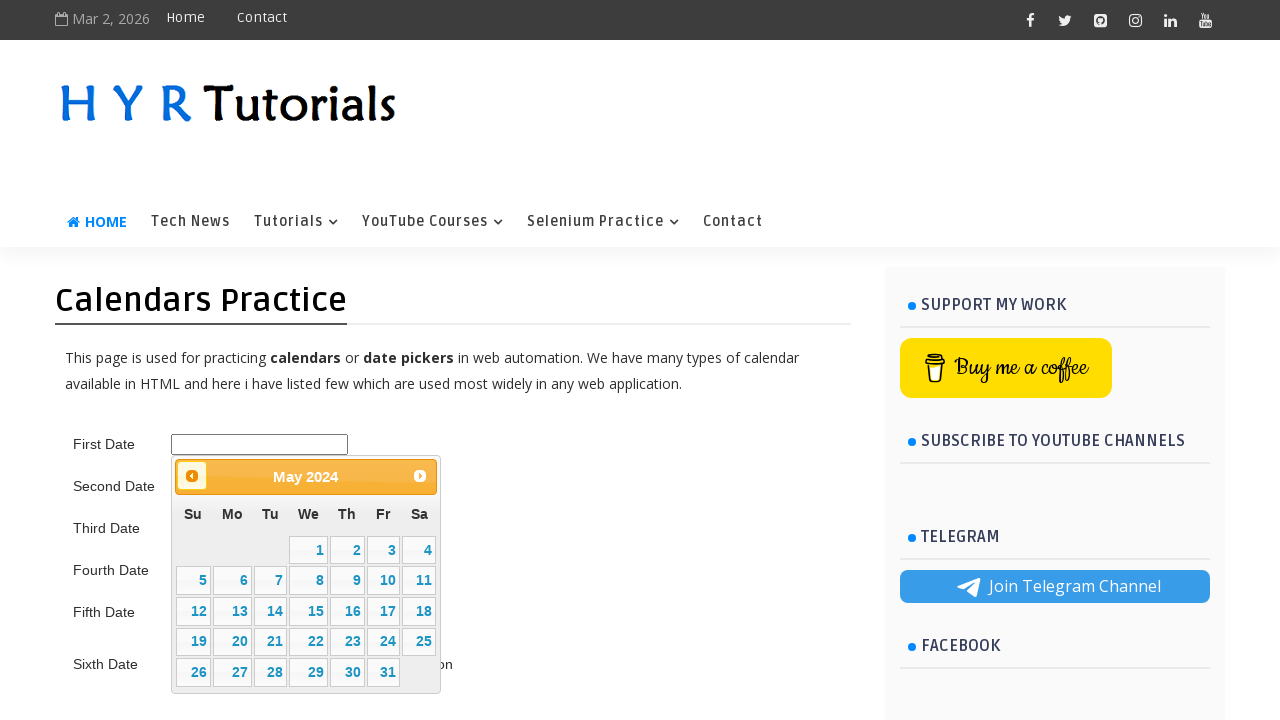

Clicked previous button to navigate backward in calendar (current: May 2024, target: 5/2015) at (192, 476) on .ui-datepicker-prev
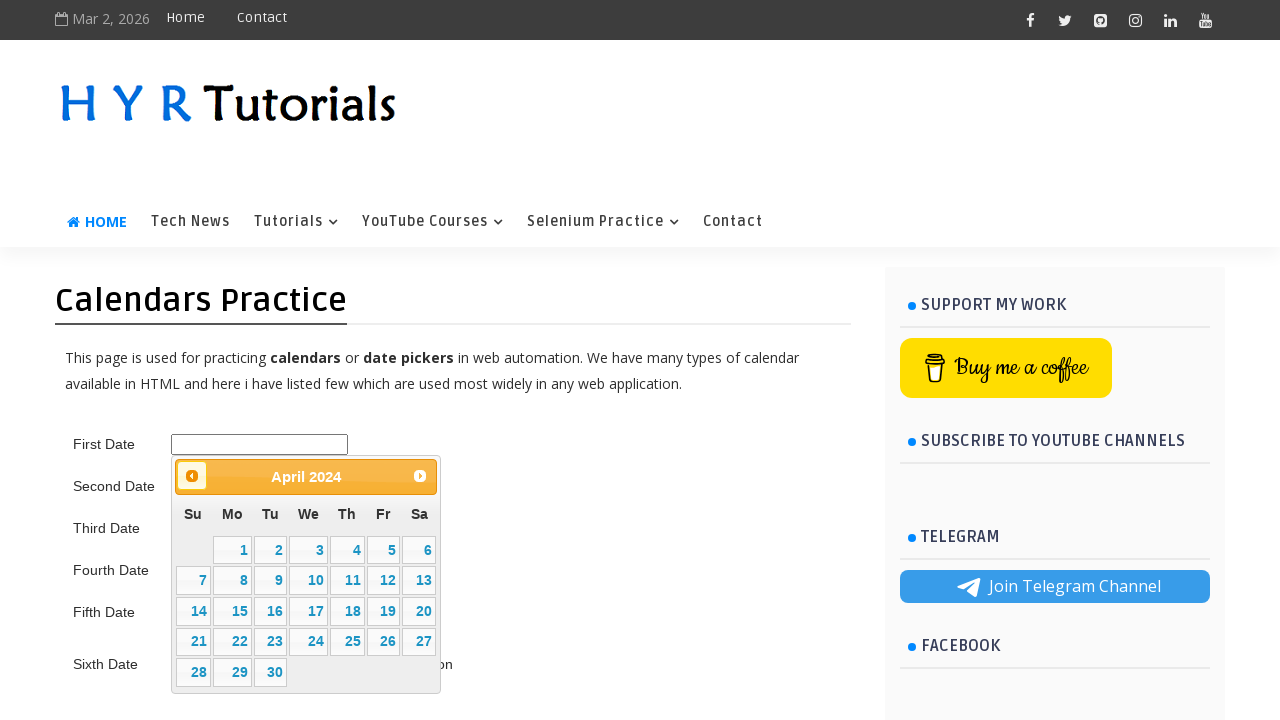

Waited for calendar to update
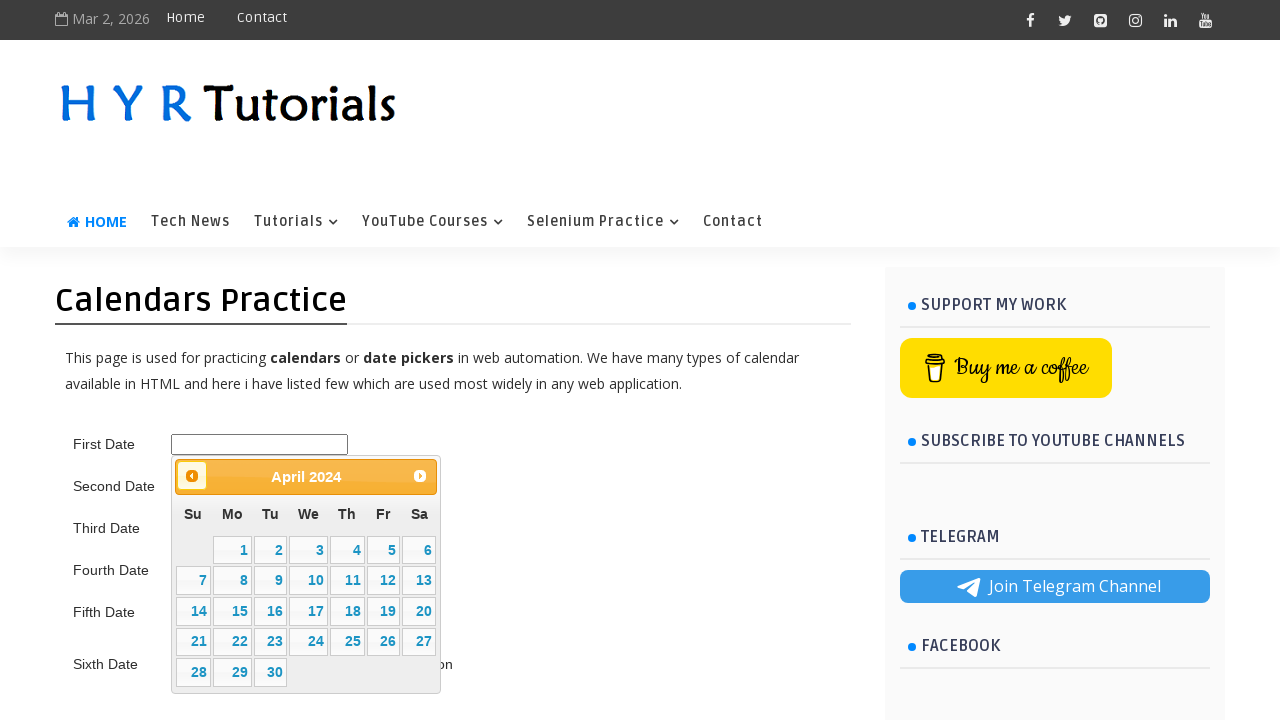

Clicked previous button to navigate backward in calendar (current: April 2024, target: 5/2015) at (192, 476) on .ui-datepicker-prev
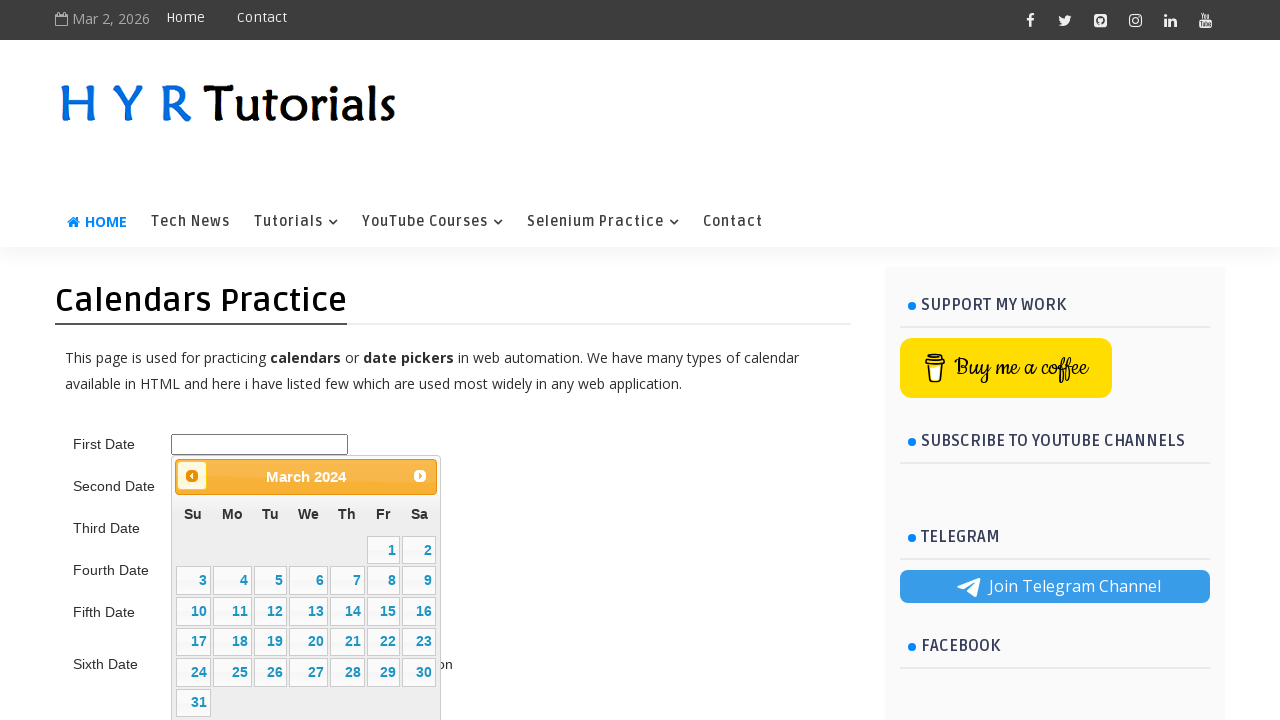

Waited for calendar to update
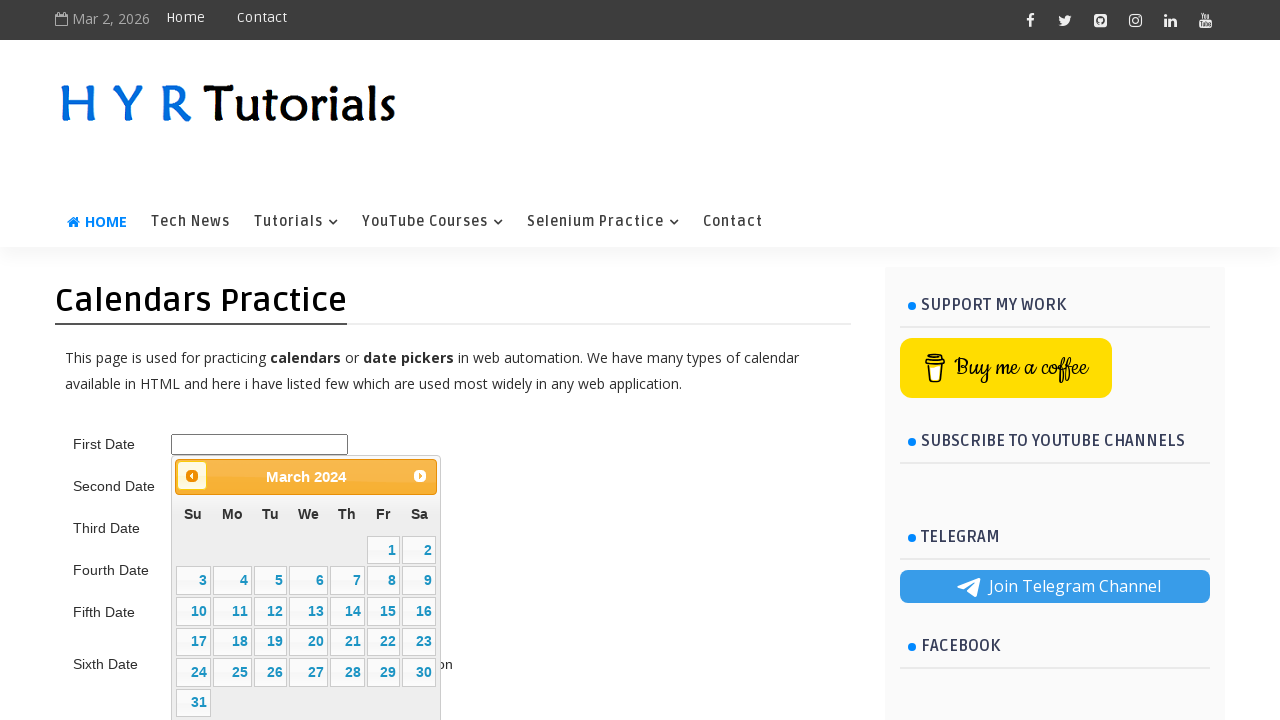

Clicked previous button to navigate backward in calendar (current: March 2024, target: 5/2015) at (192, 476) on .ui-datepicker-prev
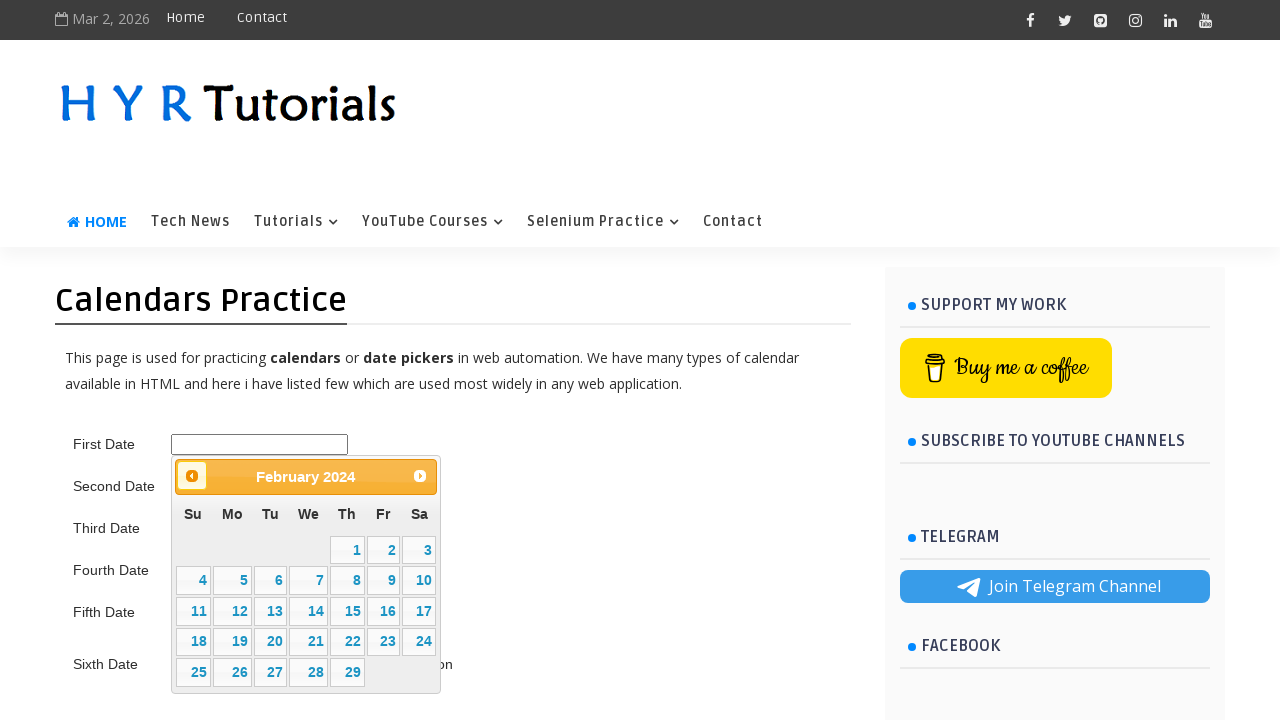

Waited for calendar to update
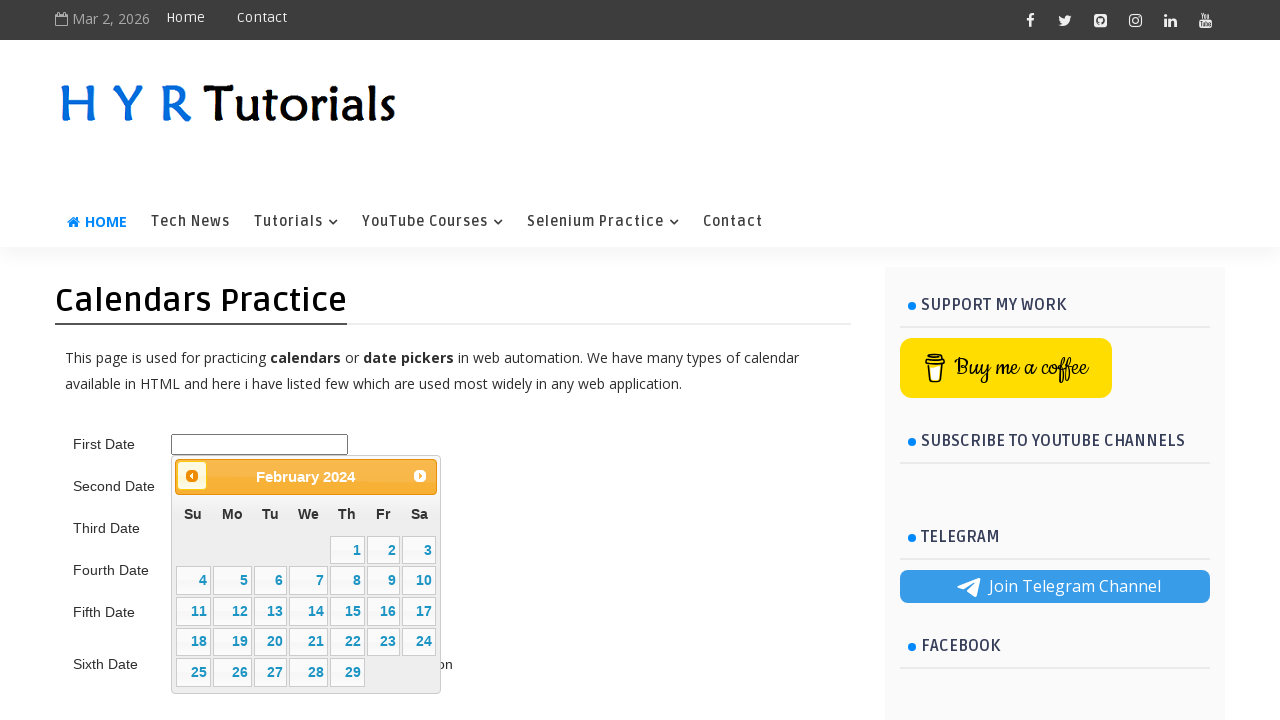

Clicked previous button to navigate backward in calendar (current: February 2024, target: 5/2015) at (192, 476) on .ui-datepicker-prev
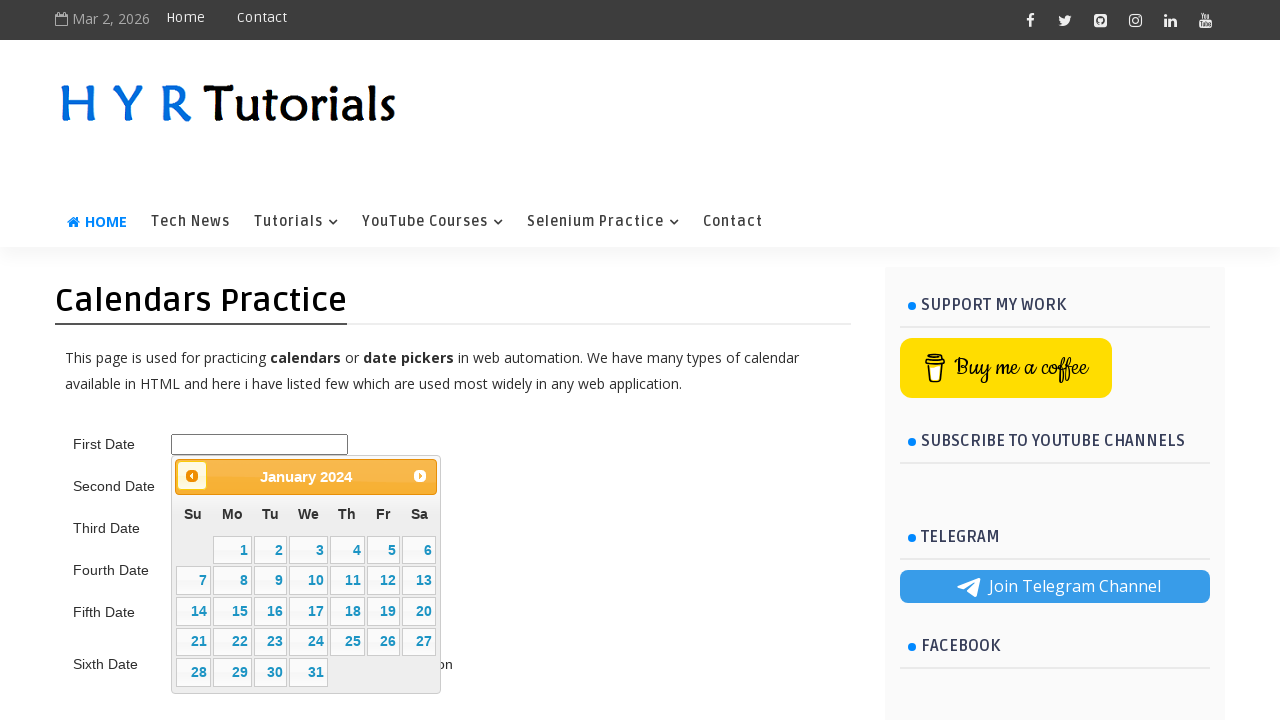

Waited for calendar to update
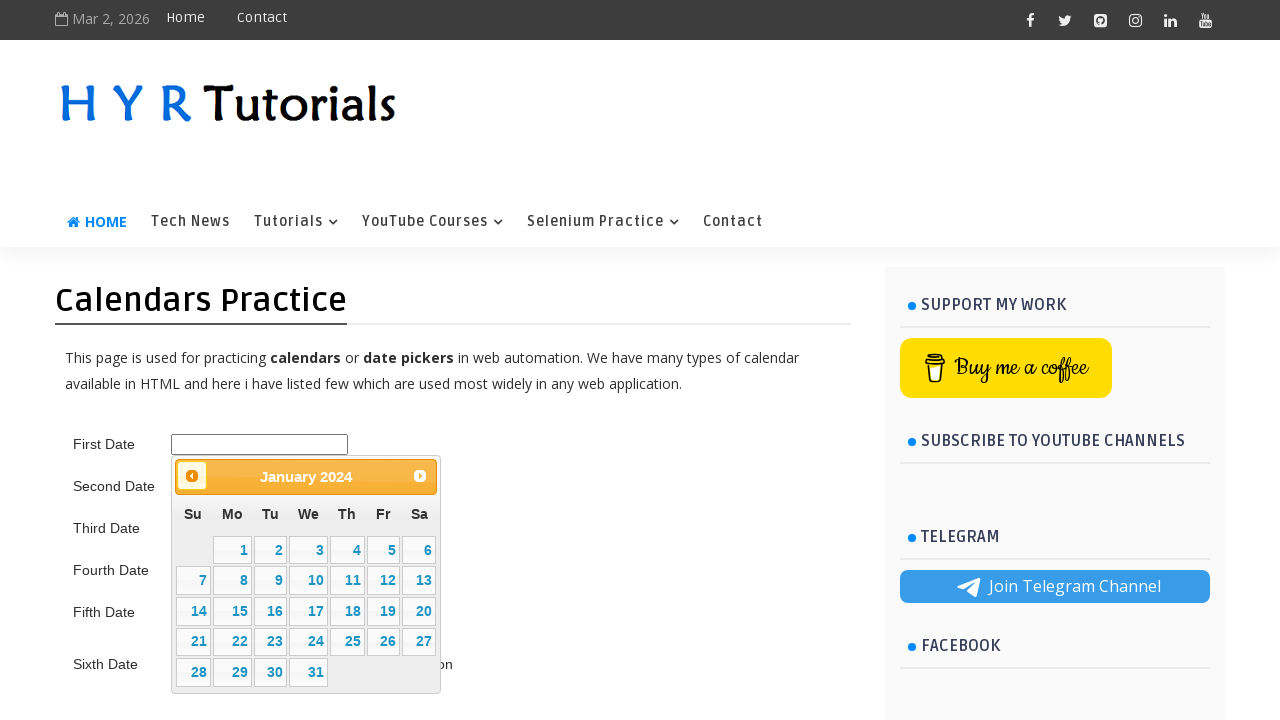

Clicked previous button to navigate backward in calendar (current: January 2024, target: 5/2015) at (192, 476) on .ui-datepicker-prev
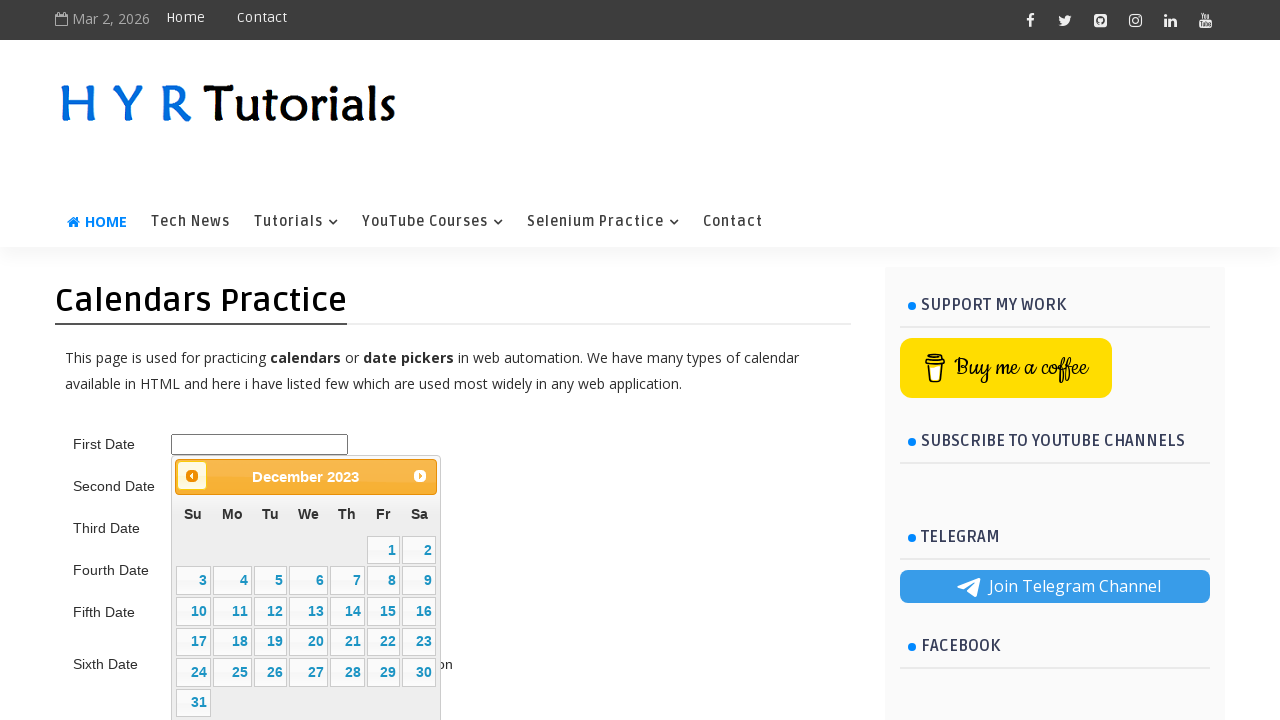

Waited for calendar to update
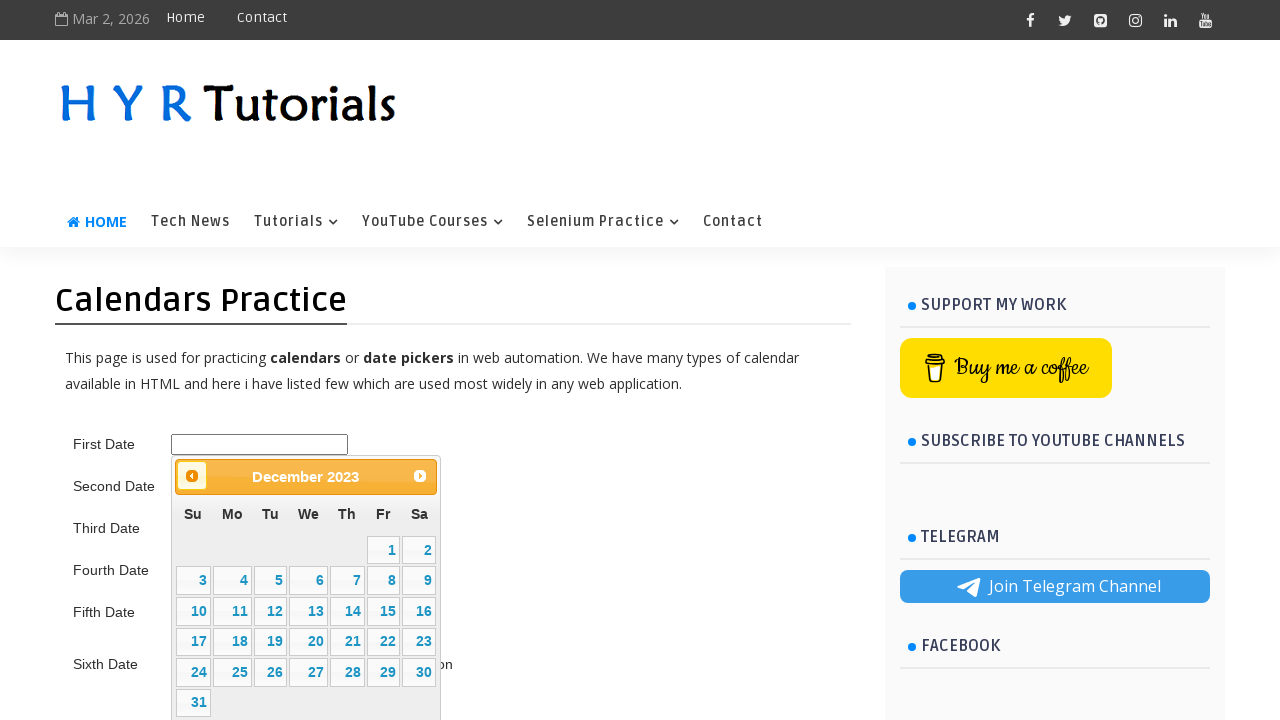

Clicked previous button to navigate backward in calendar (current: December 2023, target: 5/2015) at (192, 476) on .ui-datepicker-prev
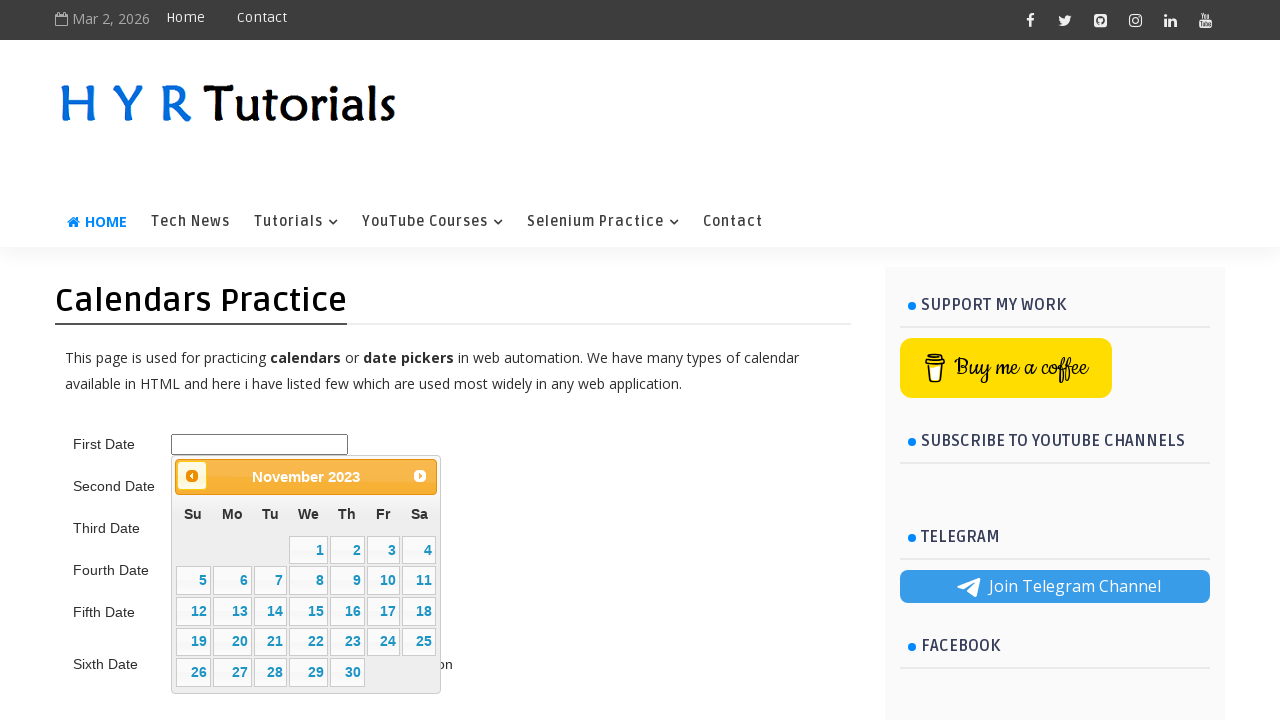

Waited for calendar to update
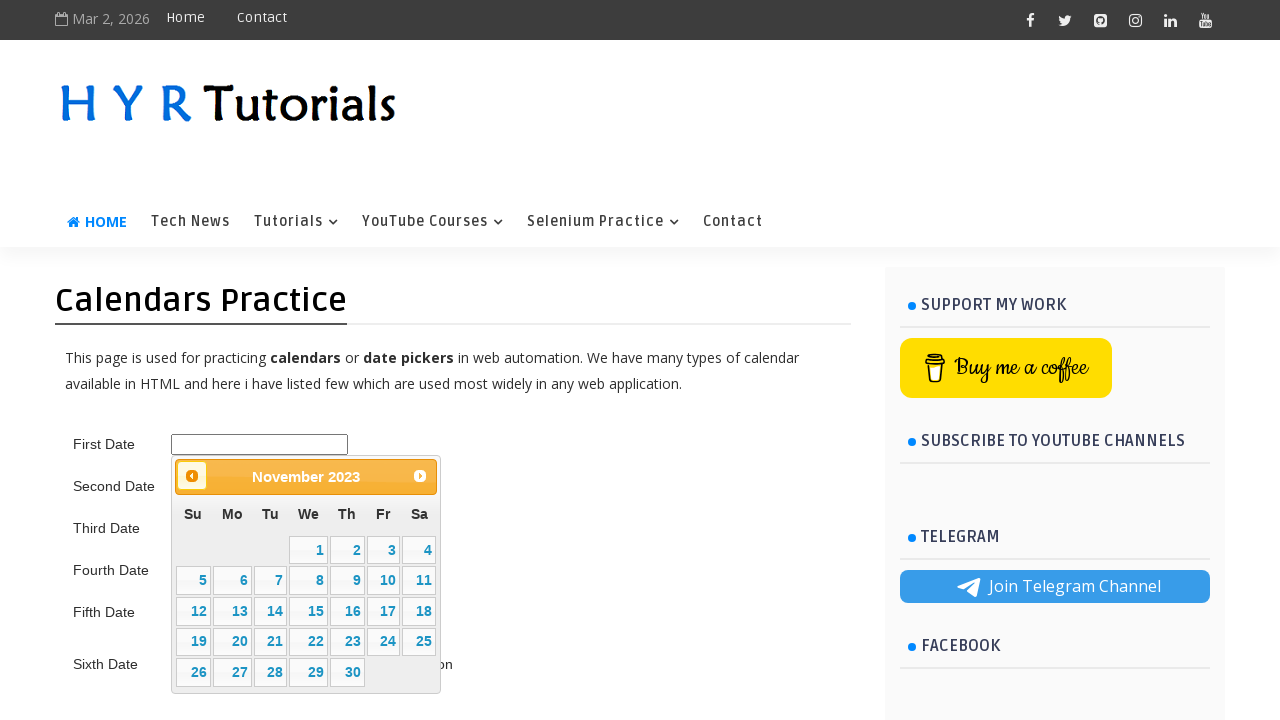

Clicked previous button to navigate backward in calendar (current: November 2023, target: 5/2015) at (192, 476) on .ui-datepicker-prev
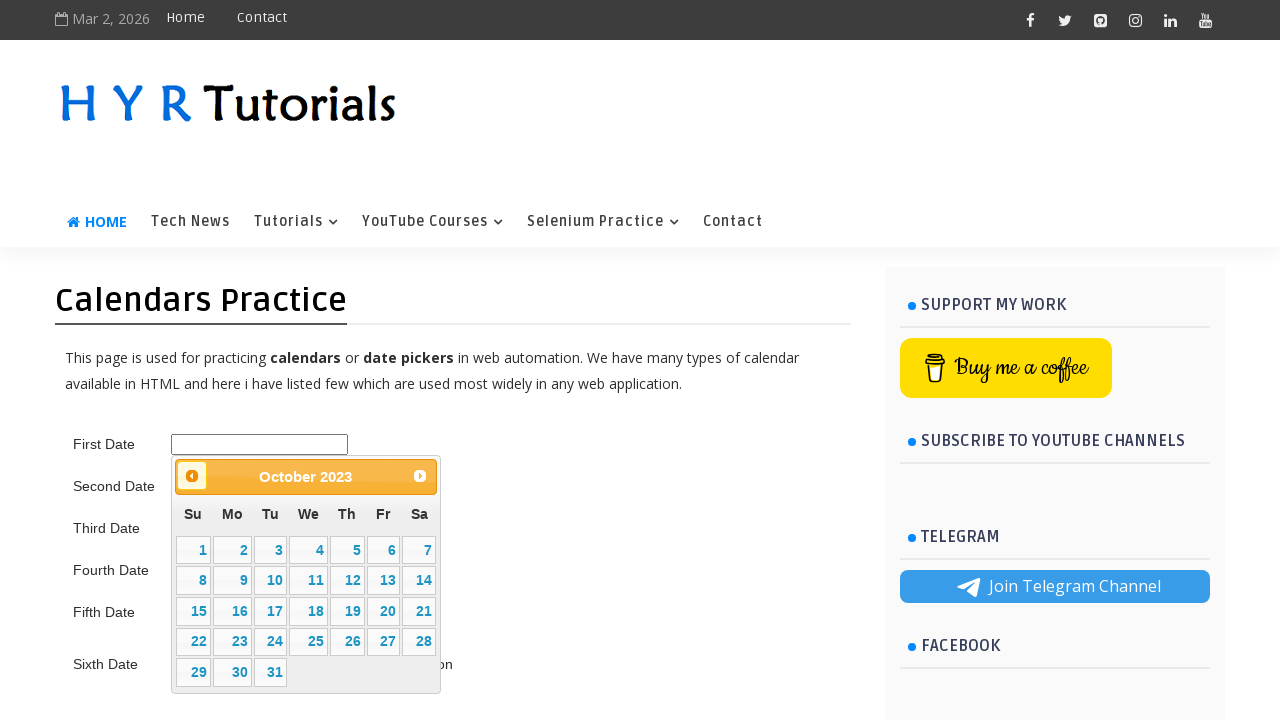

Waited for calendar to update
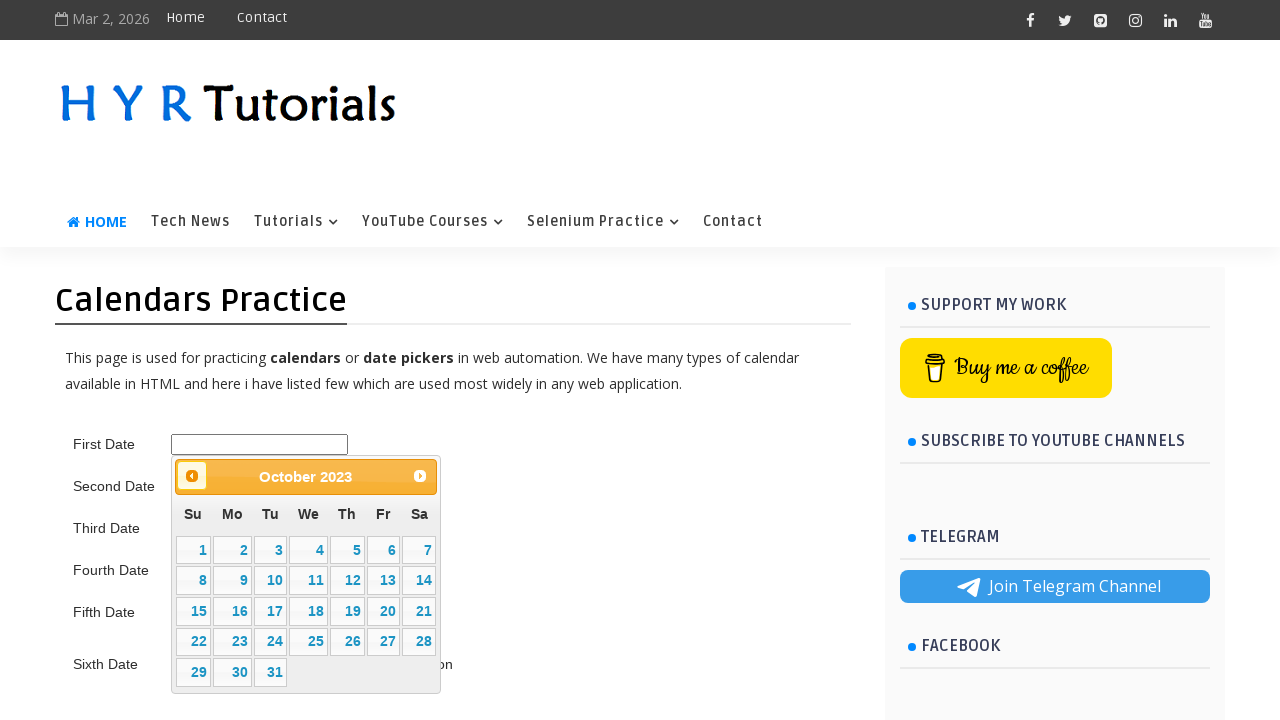

Clicked previous button to navigate backward in calendar (current: October 2023, target: 5/2015) at (192, 476) on .ui-datepicker-prev
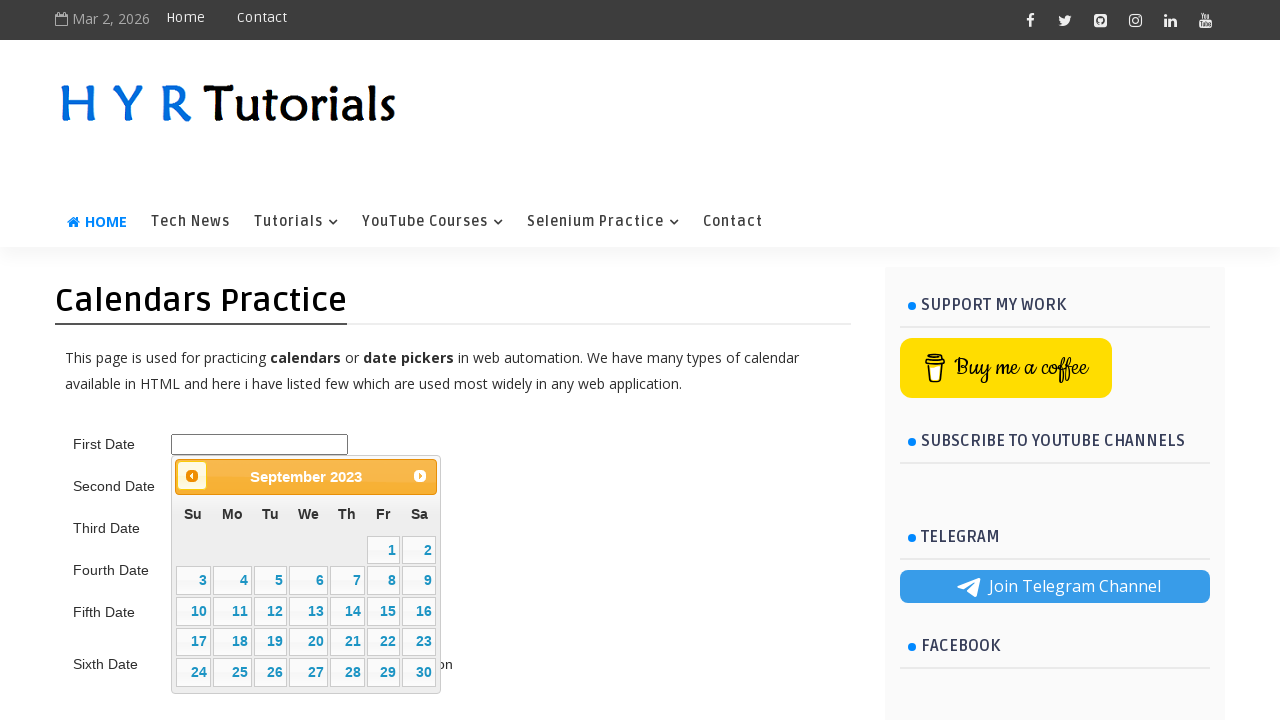

Waited for calendar to update
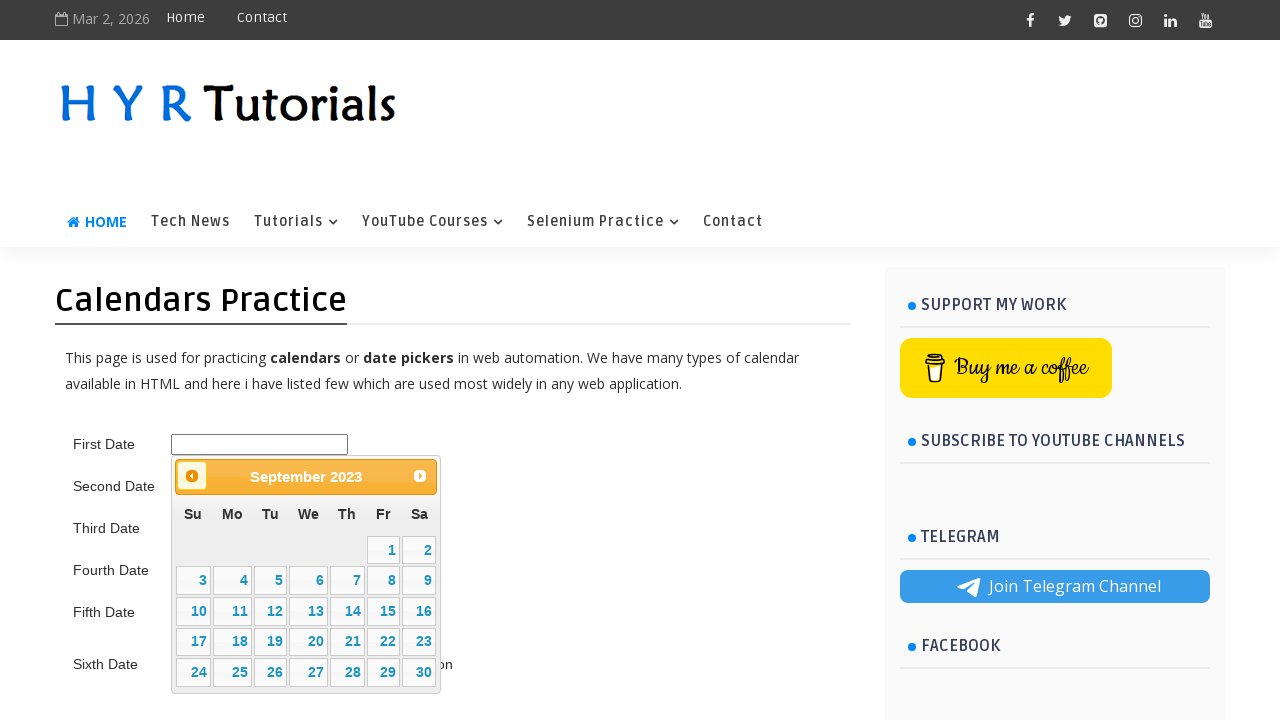

Clicked previous button to navigate backward in calendar (current: September 2023, target: 5/2015) at (192, 476) on .ui-datepicker-prev
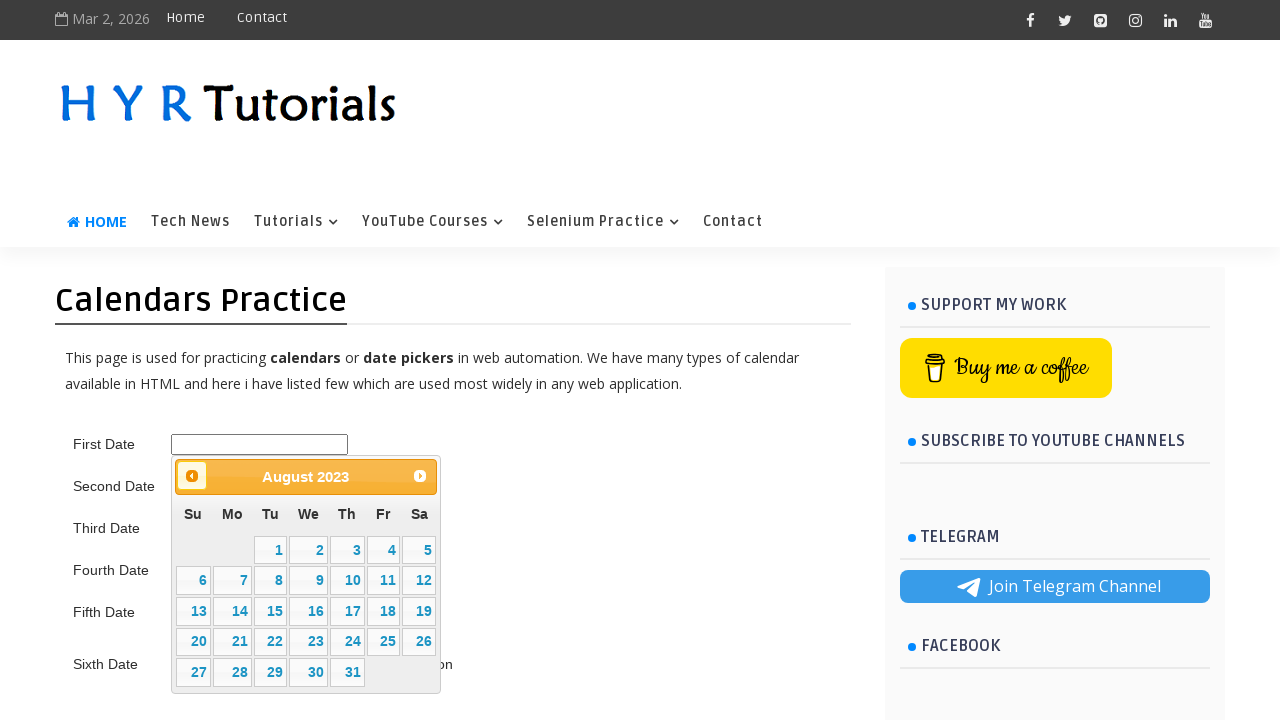

Waited for calendar to update
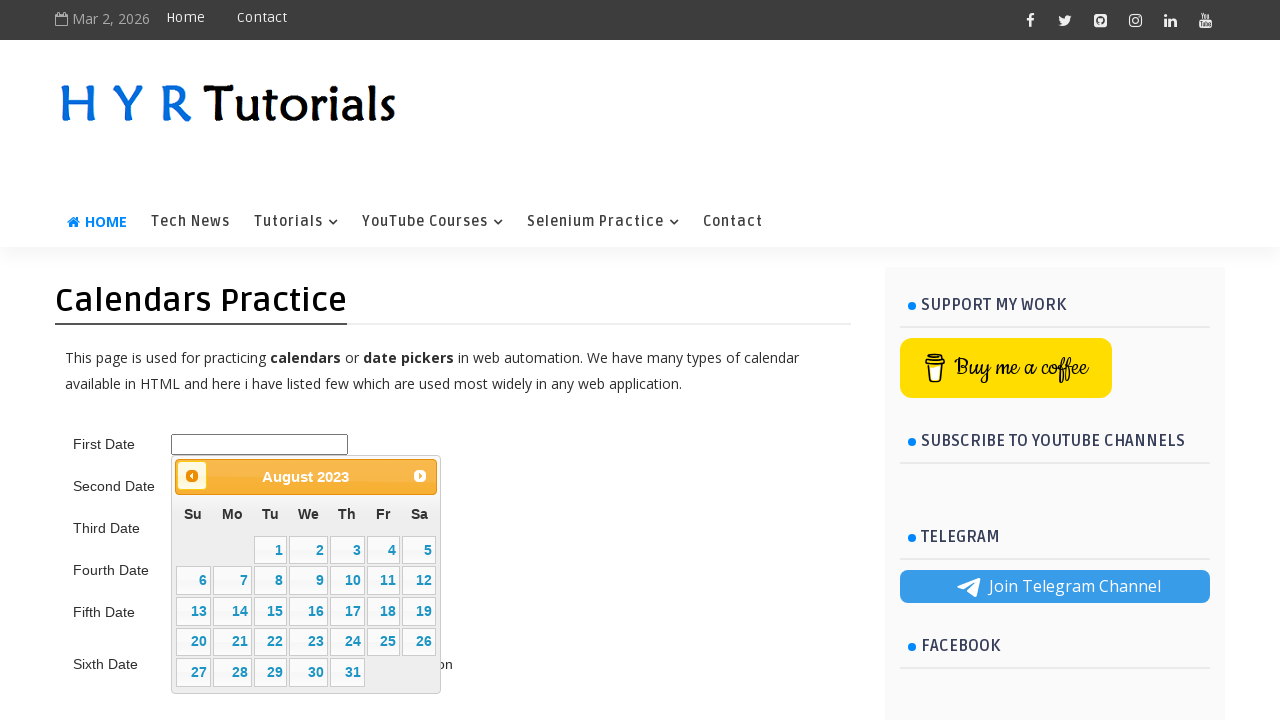

Clicked previous button to navigate backward in calendar (current: August 2023, target: 5/2015) at (192, 476) on .ui-datepicker-prev
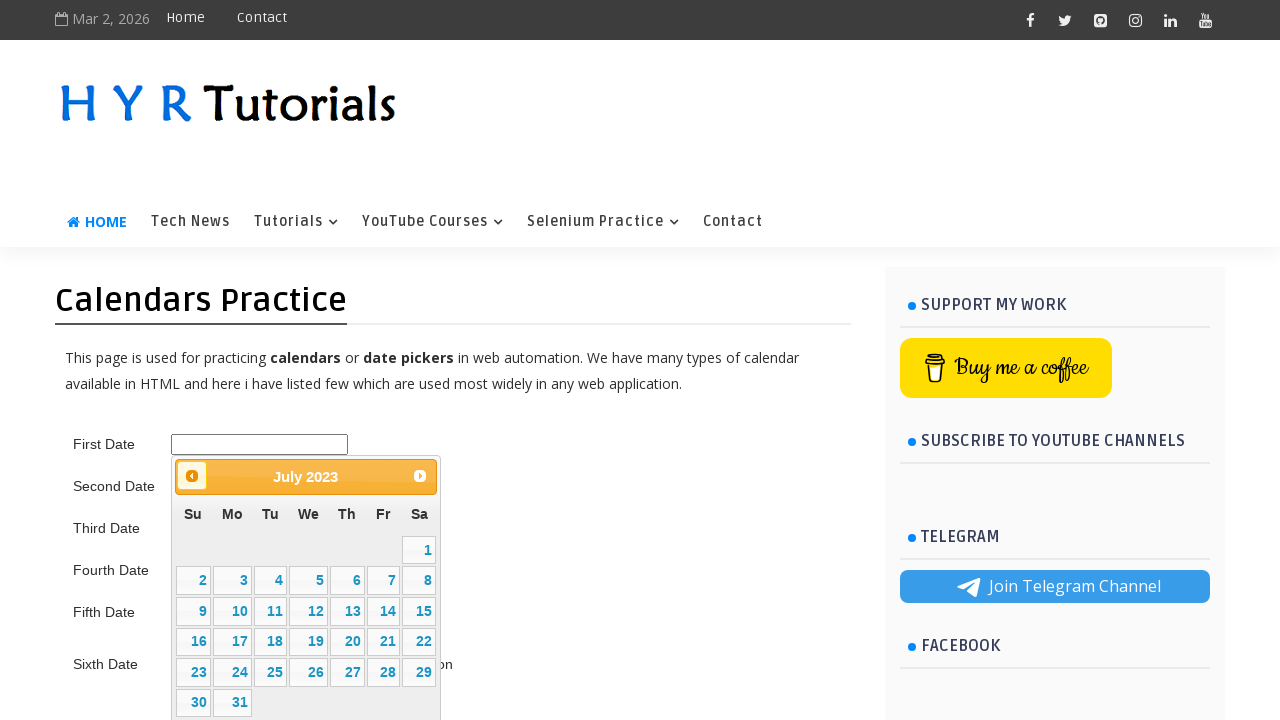

Waited for calendar to update
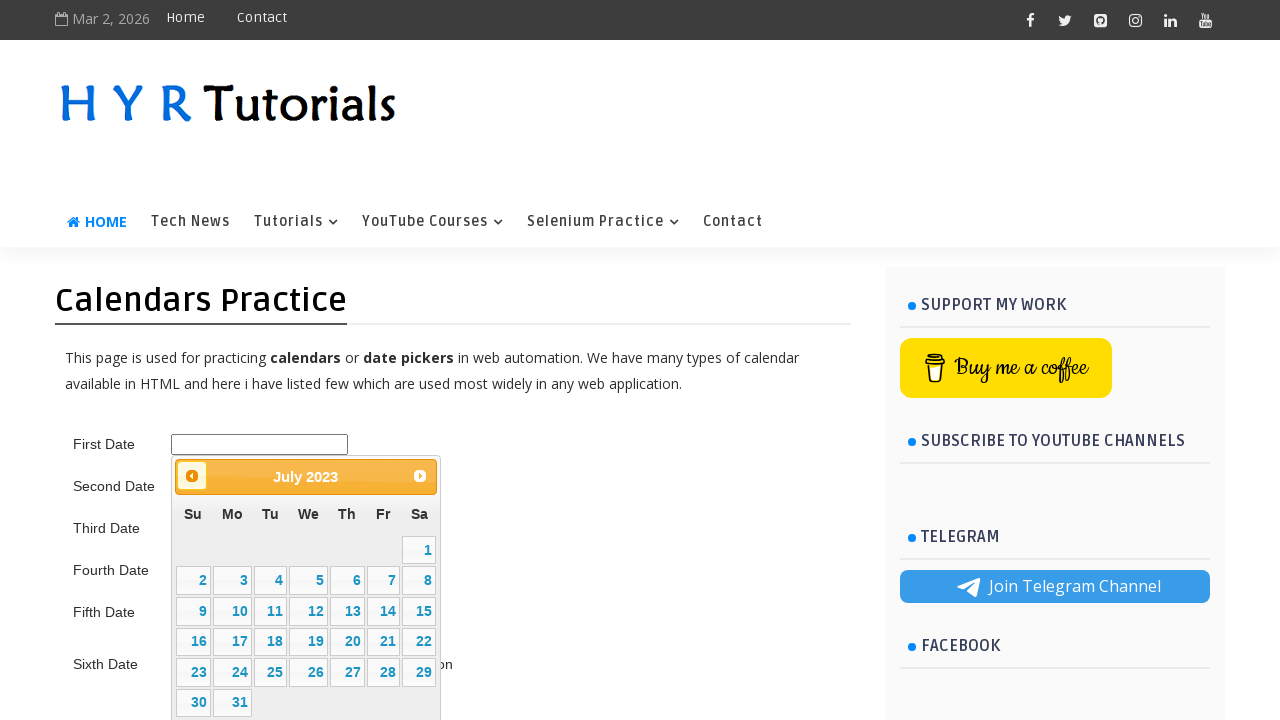

Clicked previous button to navigate backward in calendar (current: July 2023, target: 5/2015) at (192, 476) on .ui-datepicker-prev
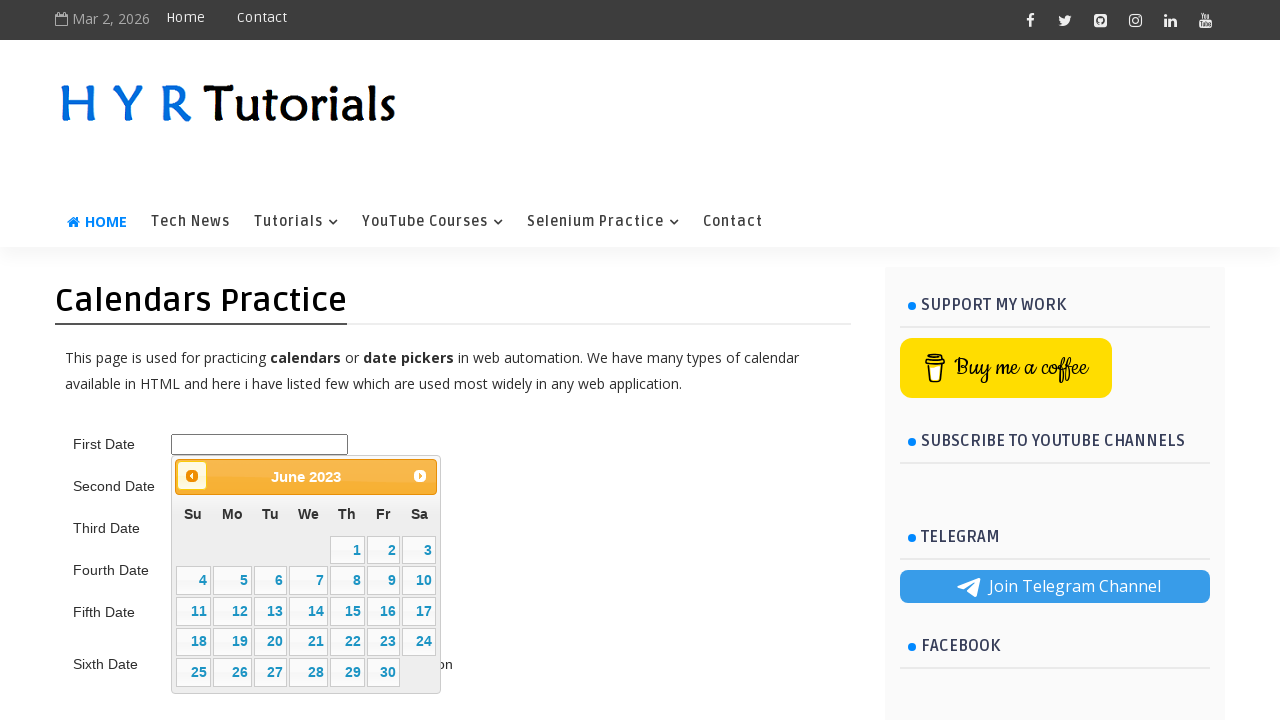

Waited for calendar to update
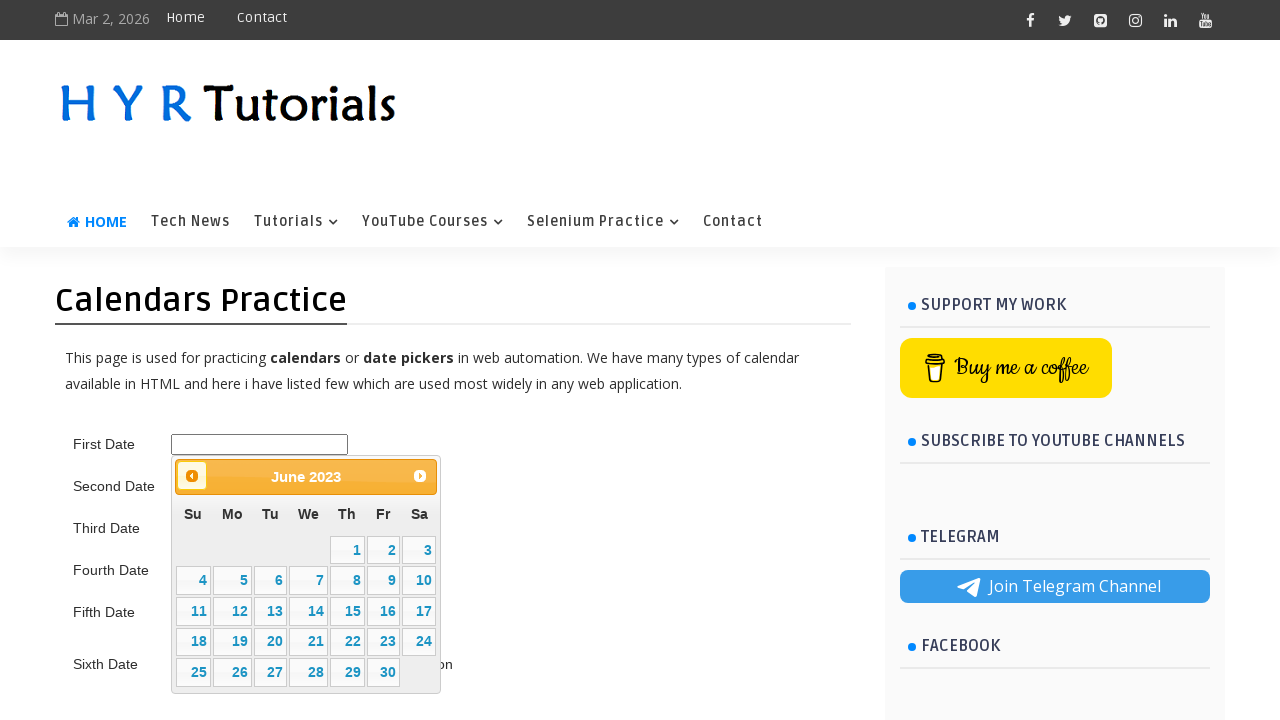

Clicked previous button to navigate backward in calendar (current: June 2023, target: 5/2015) at (192, 476) on .ui-datepicker-prev
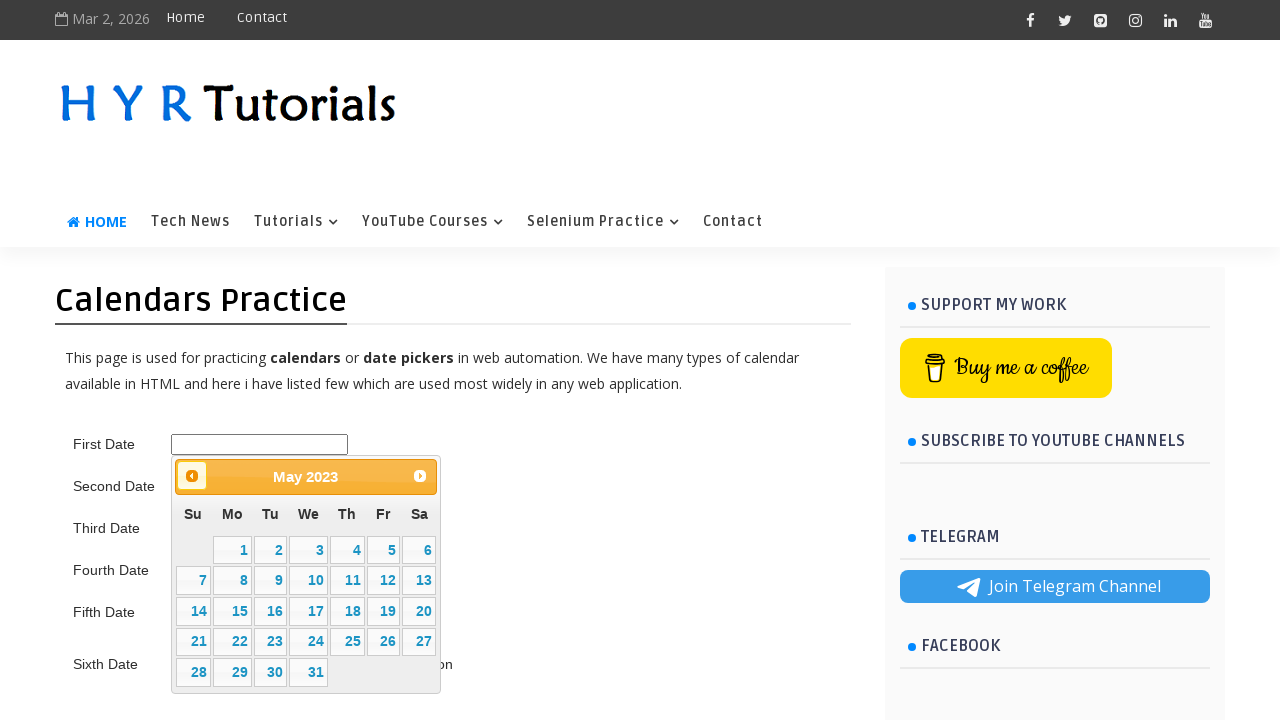

Waited for calendar to update
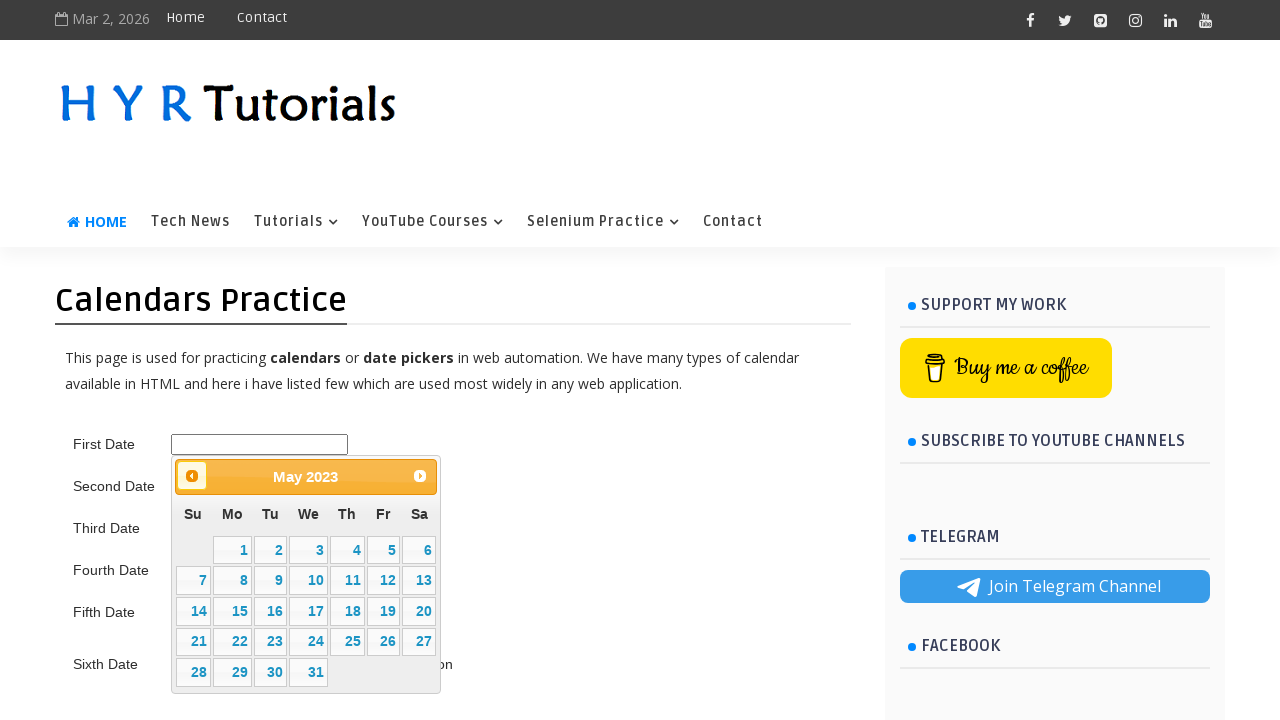

Clicked previous button to navigate backward in calendar (current: May 2023, target: 5/2015) at (192, 476) on .ui-datepicker-prev
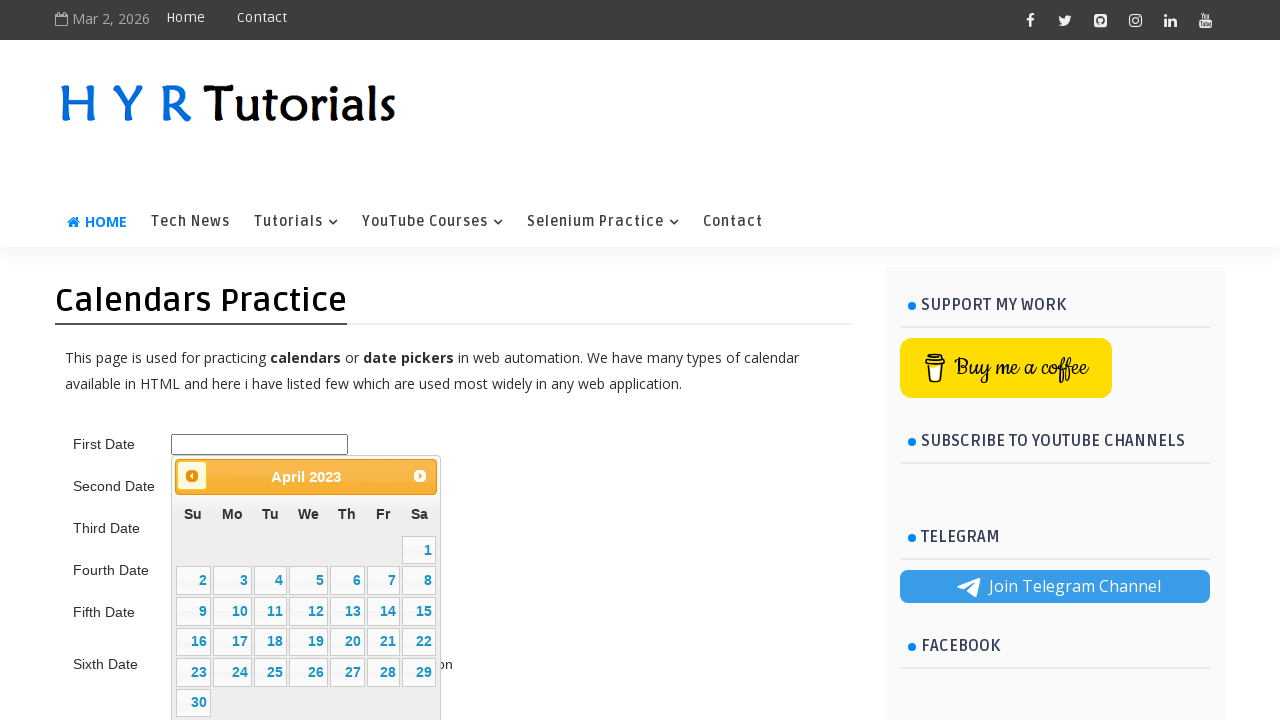

Waited for calendar to update
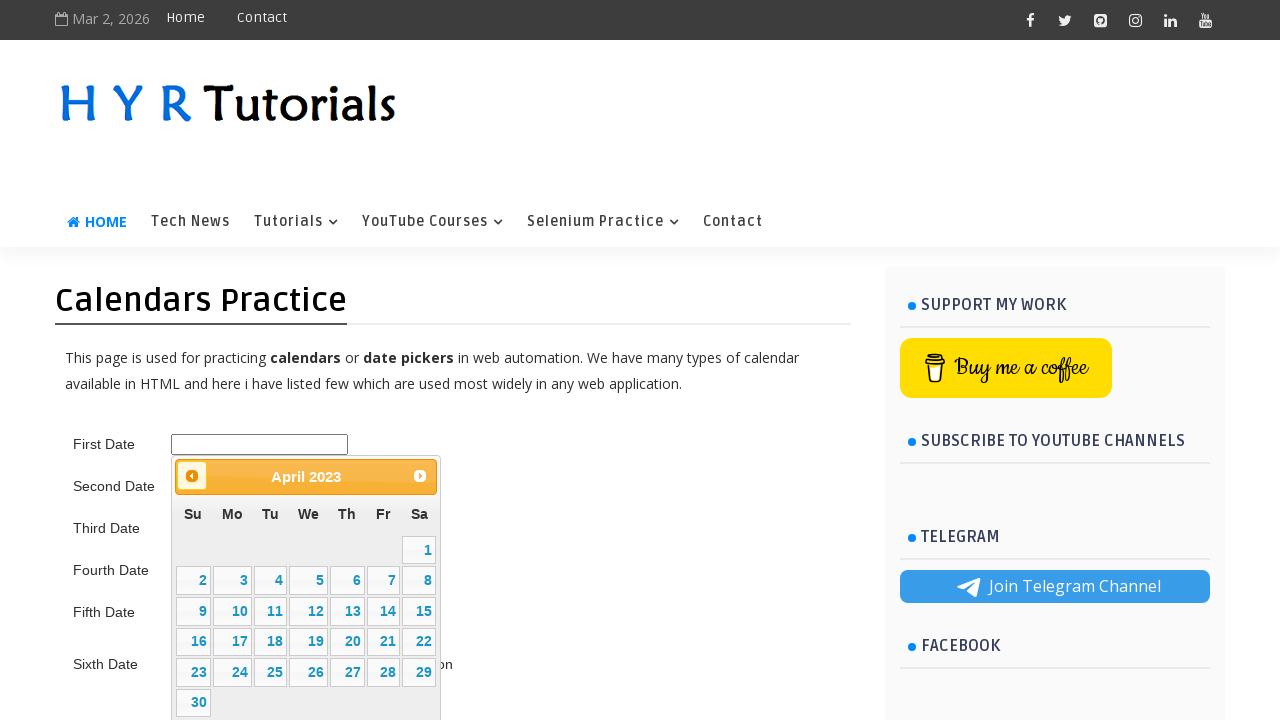

Clicked previous button to navigate backward in calendar (current: April 2023, target: 5/2015) at (192, 476) on .ui-datepicker-prev
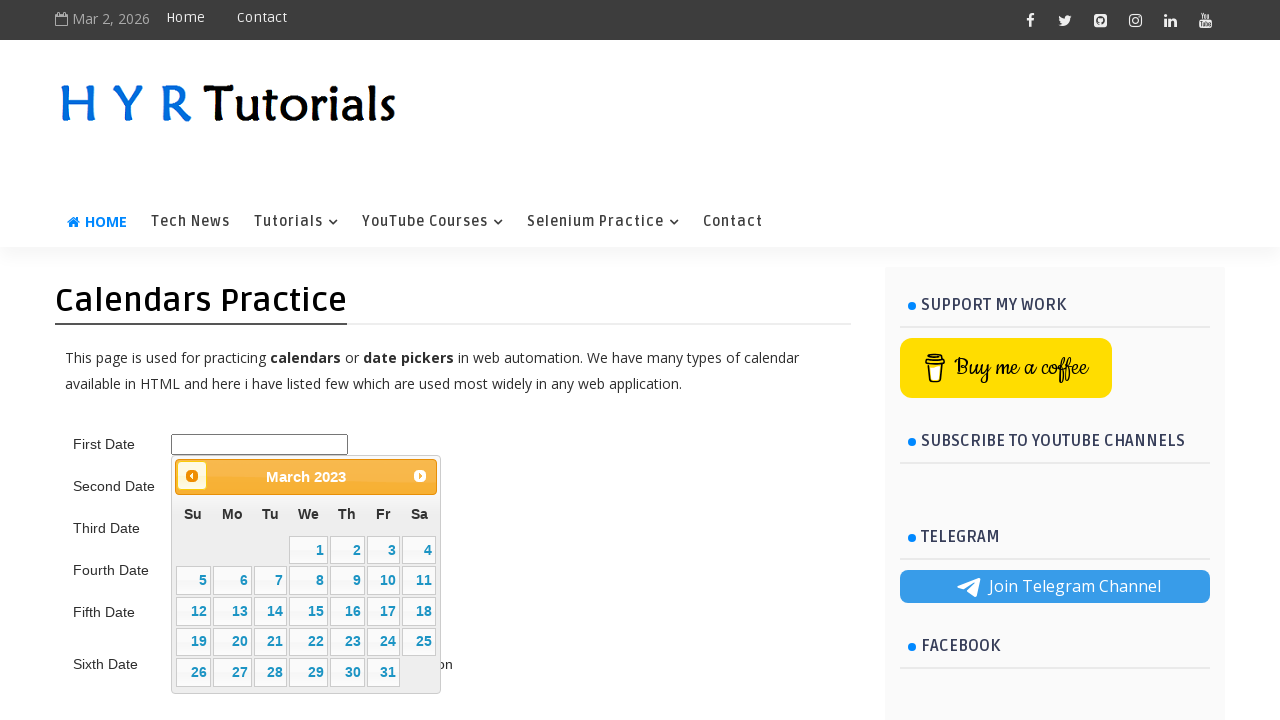

Waited for calendar to update
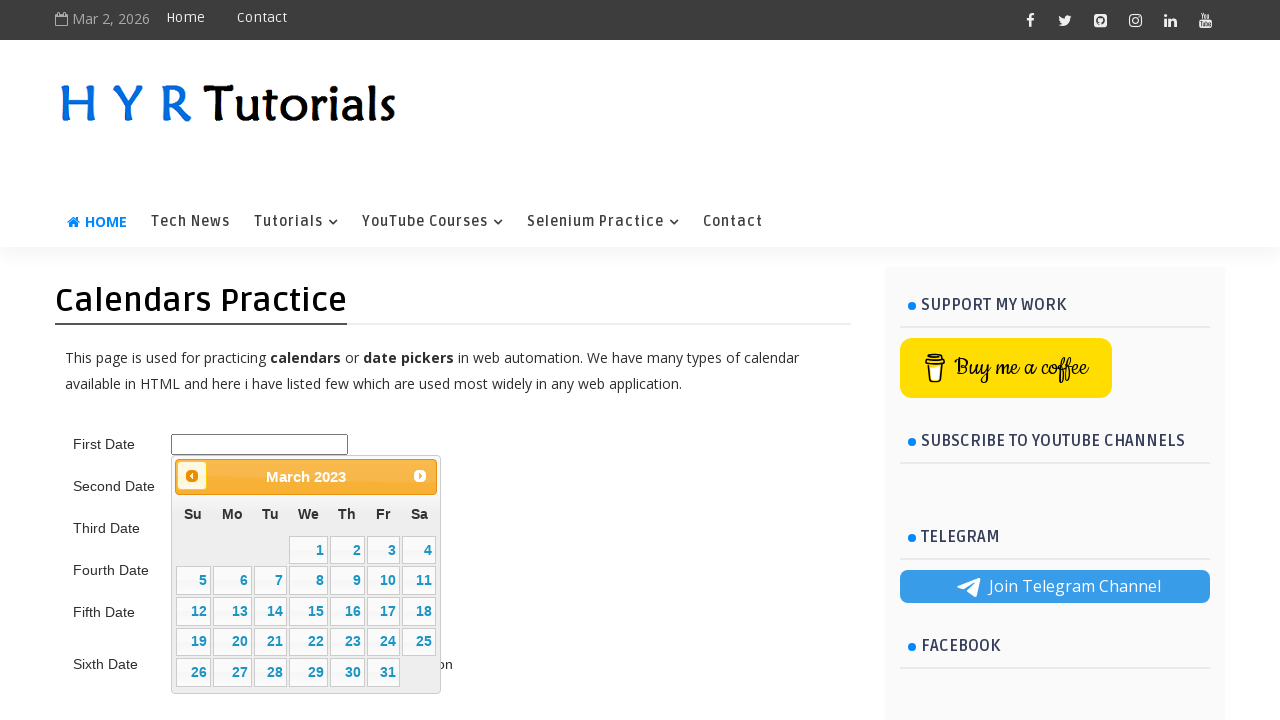

Clicked previous button to navigate backward in calendar (current: March 2023, target: 5/2015) at (192, 476) on .ui-datepicker-prev
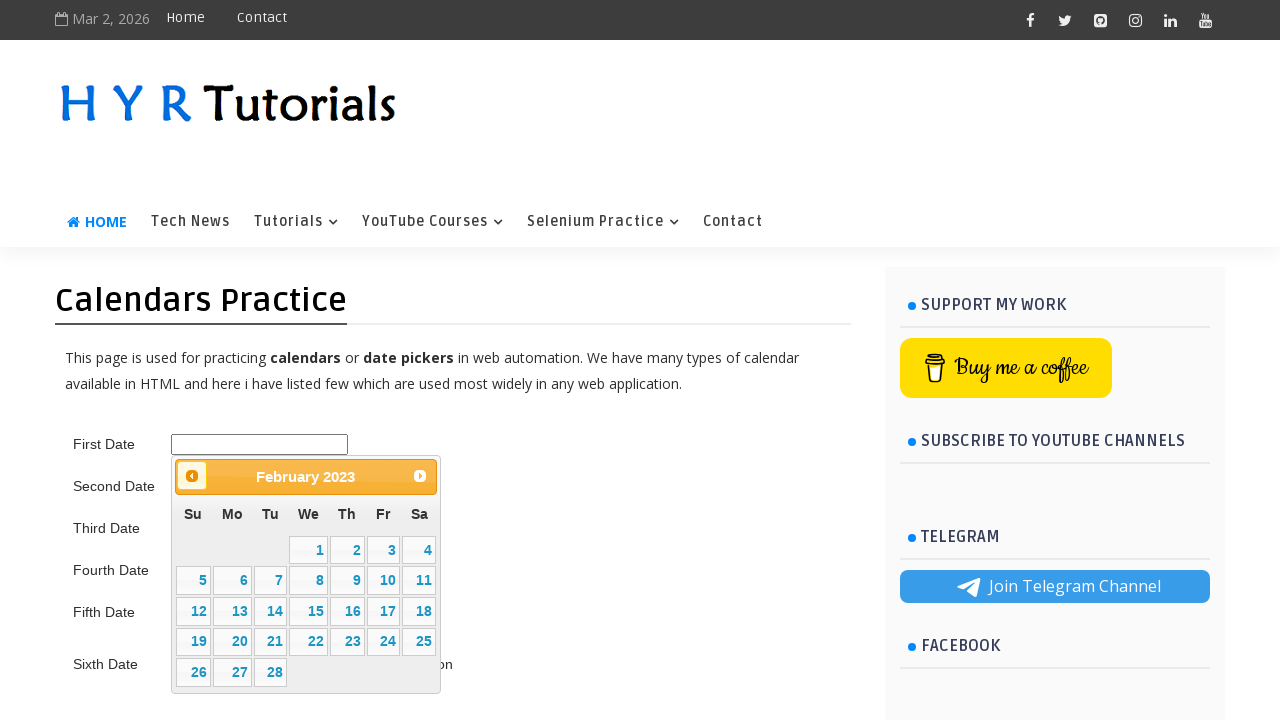

Waited for calendar to update
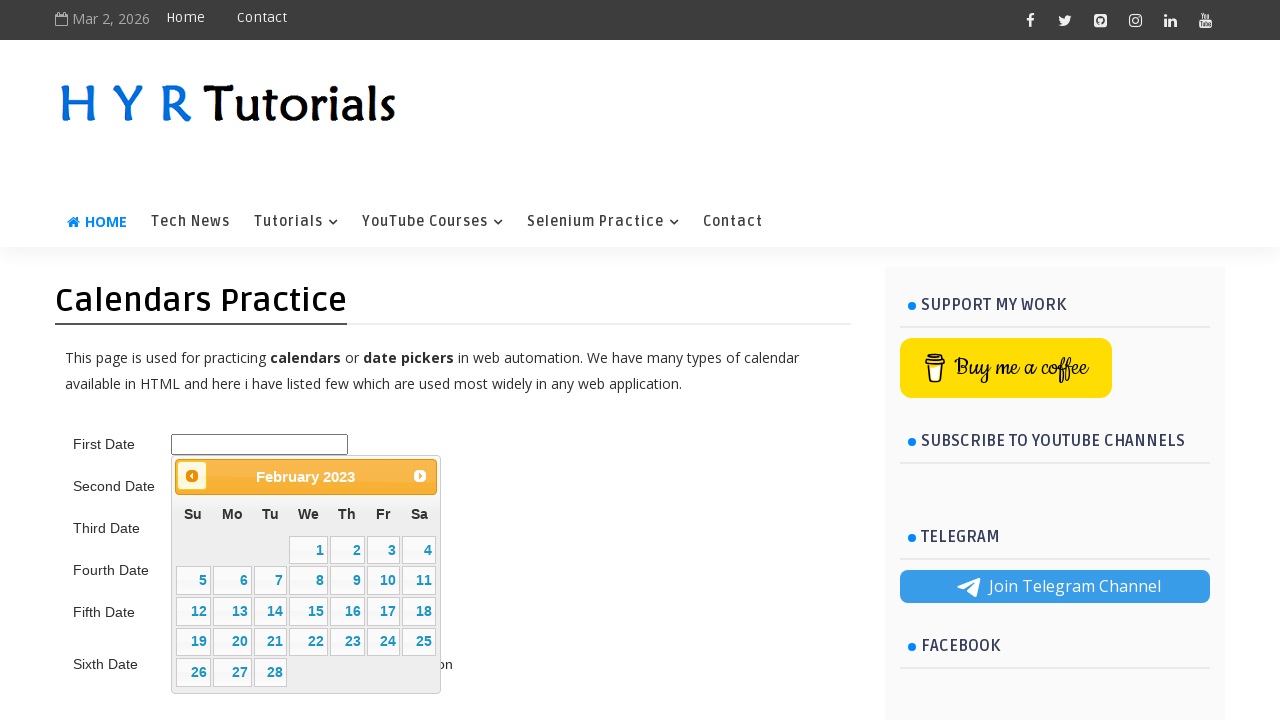

Clicked previous button to navigate backward in calendar (current: February 2023, target: 5/2015) at (192, 476) on .ui-datepicker-prev
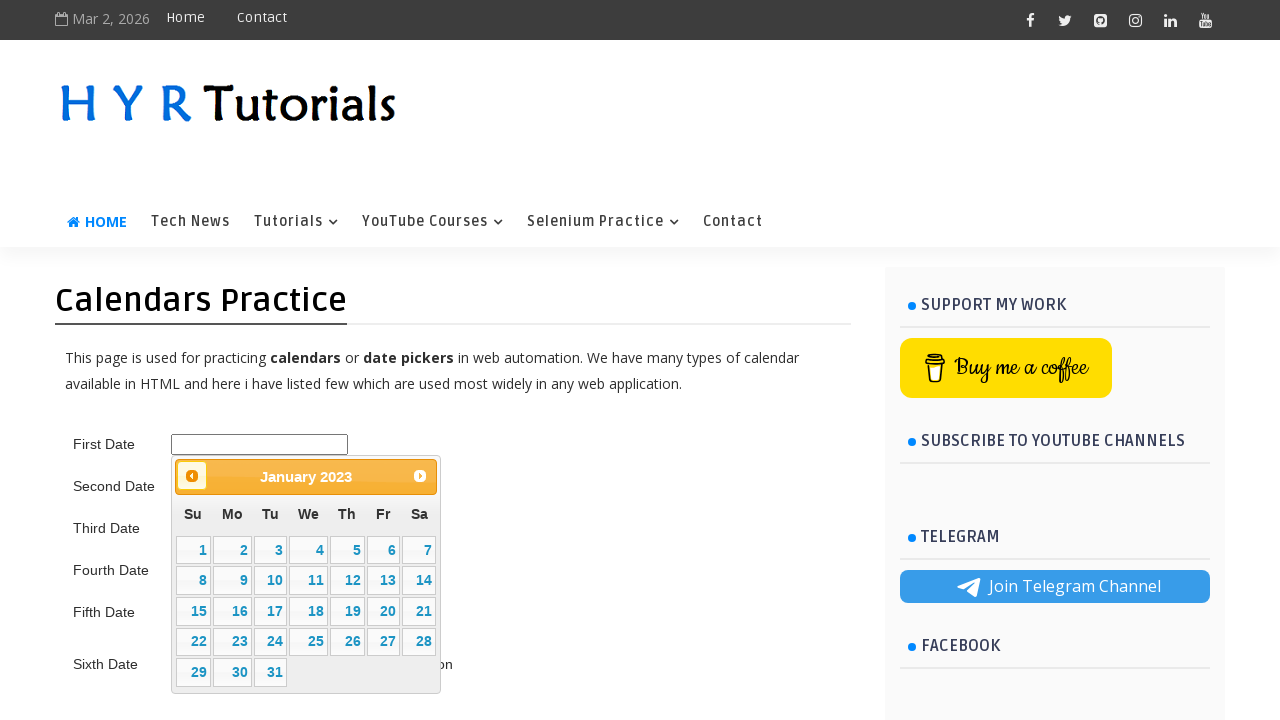

Waited for calendar to update
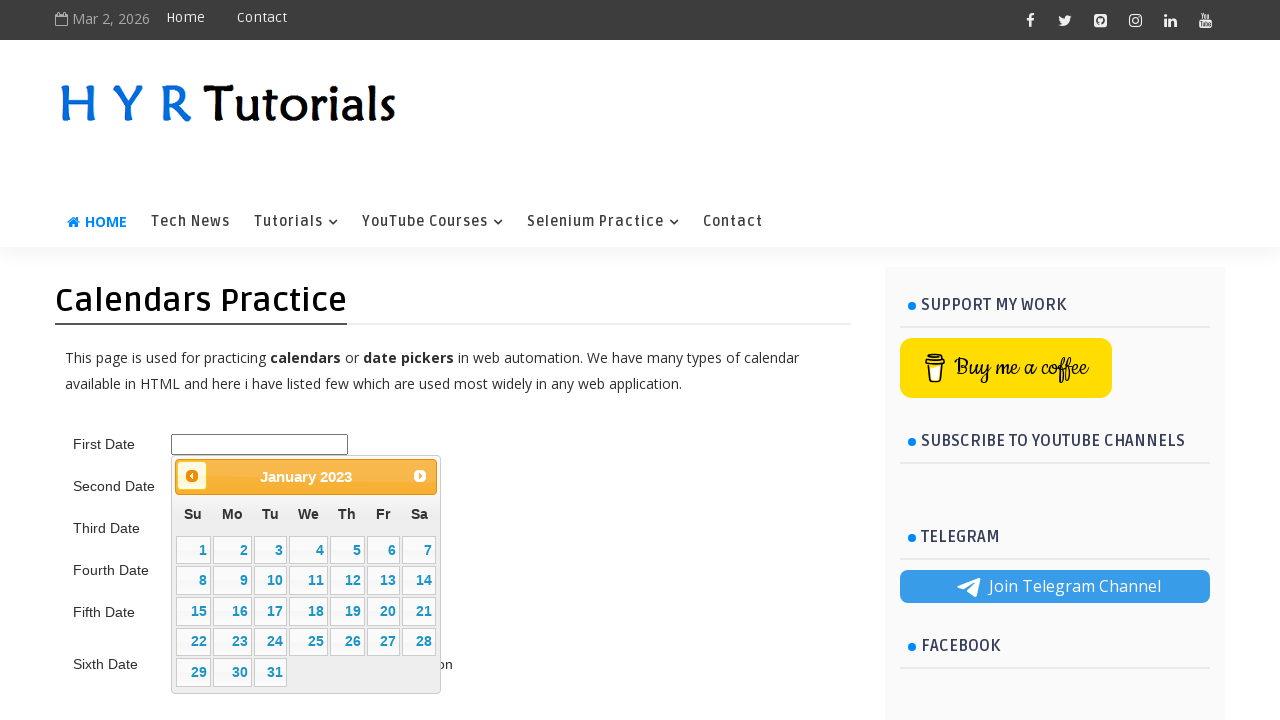

Clicked previous button to navigate backward in calendar (current: January 2023, target: 5/2015) at (192, 476) on .ui-datepicker-prev
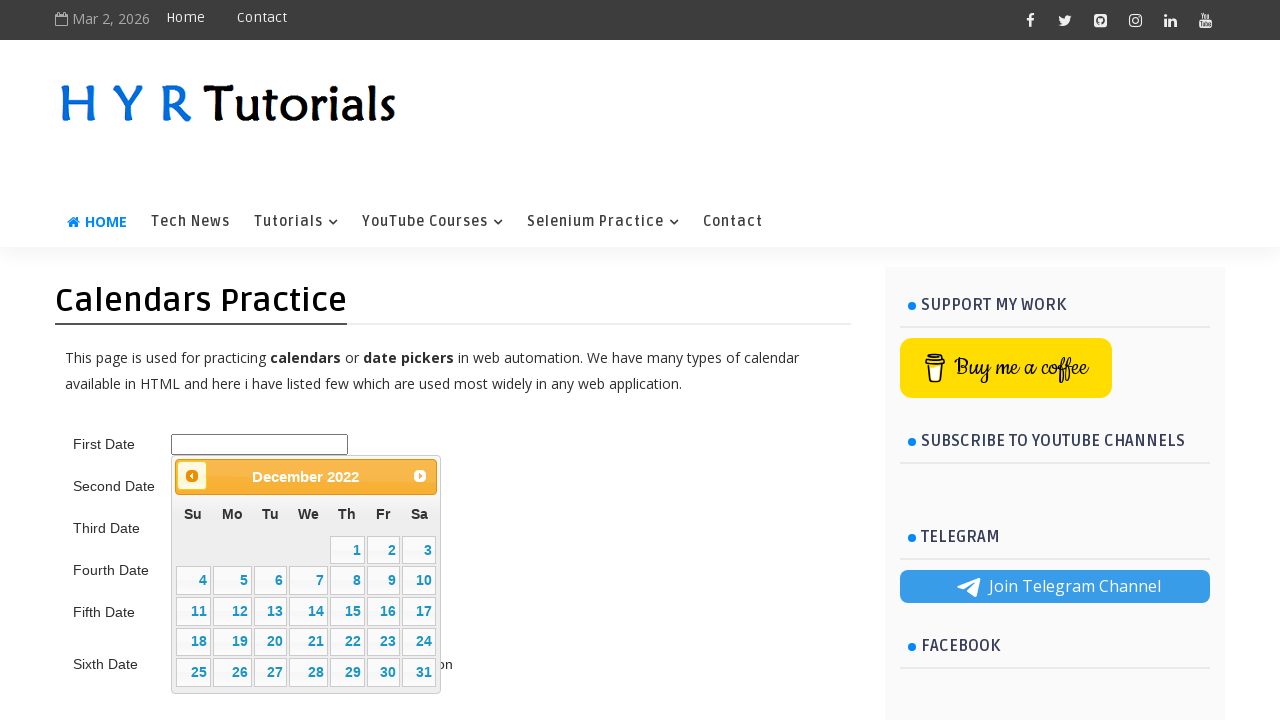

Waited for calendar to update
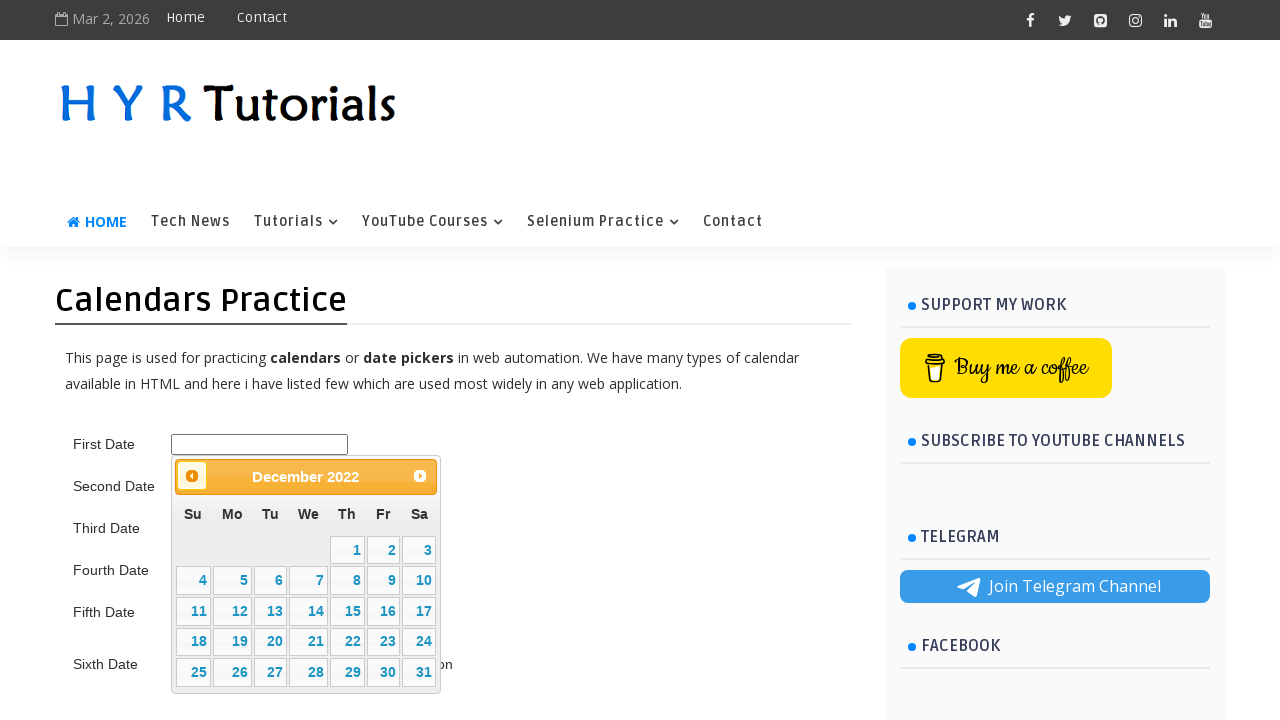

Clicked previous button to navigate backward in calendar (current: December 2022, target: 5/2015) at (192, 476) on .ui-datepicker-prev
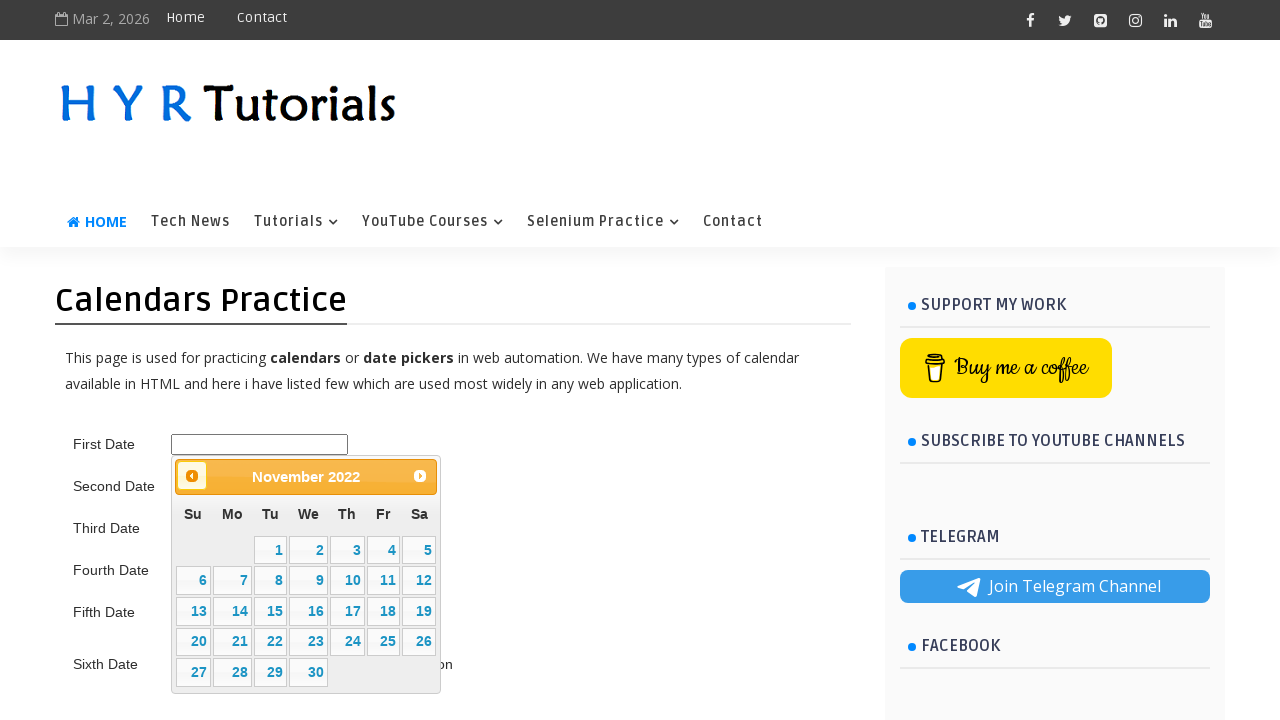

Waited for calendar to update
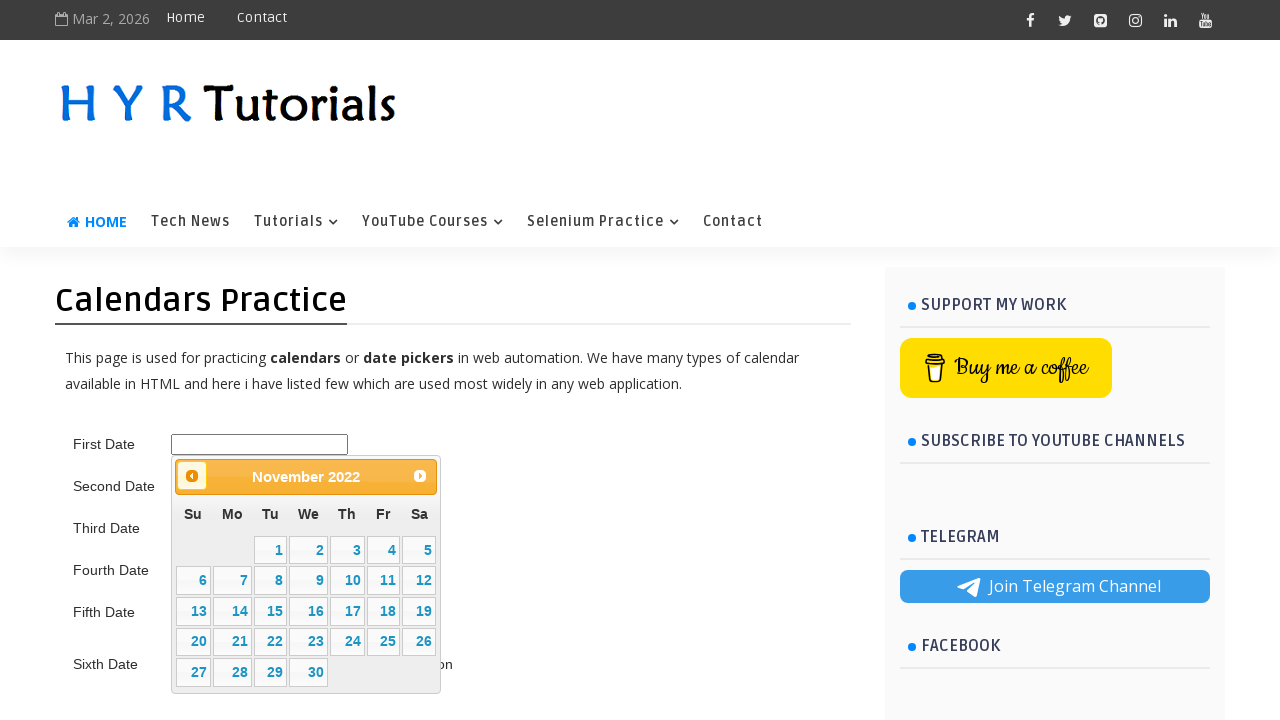

Clicked previous button to navigate backward in calendar (current: November 2022, target: 5/2015) at (192, 476) on .ui-datepicker-prev
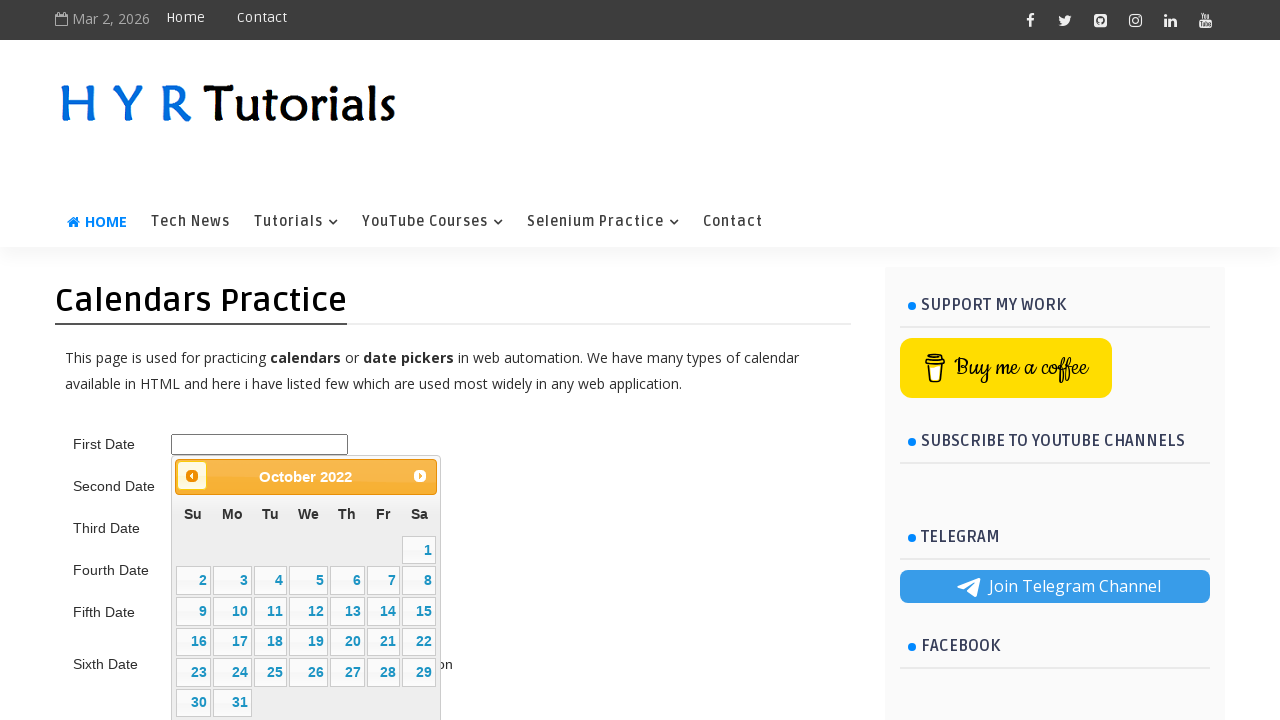

Waited for calendar to update
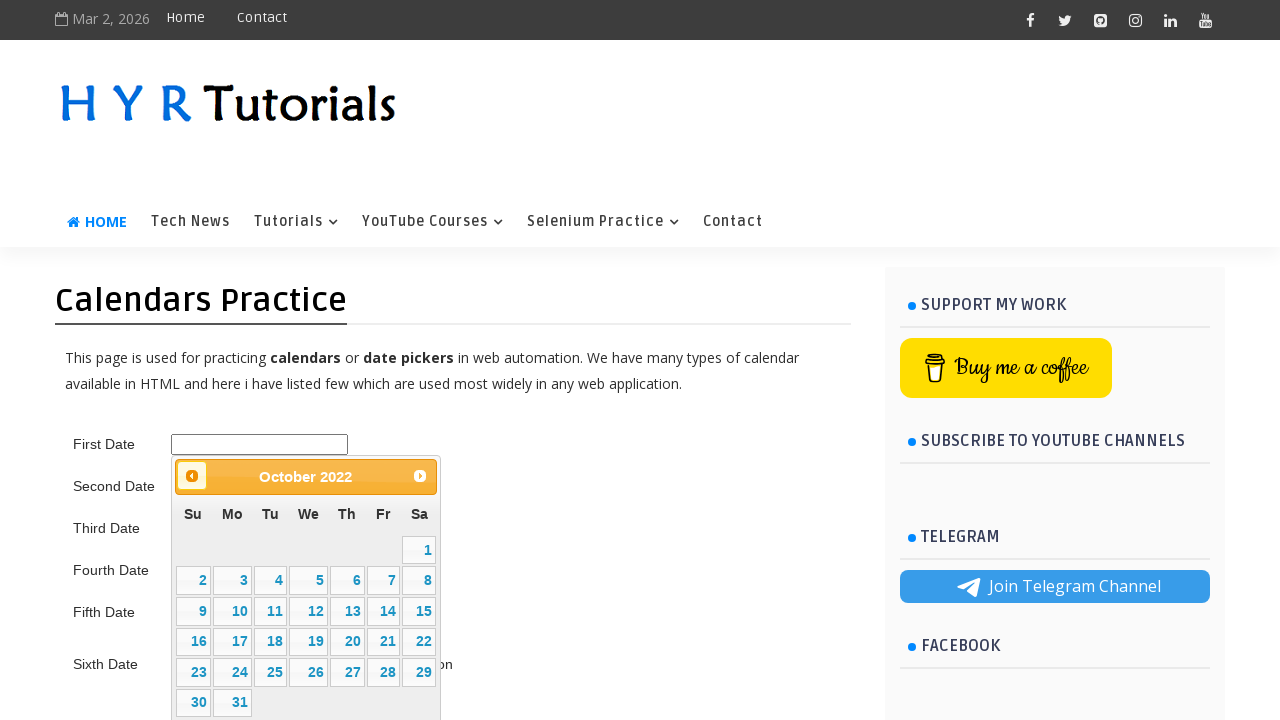

Clicked previous button to navigate backward in calendar (current: October 2022, target: 5/2015) at (192, 476) on .ui-datepicker-prev
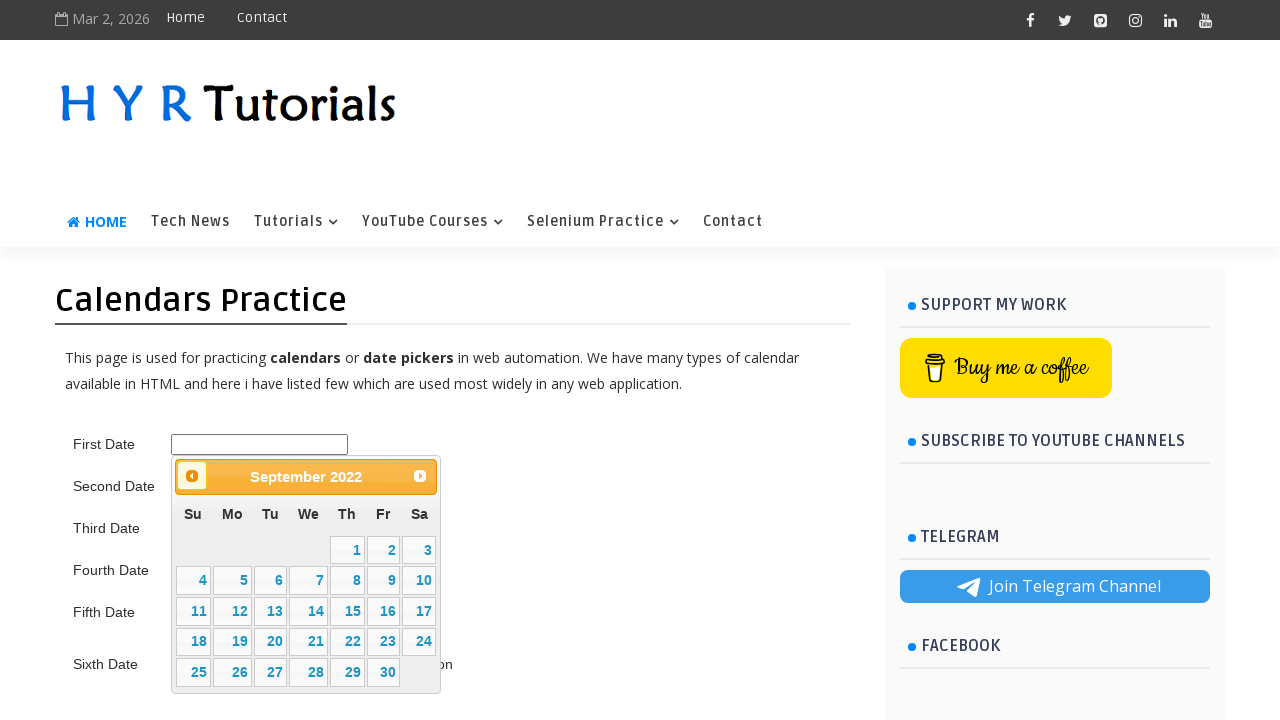

Waited for calendar to update
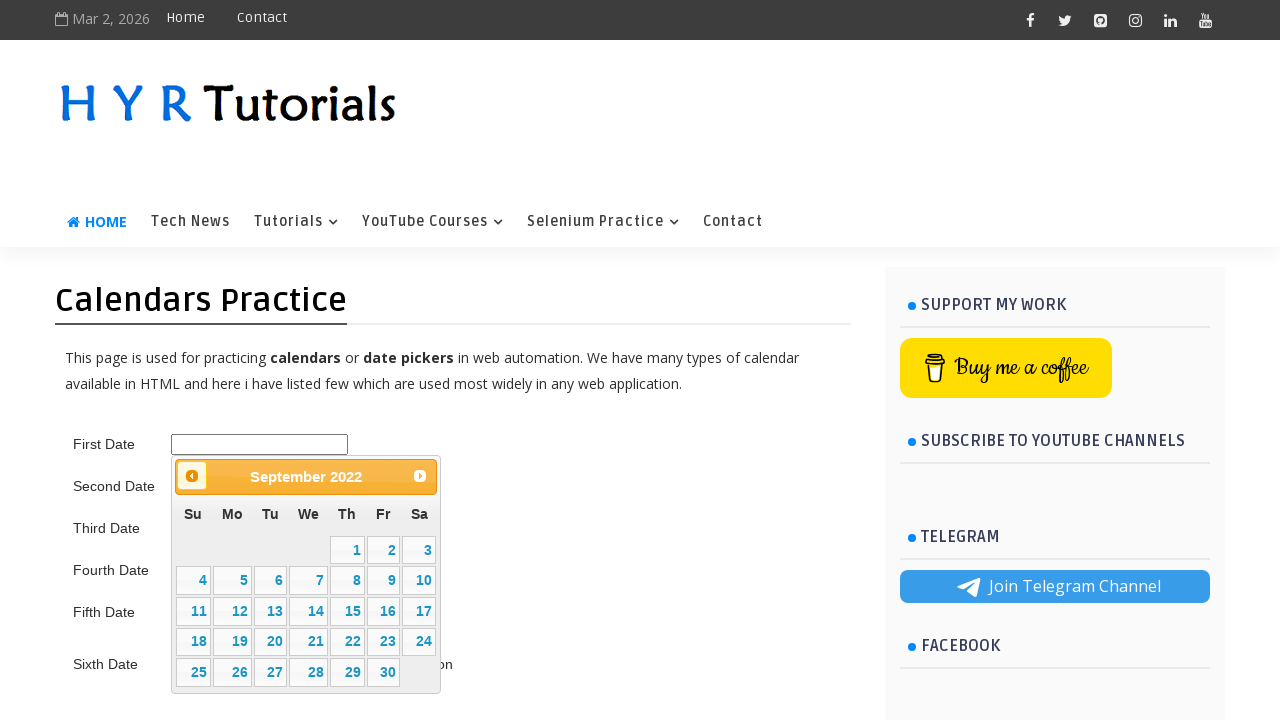

Clicked previous button to navigate backward in calendar (current: September 2022, target: 5/2015) at (192, 476) on .ui-datepicker-prev
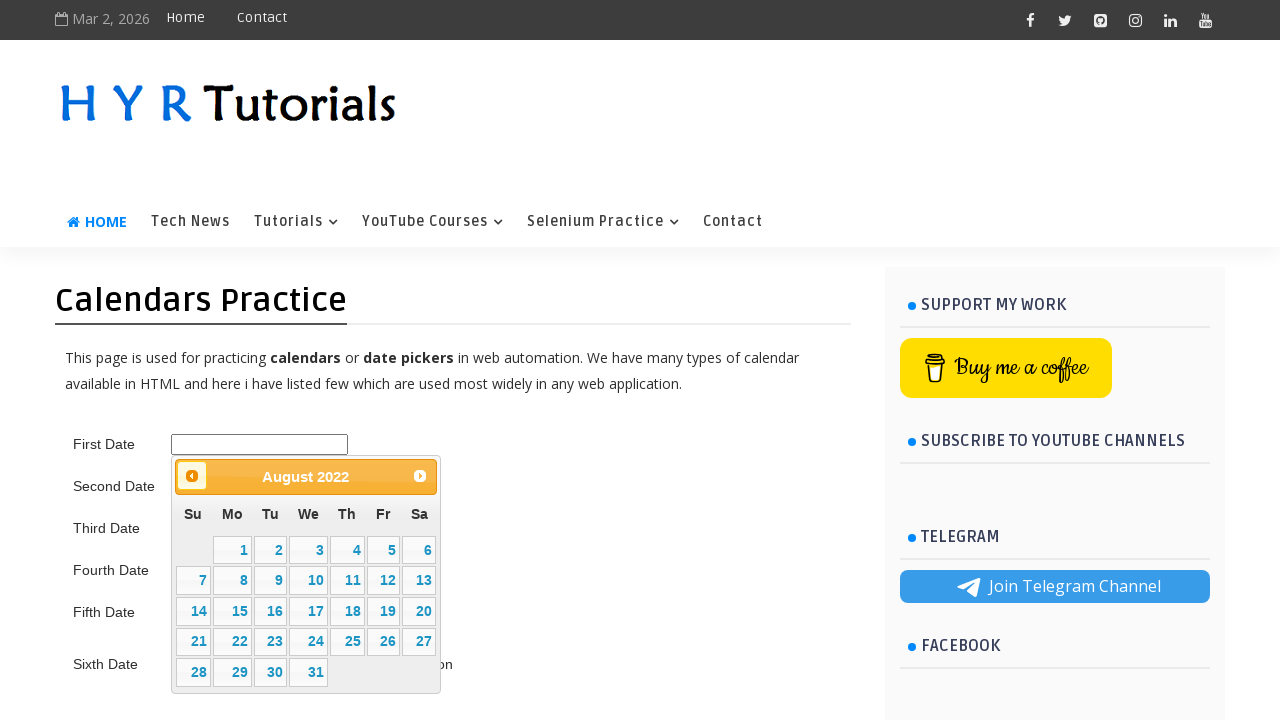

Waited for calendar to update
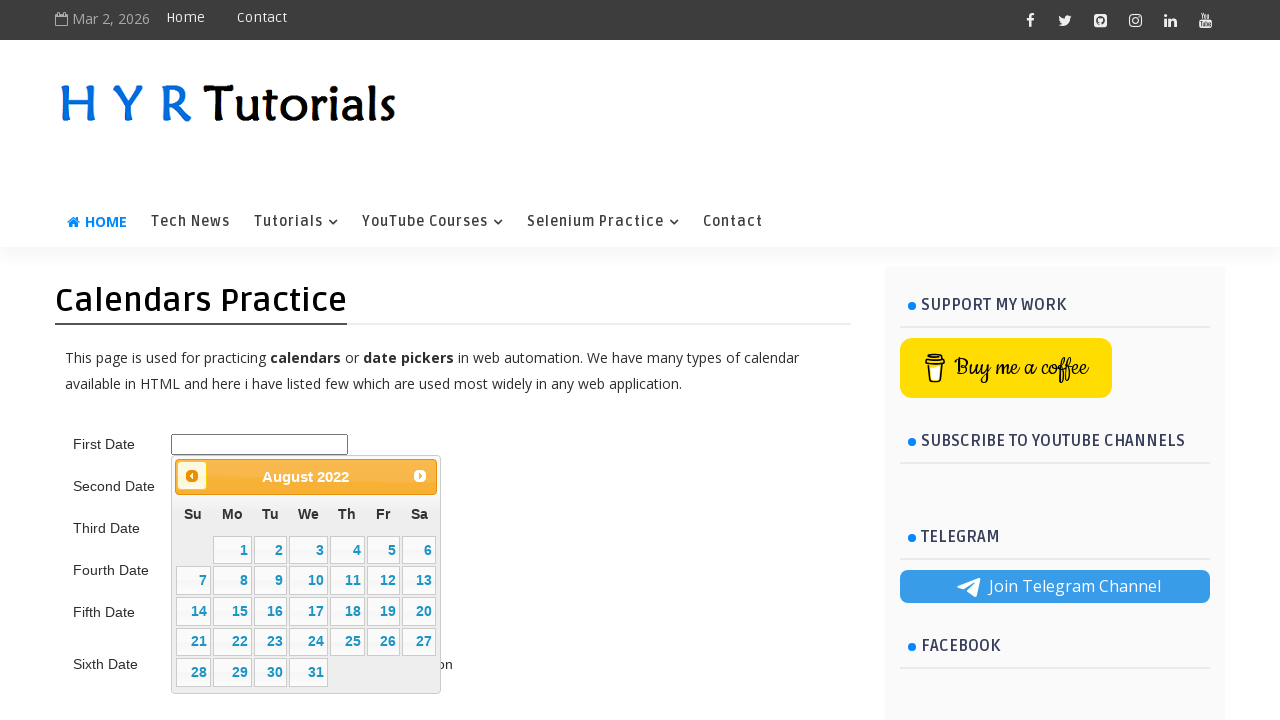

Clicked previous button to navigate backward in calendar (current: August 2022, target: 5/2015) at (192, 476) on .ui-datepicker-prev
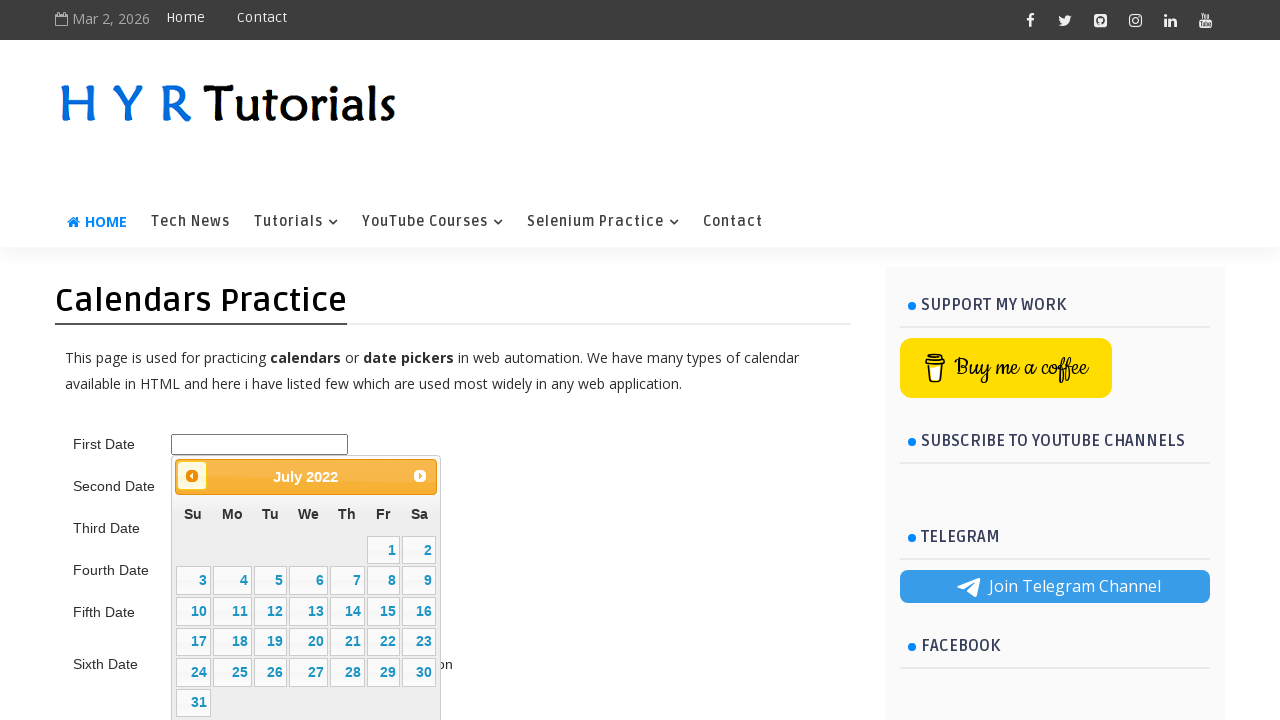

Waited for calendar to update
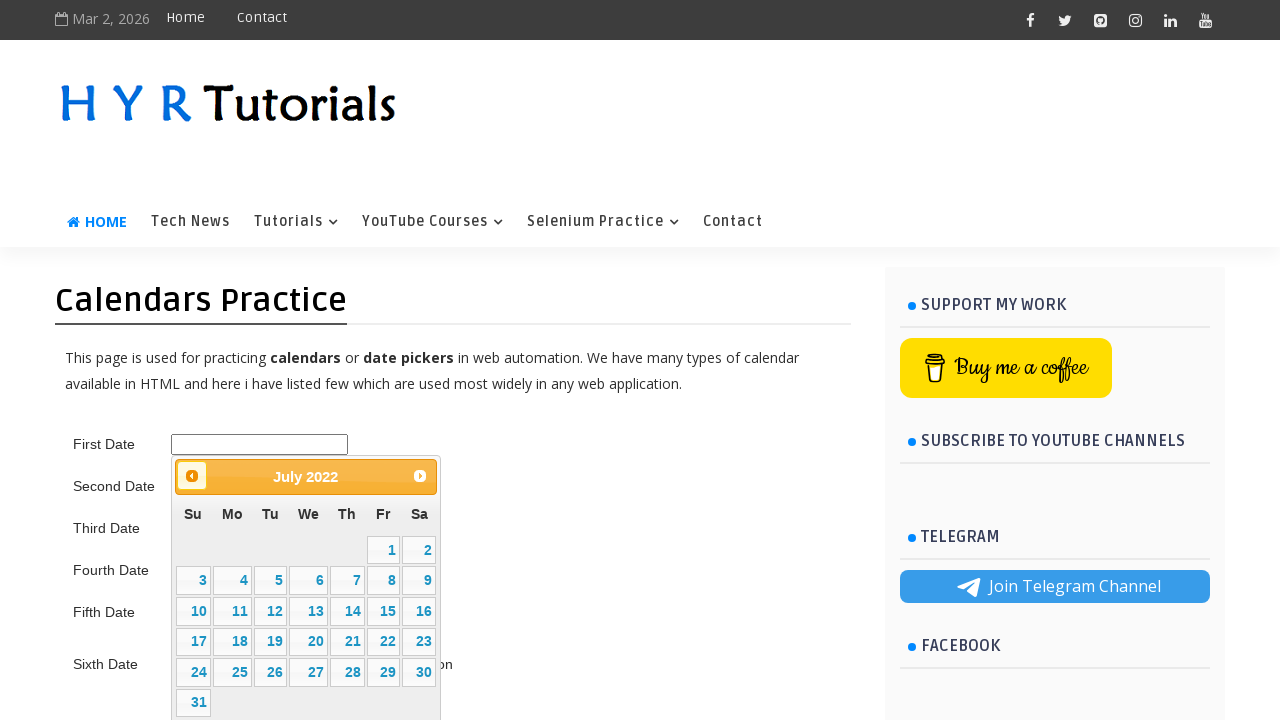

Clicked previous button to navigate backward in calendar (current: July 2022, target: 5/2015) at (192, 476) on .ui-datepicker-prev
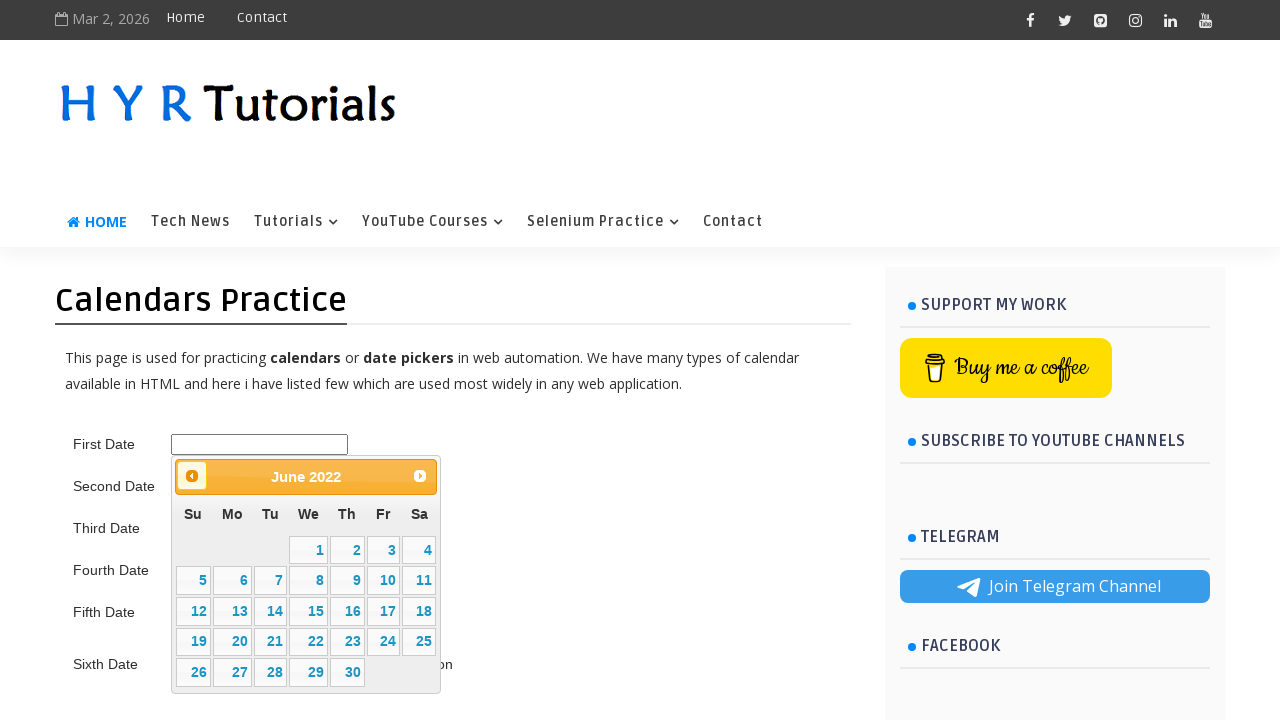

Waited for calendar to update
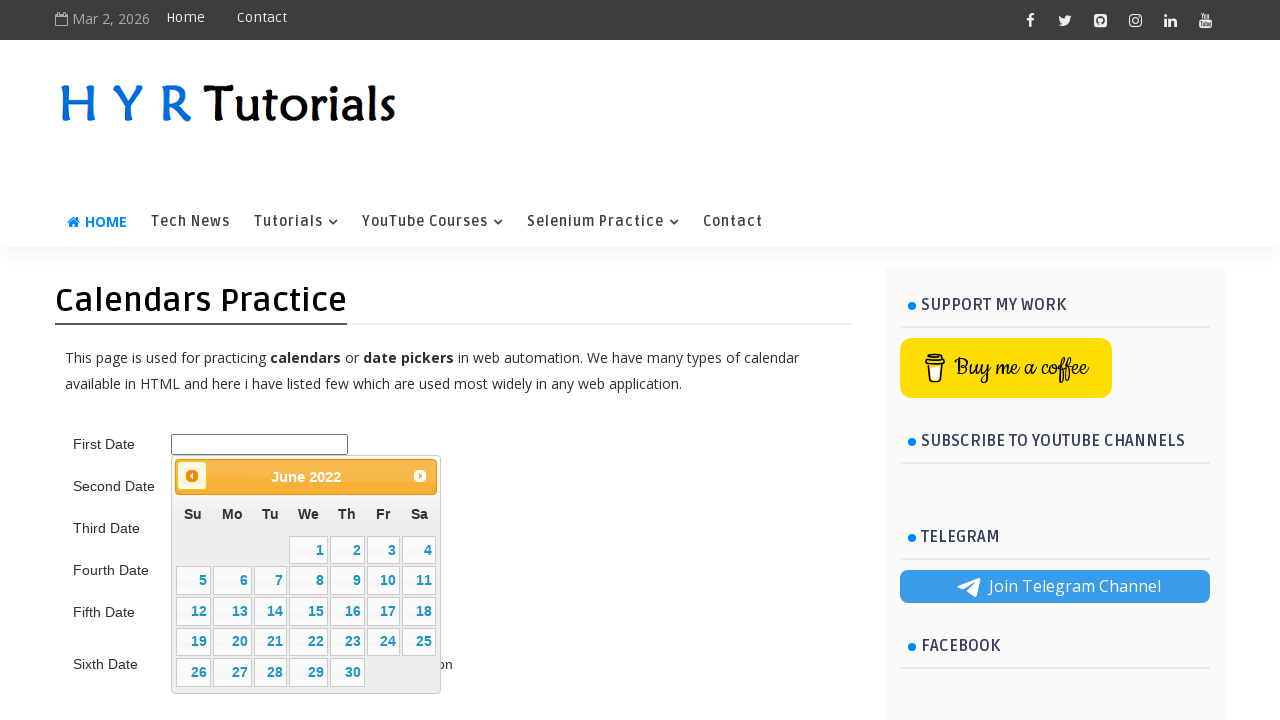

Clicked previous button to navigate backward in calendar (current: June 2022, target: 5/2015) at (192, 476) on .ui-datepicker-prev
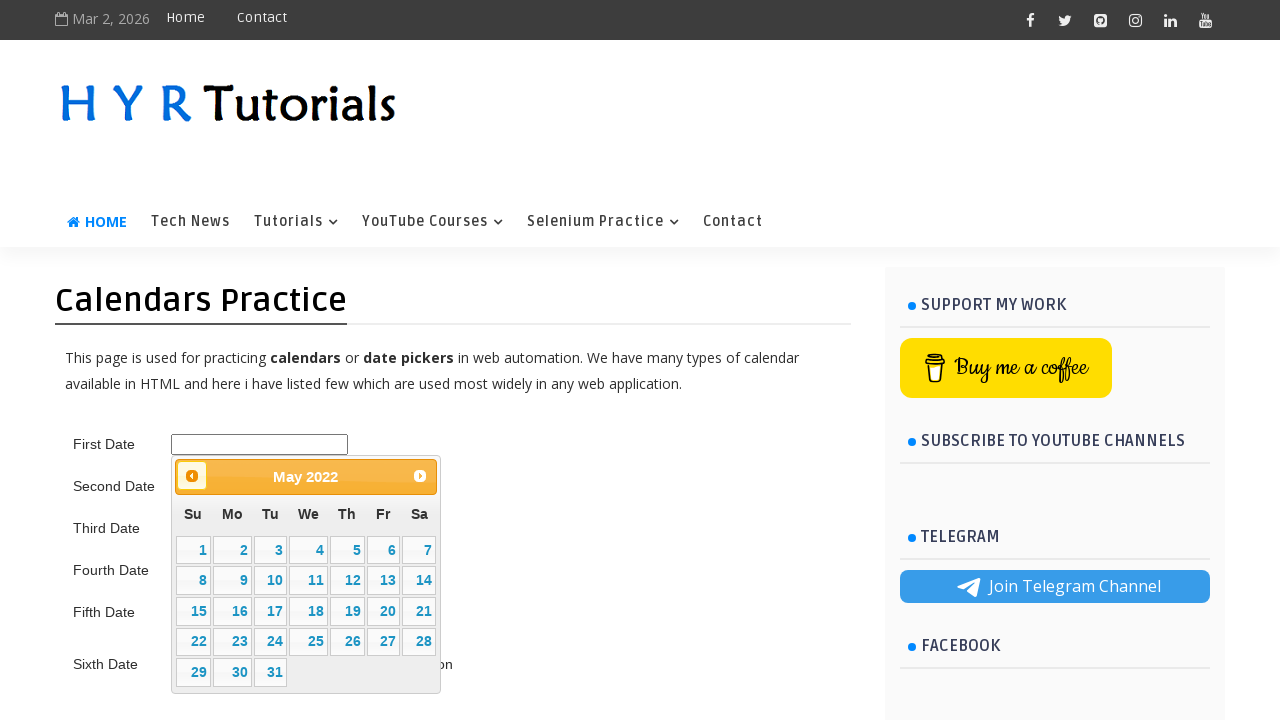

Waited for calendar to update
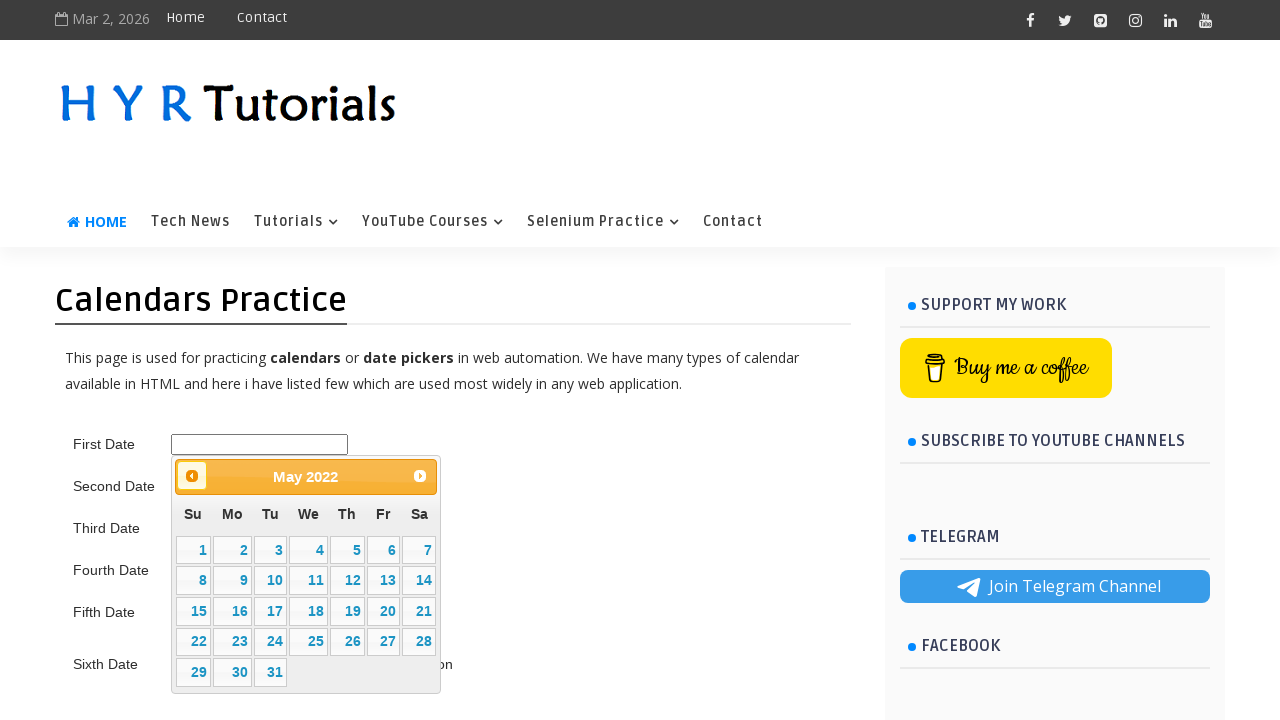

Clicked previous button to navigate backward in calendar (current: May 2022, target: 5/2015) at (192, 476) on .ui-datepicker-prev
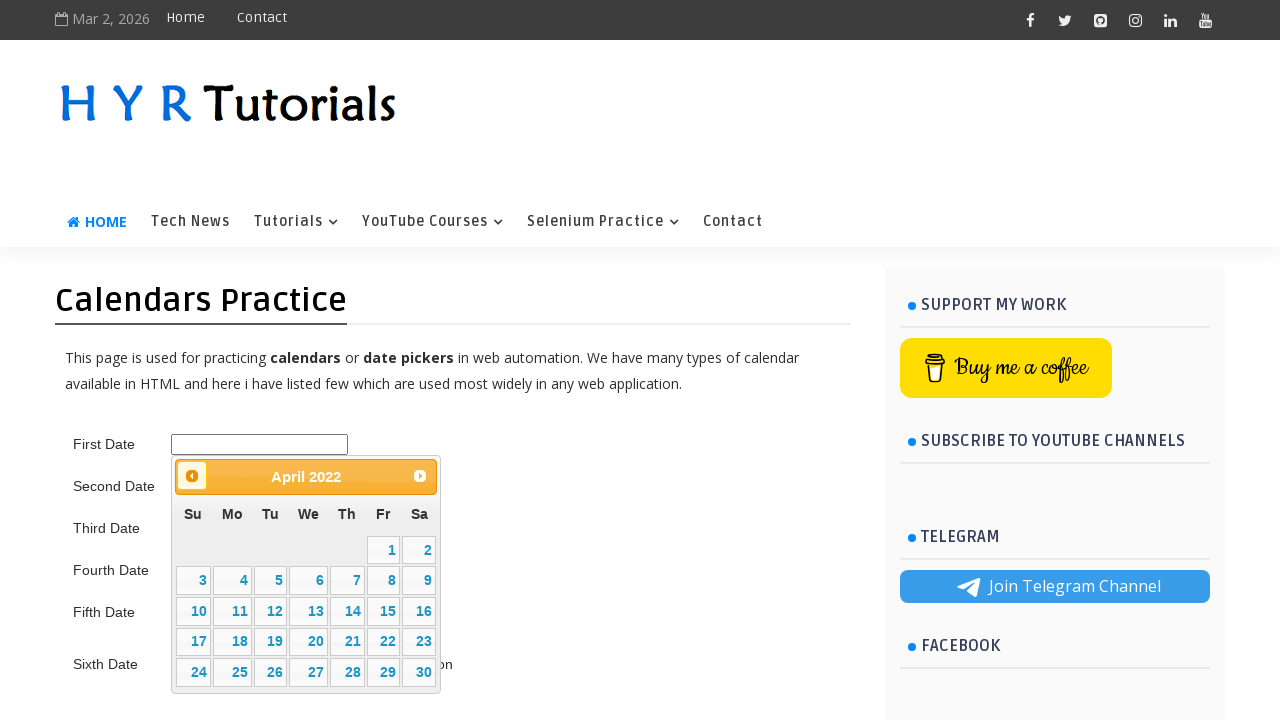

Waited for calendar to update
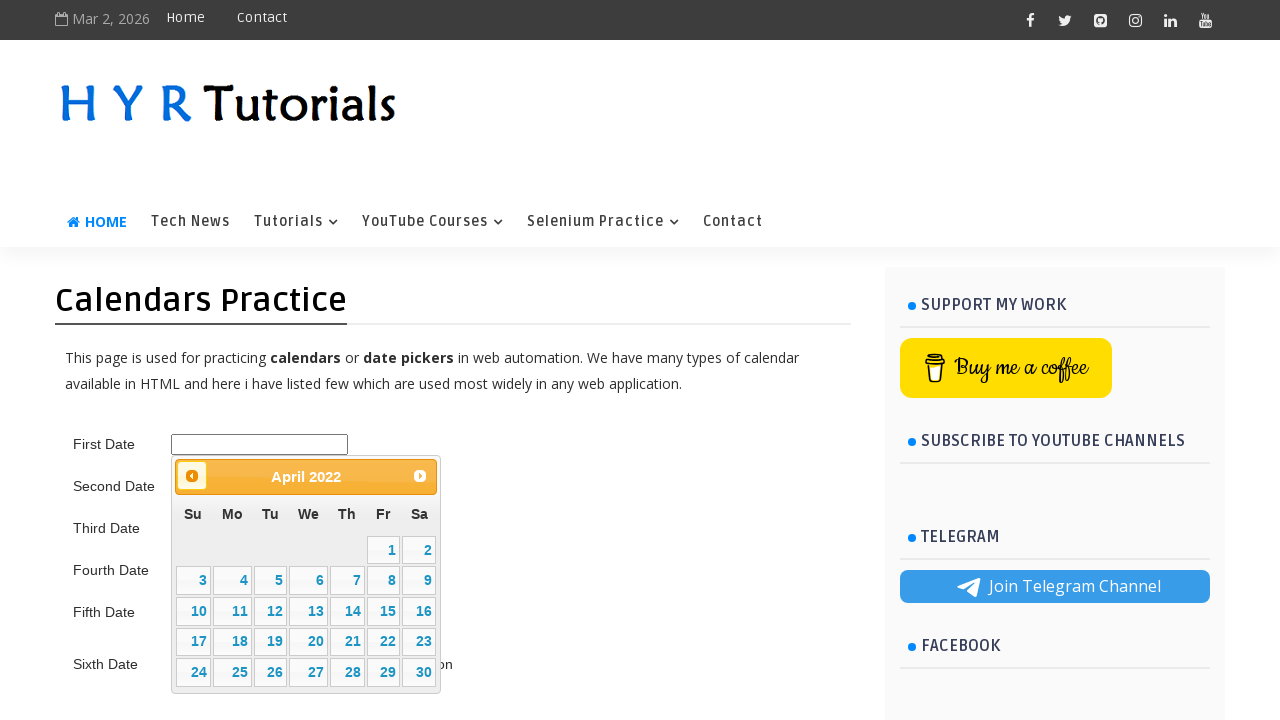

Clicked previous button to navigate backward in calendar (current: April 2022, target: 5/2015) at (192, 476) on .ui-datepicker-prev
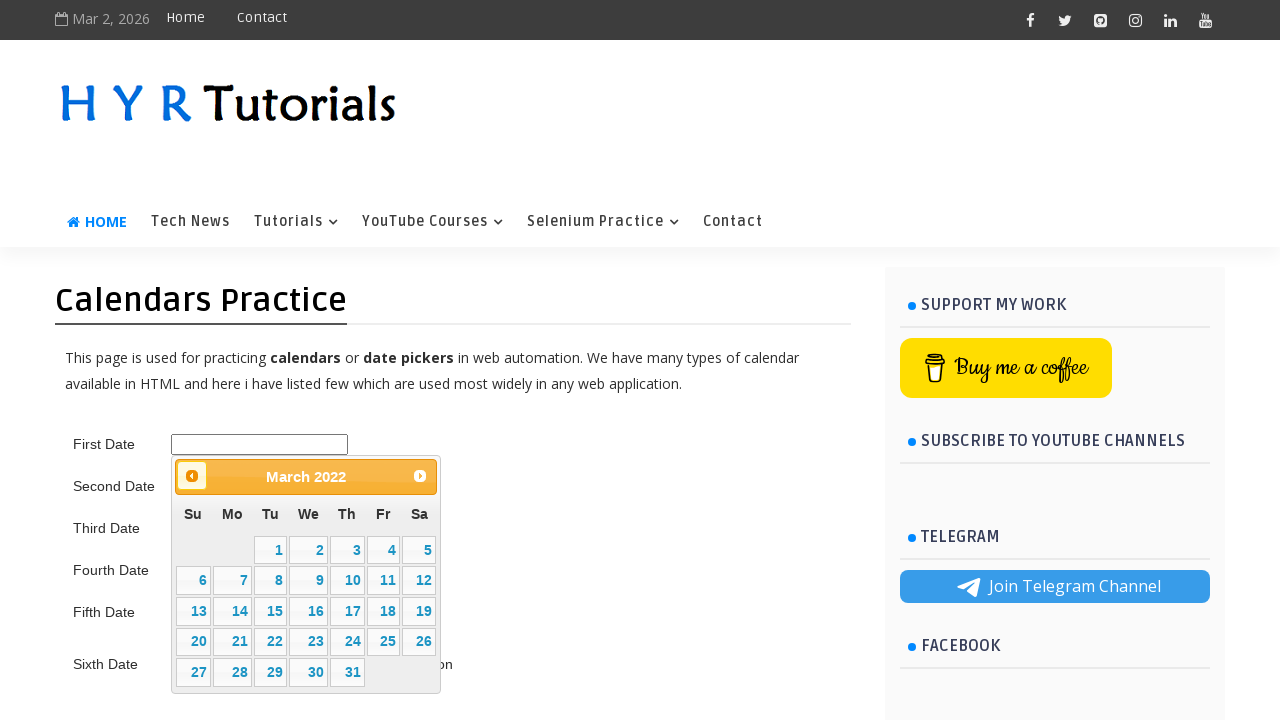

Waited for calendar to update
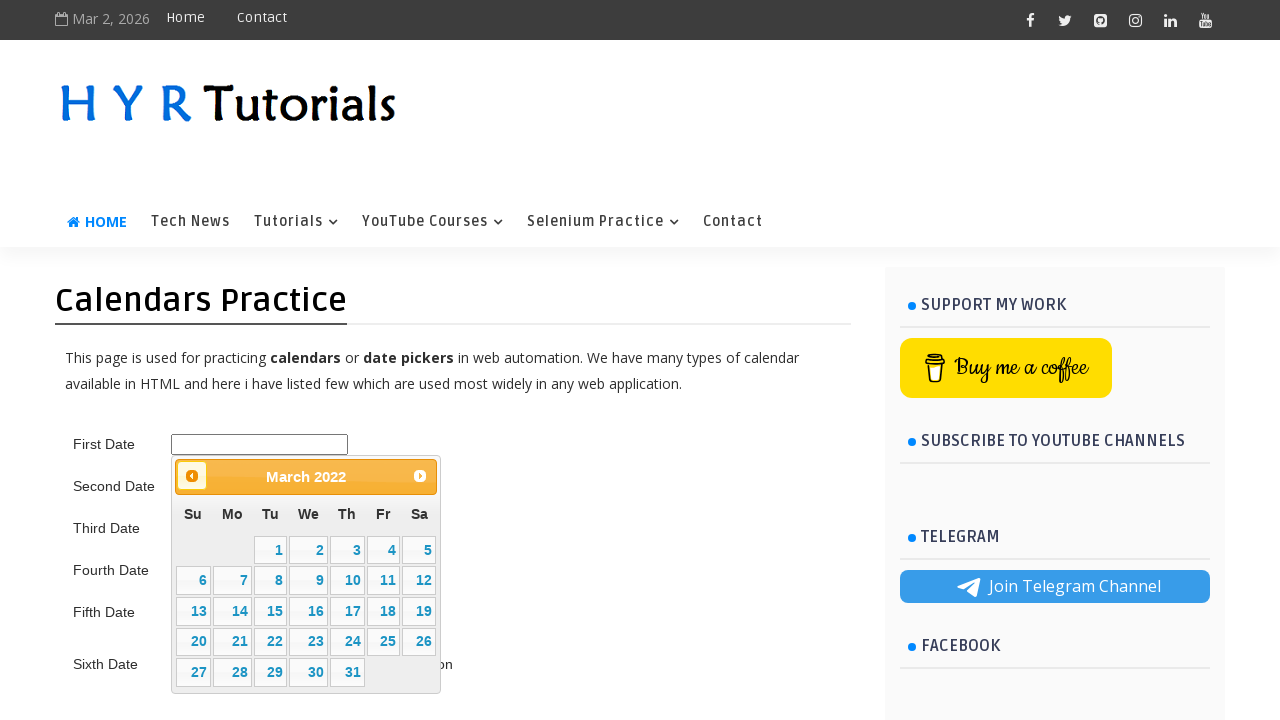

Clicked previous button to navigate backward in calendar (current: March 2022, target: 5/2015) at (192, 476) on .ui-datepicker-prev
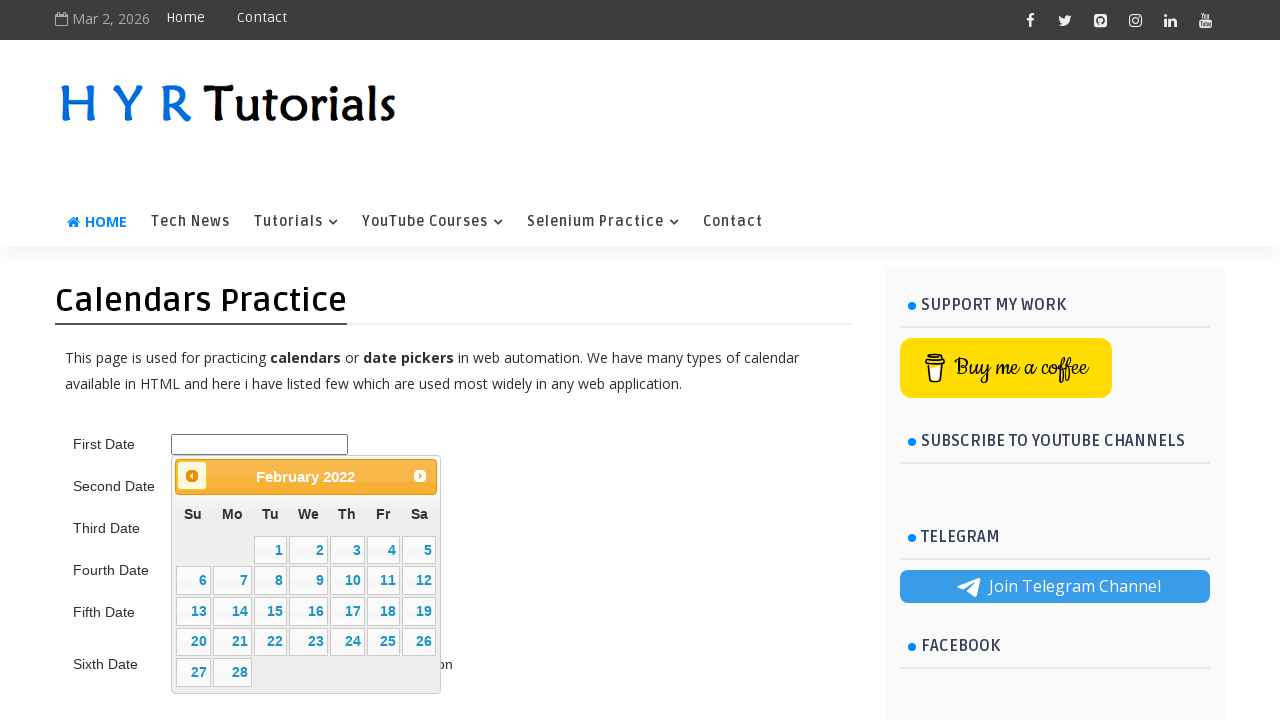

Waited for calendar to update
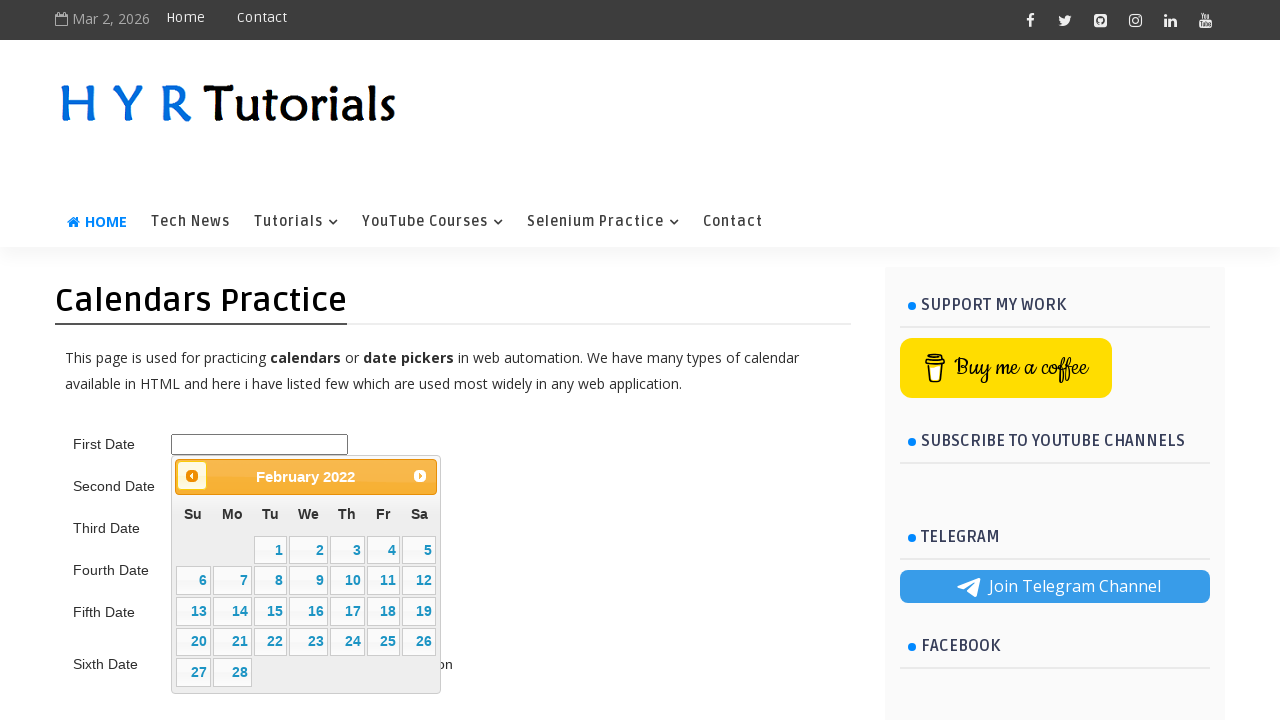

Clicked previous button to navigate backward in calendar (current: February 2022, target: 5/2015) at (192, 476) on .ui-datepicker-prev
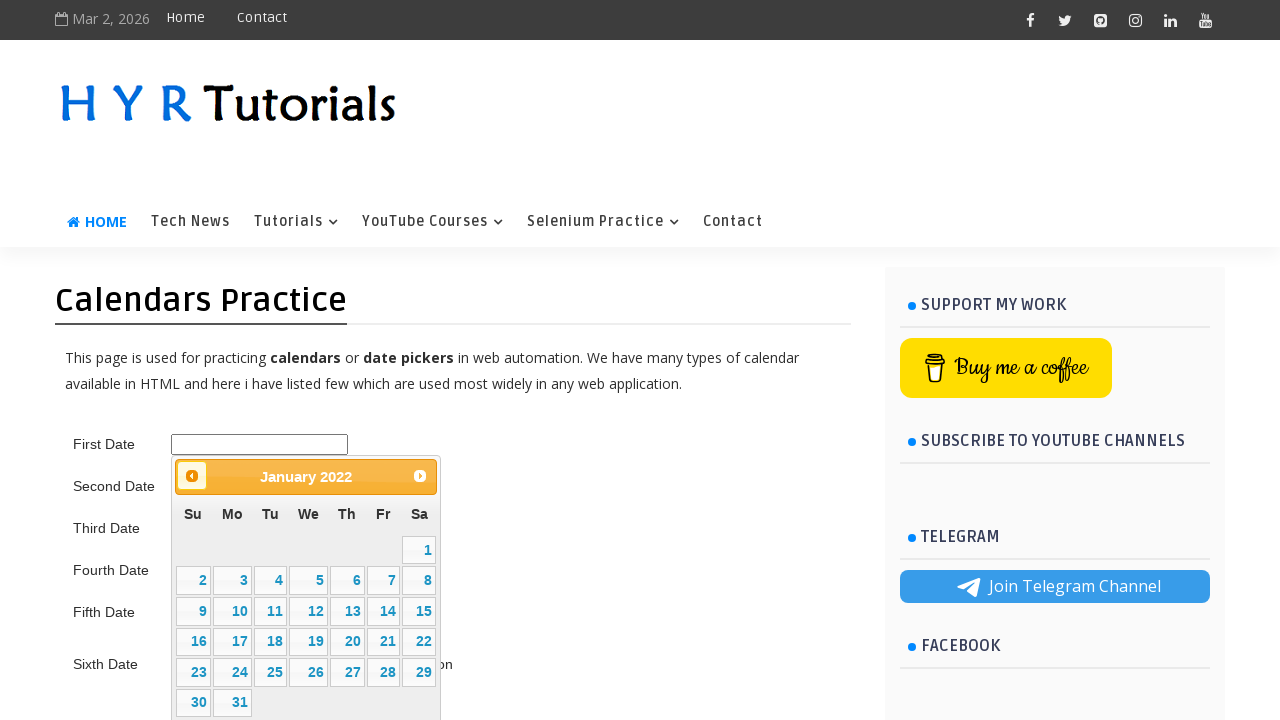

Waited for calendar to update
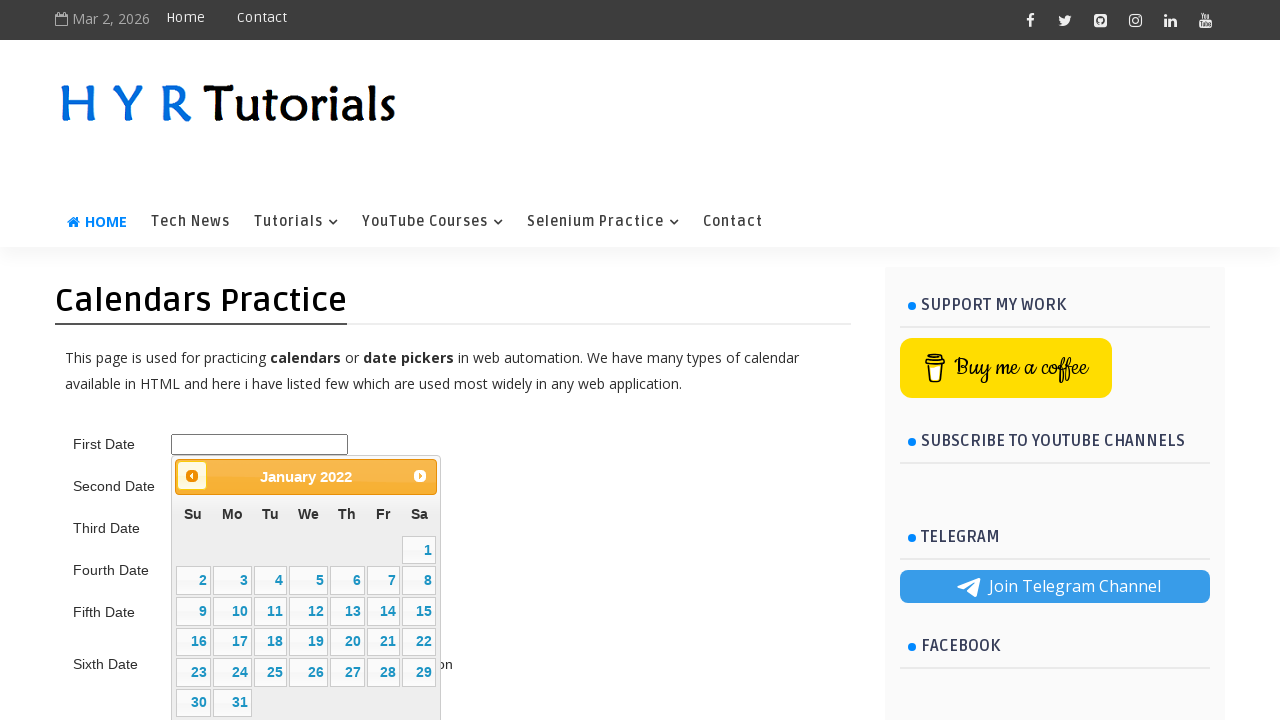

Clicked previous button to navigate backward in calendar (current: January 2022, target: 5/2015) at (192, 476) on .ui-datepicker-prev
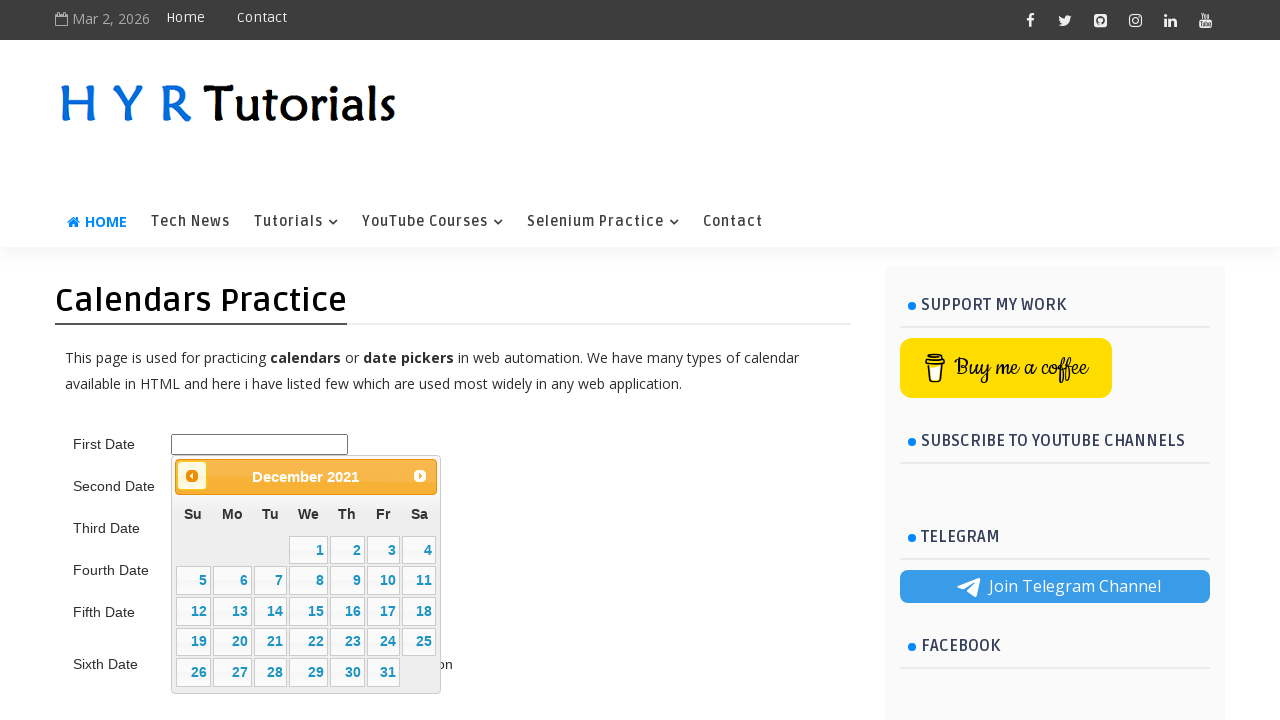

Waited for calendar to update
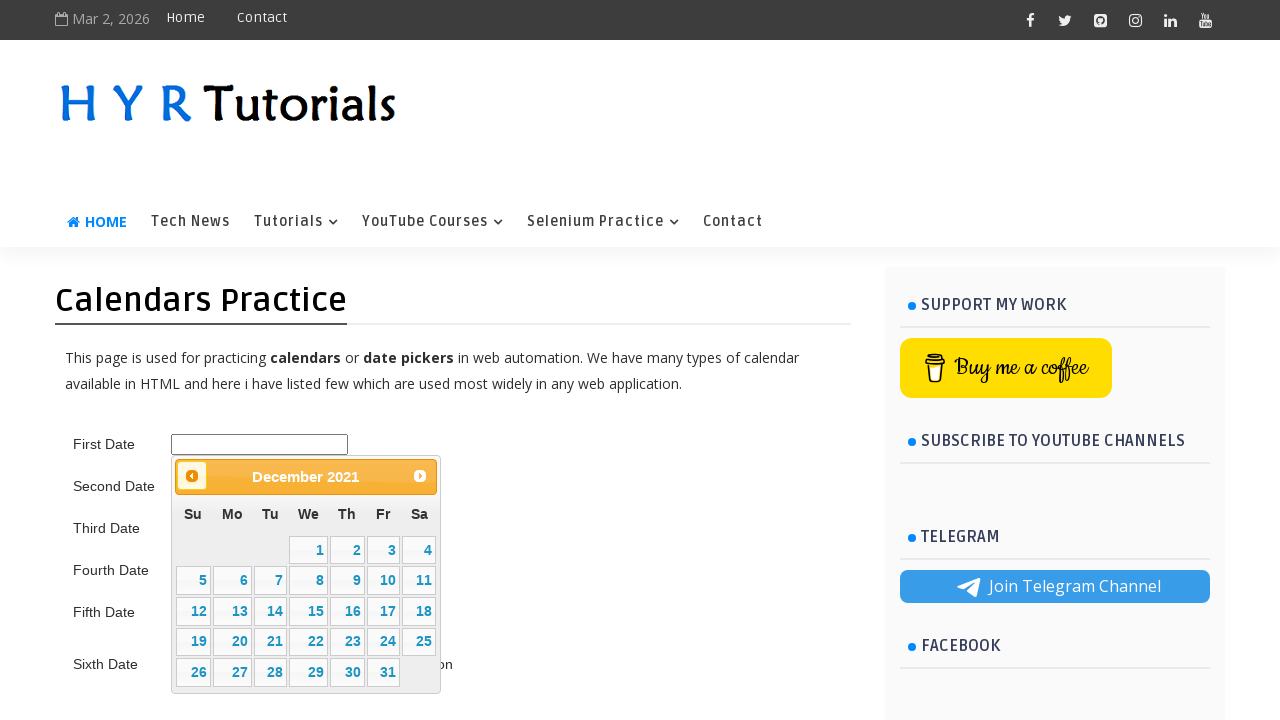

Clicked previous button to navigate backward in calendar (current: December 2021, target: 5/2015) at (192, 476) on .ui-datepicker-prev
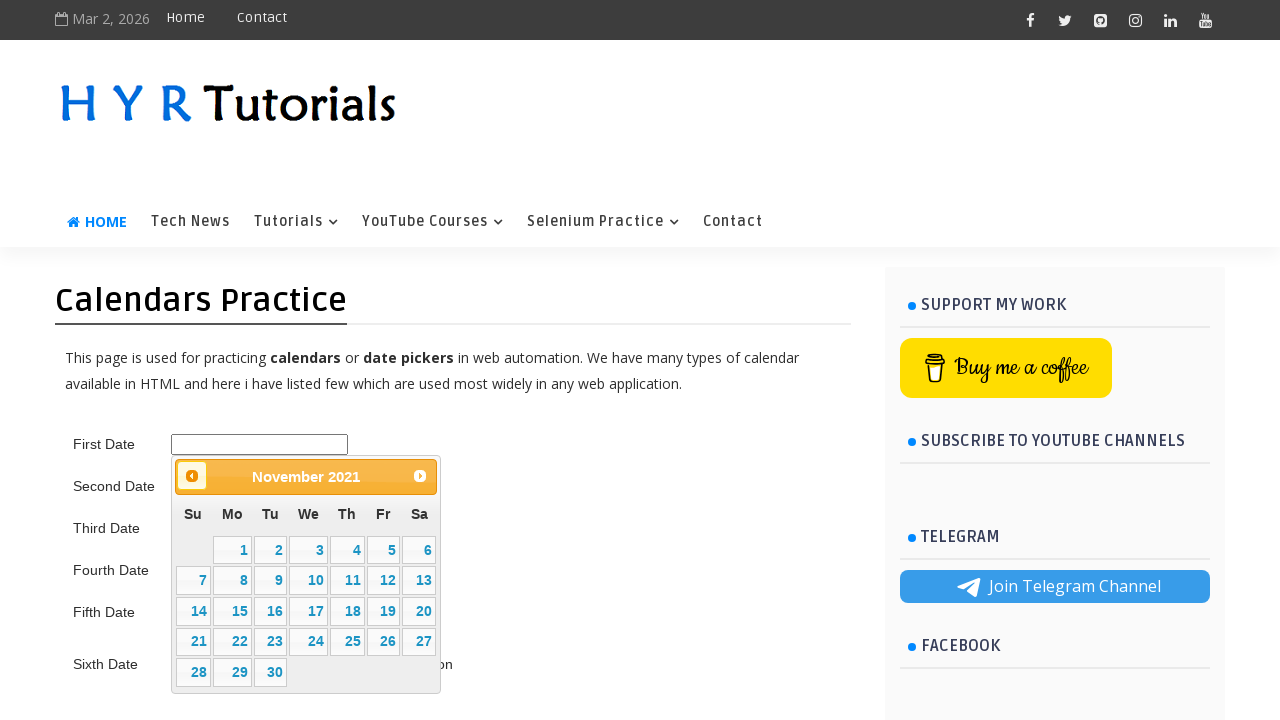

Waited for calendar to update
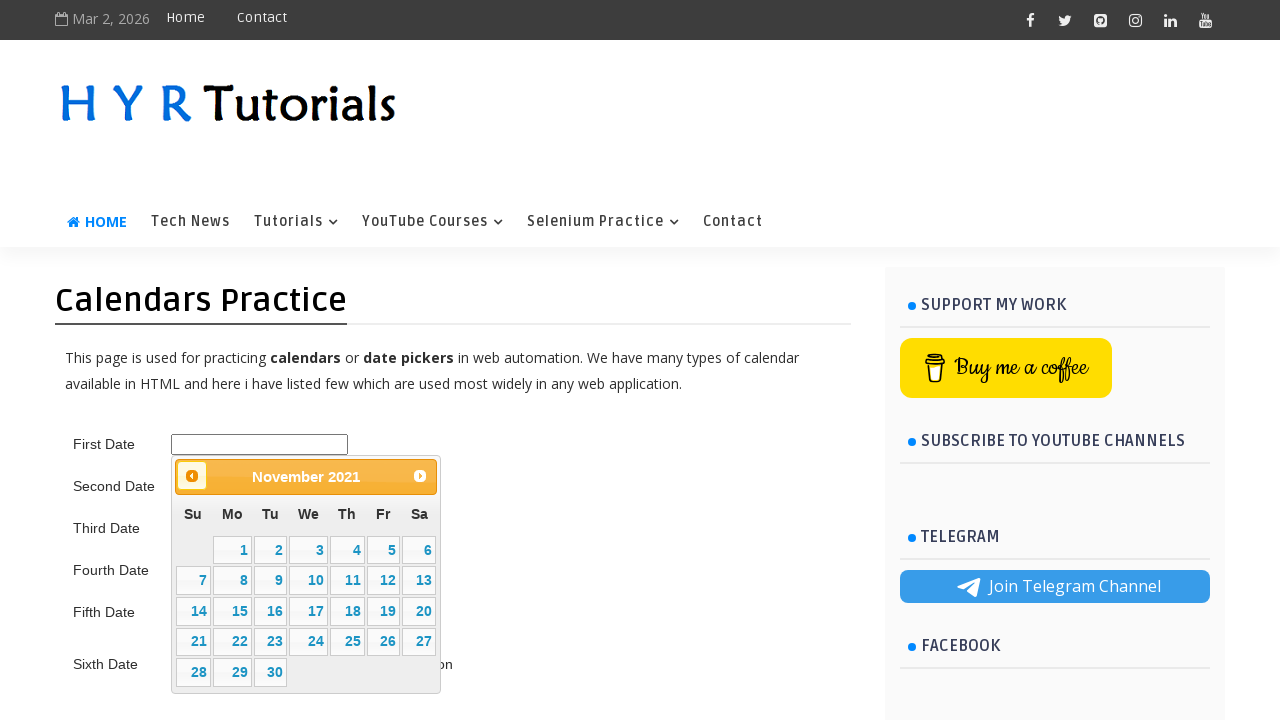

Clicked previous button to navigate backward in calendar (current: November 2021, target: 5/2015) at (192, 476) on .ui-datepicker-prev
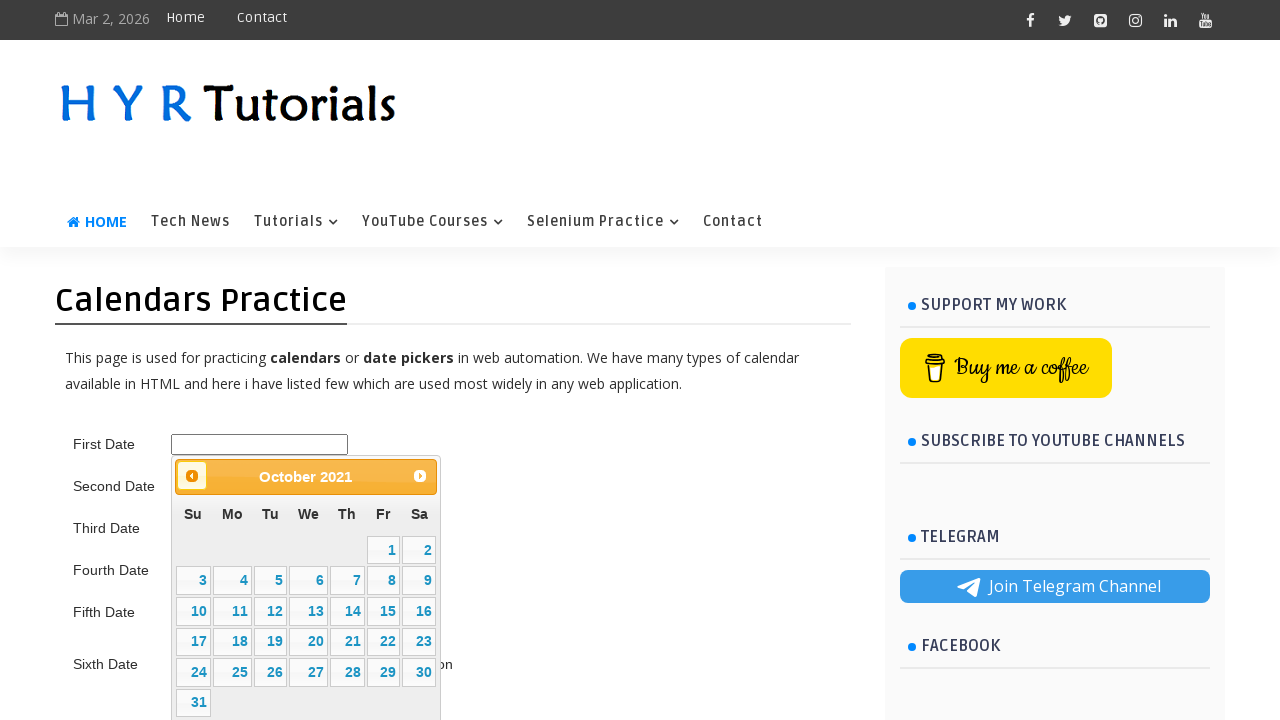

Waited for calendar to update
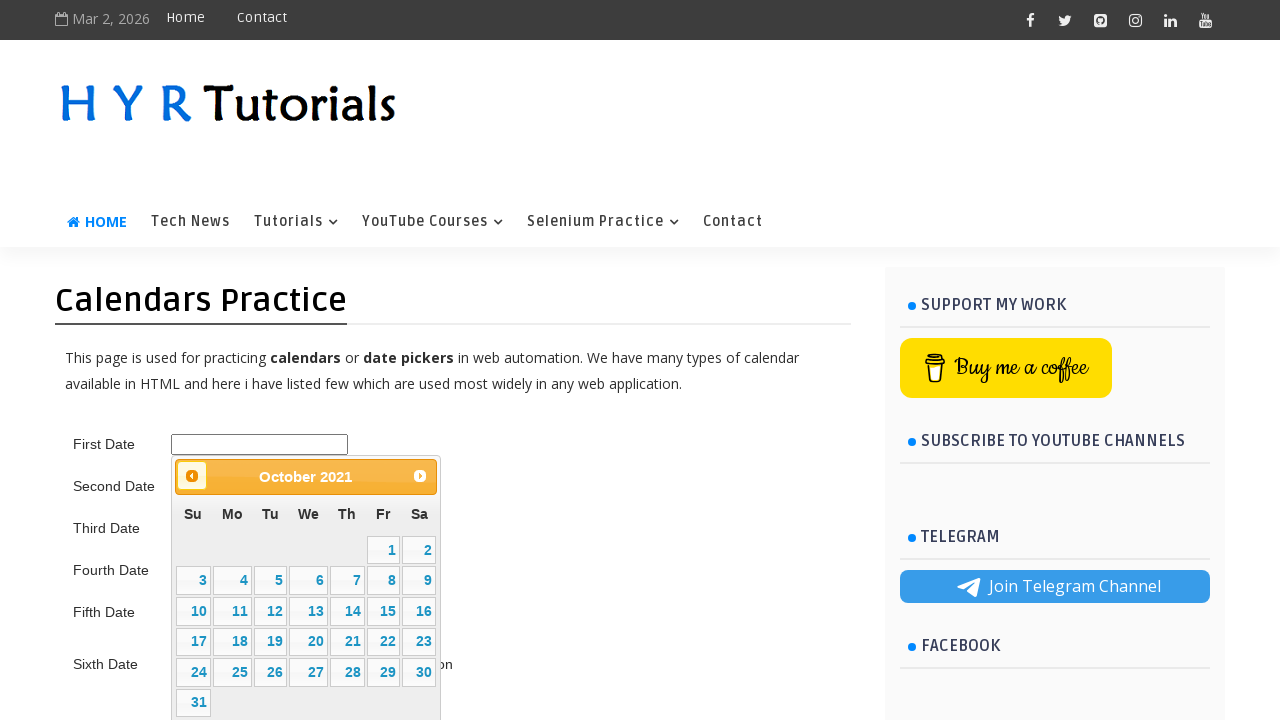

Clicked previous button to navigate backward in calendar (current: October 2021, target: 5/2015) at (192, 476) on .ui-datepicker-prev
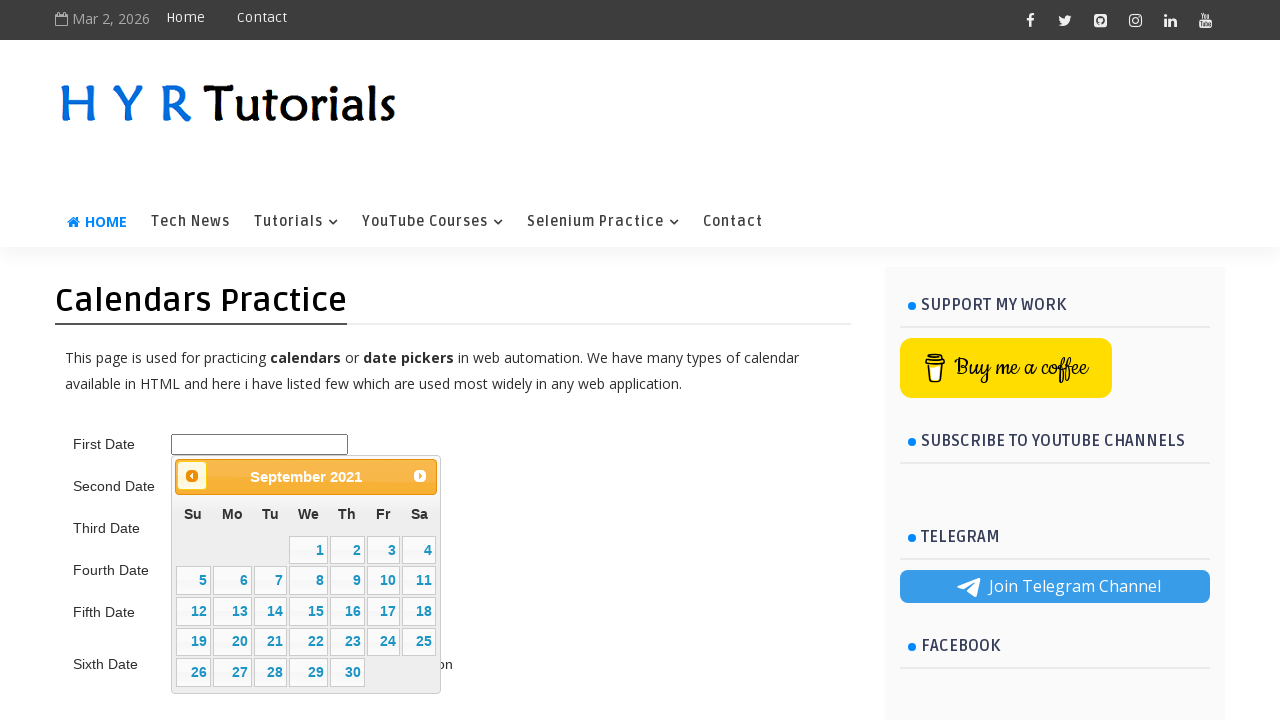

Waited for calendar to update
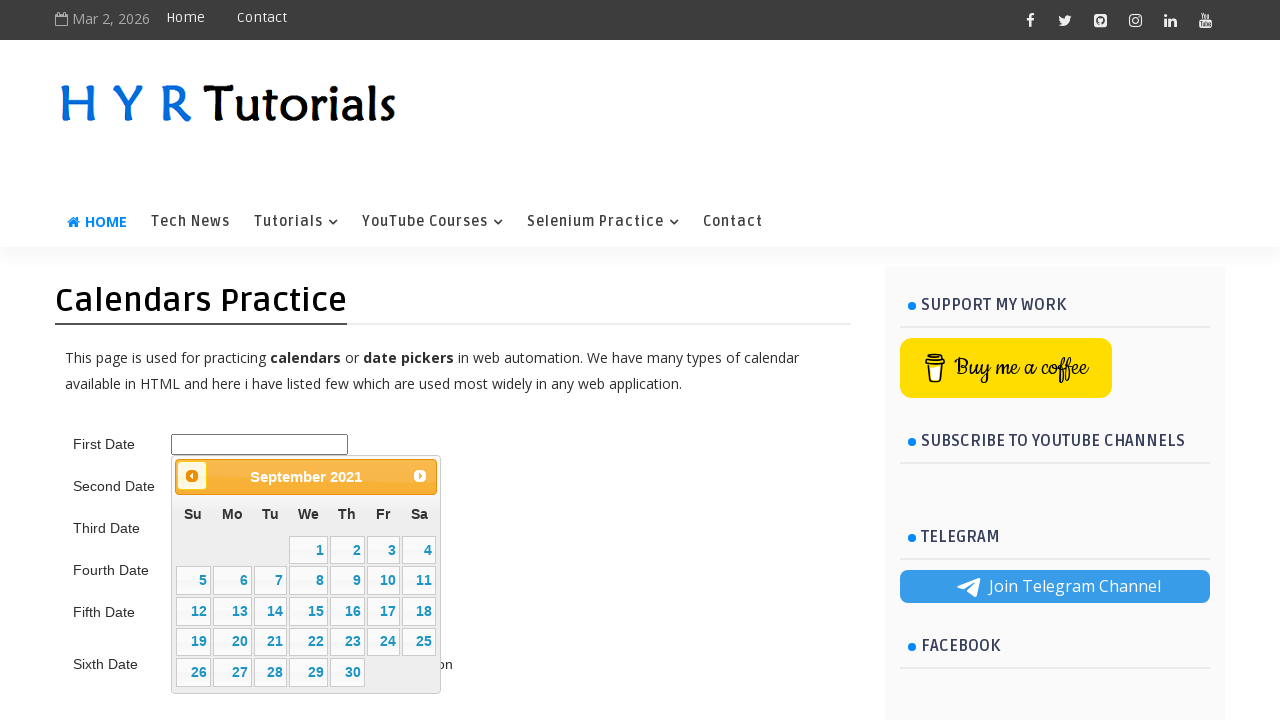

Clicked previous button to navigate backward in calendar (current: September 2021, target: 5/2015) at (192, 476) on .ui-datepicker-prev
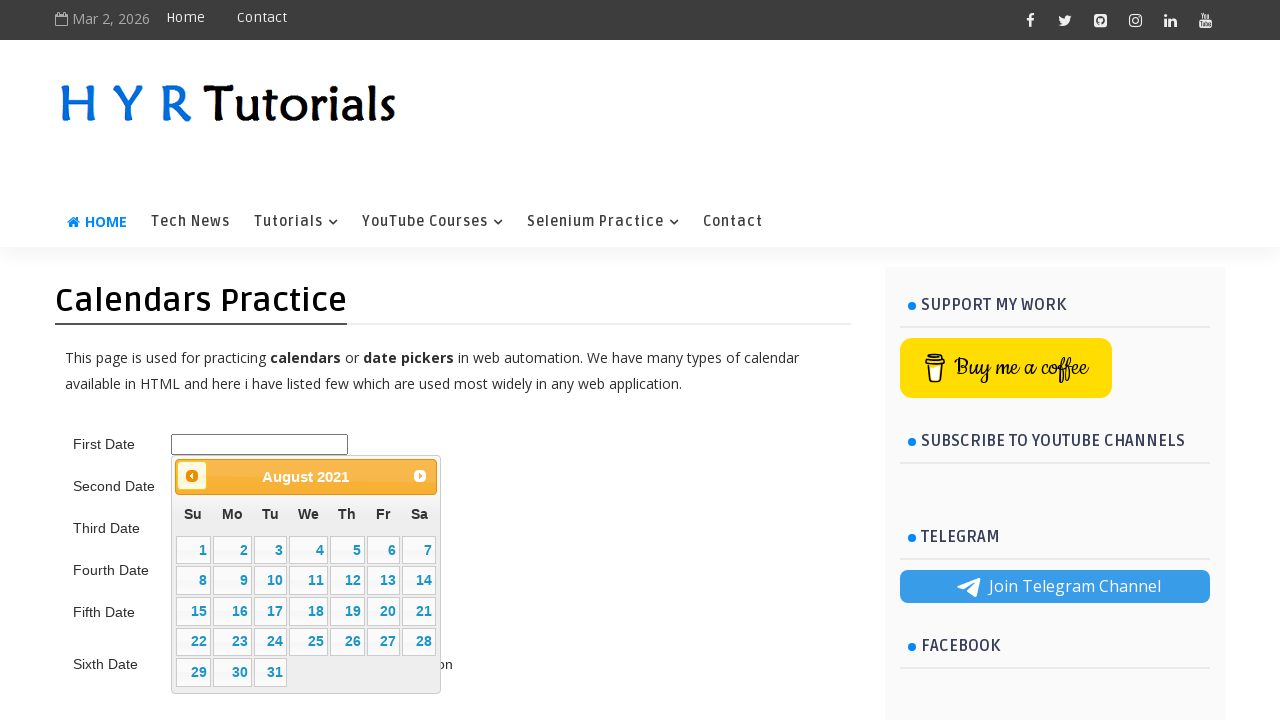

Waited for calendar to update
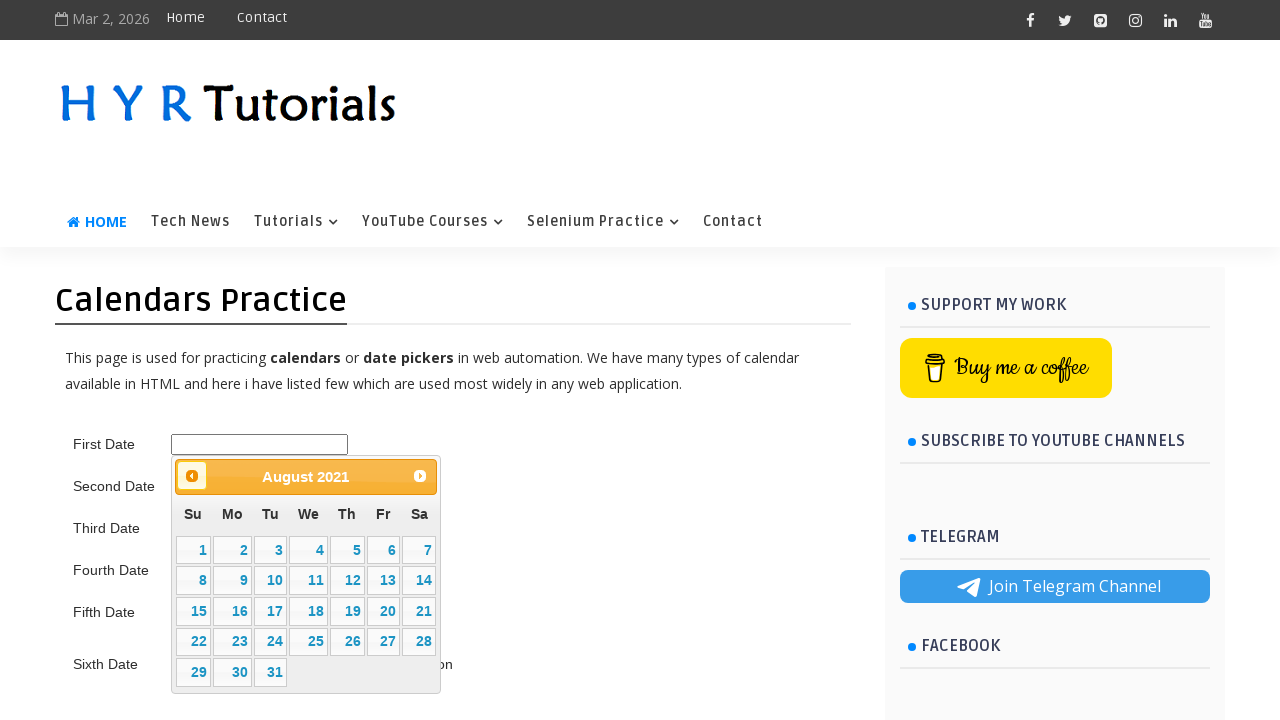

Clicked previous button to navigate backward in calendar (current: August 2021, target: 5/2015) at (192, 476) on .ui-datepicker-prev
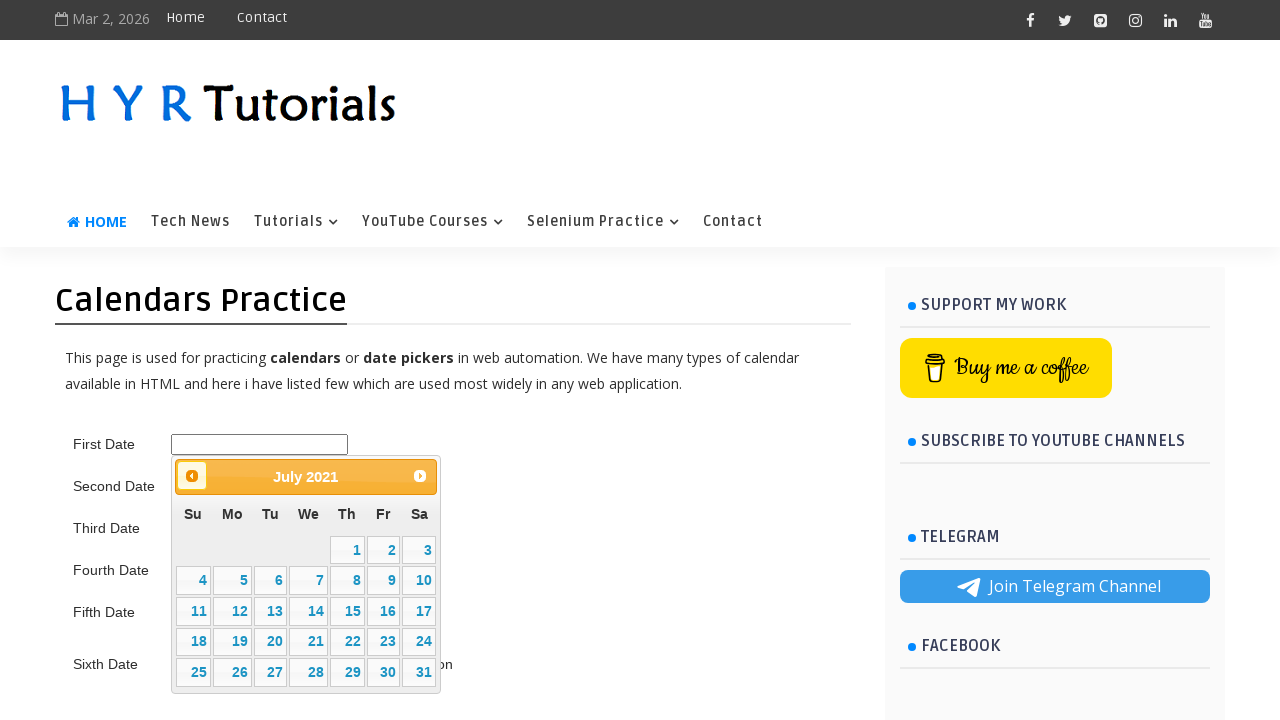

Waited for calendar to update
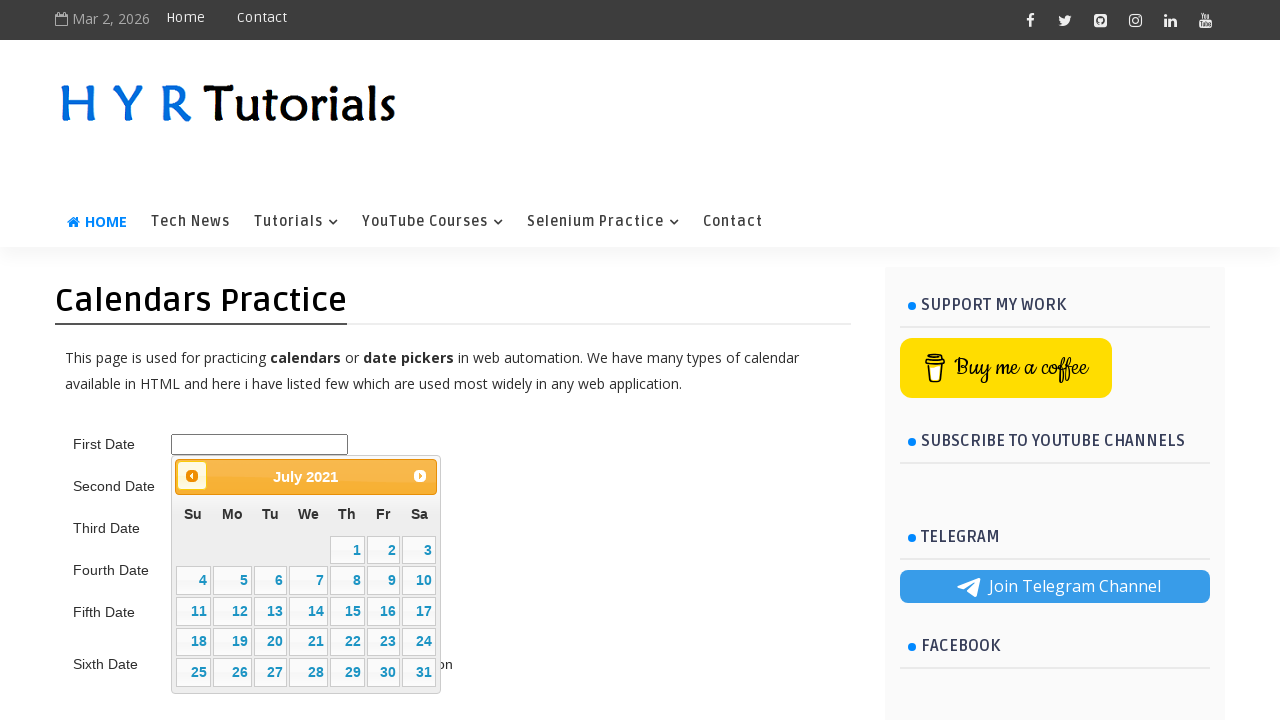

Clicked previous button to navigate backward in calendar (current: July 2021, target: 5/2015) at (192, 476) on .ui-datepicker-prev
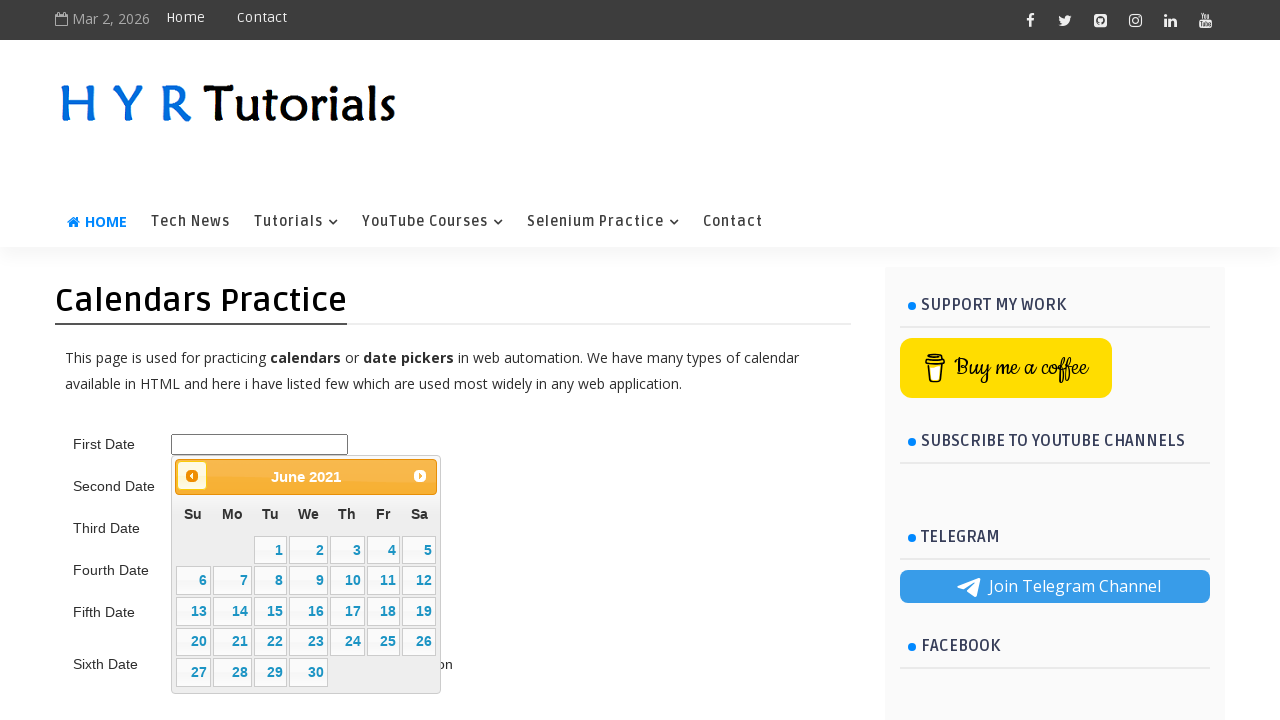

Waited for calendar to update
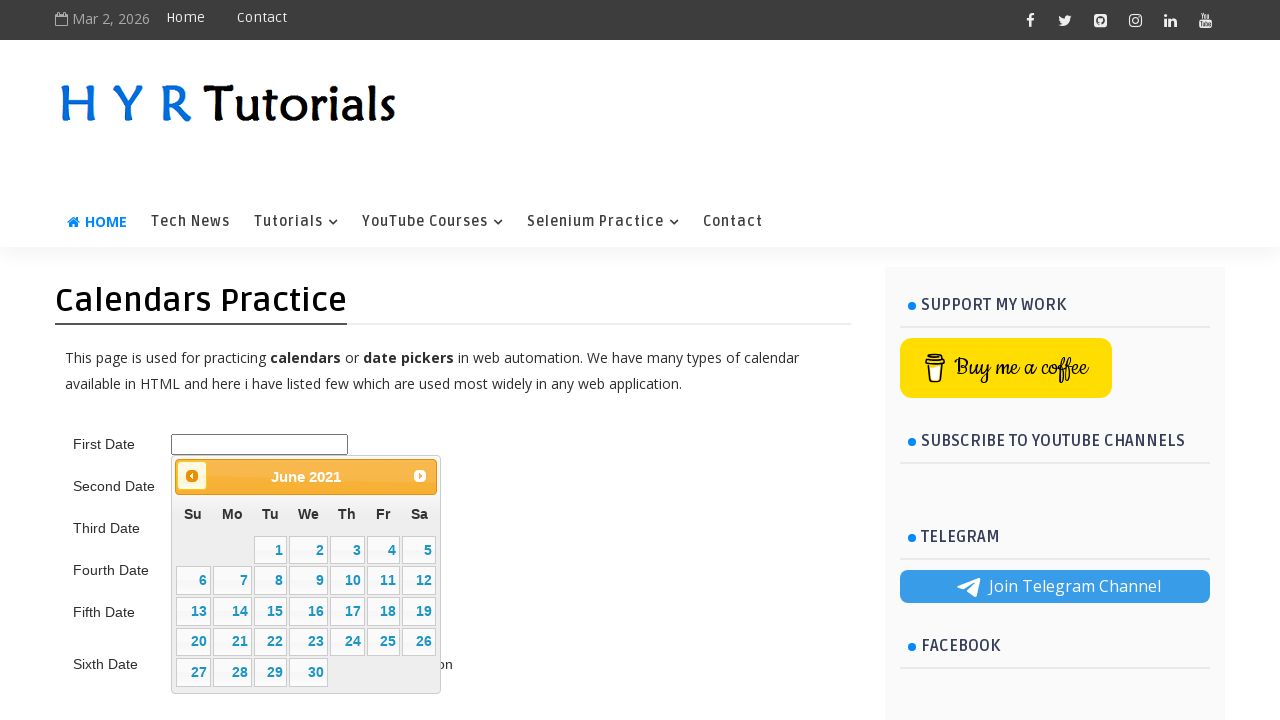

Clicked previous button to navigate backward in calendar (current: June 2021, target: 5/2015) at (192, 476) on .ui-datepicker-prev
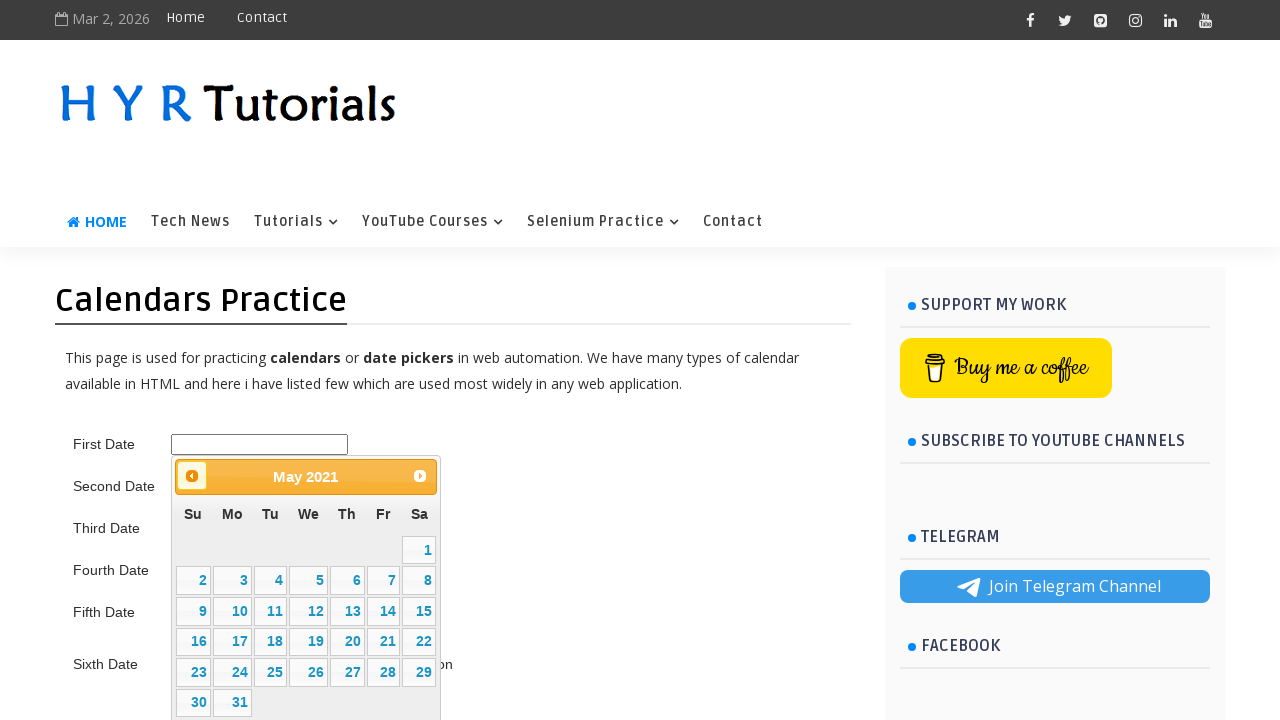

Waited for calendar to update
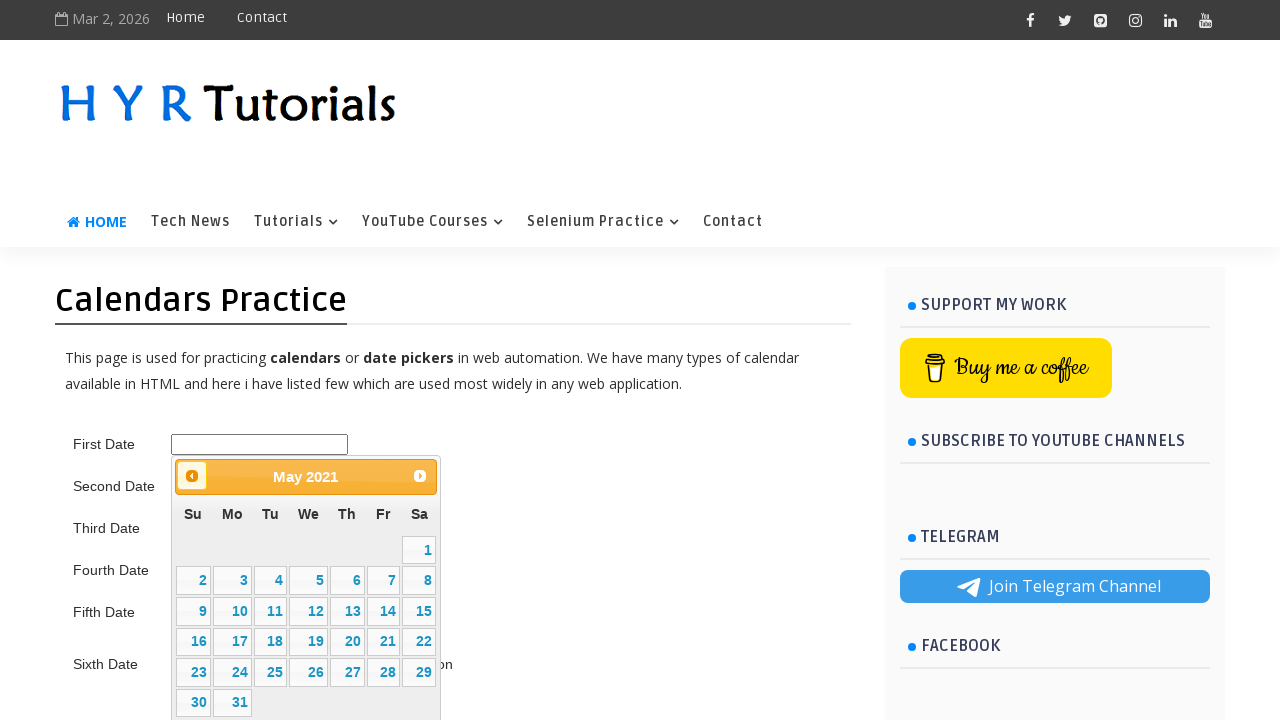

Clicked previous button to navigate backward in calendar (current: May 2021, target: 5/2015) at (192, 476) on .ui-datepicker-prev
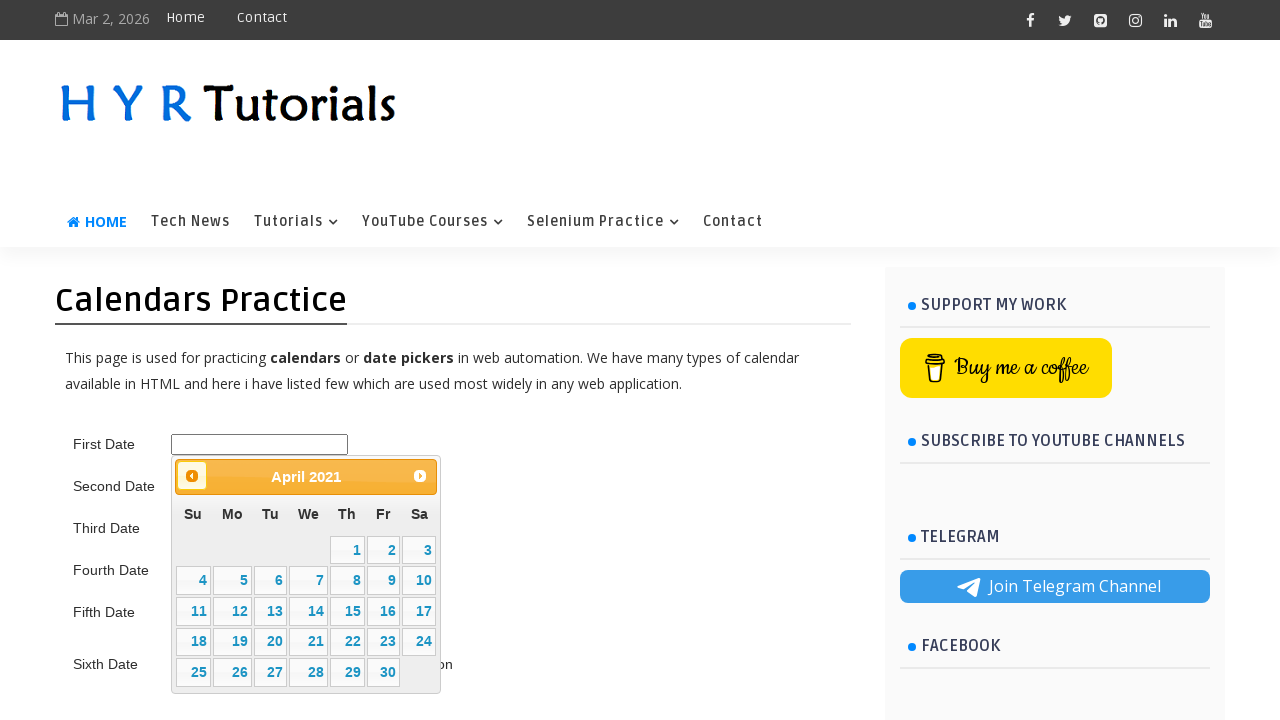

Waited for calendar to update
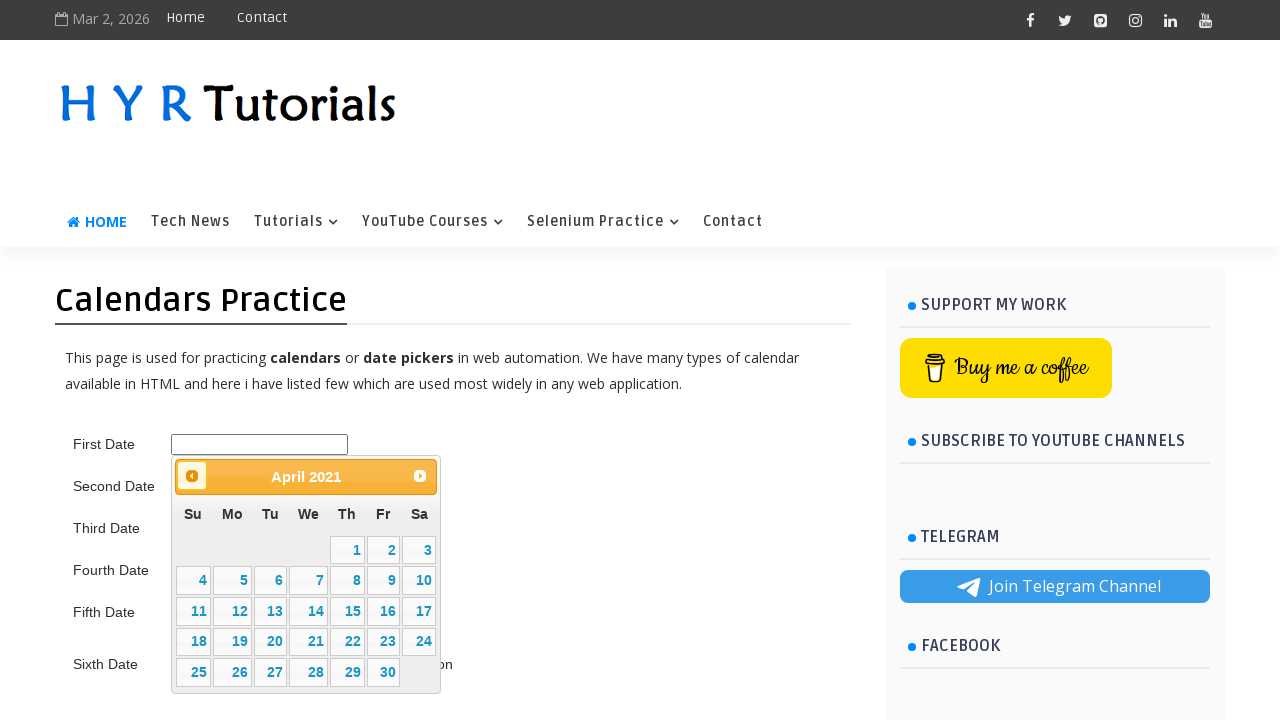

Clicked previous button to navigate backward in calendar (current: April 2021, target: 5/2015) at (192, 476) on .ui-datepicker-prev
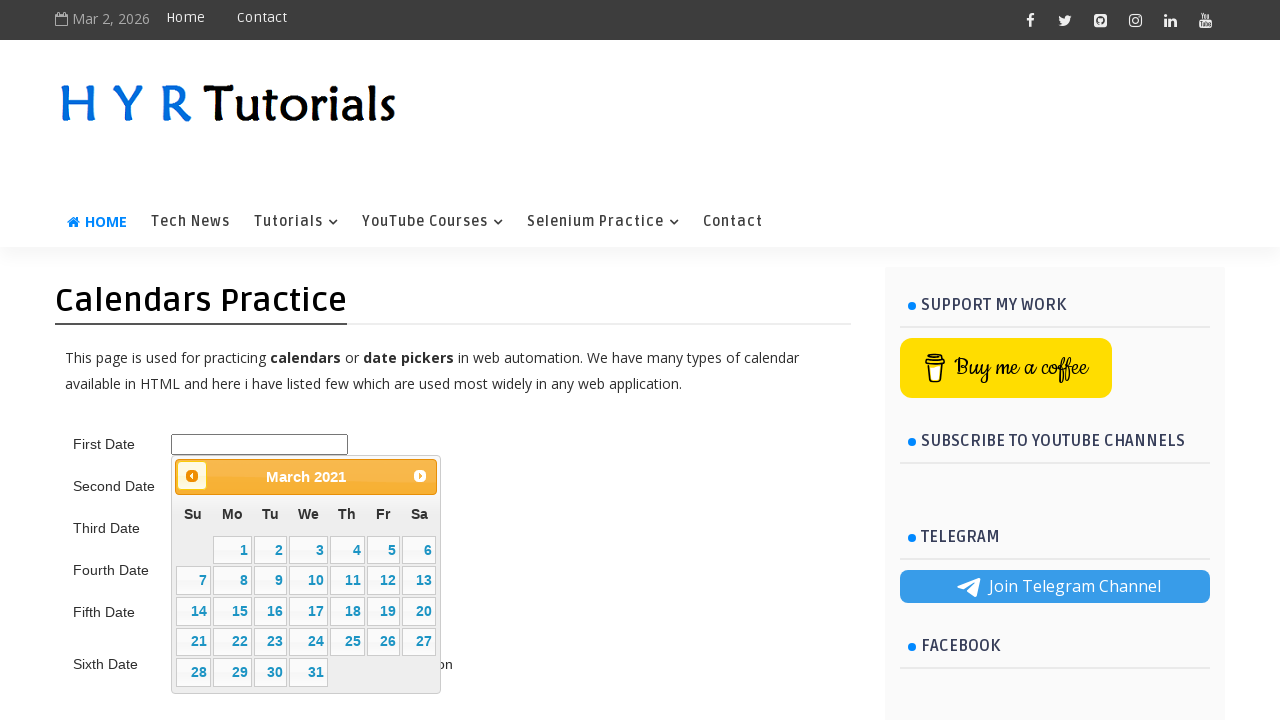

Waited for calendar to update
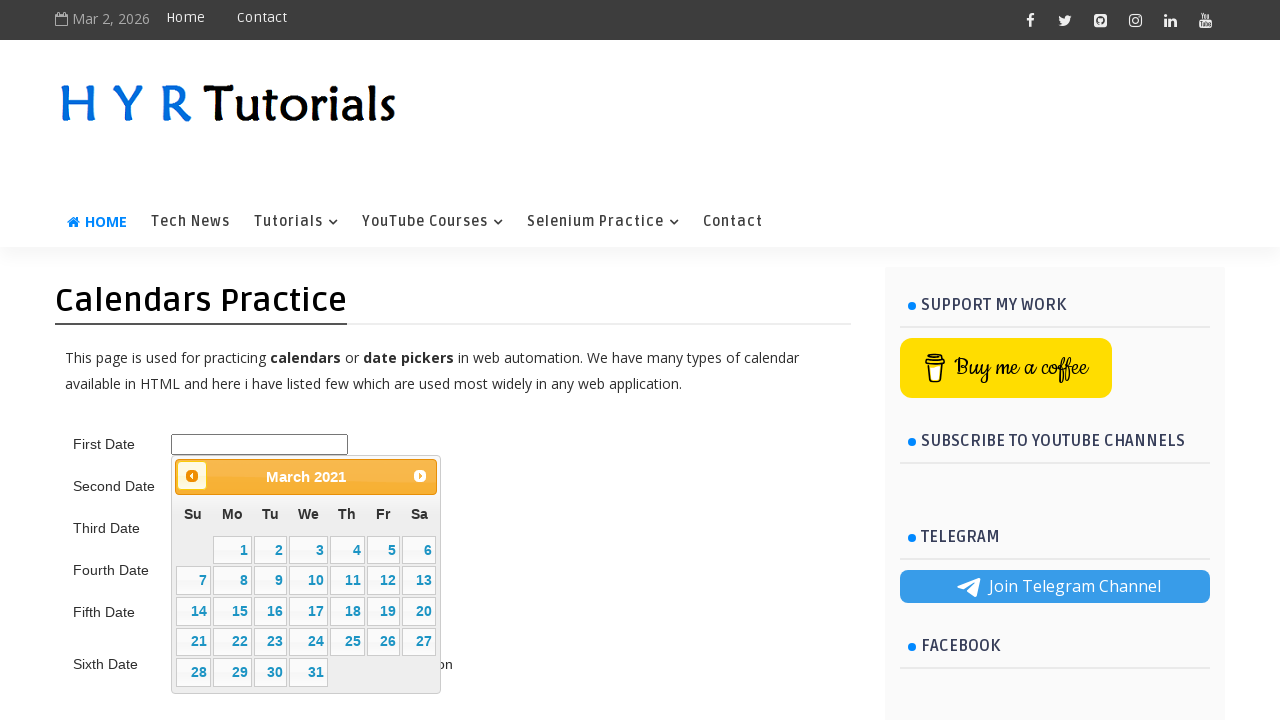

Clicked previous button to navigate backward in calendar (current: March 2021, target: 5/2015) at (192, 476) on .ui-datepicker-prev
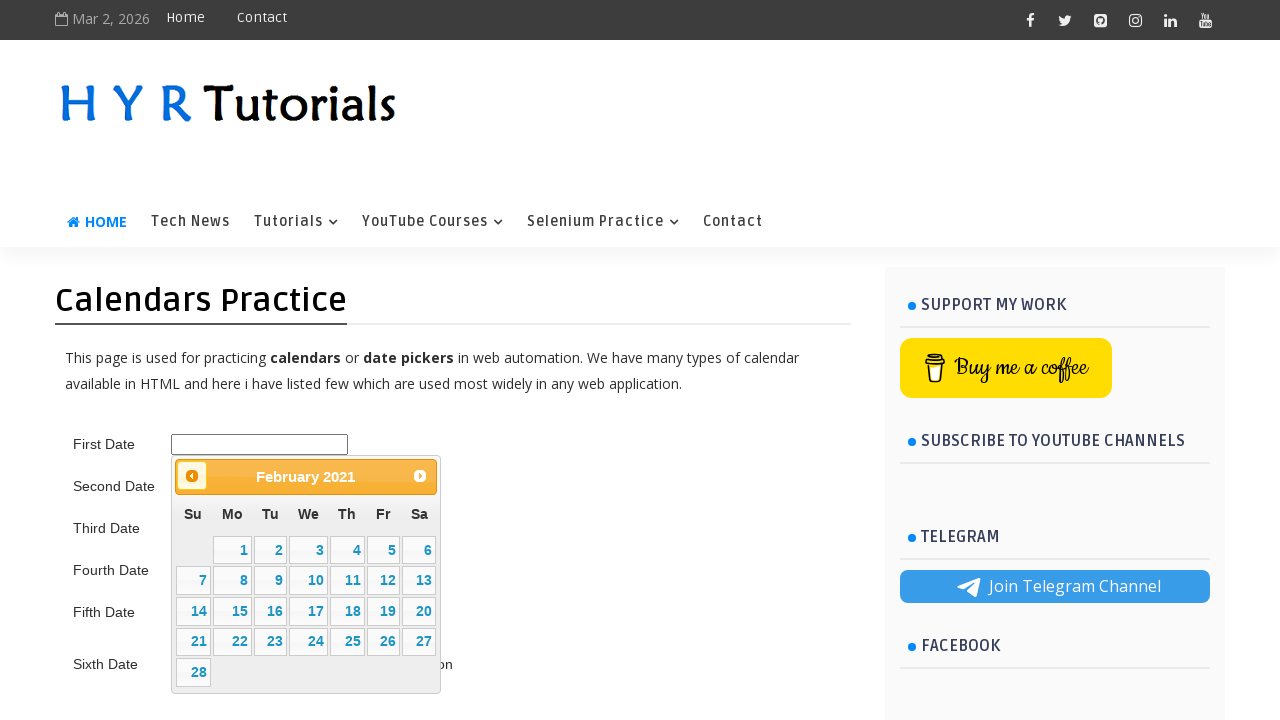

Waited for calendar to update
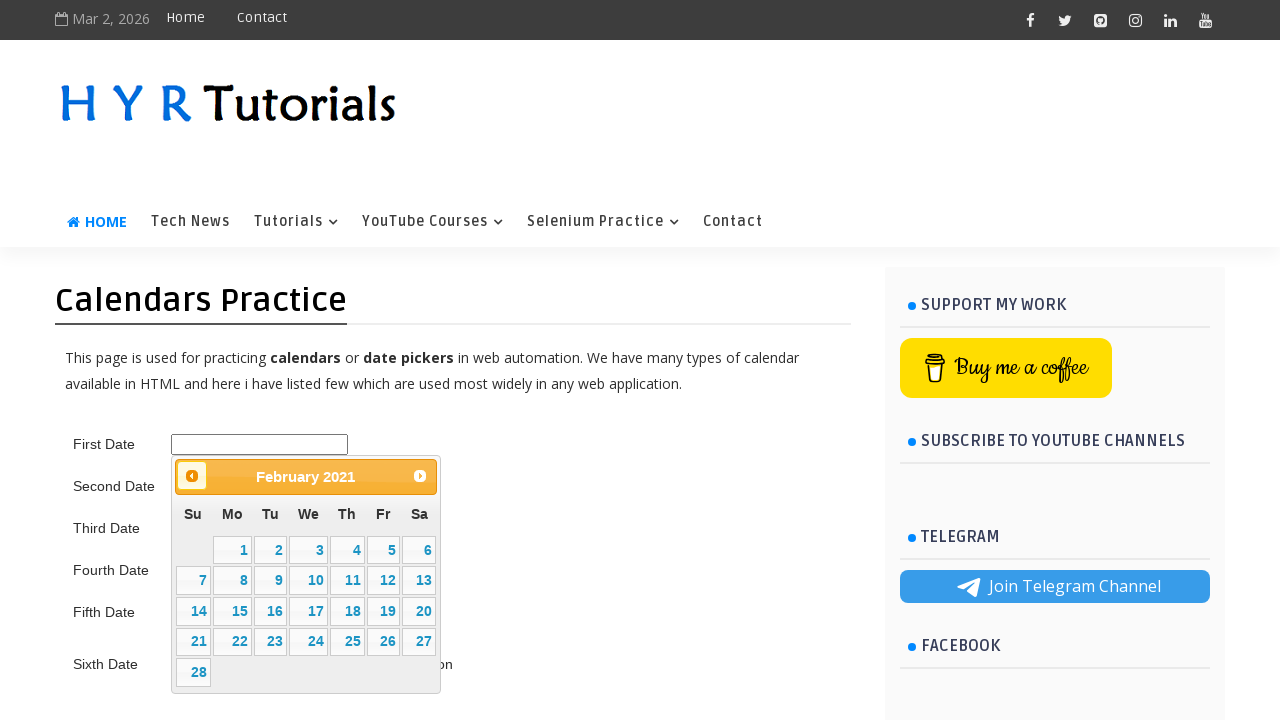

Clicked previous button to navigate backward in calendar (current: February 2021, target: 5/2015) at (192, 476) on .ui-datepicker-prev
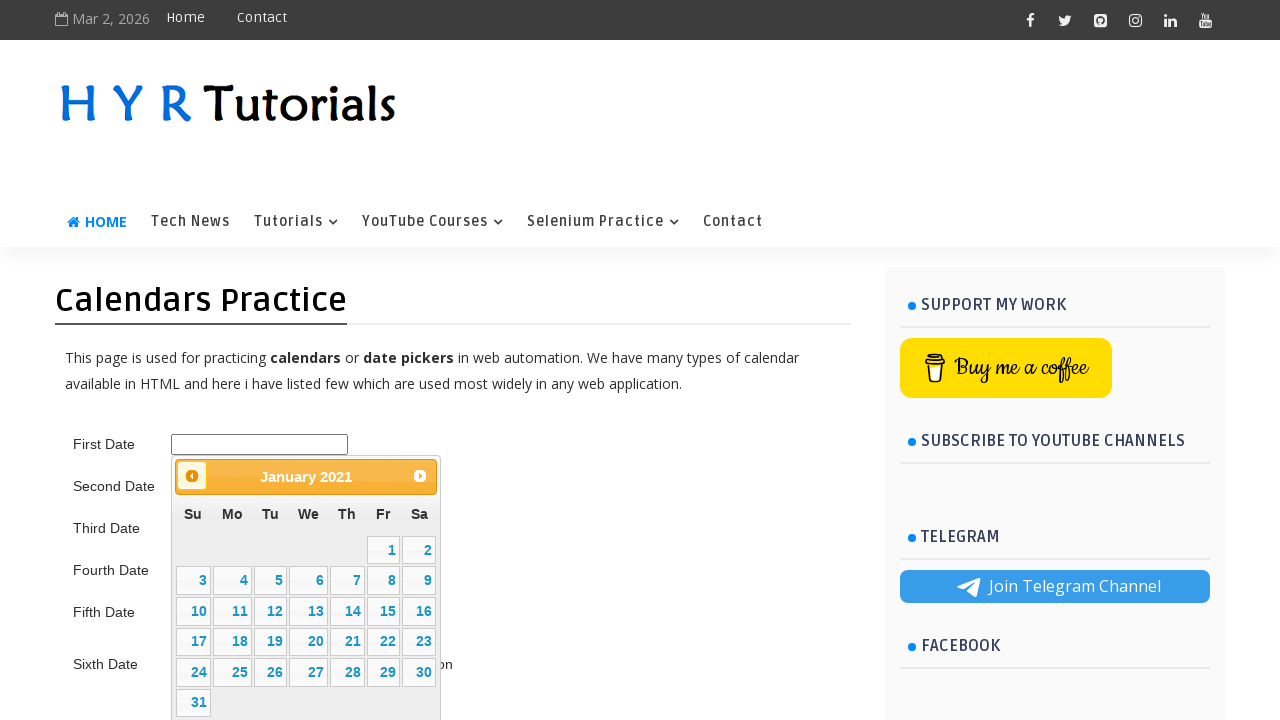

Waited for calendar to update
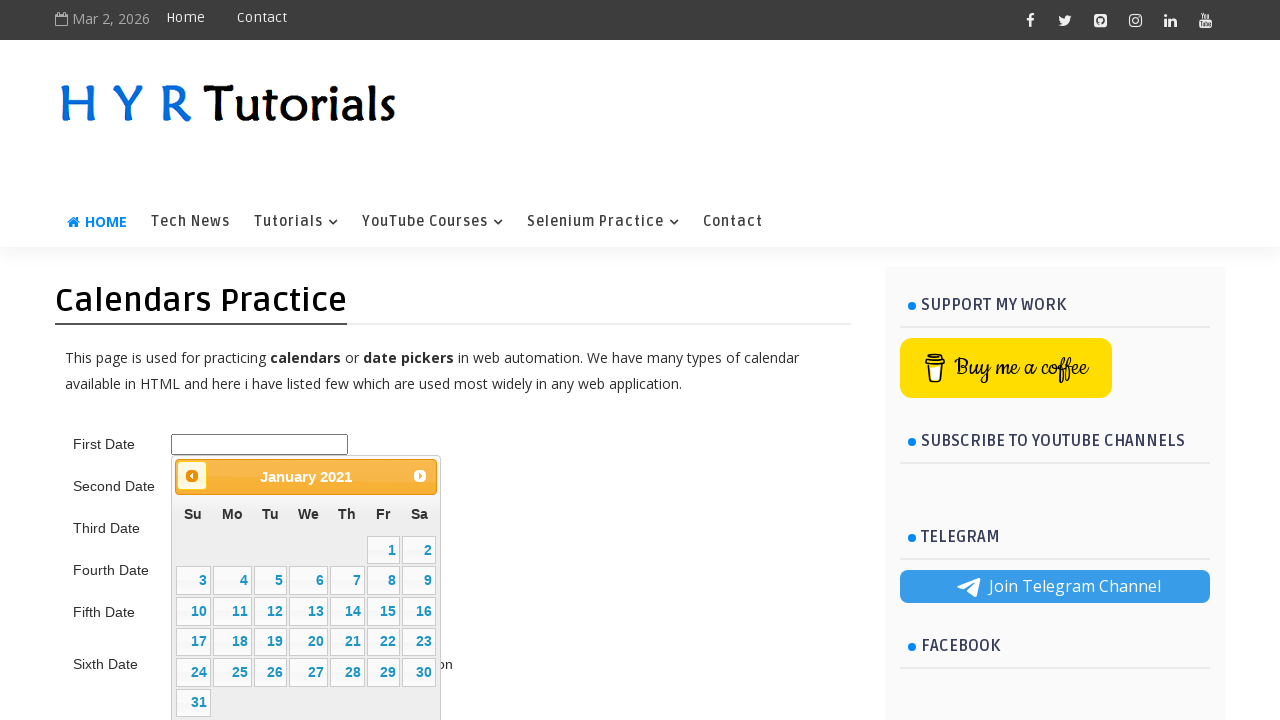

Clicked previous button to navigate backward in calendar (current: January 2021, target: 5/2015) at (192, 476) on .ui-datepicker-prev
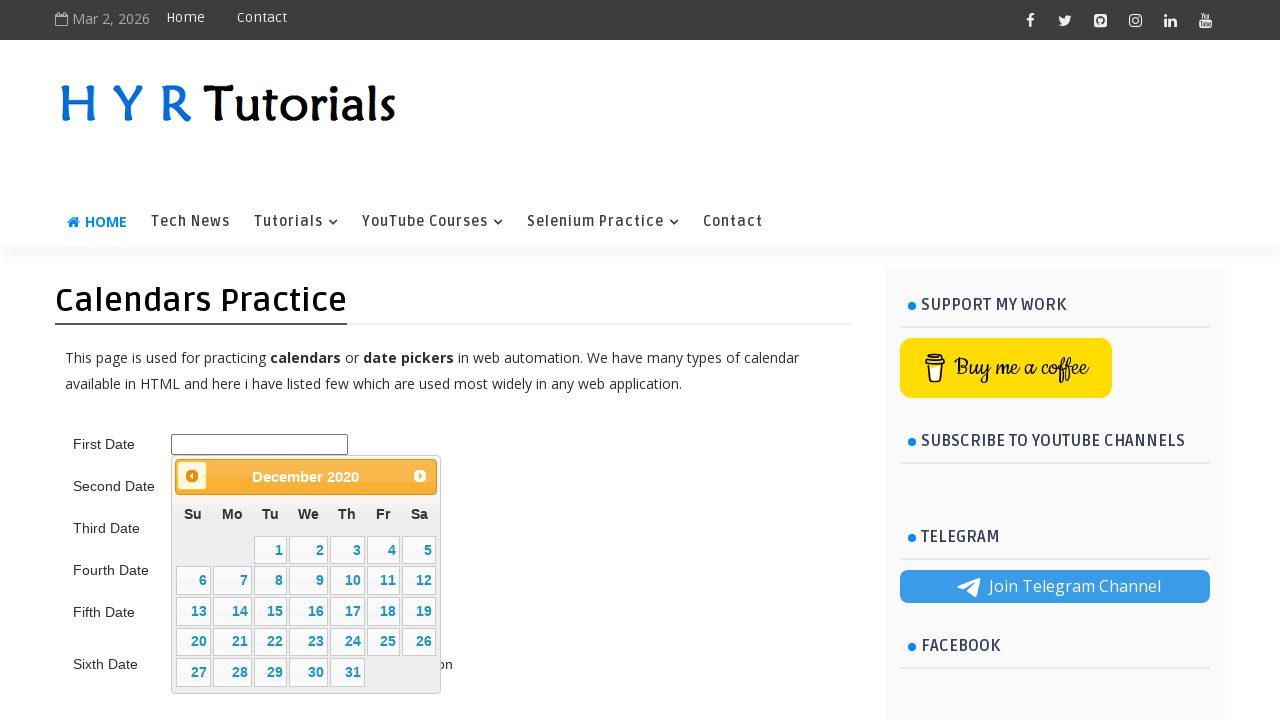

Waited for calendar to update
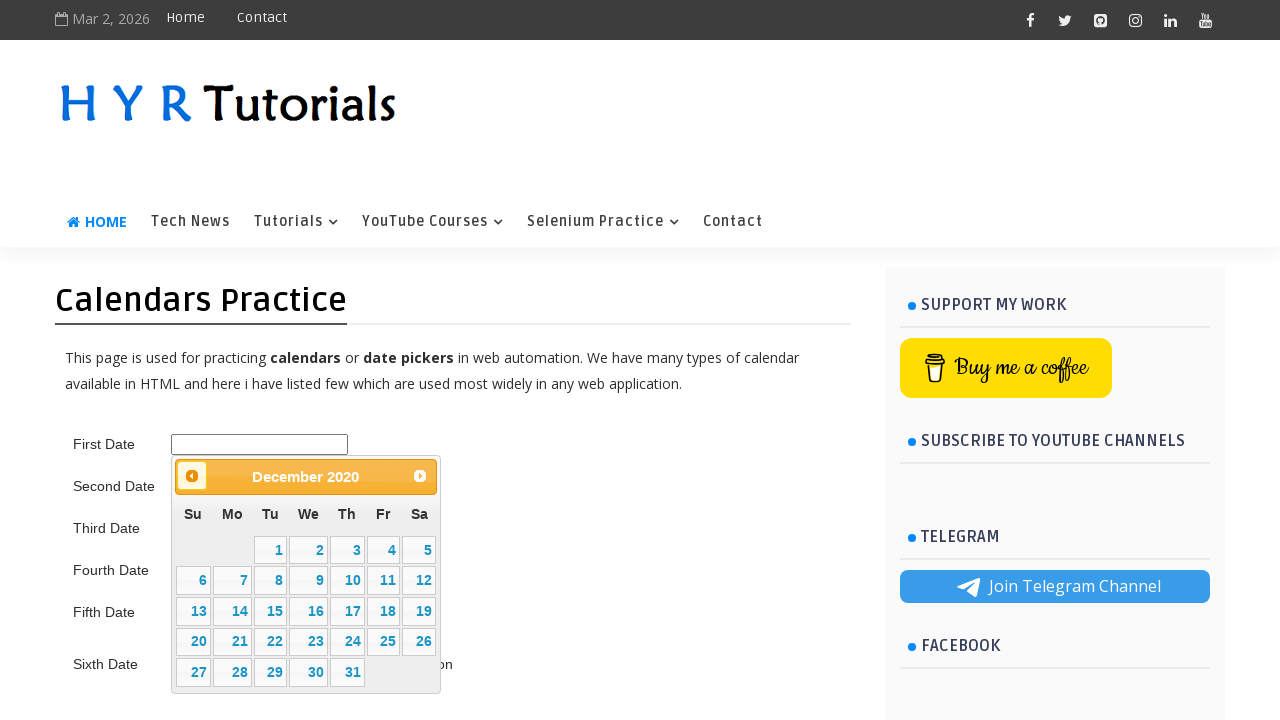

Clicked previous button to navigate backward in calendar (current: December 2020, target: 5/2015) at (192, 476) on .ui-datepicker-prev
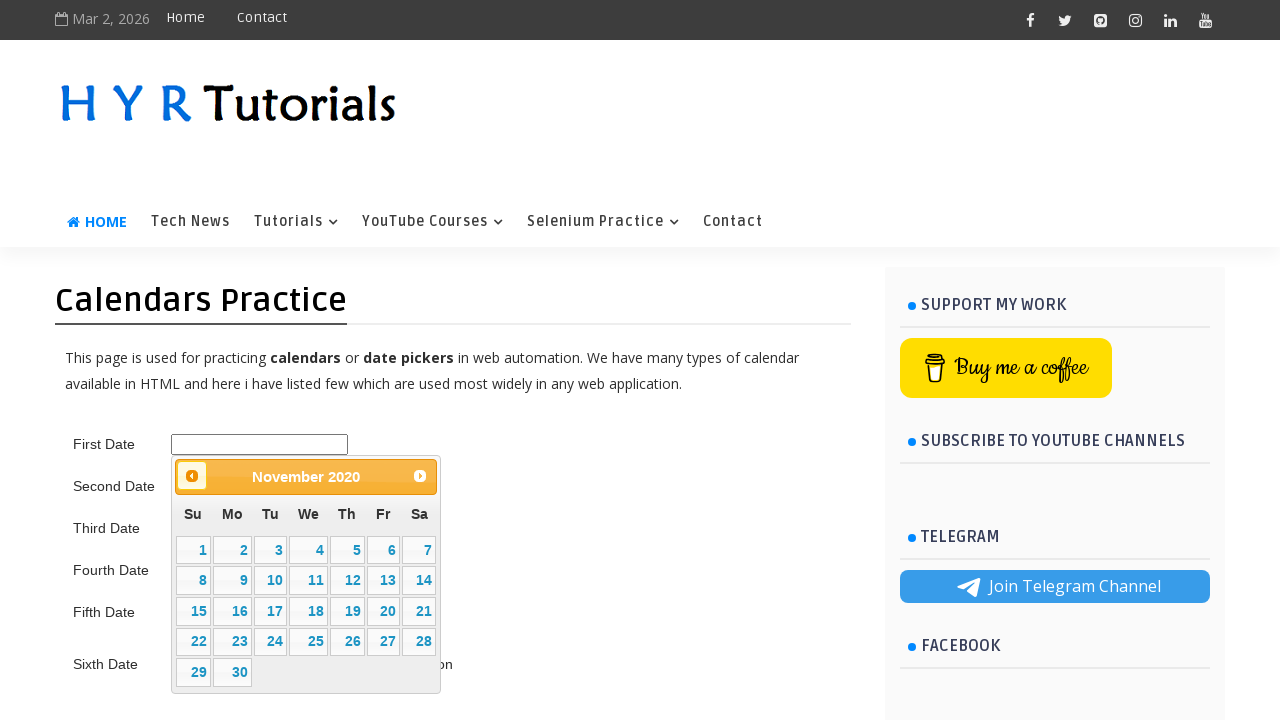

Waited for calendar to update
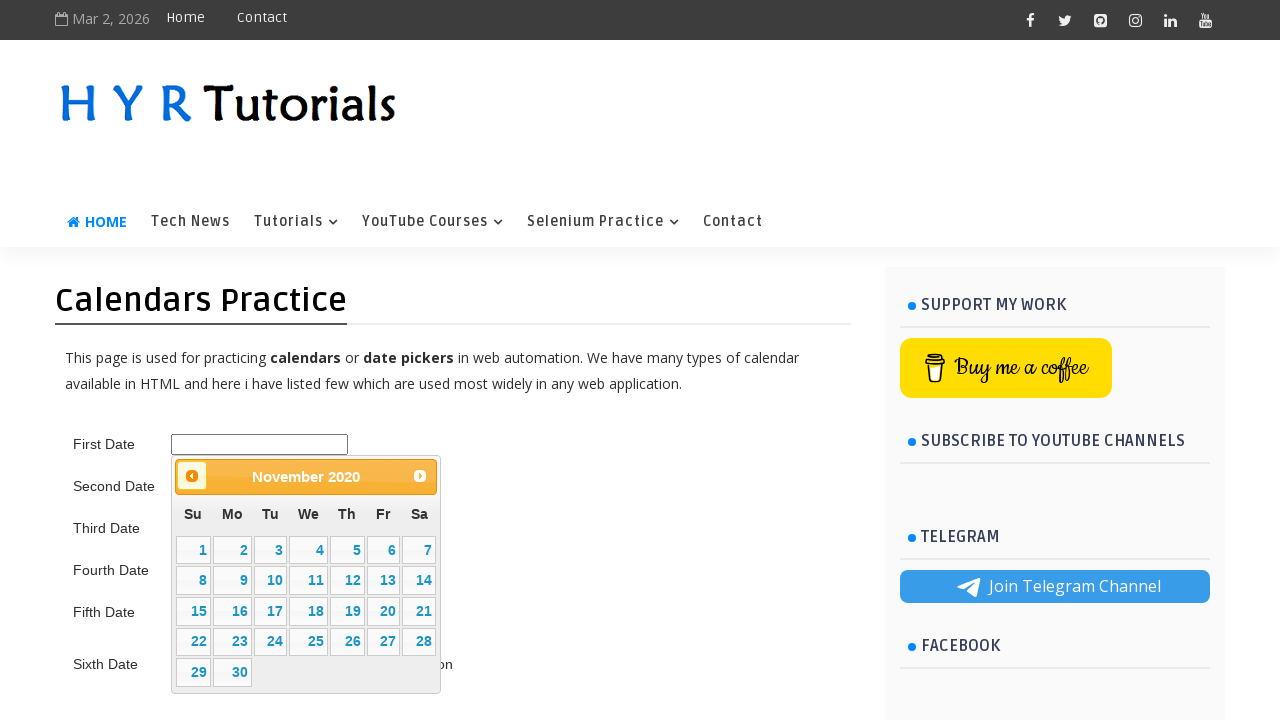

Clicked previous button to navigate backward in calendar (current: November 2020, target: 5/2015) at (192, 476) on .ui-datepicker-prev
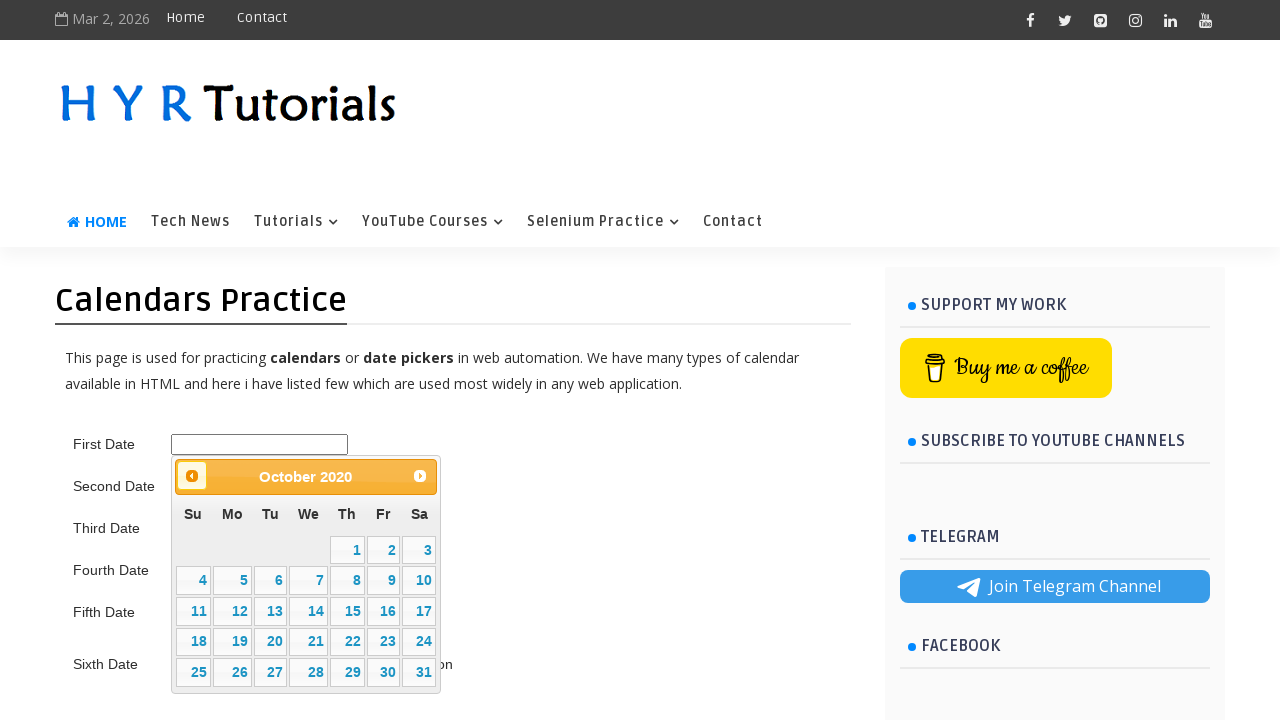

Waited for calendar to update
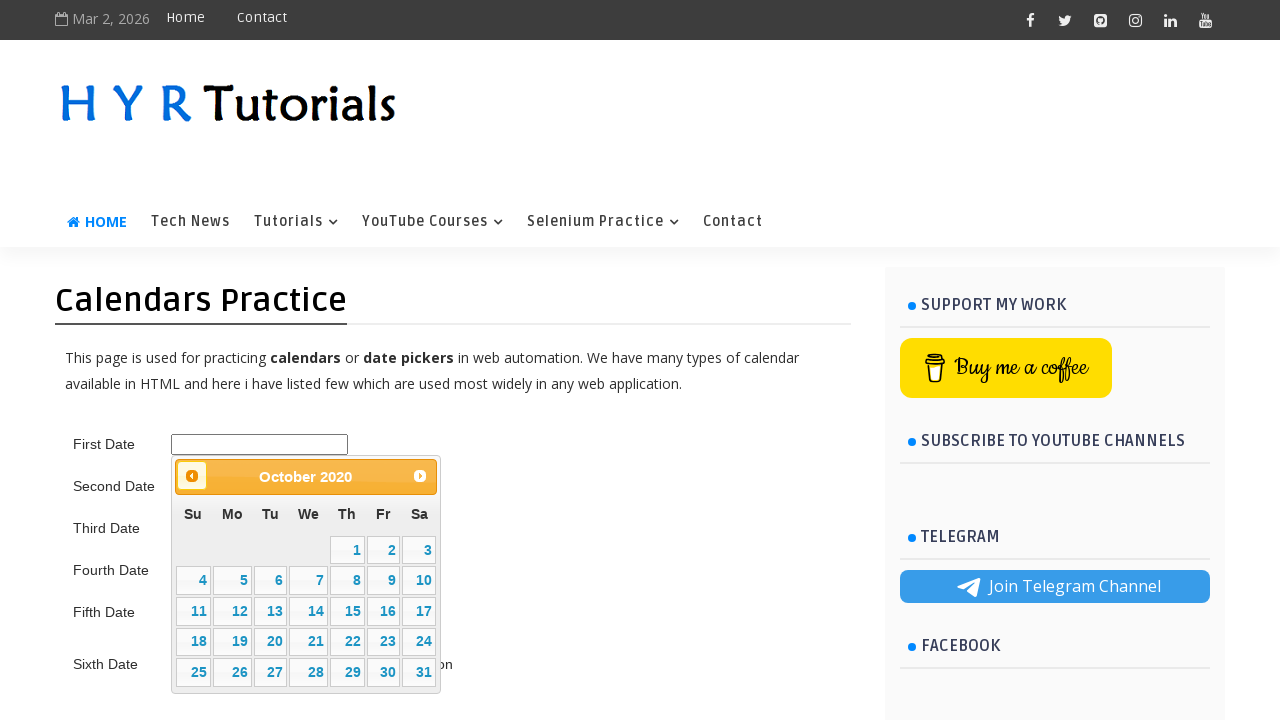

Clicked previous button to navigate backward in calendar (current: October 2020, target: 5/2015) at (192, 476) on .ui-datepicker-prev
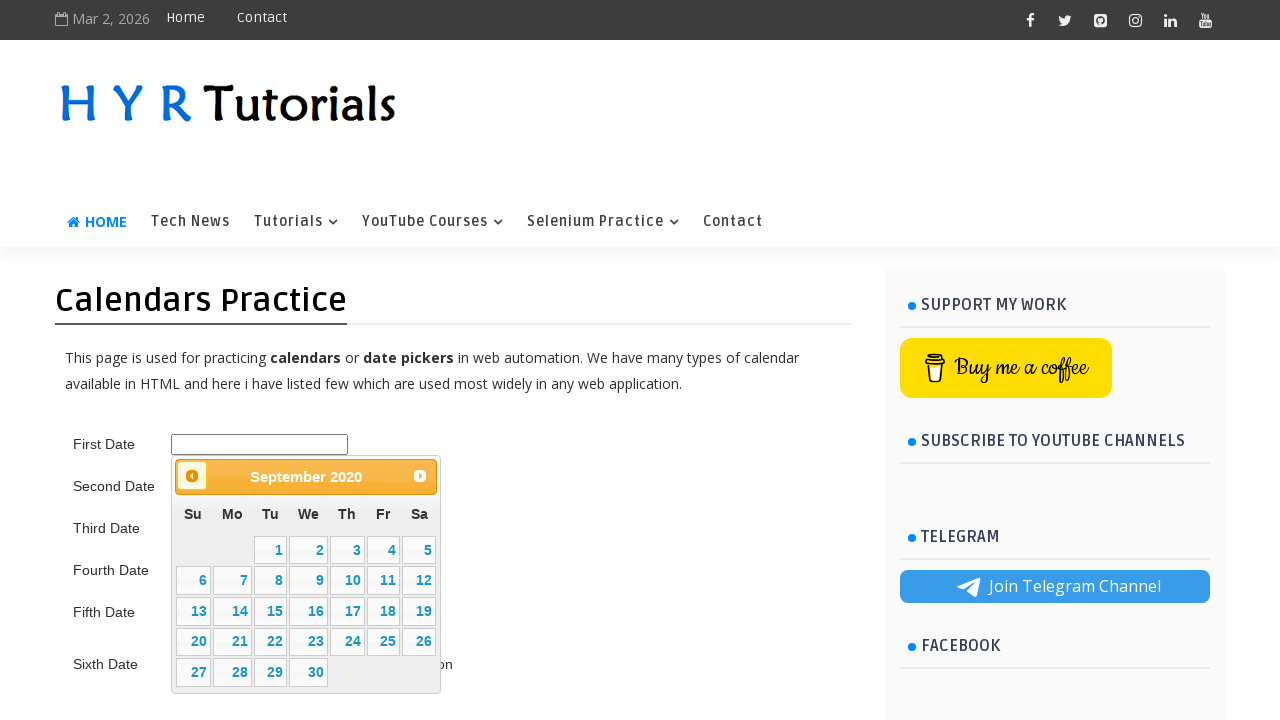

Waited for calendar to update
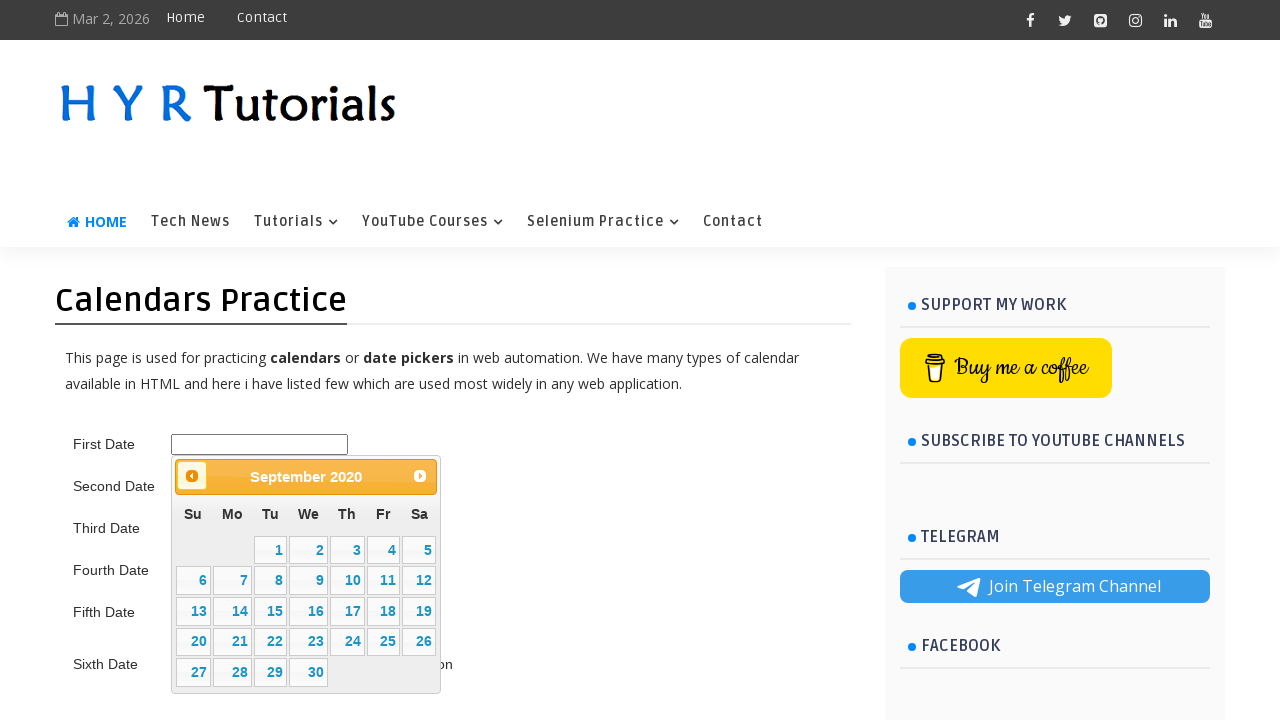

Clicked previous button to navigate backward in calendar (current: September 2020, target: 5/2015) at (192, 476) on .ui-datepicker-prev
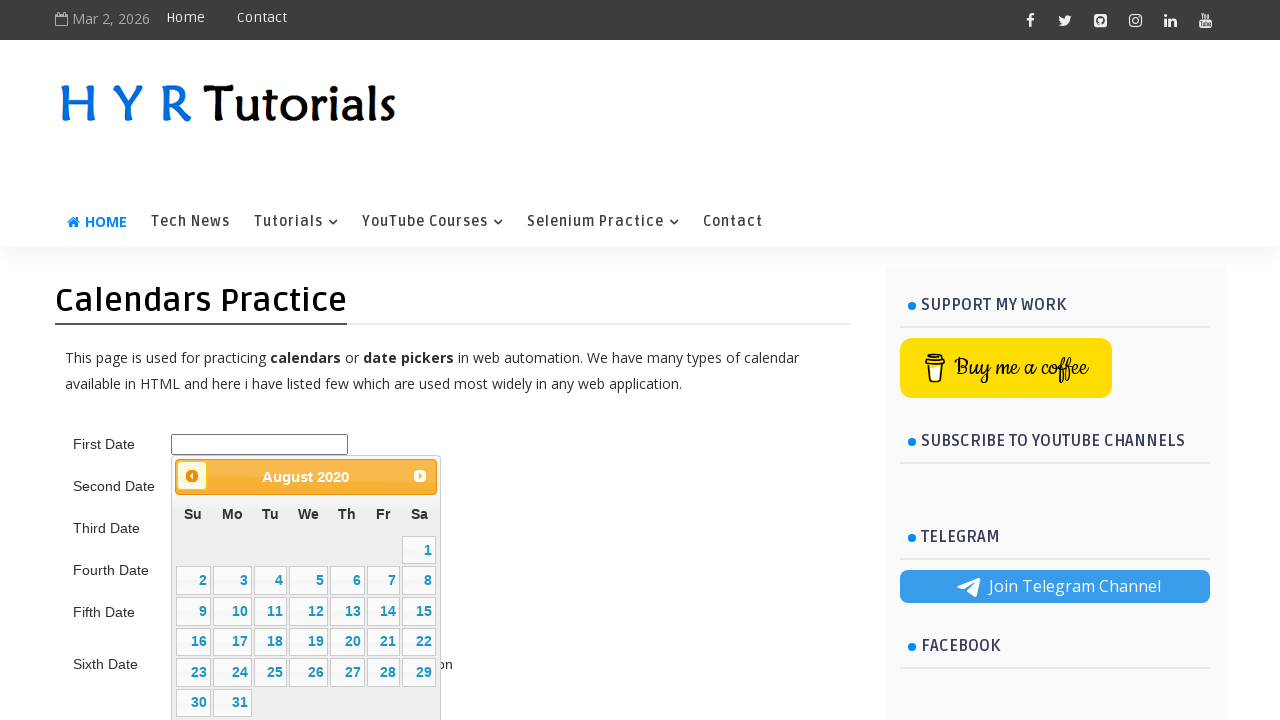

Waited for calendar to update
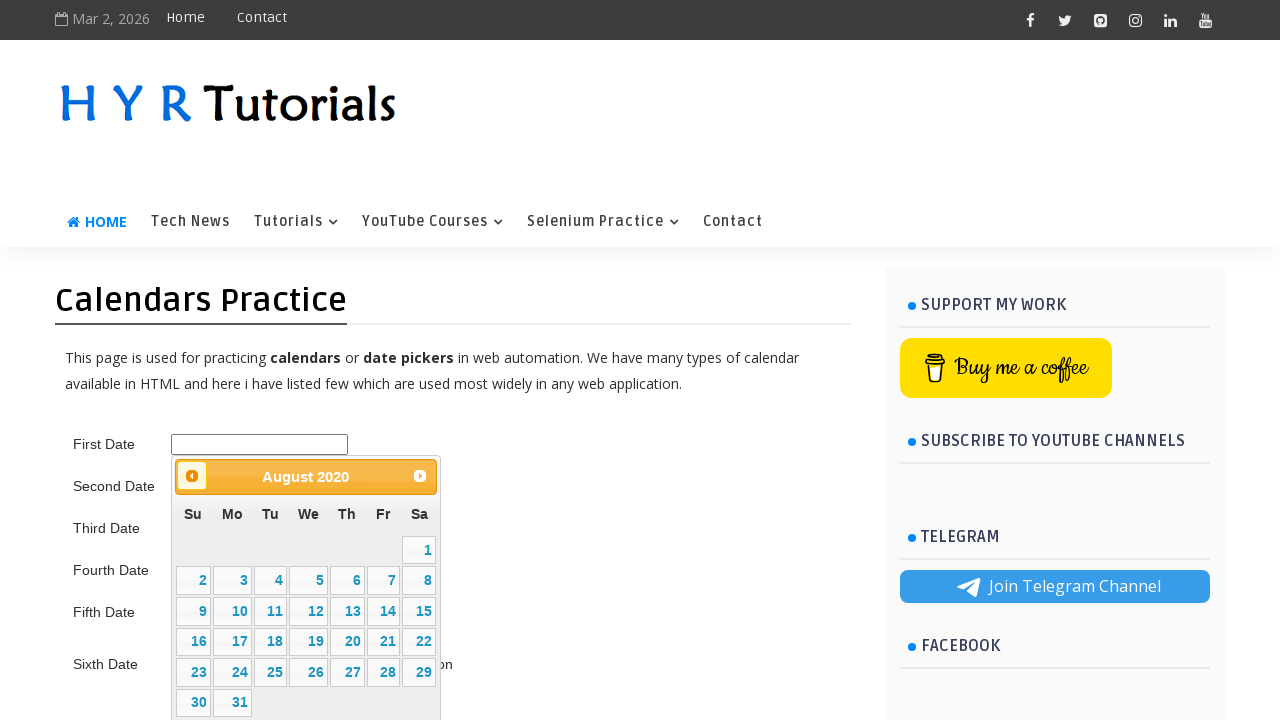

Clicked previous button to navigate backward in calendar (current: August 2020, target: 5/2015) at (192, 476) on .ui-datepicker-prev
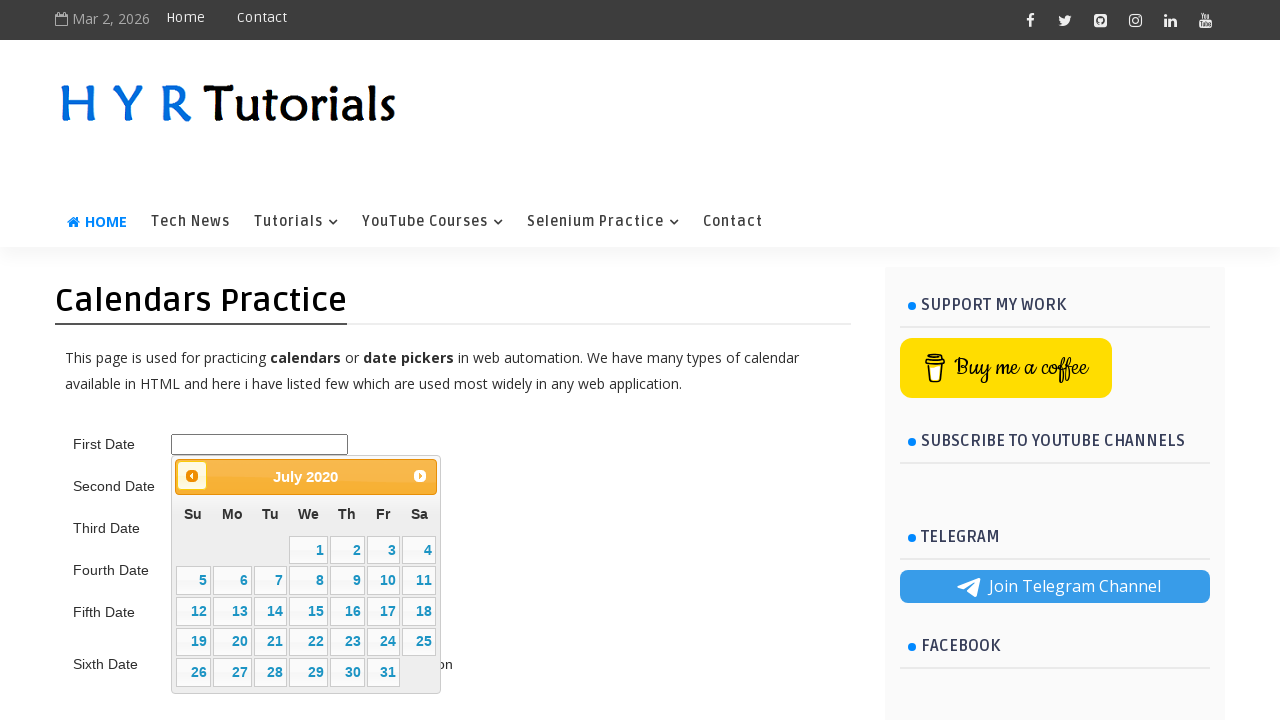

Waited for calendar to update
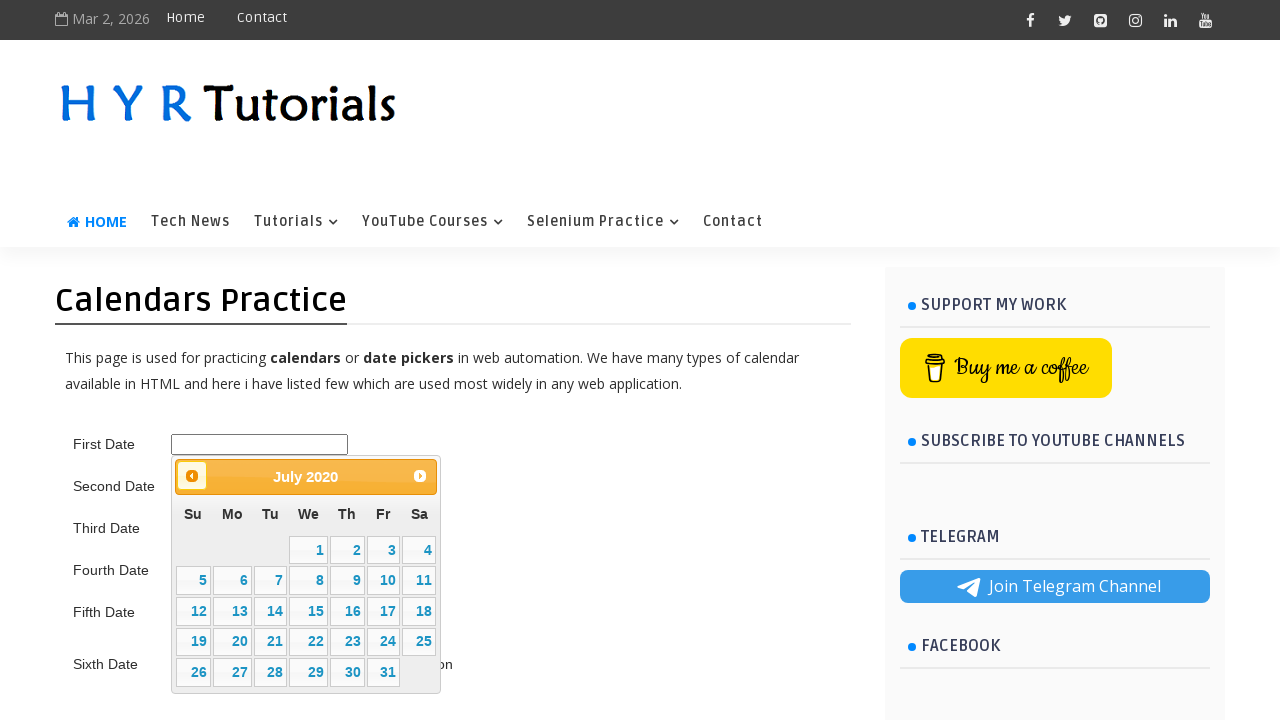

Clicked previous button to navigate backward in calendar (current: July 2020, target: 5/2015) at (192, 476) on .ui-datepicker-prev
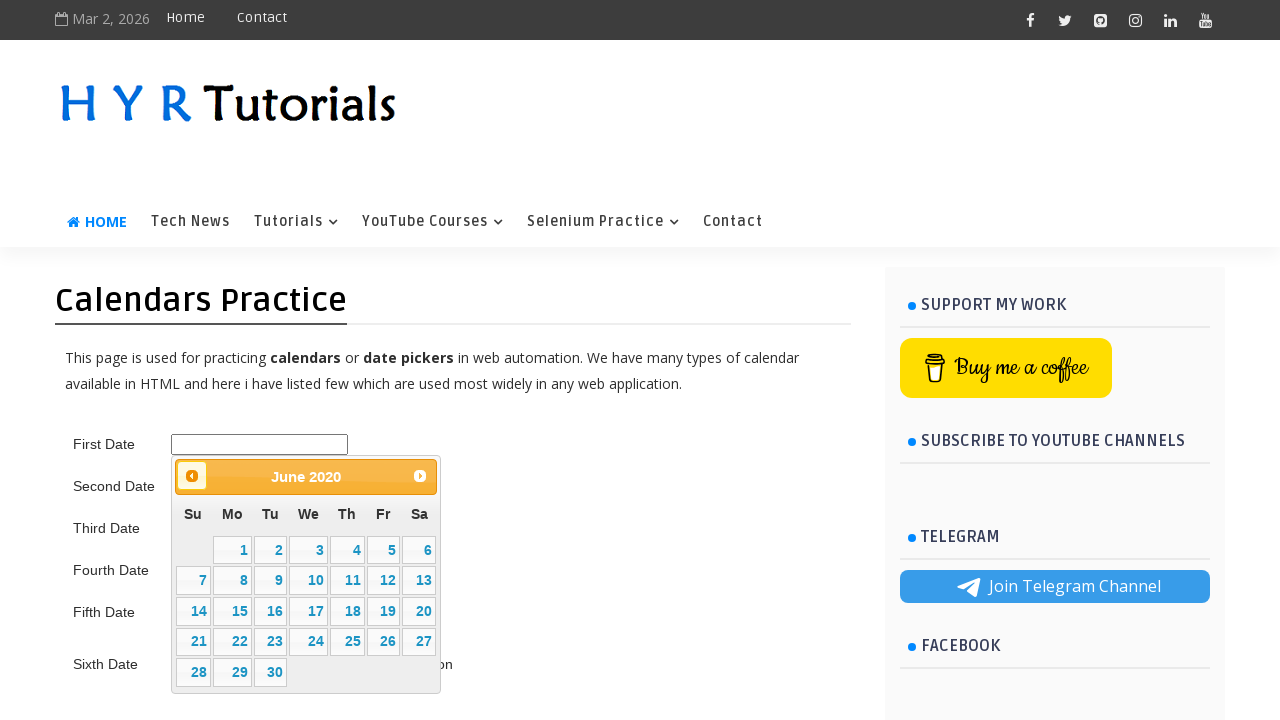

Waited for calendar to update
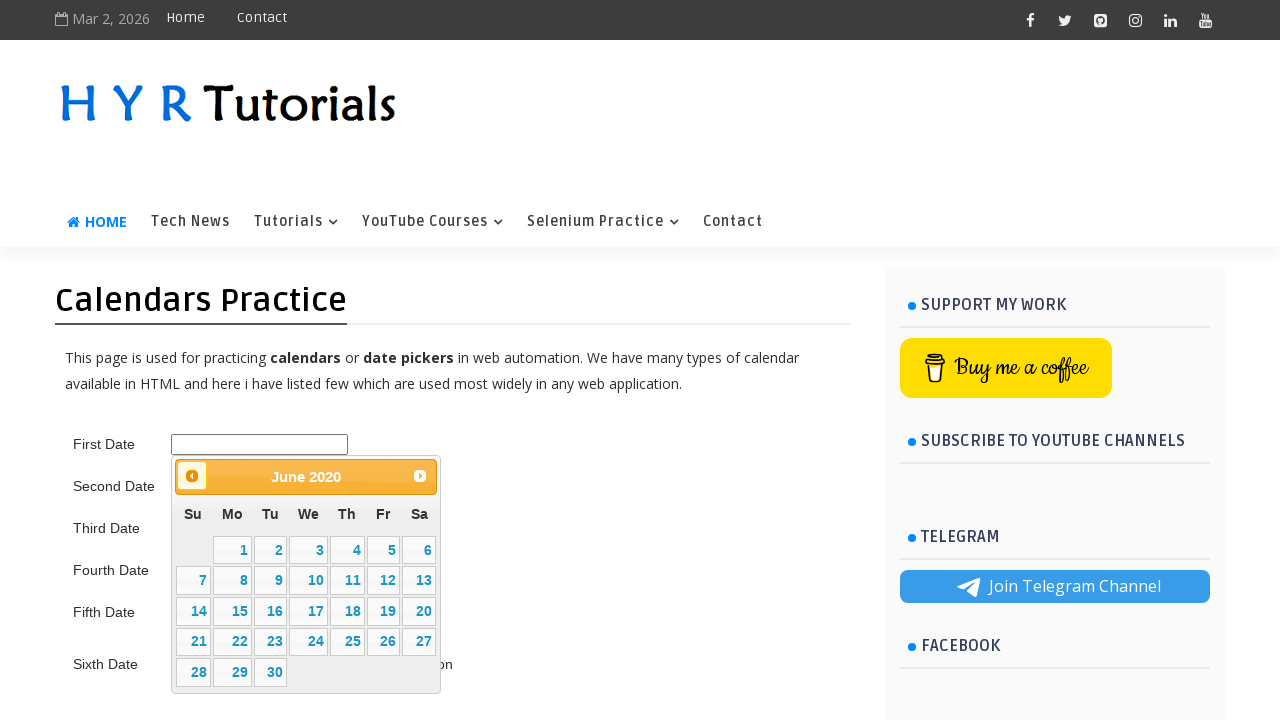

Clicked previous button to navigate backward in calendar (current: June 2020, target: 5/2015) at (192, 476) on .ui-datepicker-prev
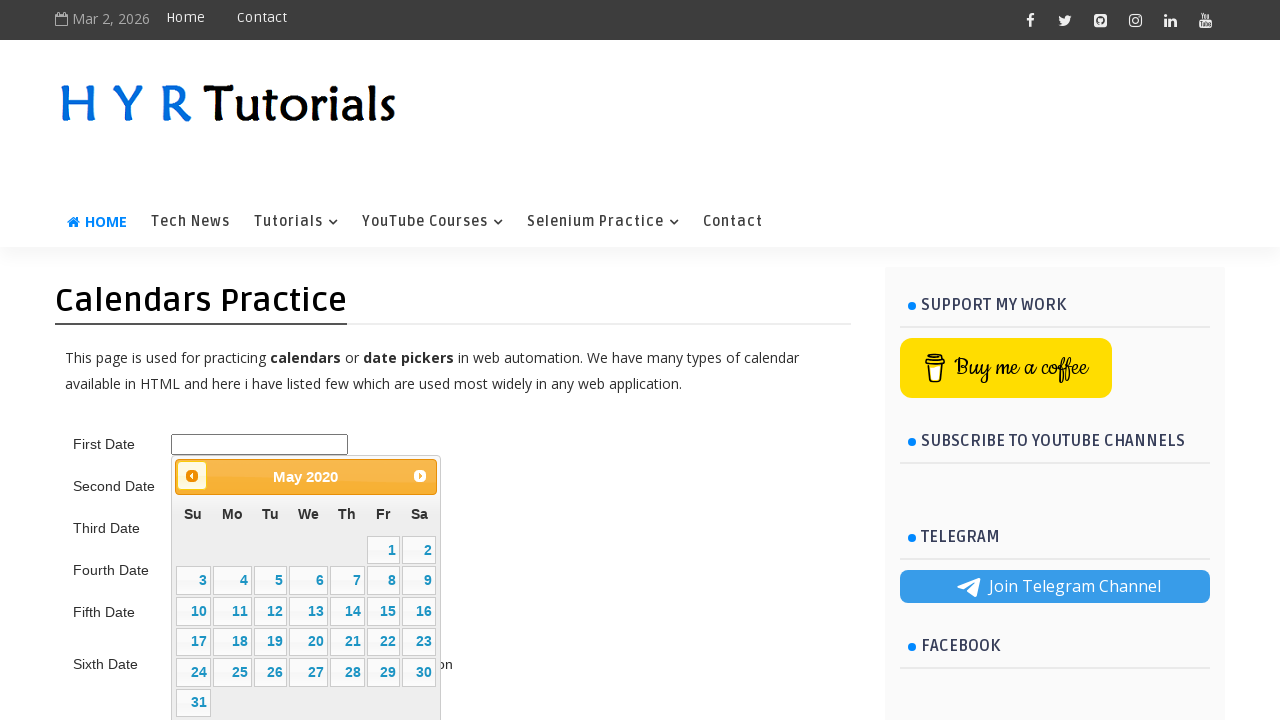

Waited for calendar to update
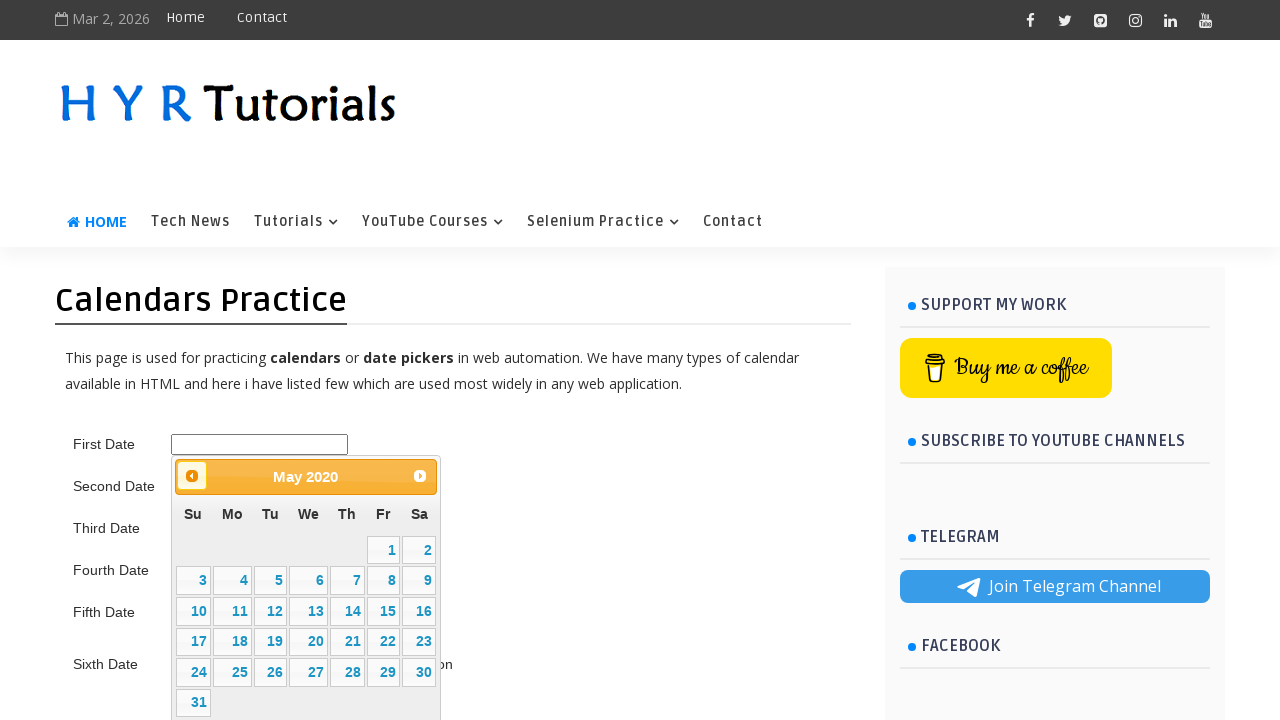

Clicked previous button to navigate backward in calendar (current: May 2020, target: 5/2015) at (192, 476) on .ui-datepicker-prev
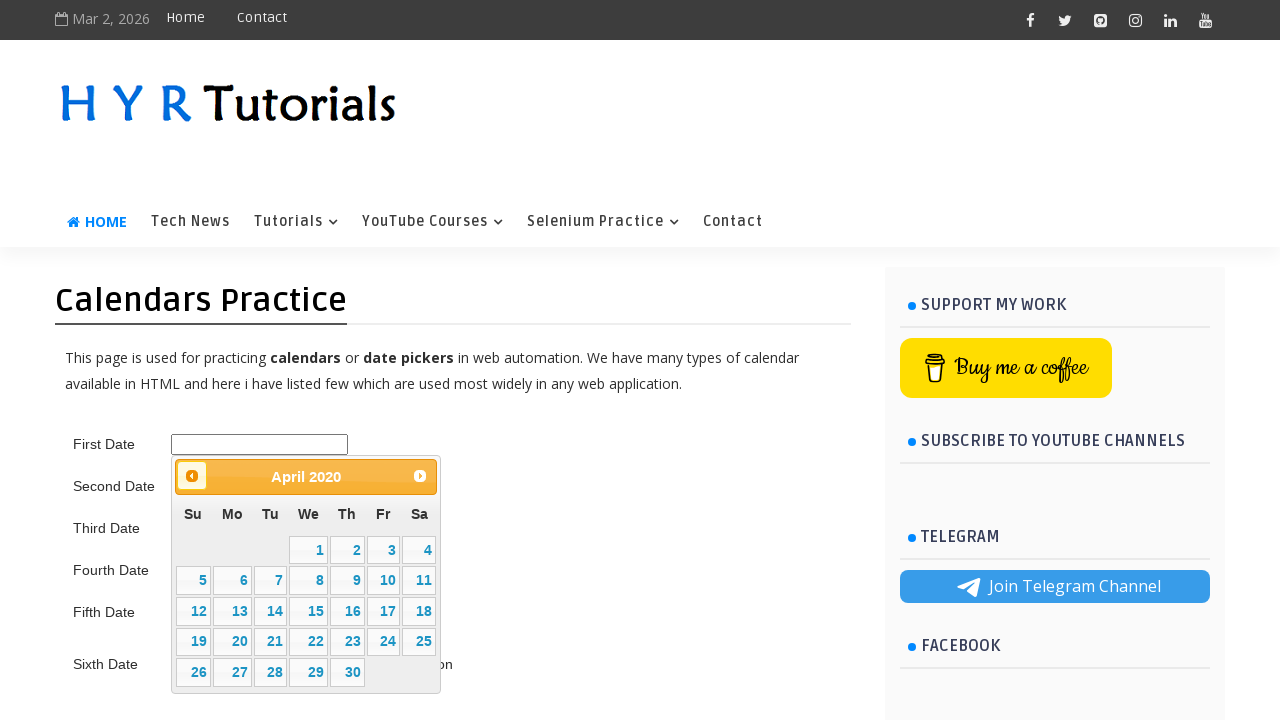

Waited for calendar to update
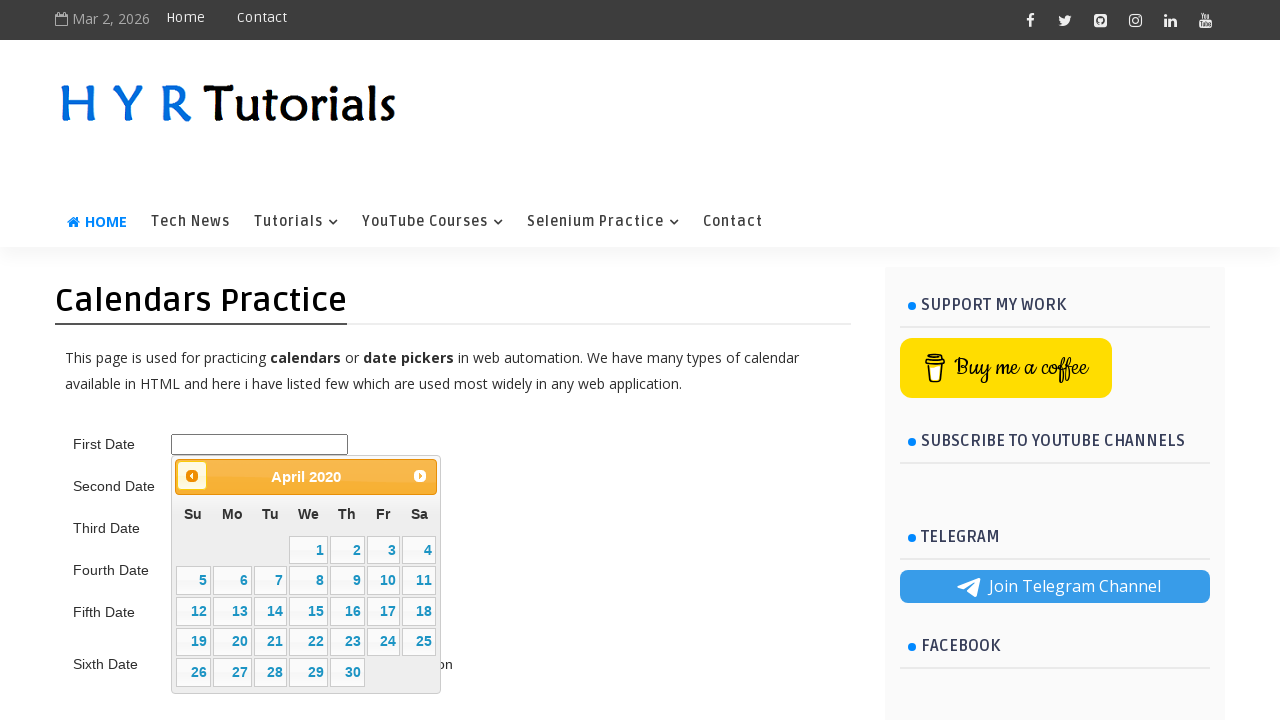

Clicked previous button to navigate backward in calendar (current: April 2020, target: 5/2015) at (192, 476) on .ui-datepicker-prev
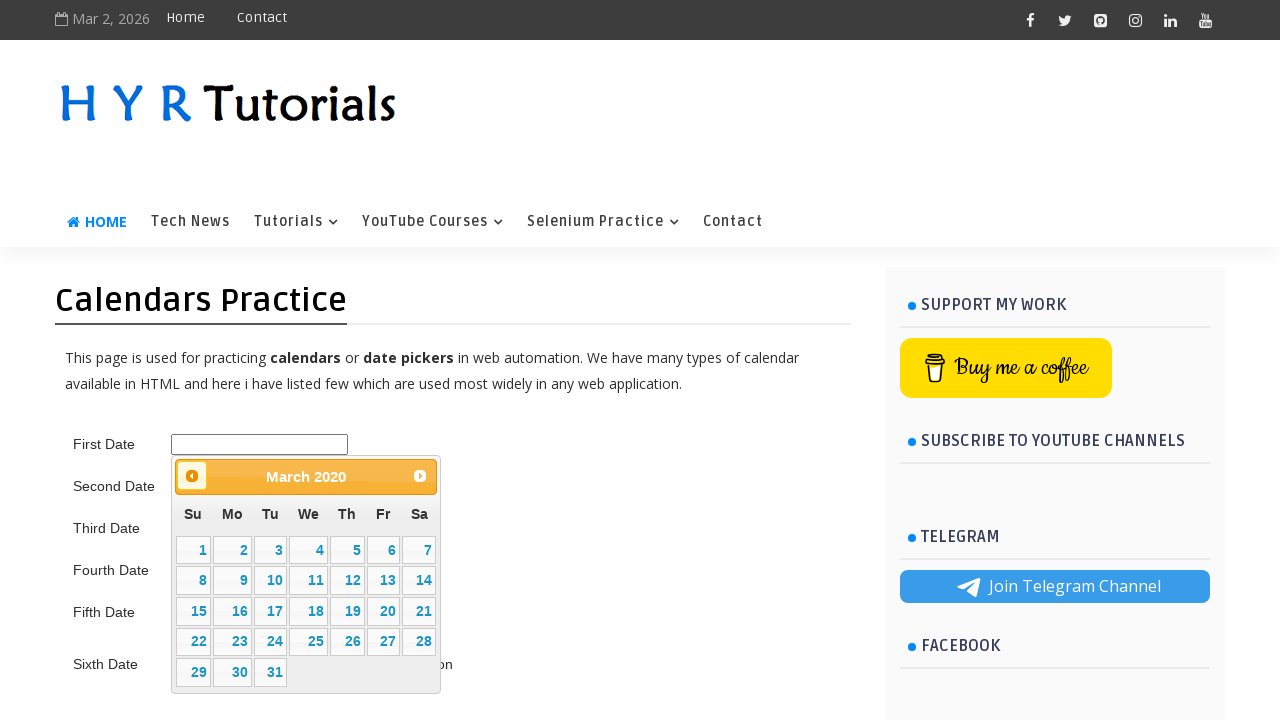

Waited for calendar to update
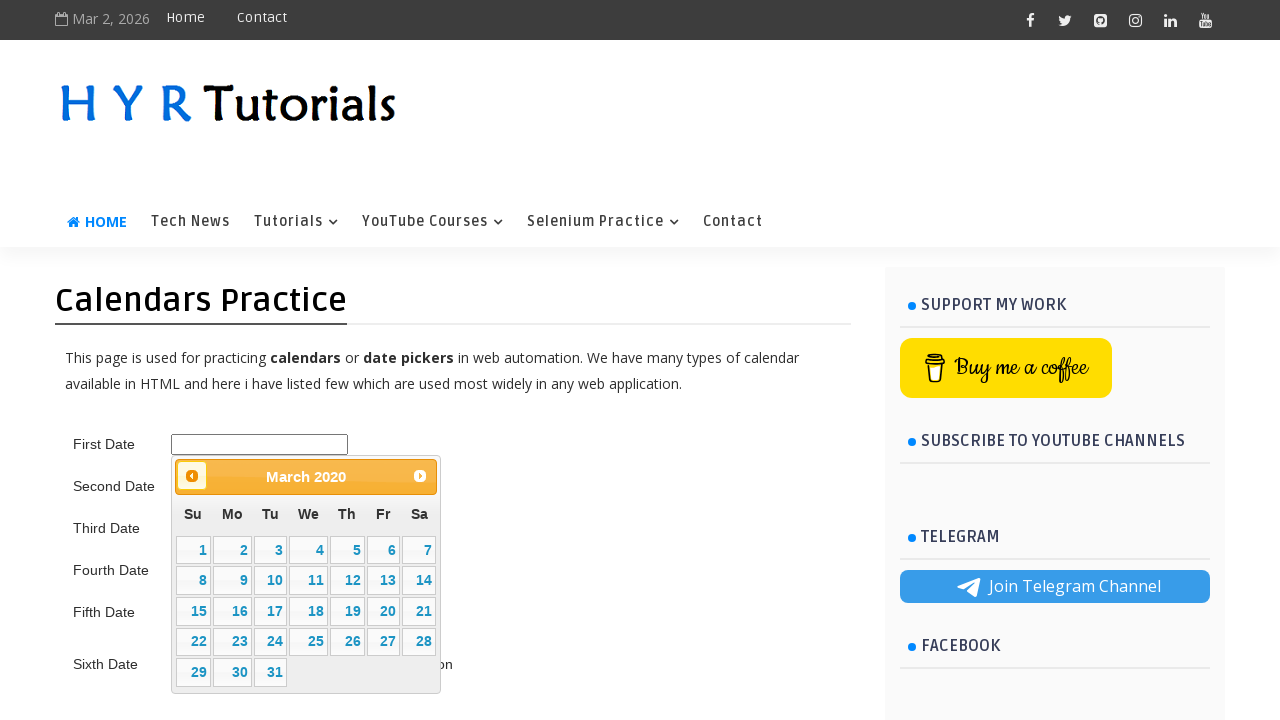

Clicked previous button to navigate backward in calendar (current: March 2020, target: 5/2015) at (192, 476) on .ui-datepicker-prev
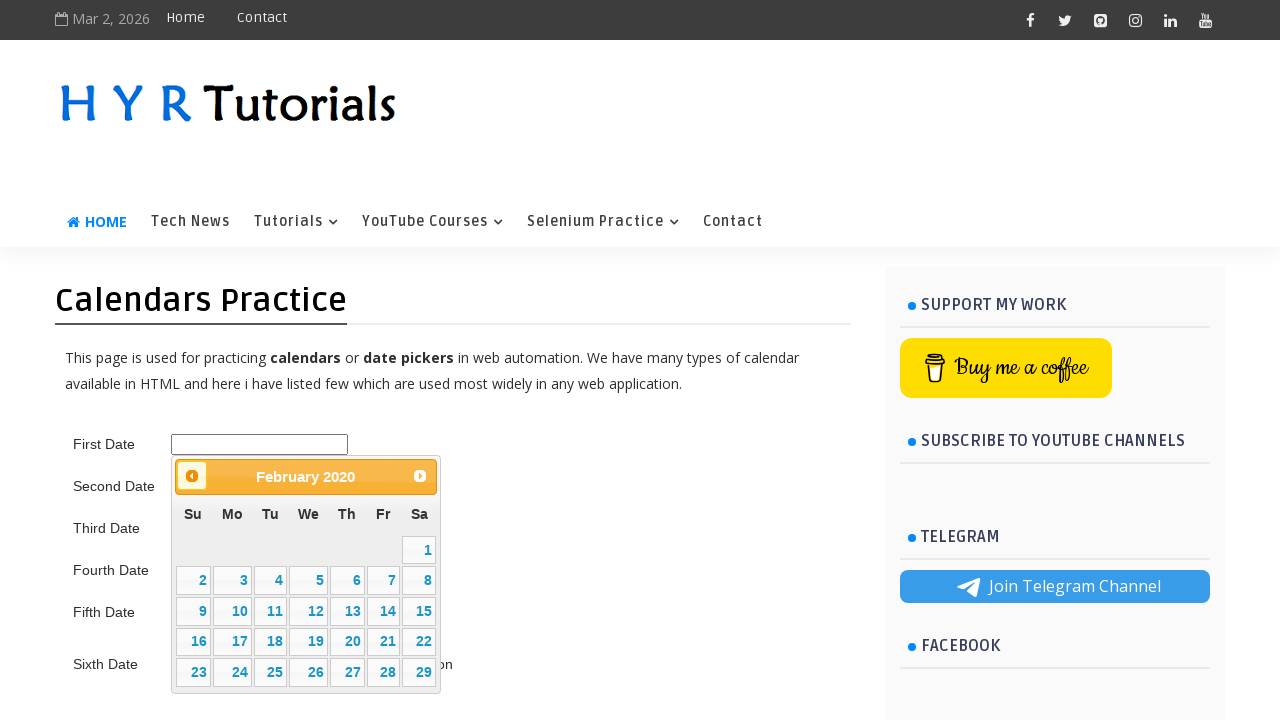

Waited for calendar to update
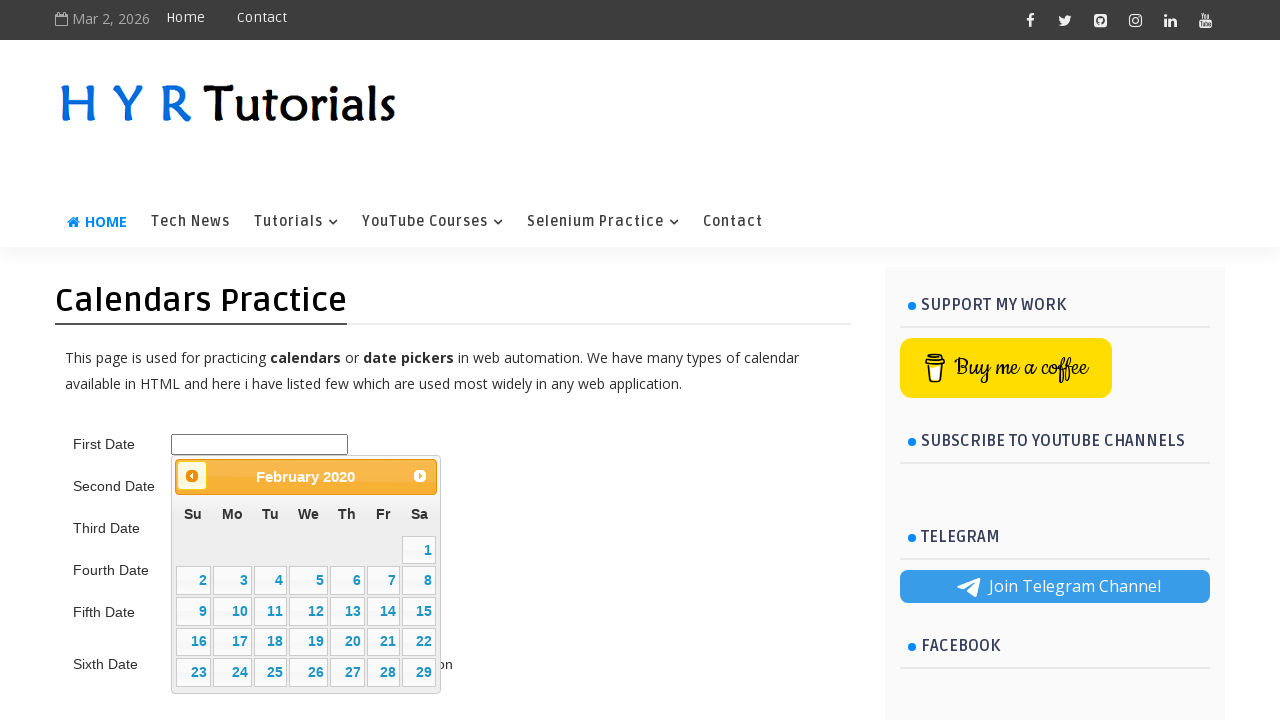

Clicked previous button to navigate backward in calendar (current: February 2020, target: 5/2015) at (192, 476) on .ui-datepicker-prev
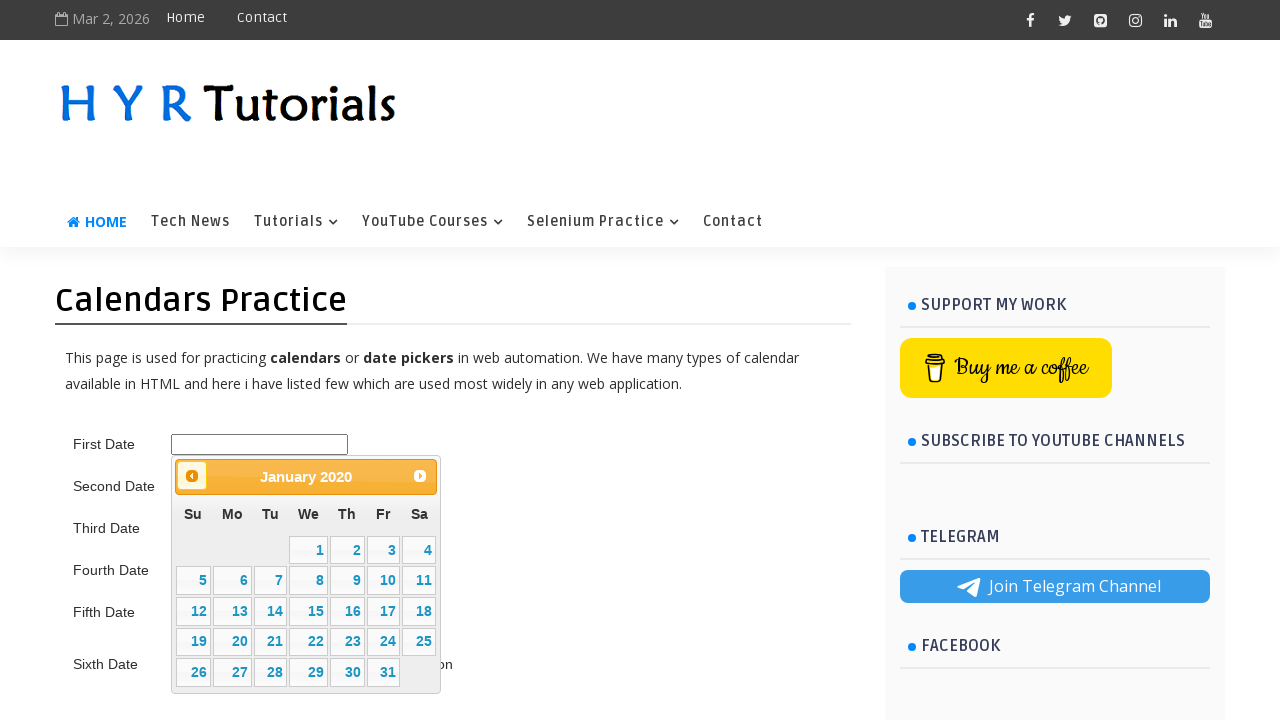

Waited for calendar to update
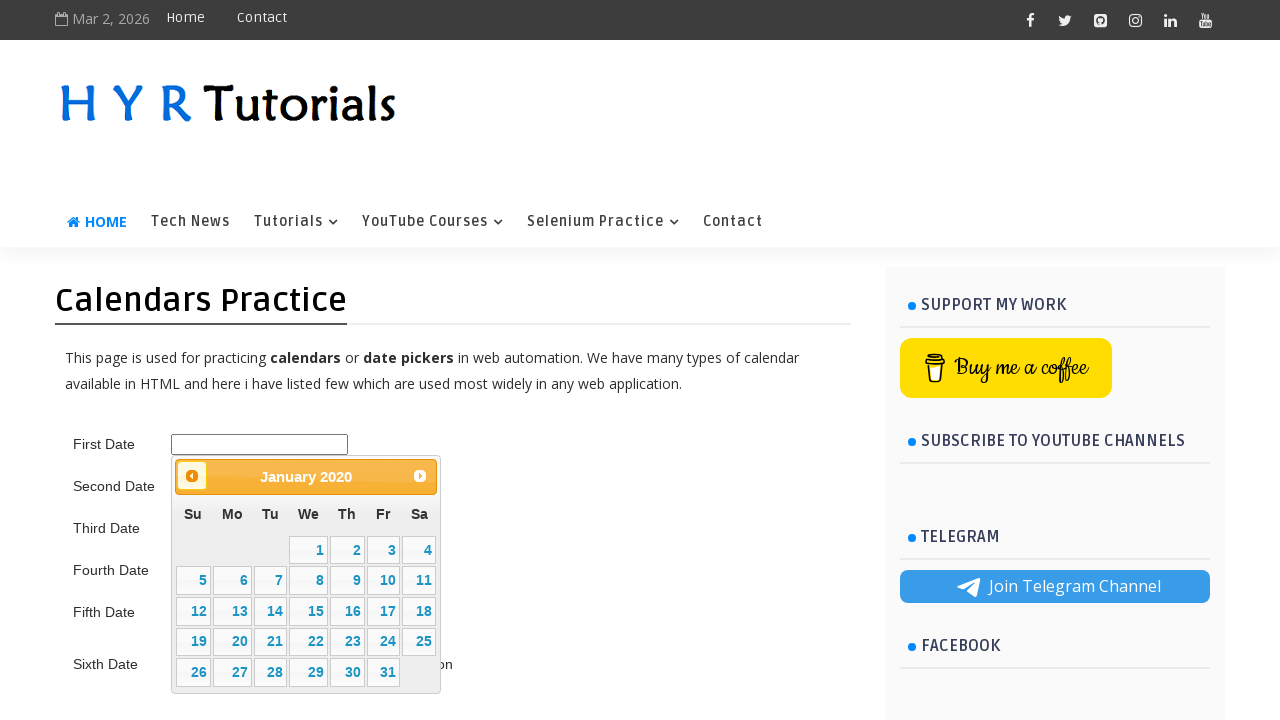

Clicked previous button to navigate backward in calendar (current: January 2020, target: 5/2015) at (192, 476) on .ui-datepicker-prev
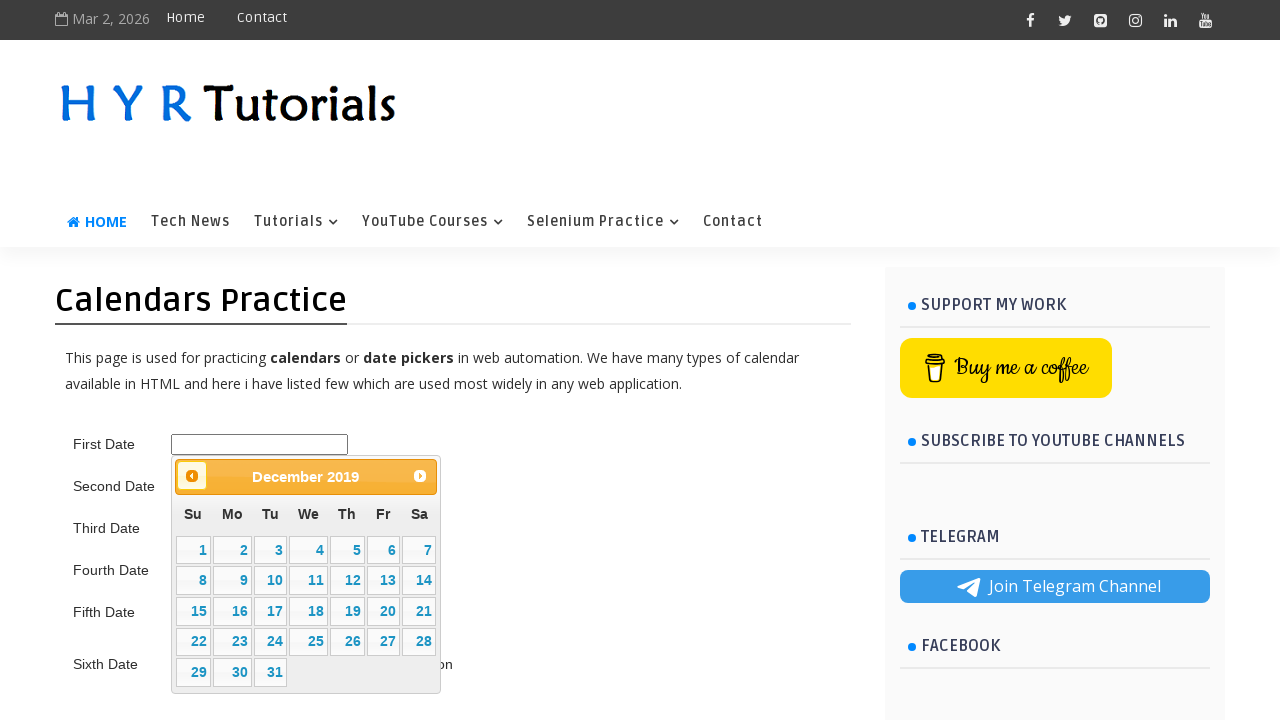

Waited for calendar to update
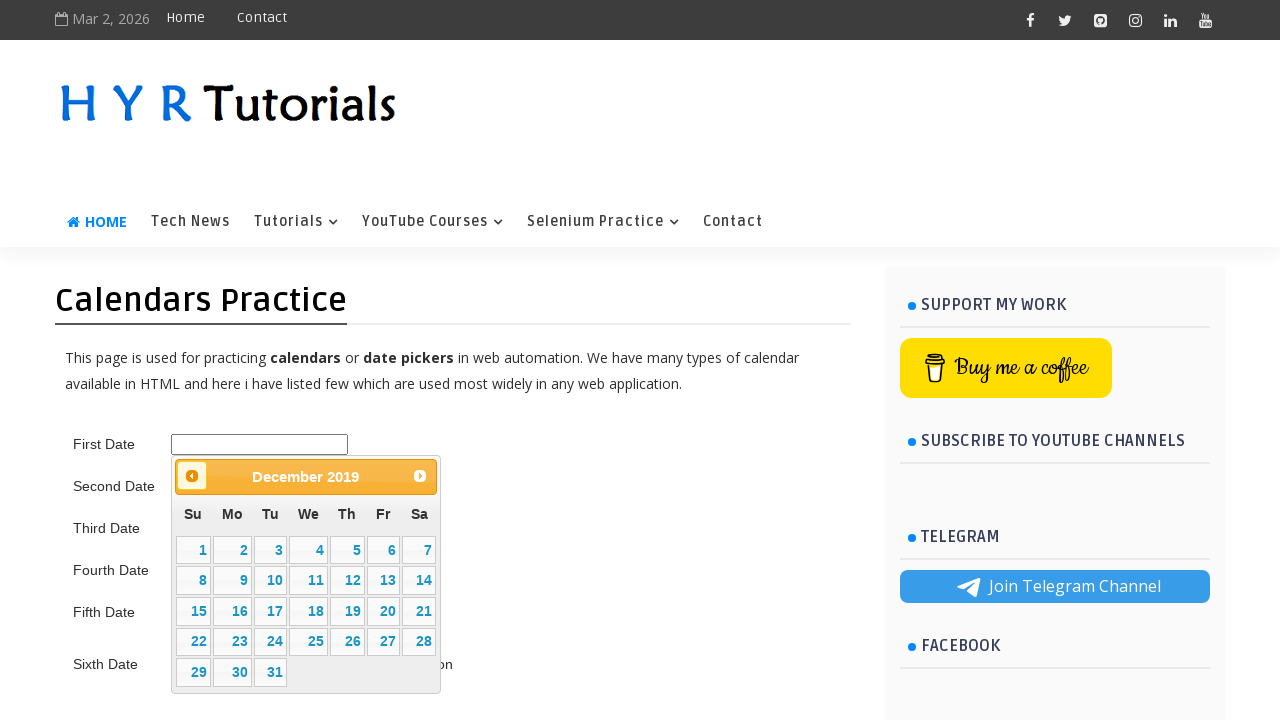

Clicked previous button to navigate backward in calendar (current: December 2019, target: 5/2015) at (192, 476) on .ui-datepicker-prev
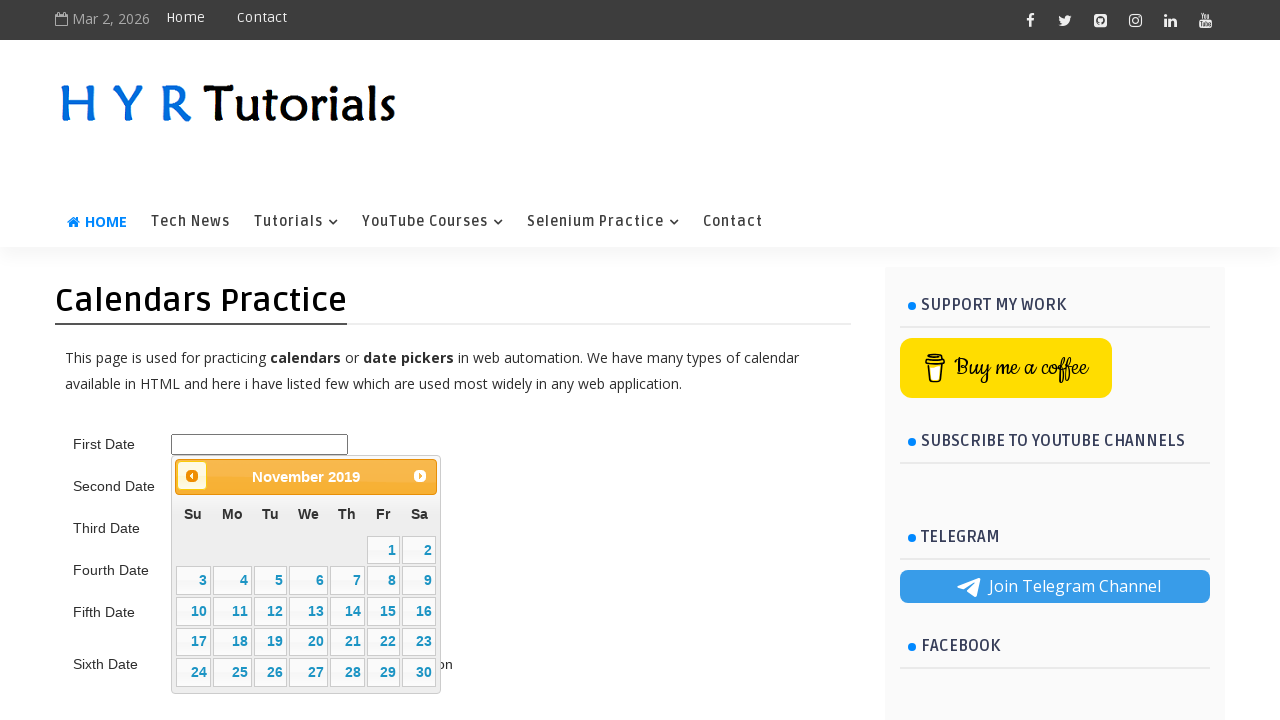

Waited for calendar to update
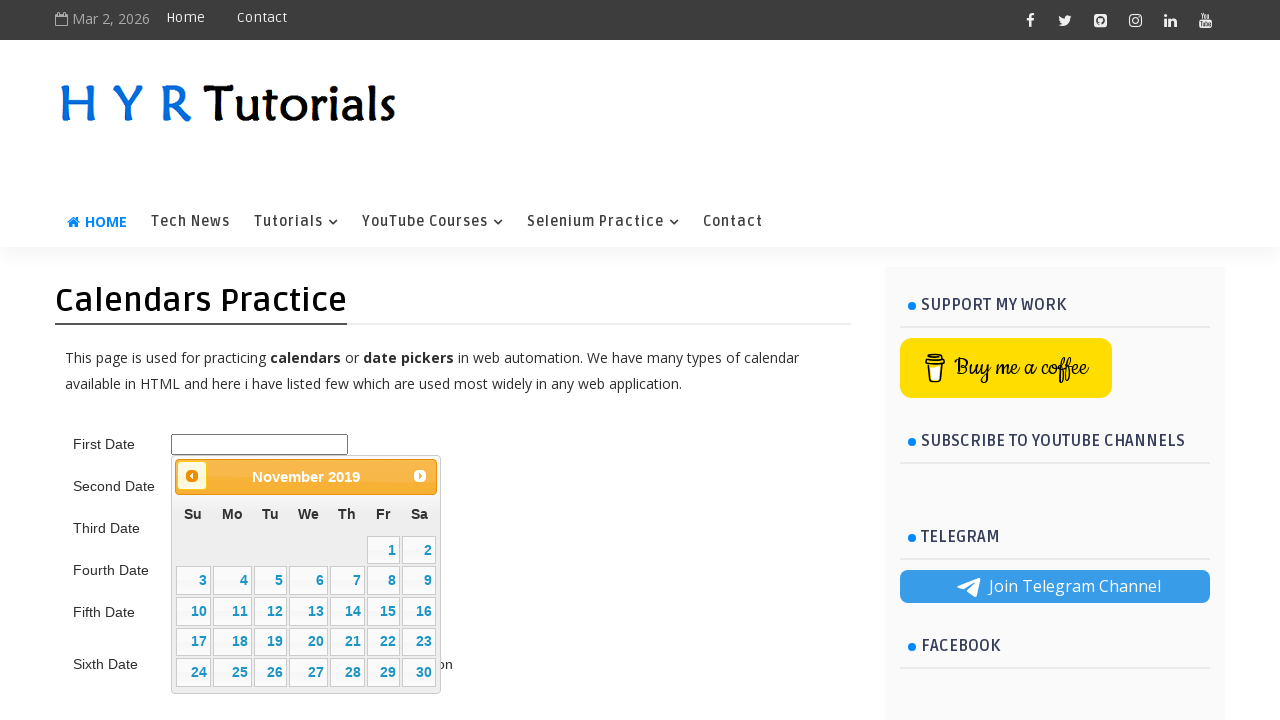

Clicked previous button to navigate backward in calendar (current: November 2019, target: 5/2015) at (192, 476) on .ui-datepicker-prev
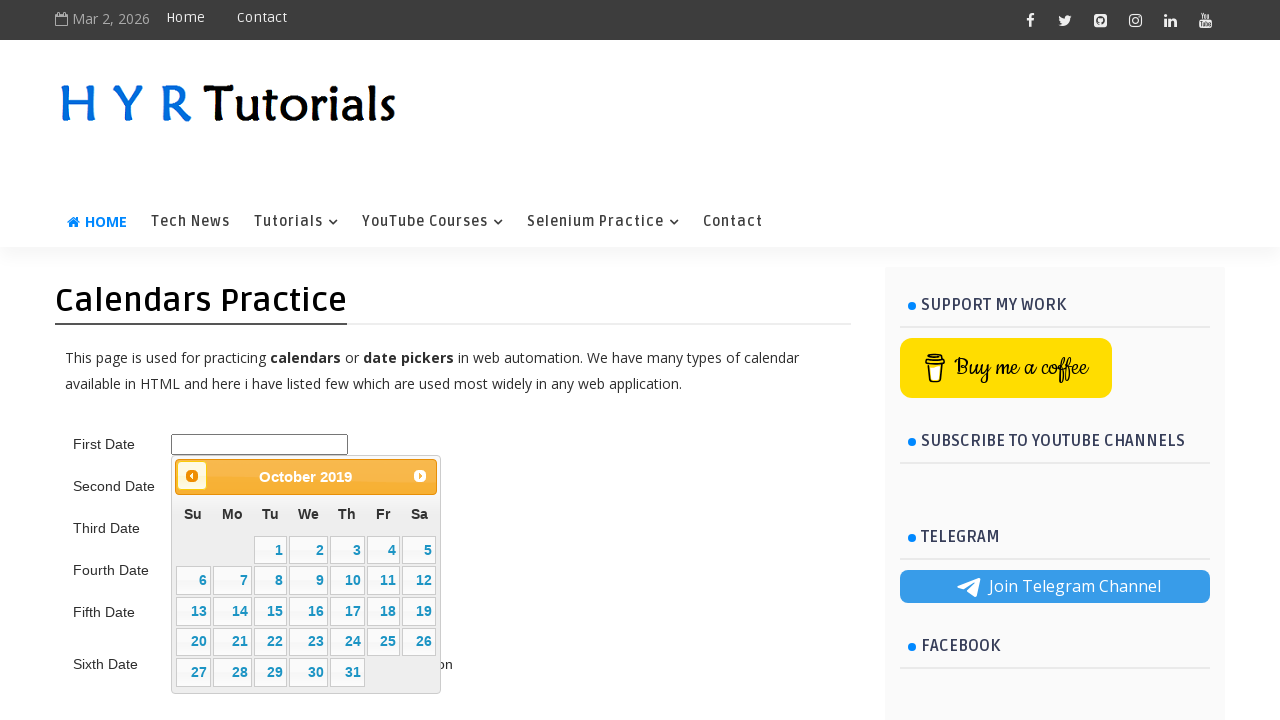

Waited for calendar to update
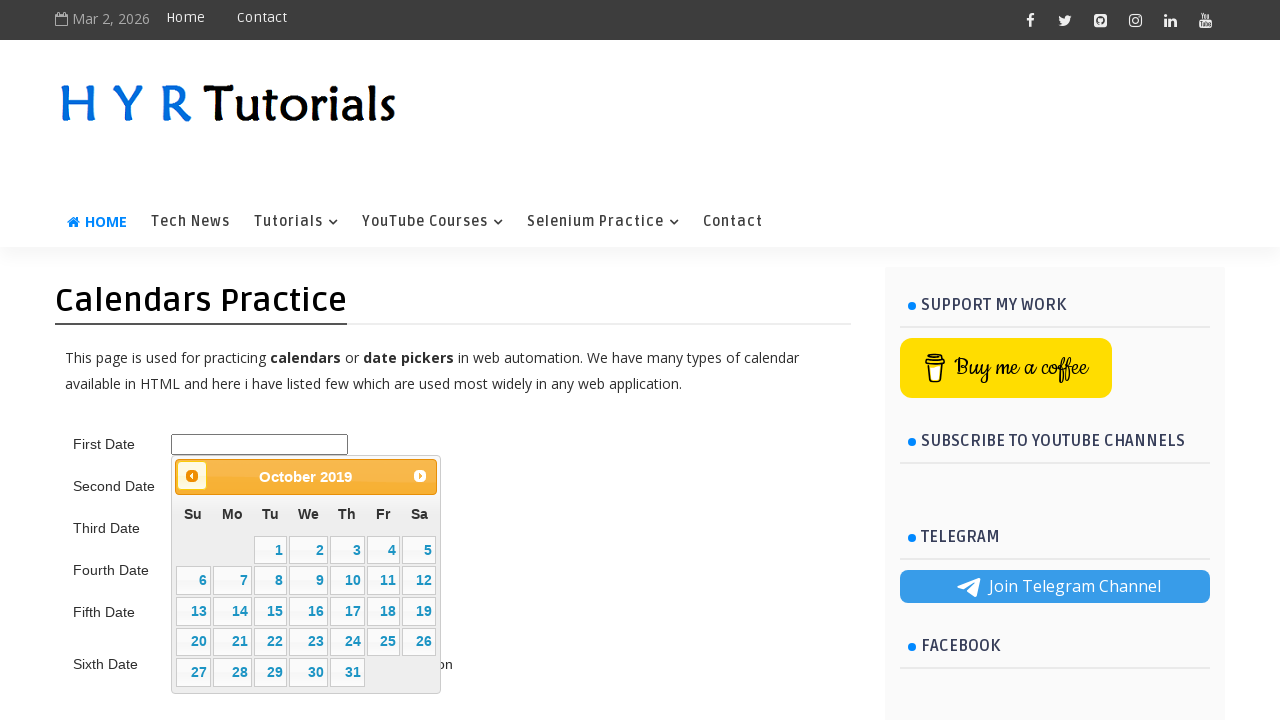

Clicked previous button to navigate backward in calendar (current: October 2019, target: 5/2015) at (192, 476) on .ui-datepicker-prev
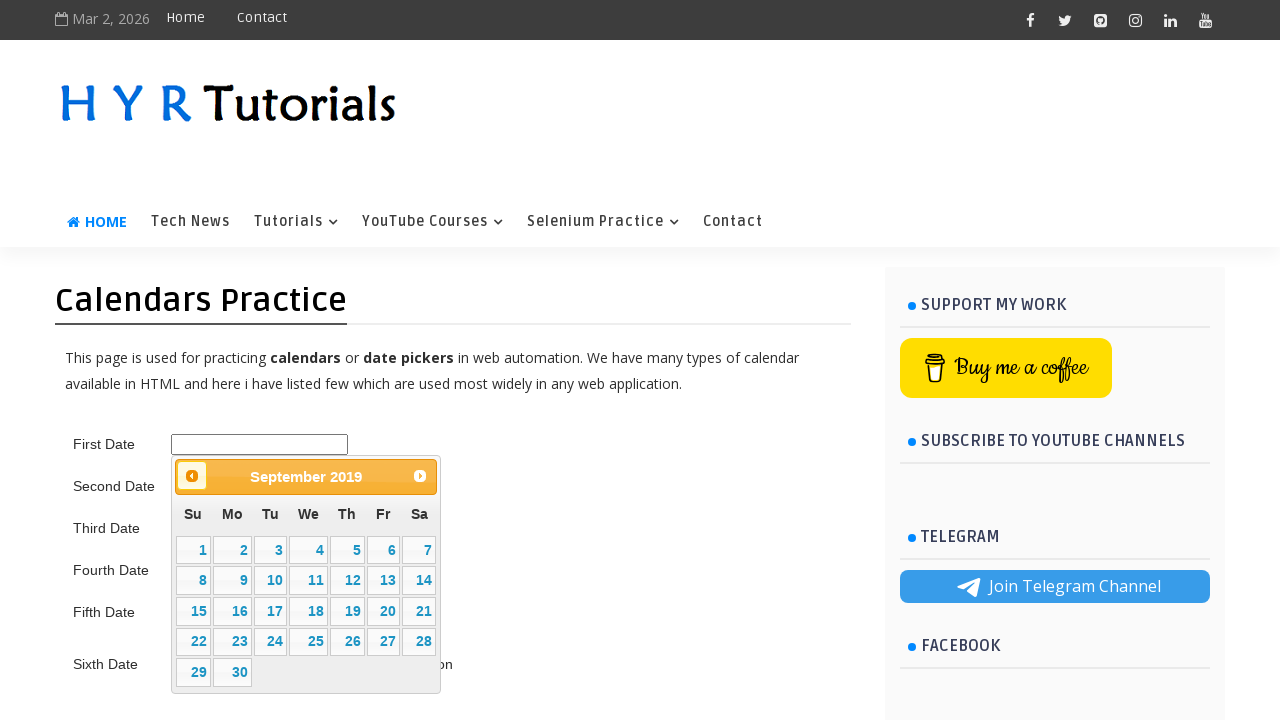

Waited for calendar to update
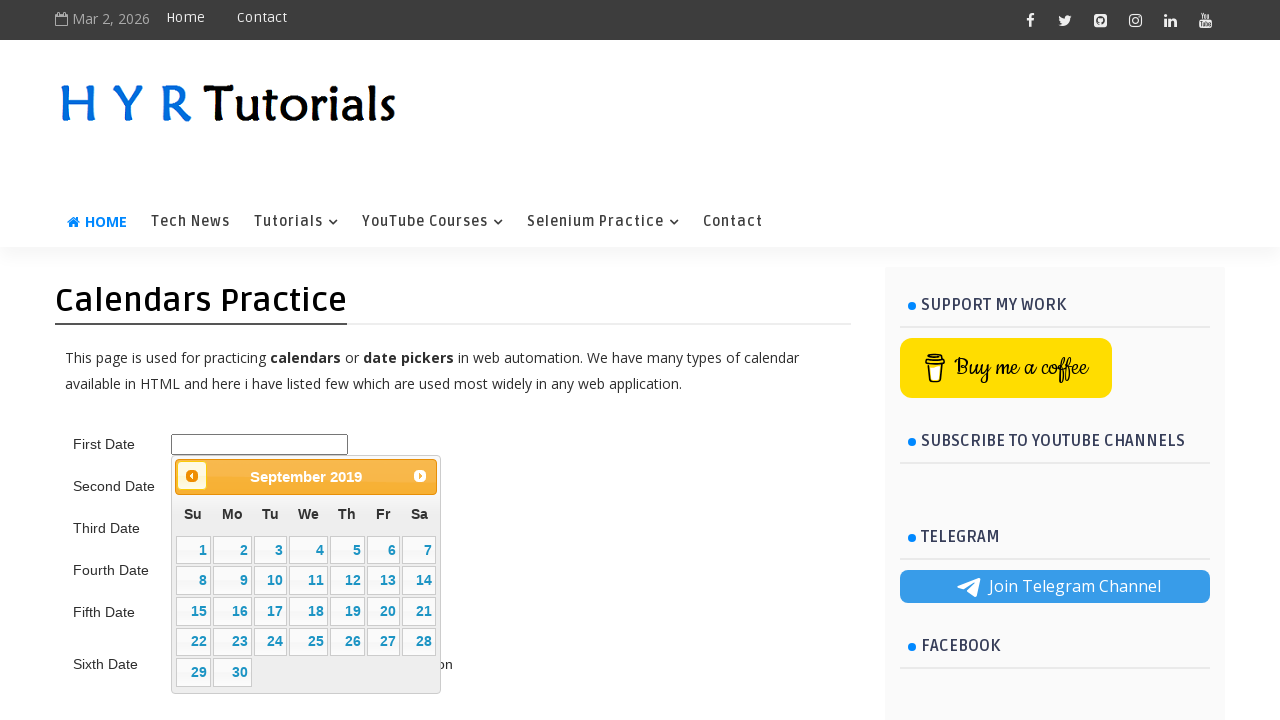

Clicked previous button to navigate backward in calendar (current: September 2019, target: 5/2015) at (192, 476) on .ui-datepicker-prev
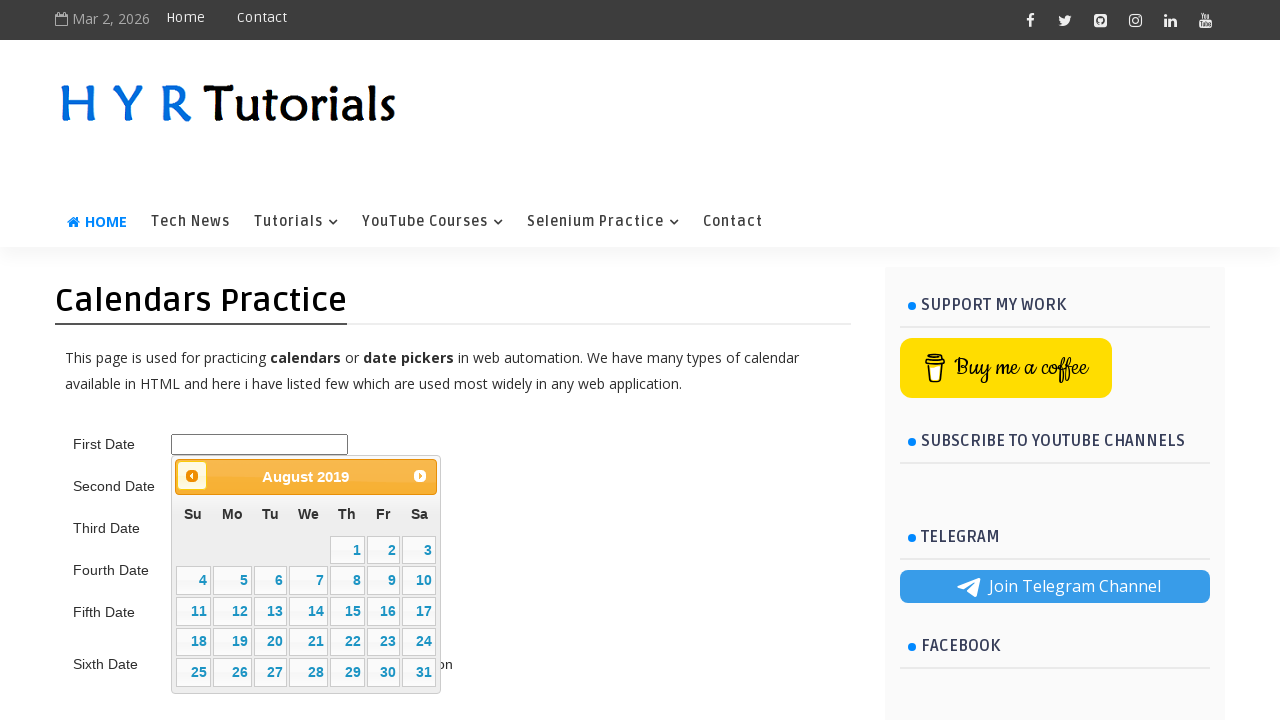

Waited for calendar to update
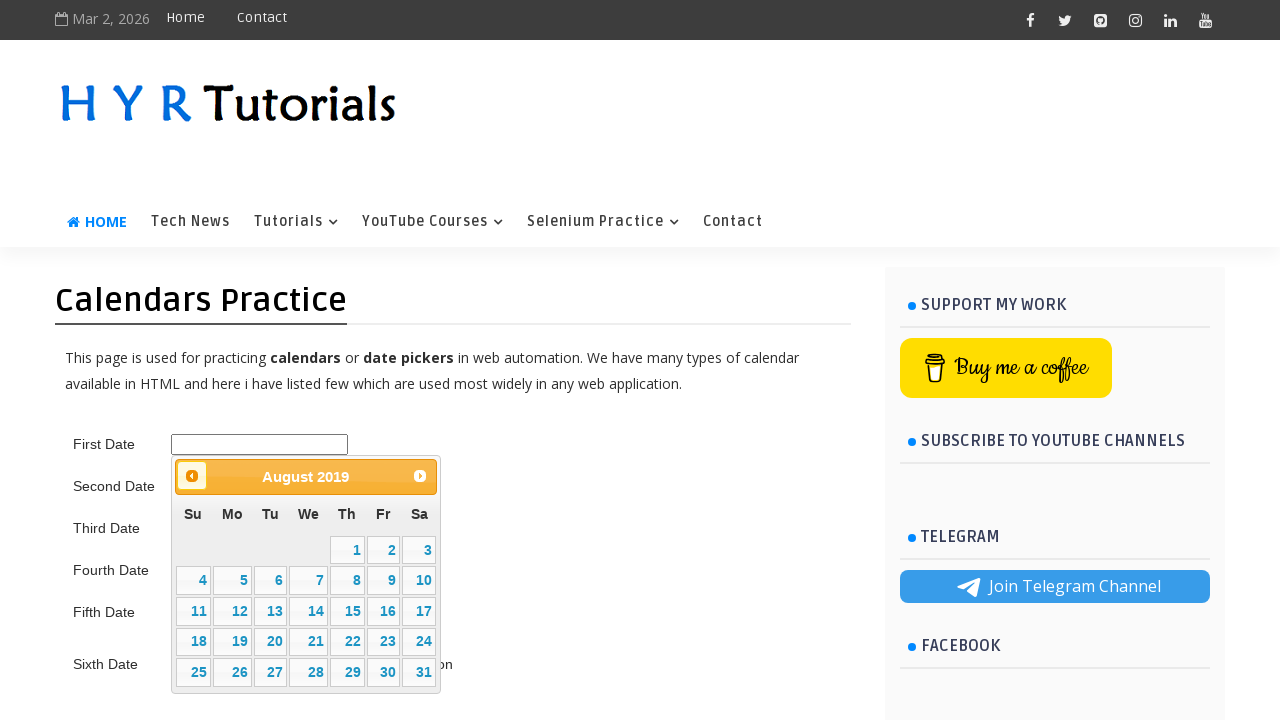

Clicked previous button to navigate backward in calendar (current: August 2019, target: 5/2015) at (192, 476) on .ui-datepicker-prev
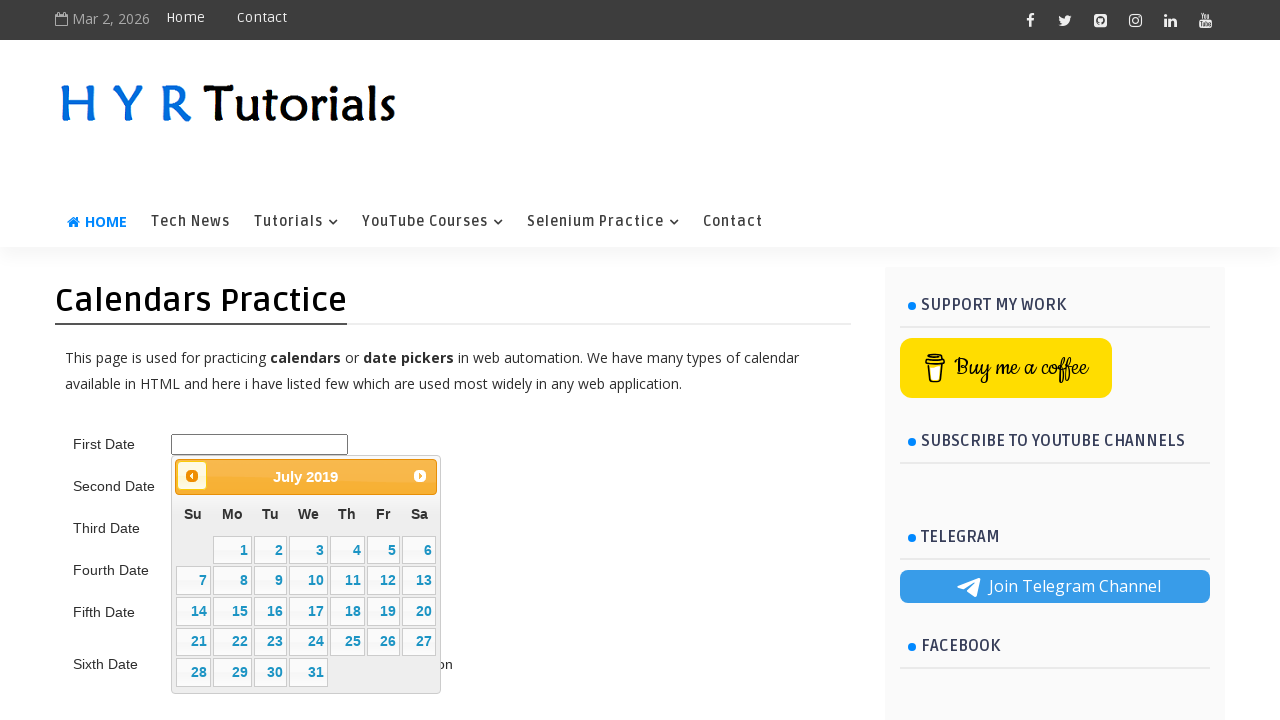

Waited for calendar to update
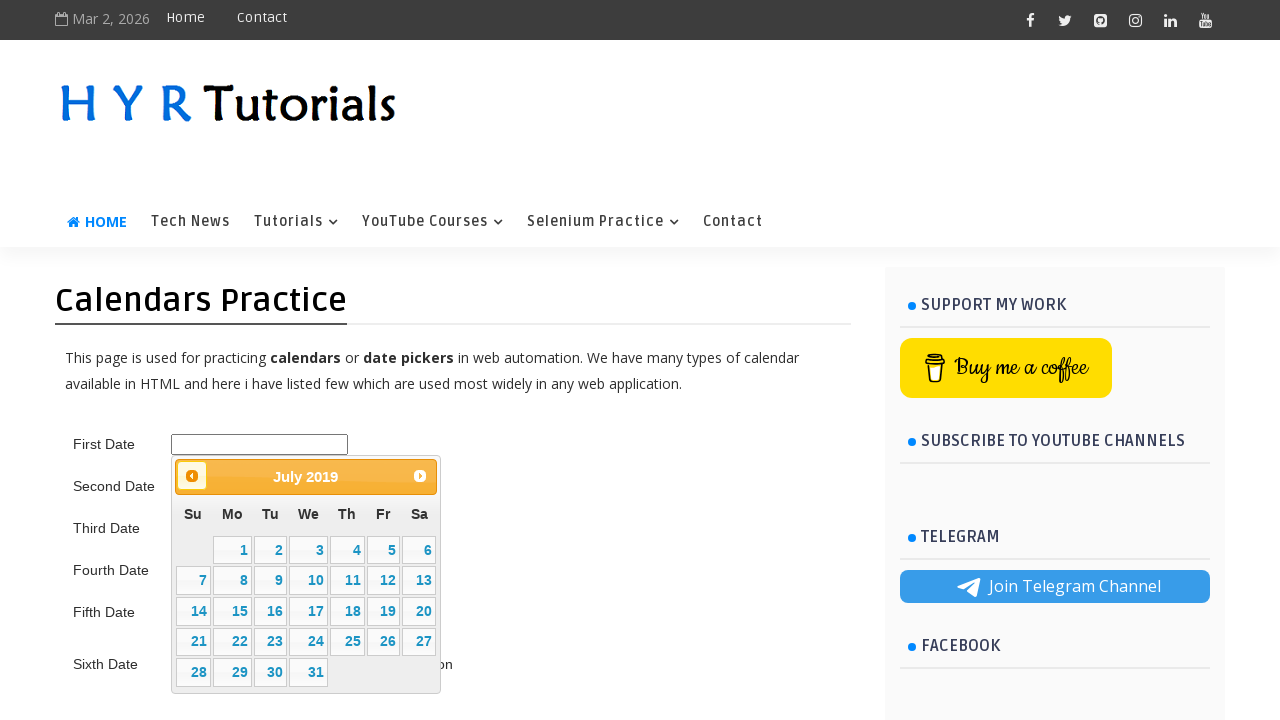

Clicked previous button to navigate backward in calendar (current: July 2019, target: 5/2015) at (192, 476) on .ui-datepicker-prev
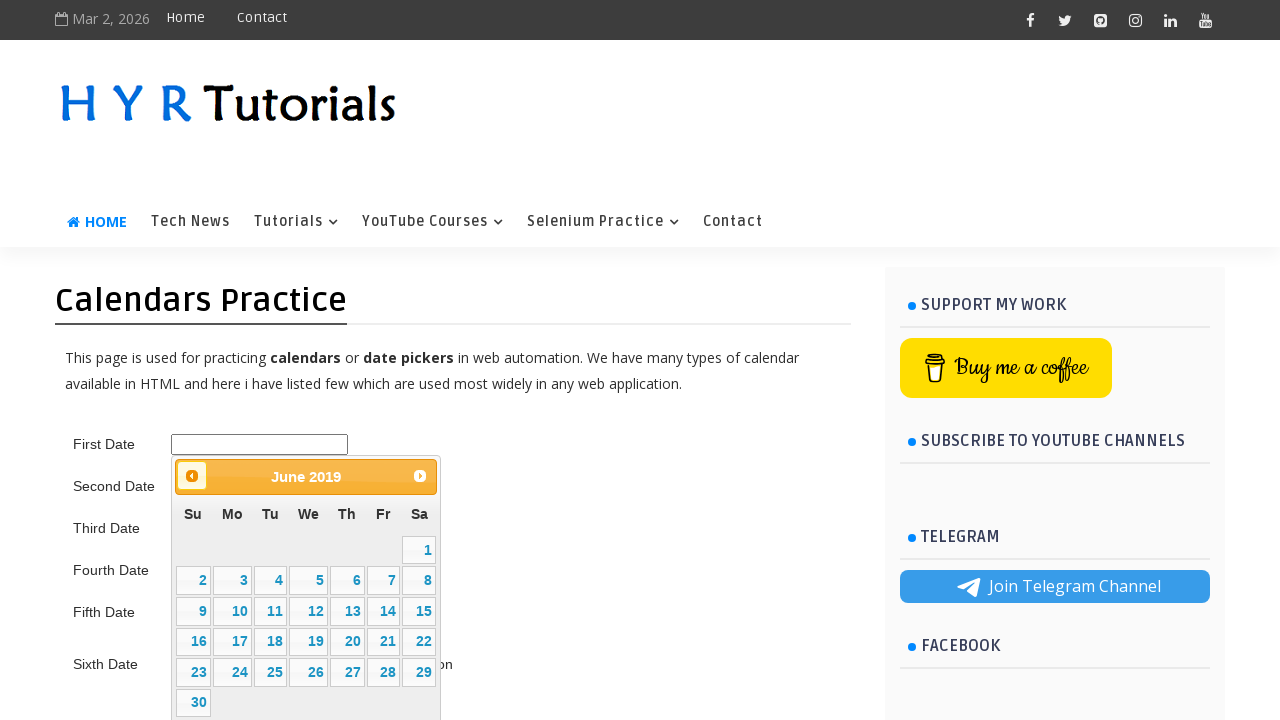

Waited for calendar to update
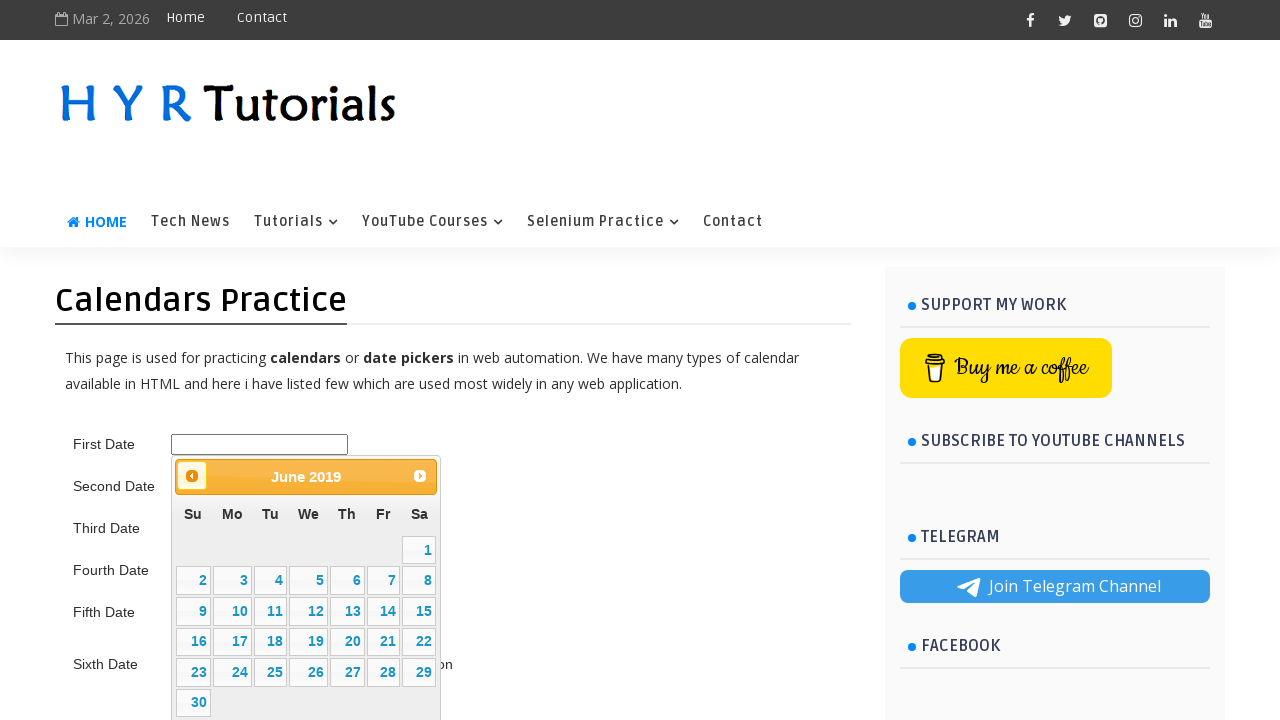

Clicked previous button to navigate backward in calendar (current: June 2019, target: 5/2015) at (192, 476) on .ui-datepicker-prev
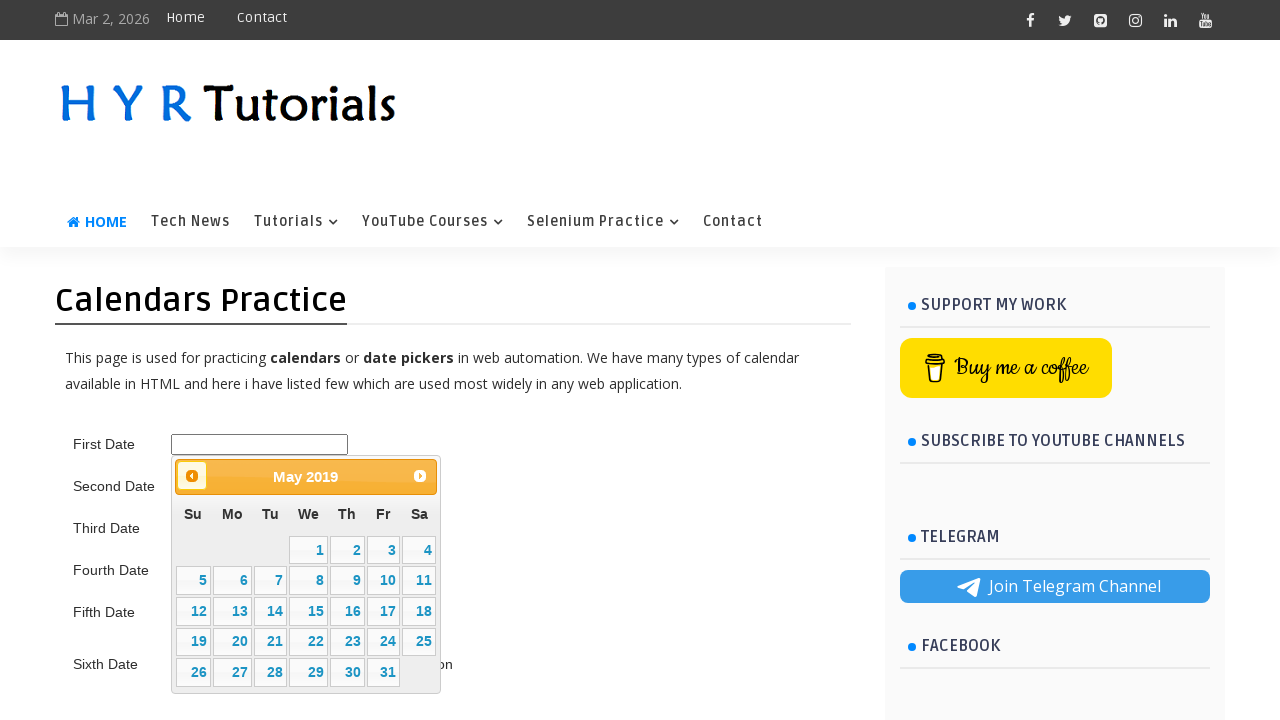

Waited for calendar to update
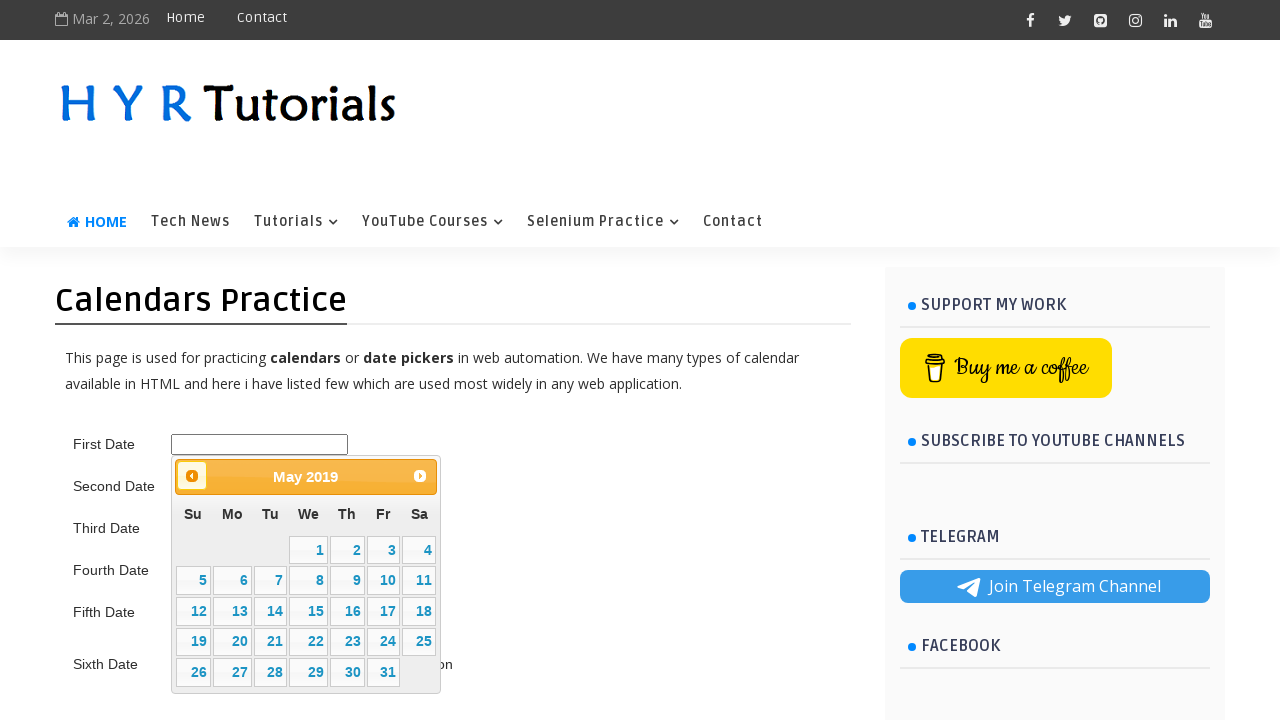

Clicked previous button to navigate backward in calendar (current: May 2019, target: 5/2015) at (192, 476) on .ui-datepicker-prev
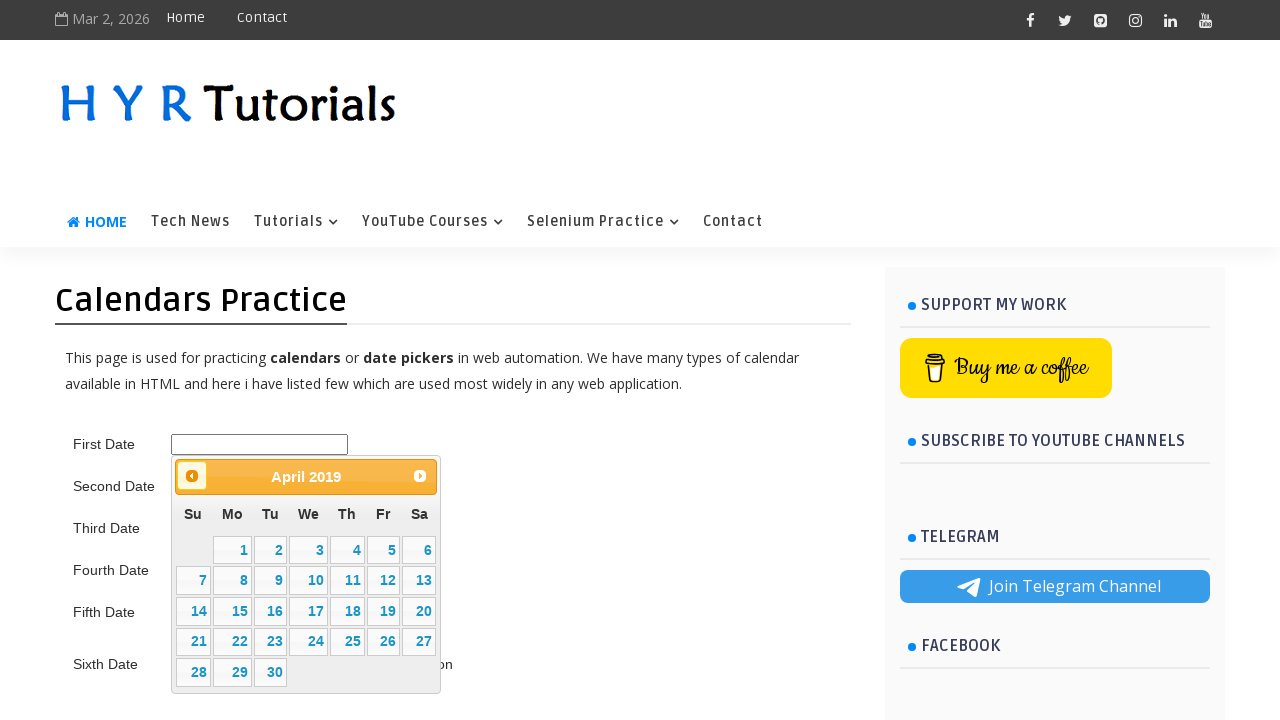

Waited for calendar to update
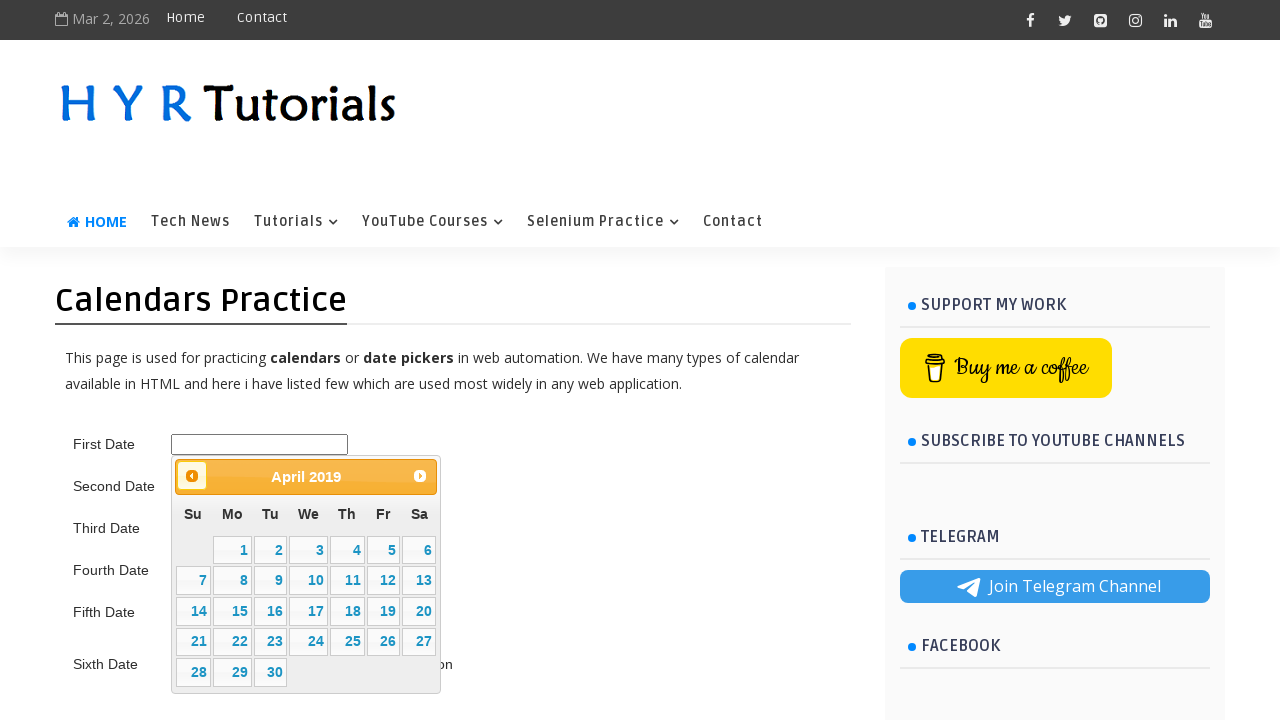

Clicked previous button to navigate backward in calendar (current: April 2019, target: 5/2015) at (192, 476) on .ui-datepicker-prev
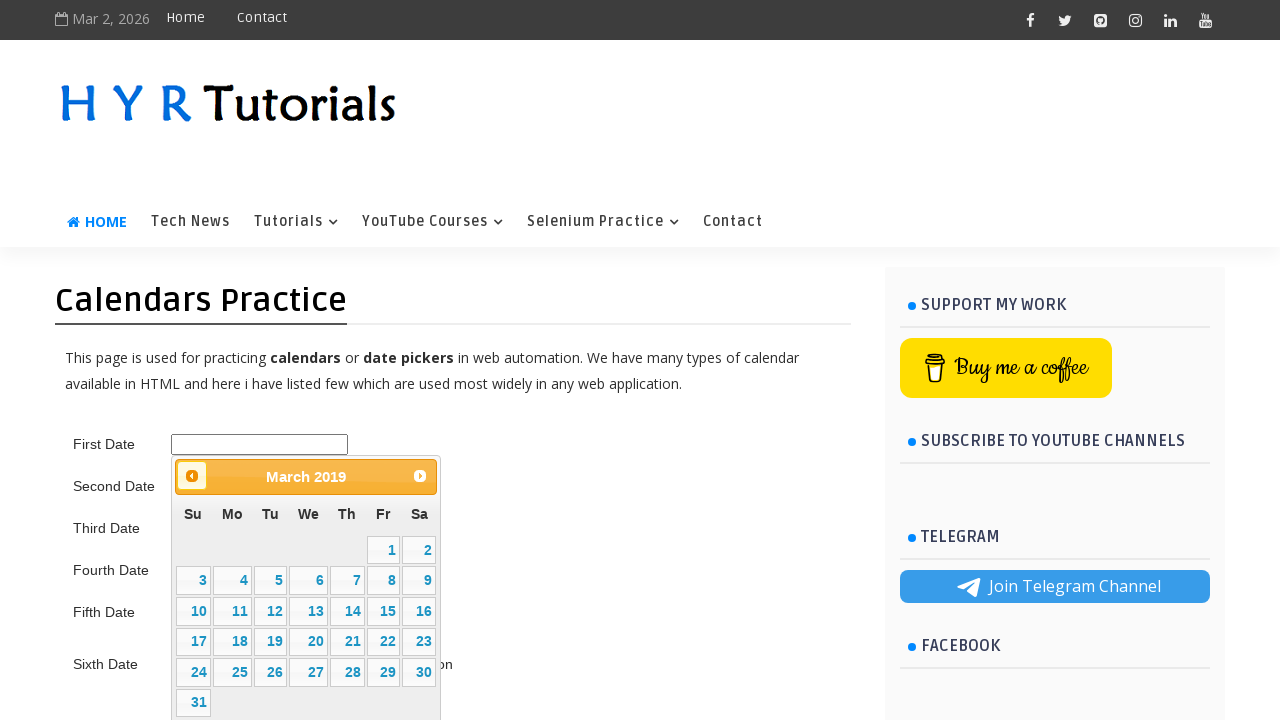

Waited for calendar to update
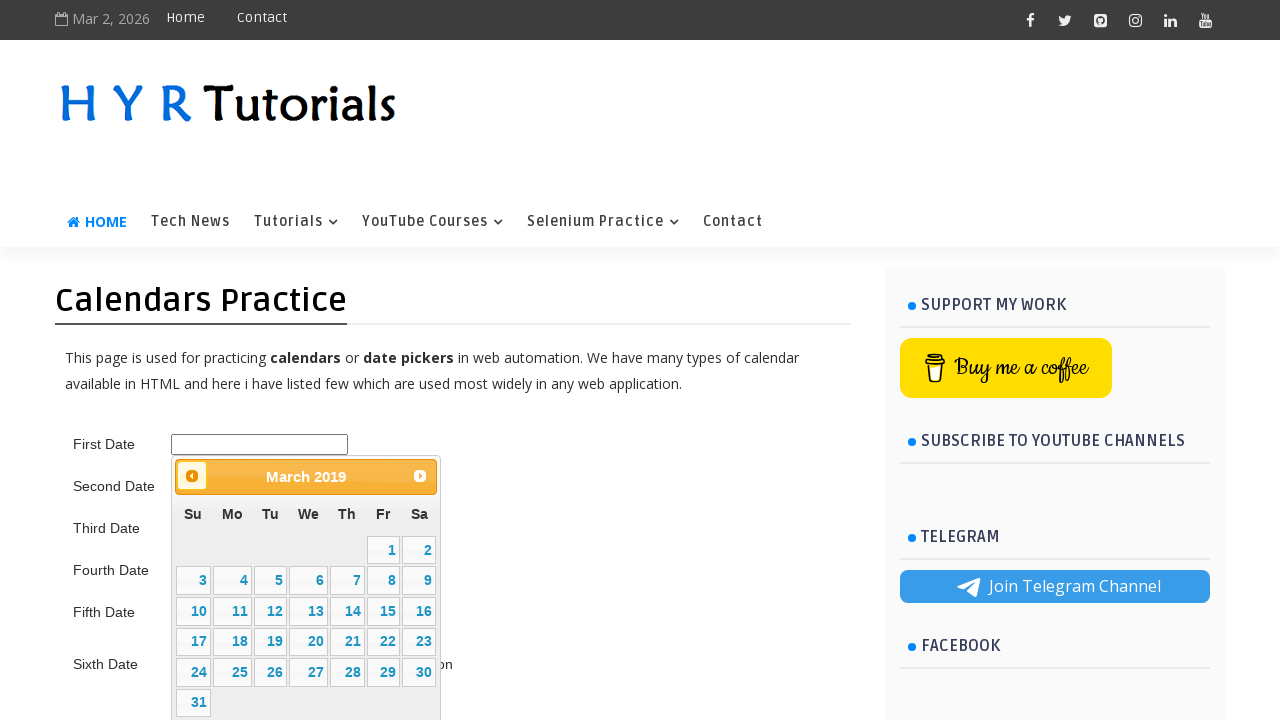

Clicked previous button to navigate backward in calendar (current: March 2019, target: 5/2015) at (192, 476) on .ui-datepicker-prev
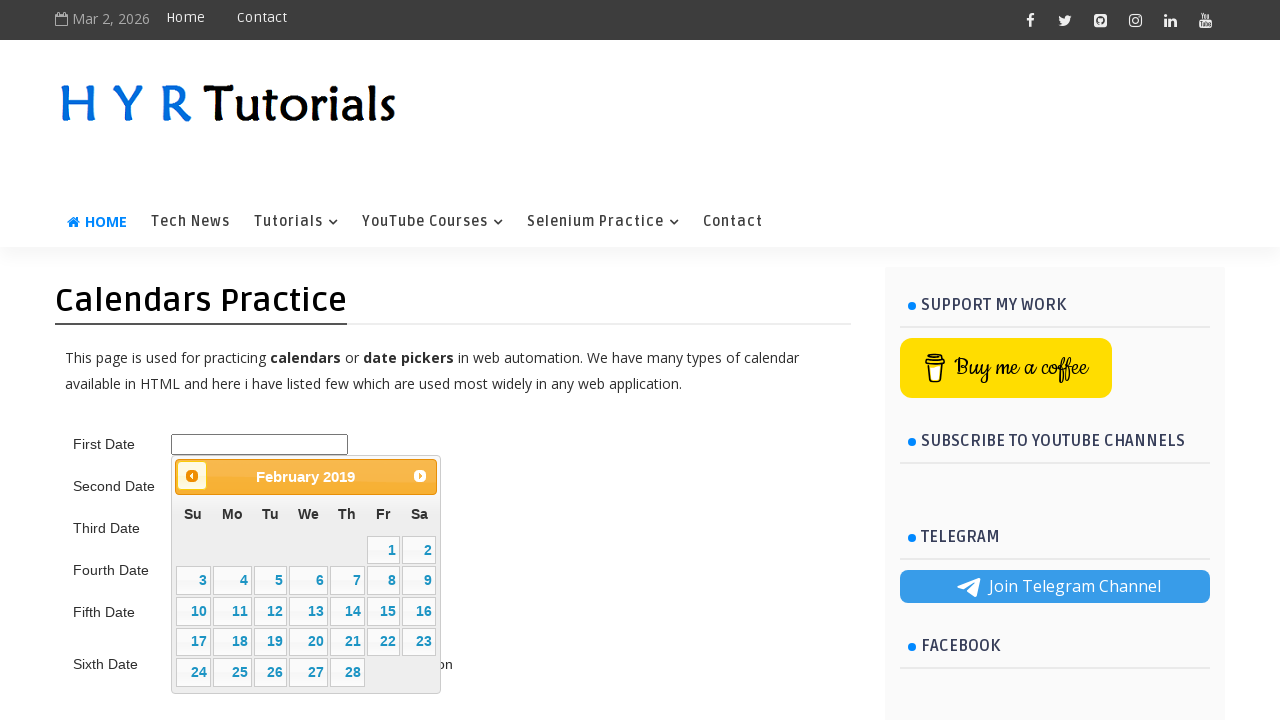

Waited for calendar to update
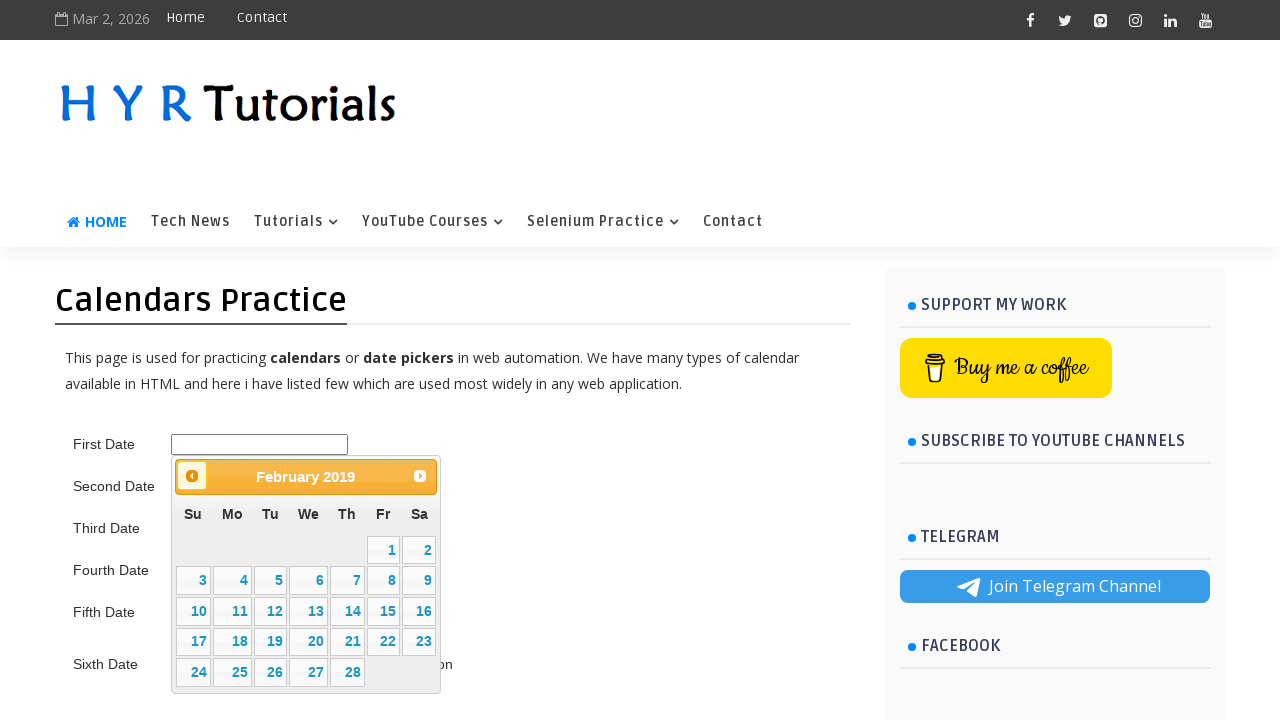

Clicked previous button to navigate backward in calendar (current: February 2019, target: 5/2015) at (192, 476) on .ui-datepicker-prev
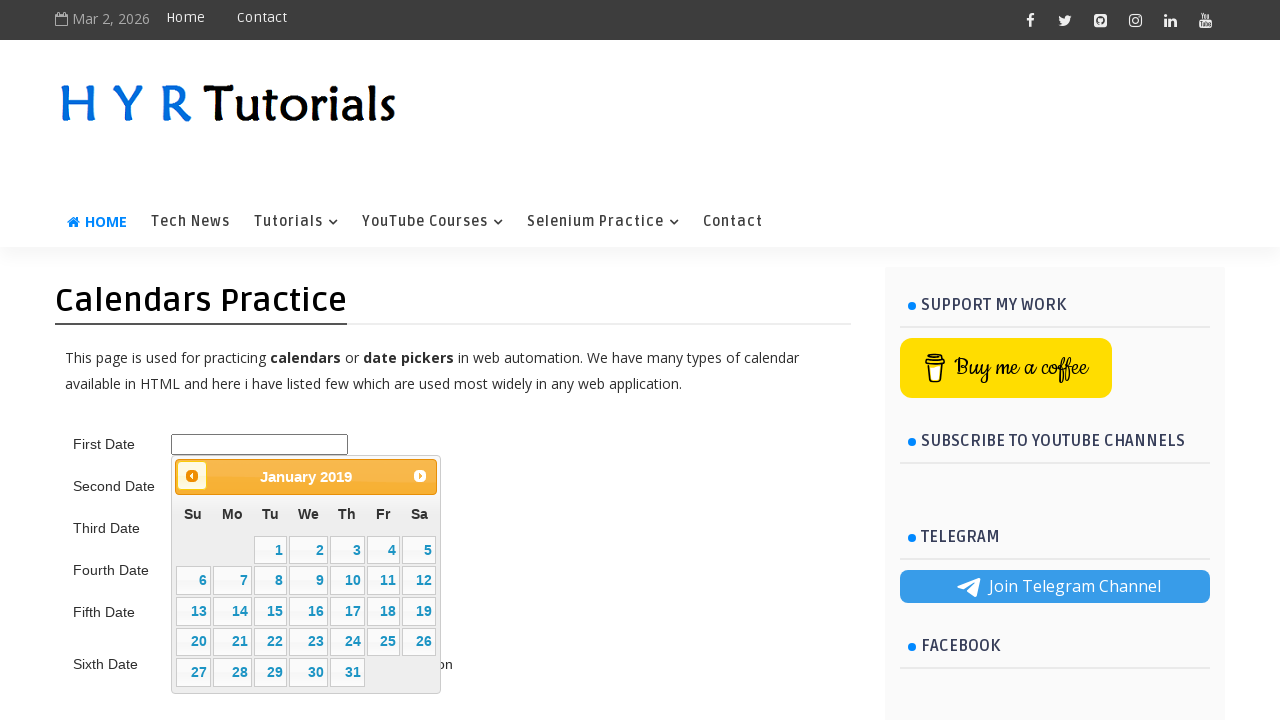

Waited for calendar to update
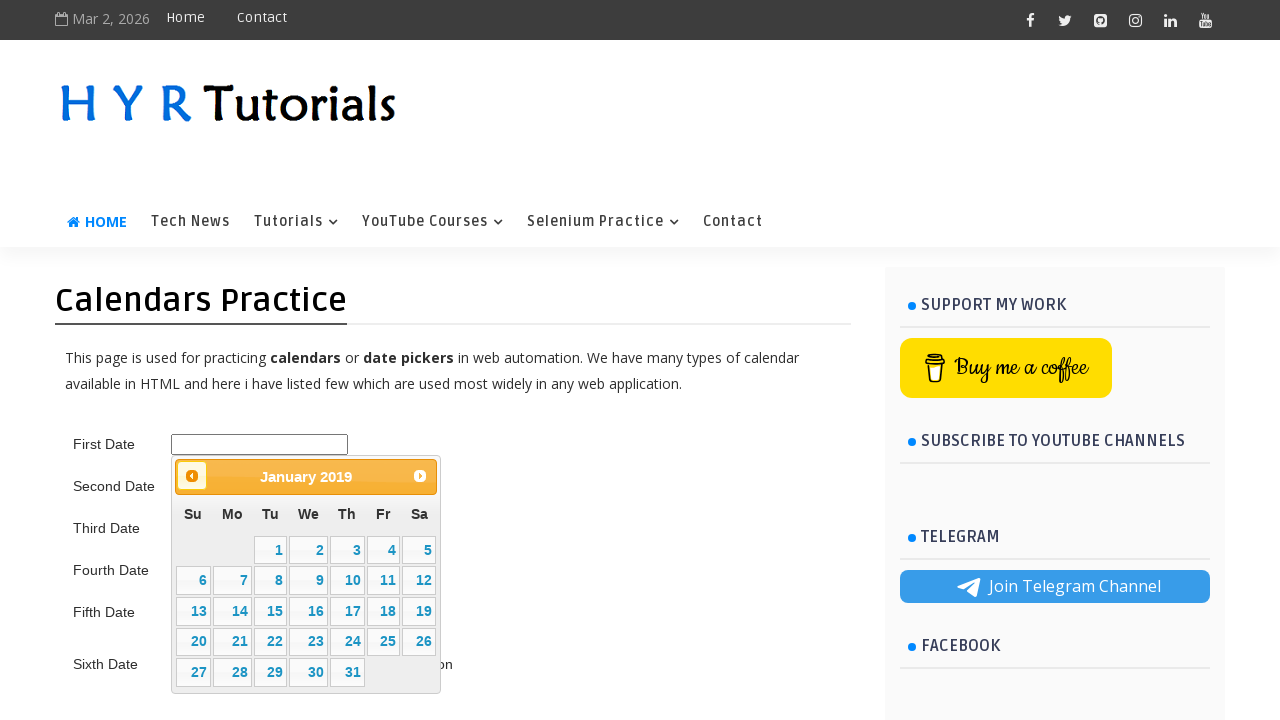

Clicked previous button to navigate backward in calendar (current: January 2019, target: 5/2015) at (192, 476) on .ui-datepicker-prev
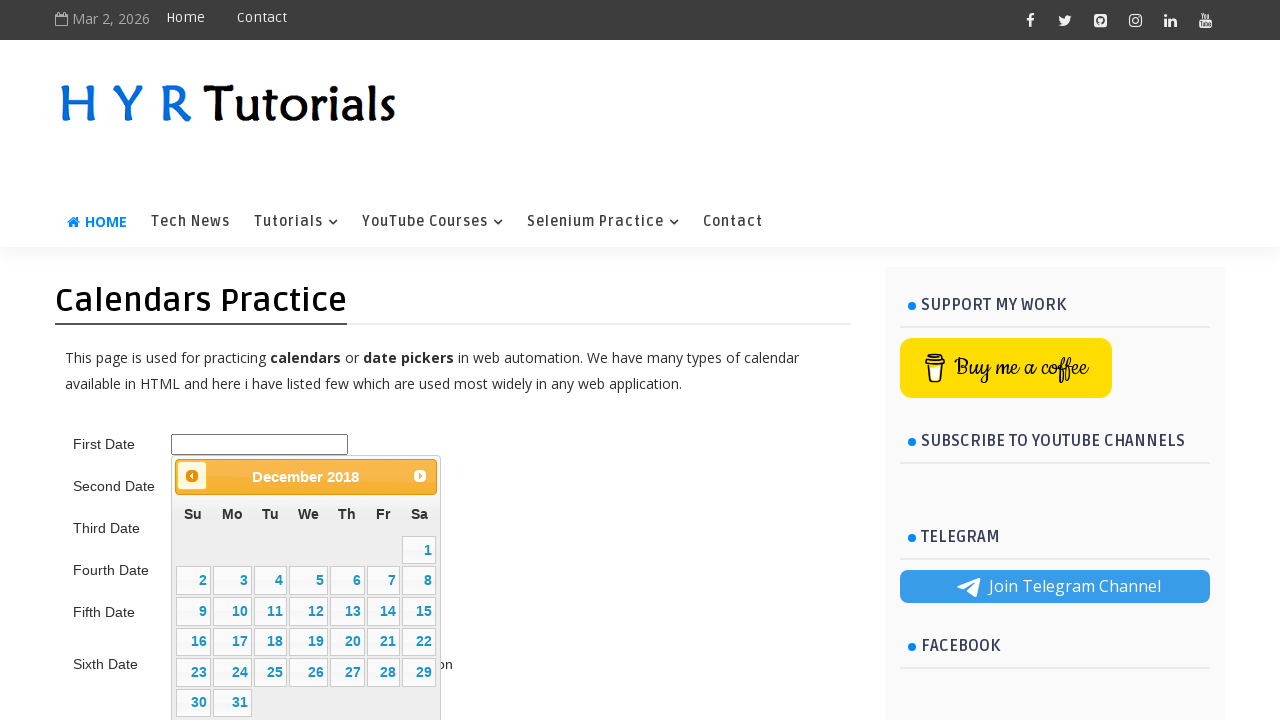

Waited for calendar to update
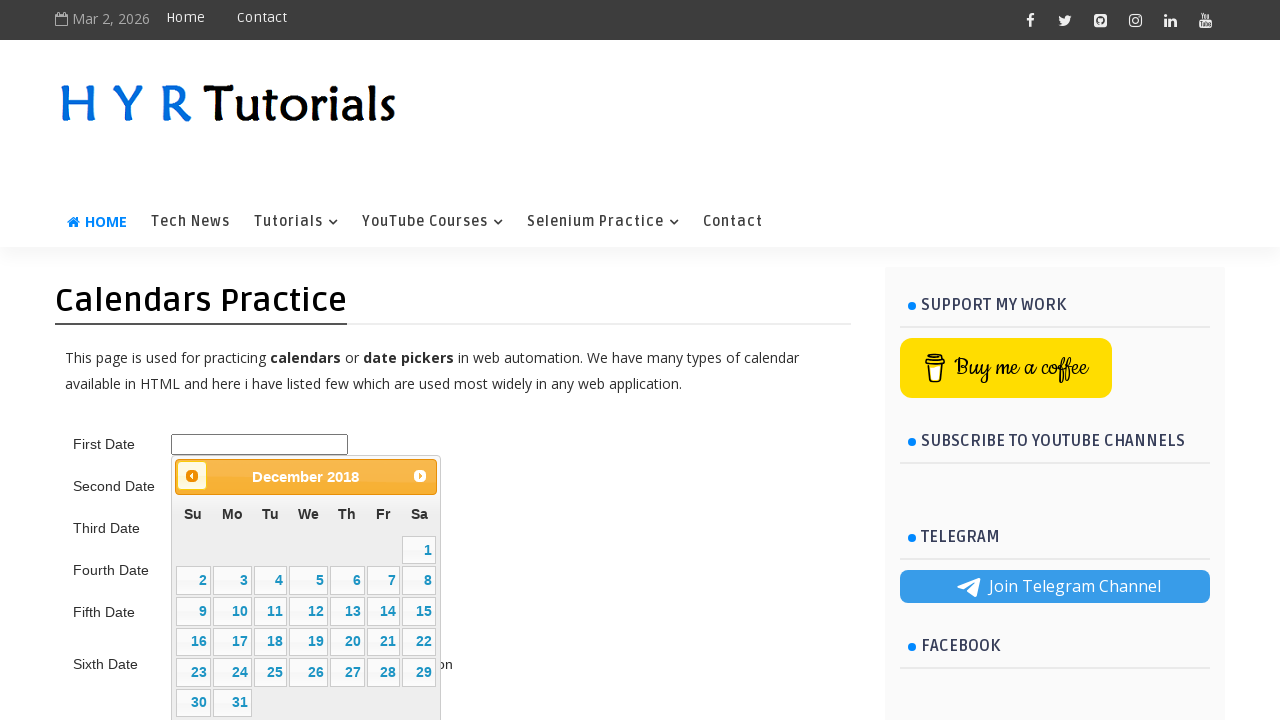

Clicked previous button to navigate backward in calendar (current: December 2018, target: 5/2015) at (192, 476) on .ui-datepicker-prev
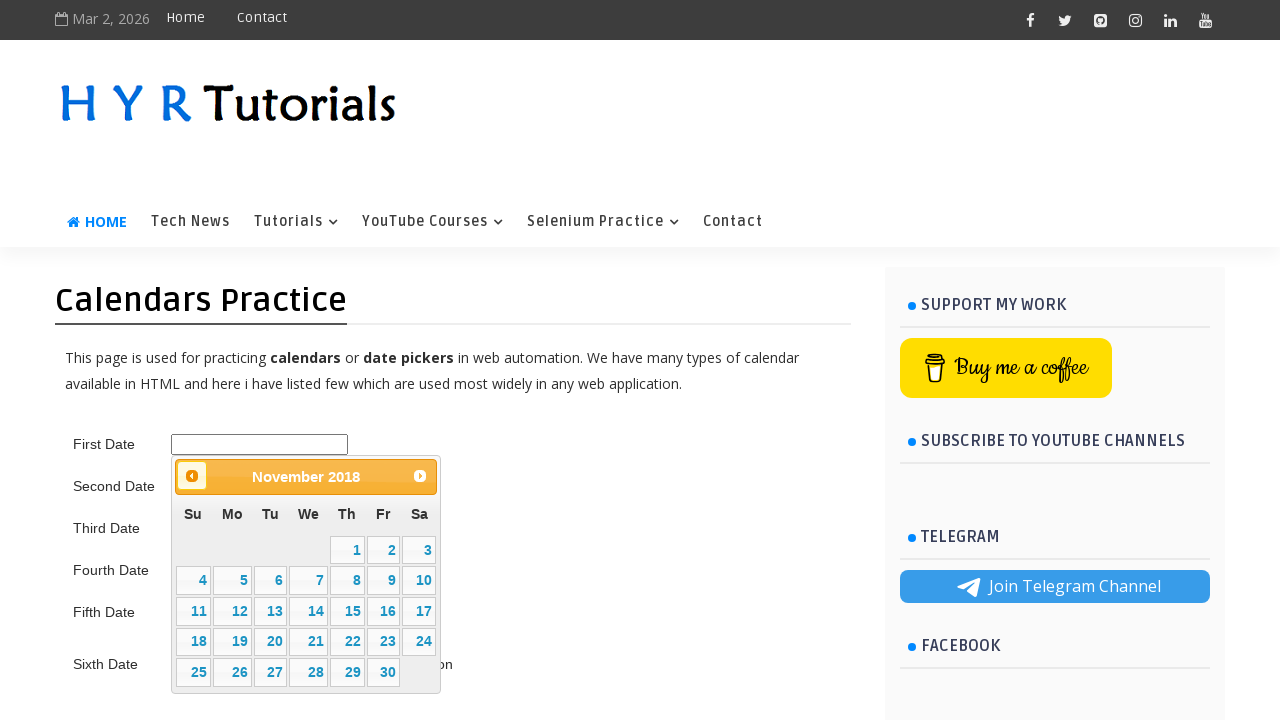

Waited for calendar to update
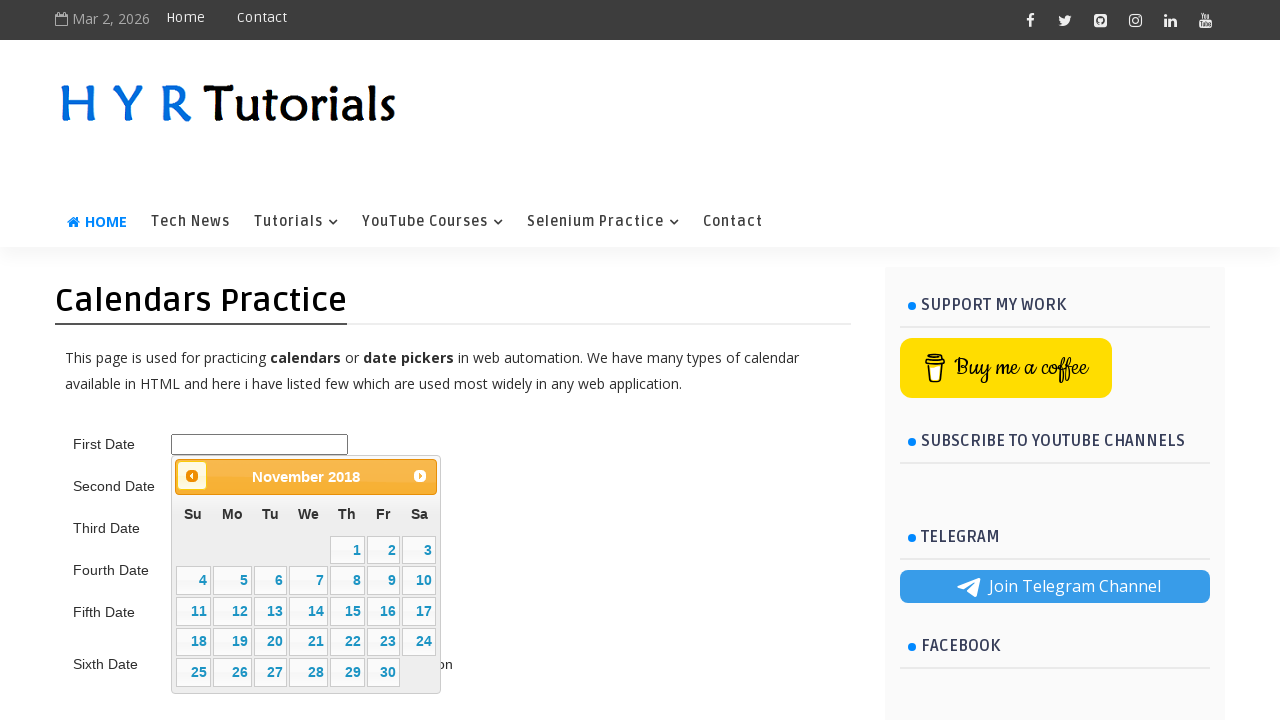

Clicked previous button to navigate backward in calendar (current: November 2018, target: 5/2015) at (192, 476) on .ui-datepicker-prev
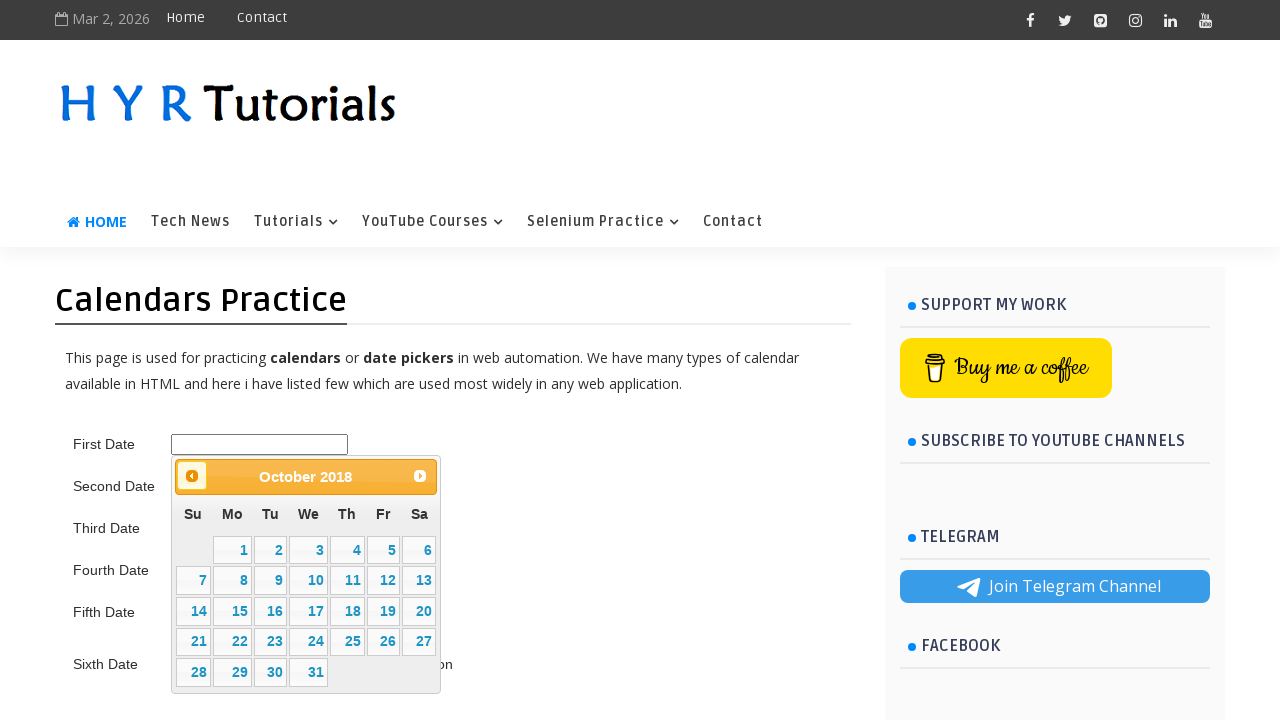

Waited for calendar to update
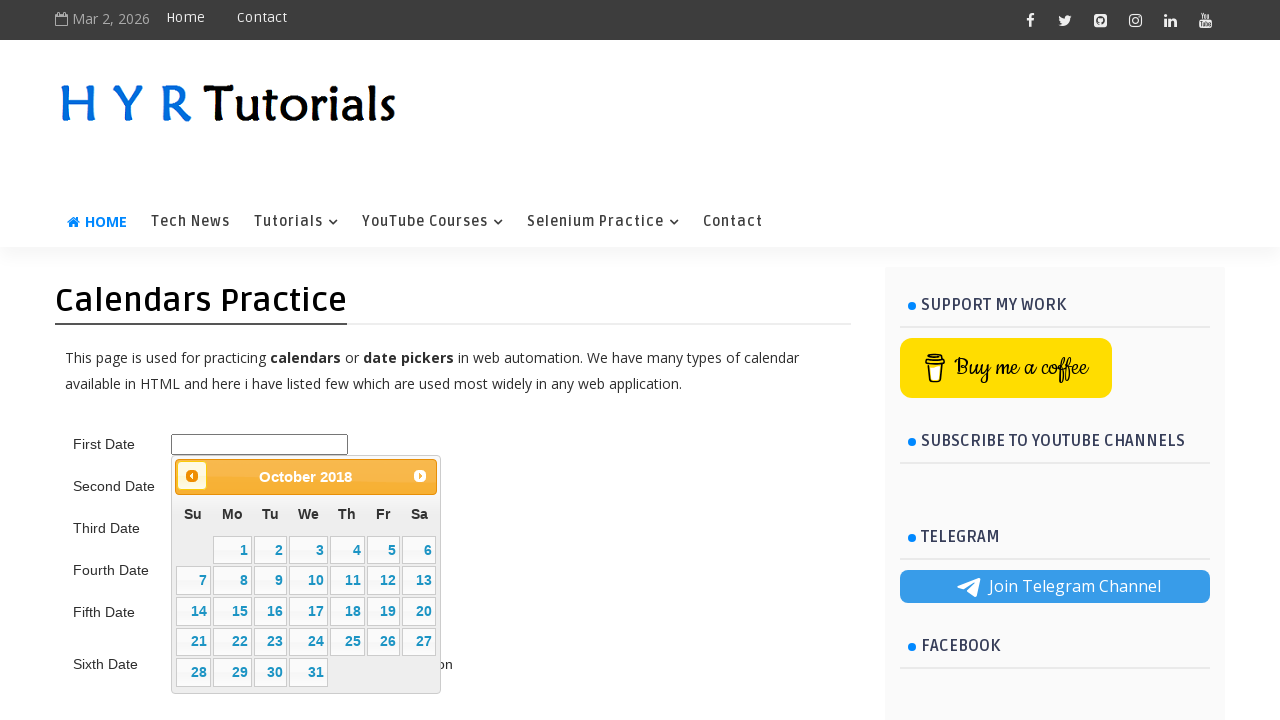

Clicked previous button to navigate backward in calendar (current: October 2018, target: 5/2015) at (192, 476) on .ui-datepicker-prev
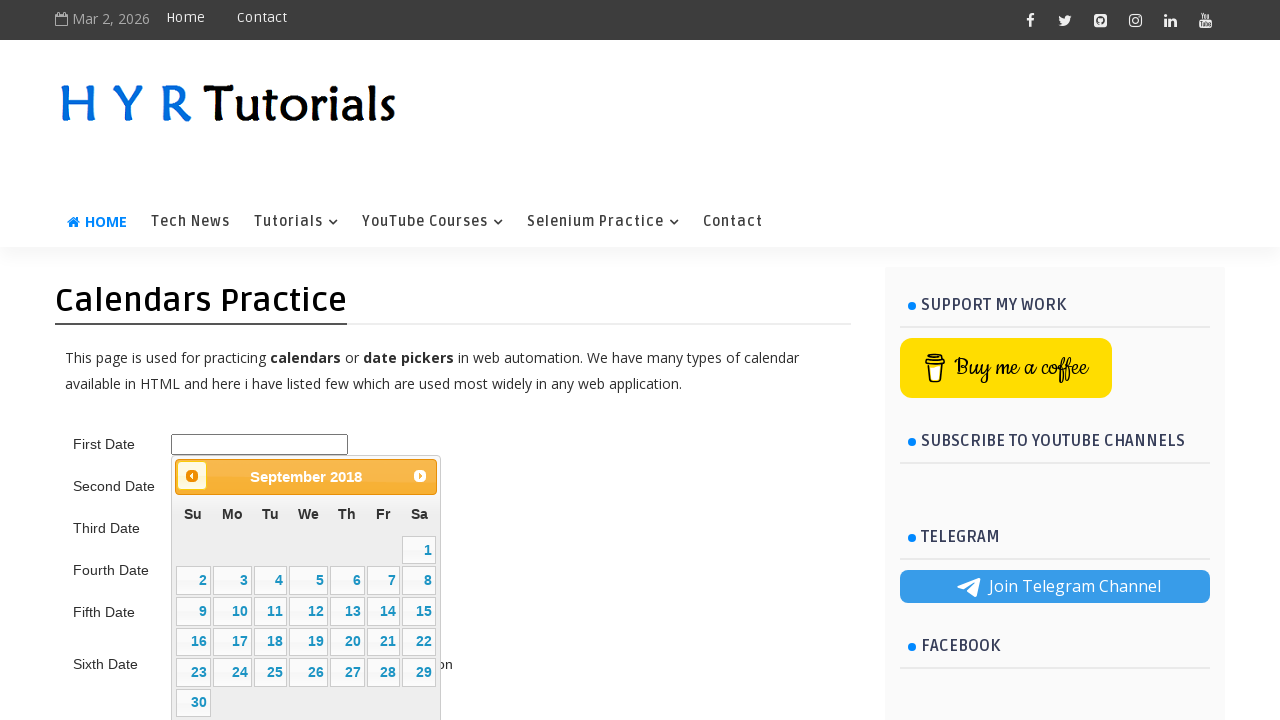

Waited for calendar to update
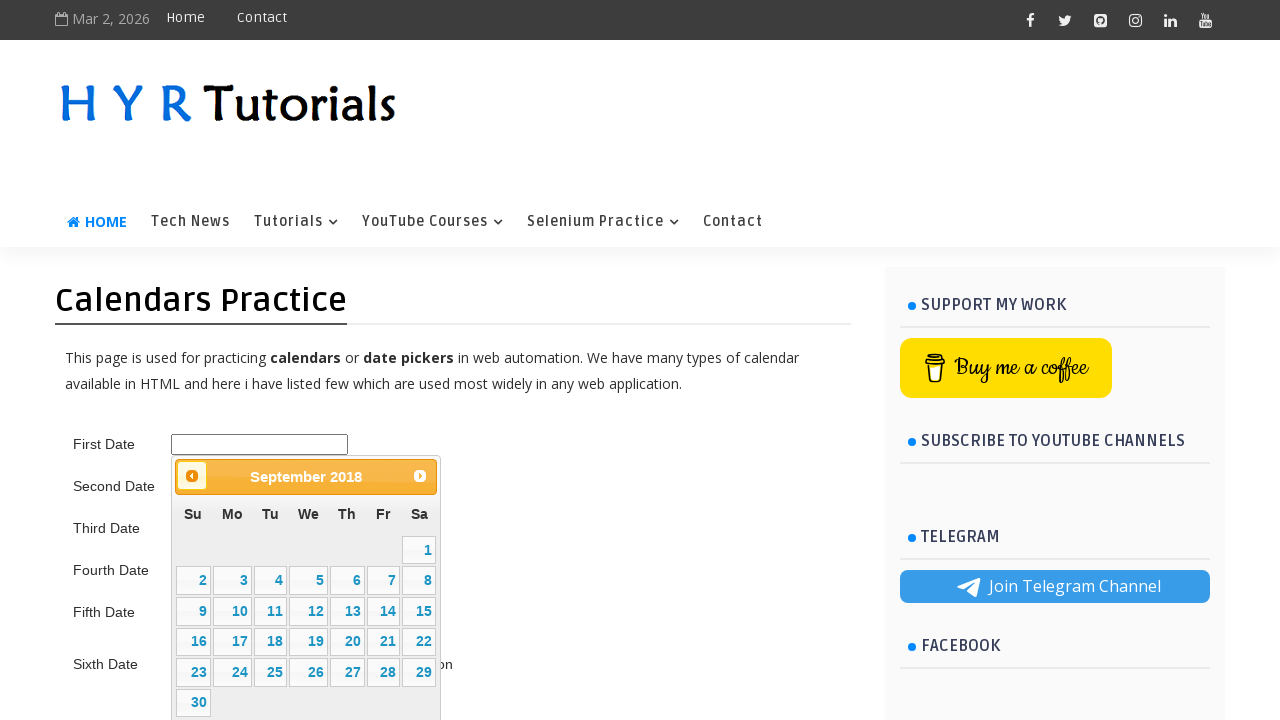

Clicked previous button to navigate backward in calendar (current: September 2018, target: 5/2015) at (192, 476) on .ui-datepicker-prev
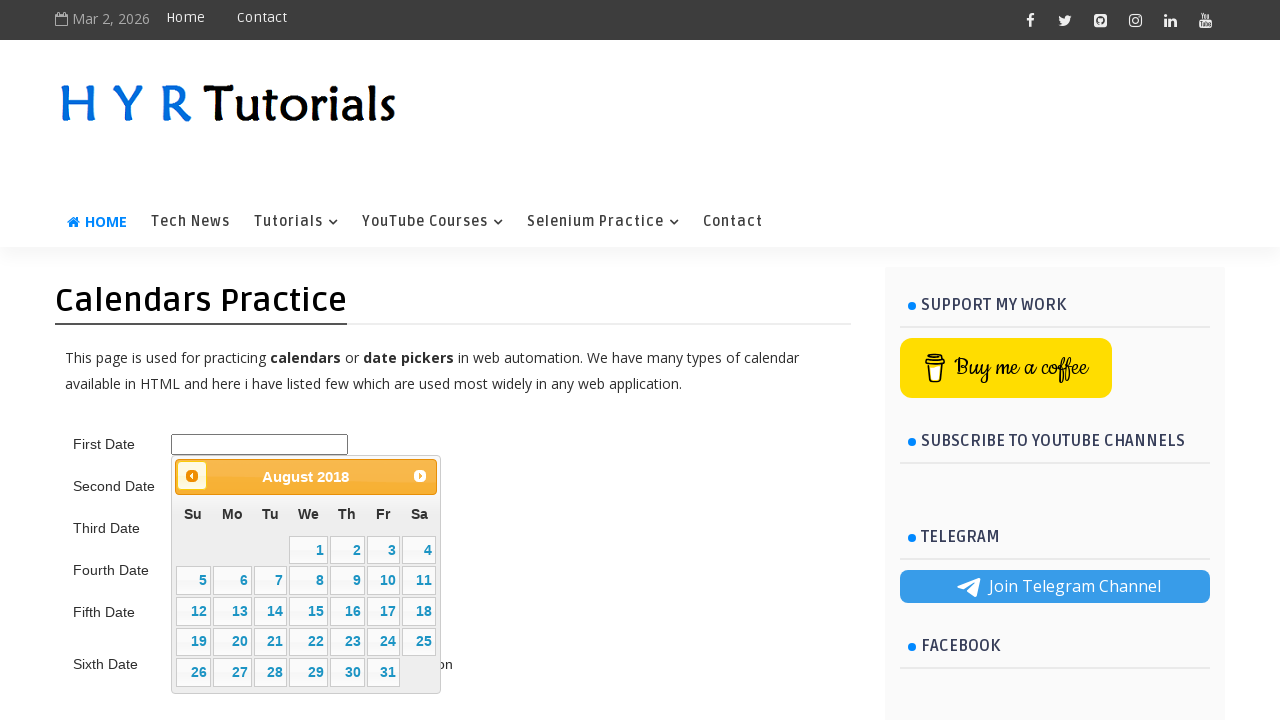

Waited for calendar to update
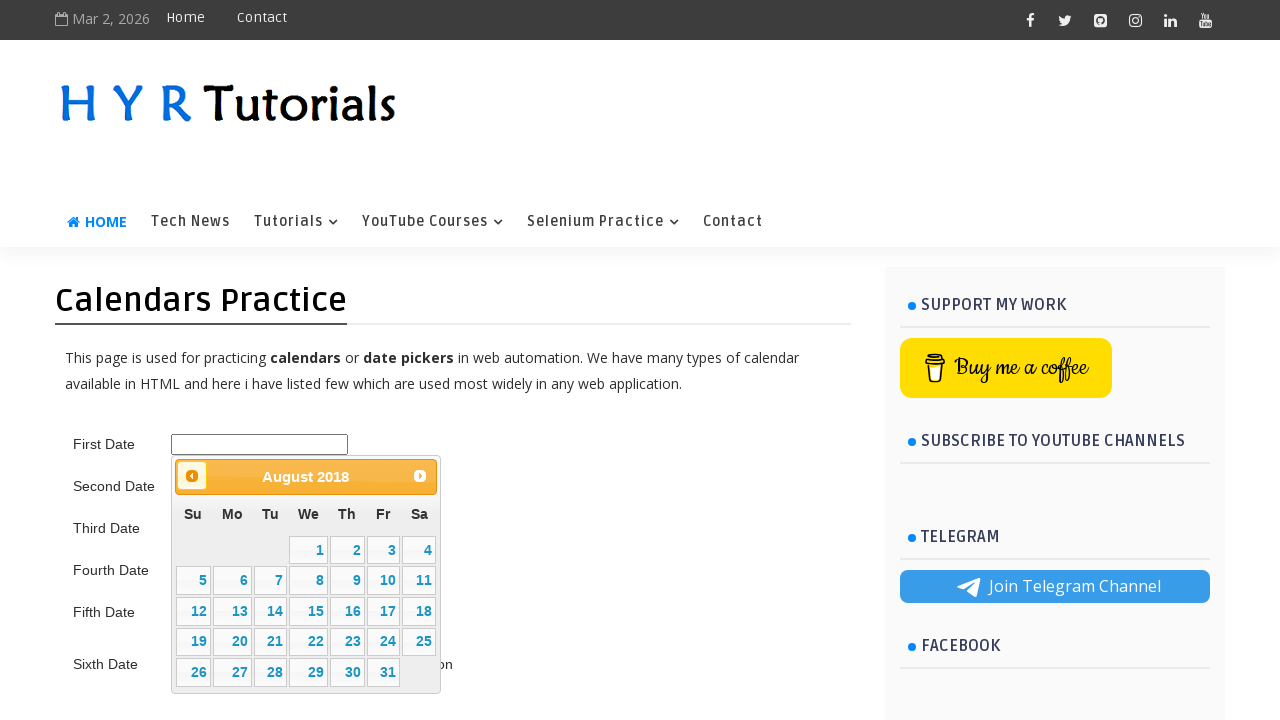

Clicked previous button to navigate backward in calendar (current: August 2018, target: 5/2015) at (192, 476) on .ui-datepicker-prev
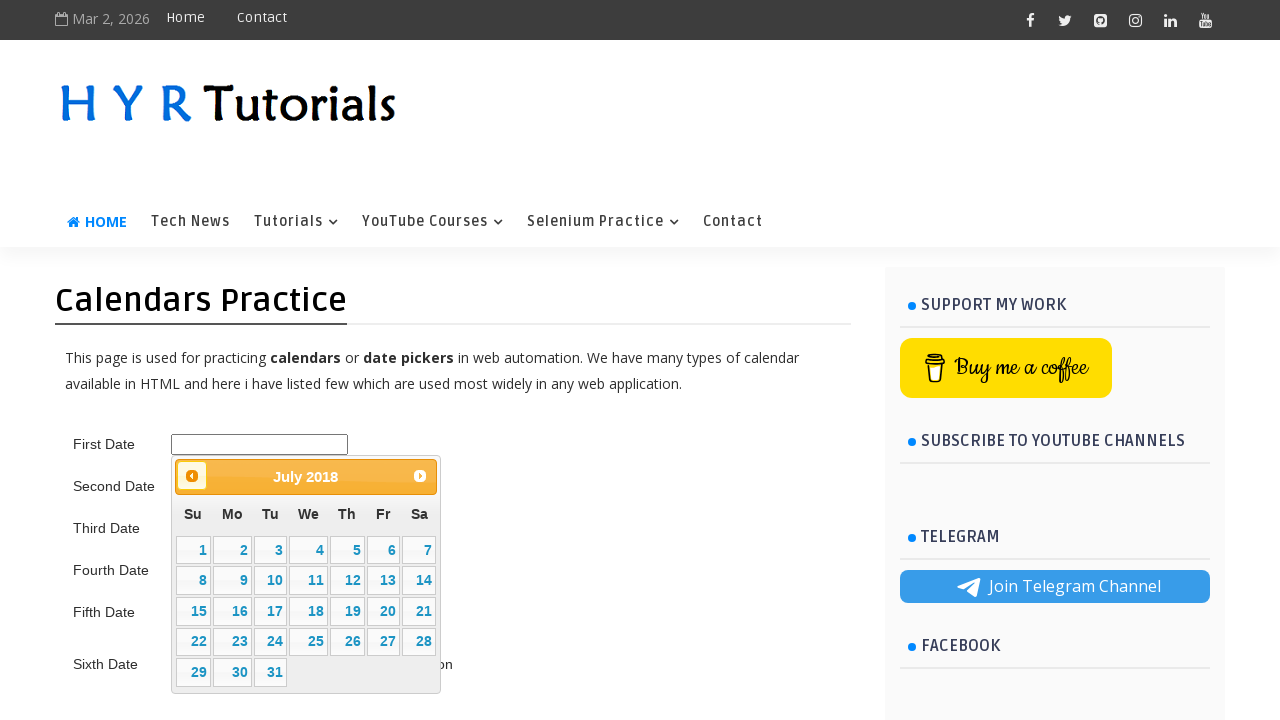

Waited for calendar to update
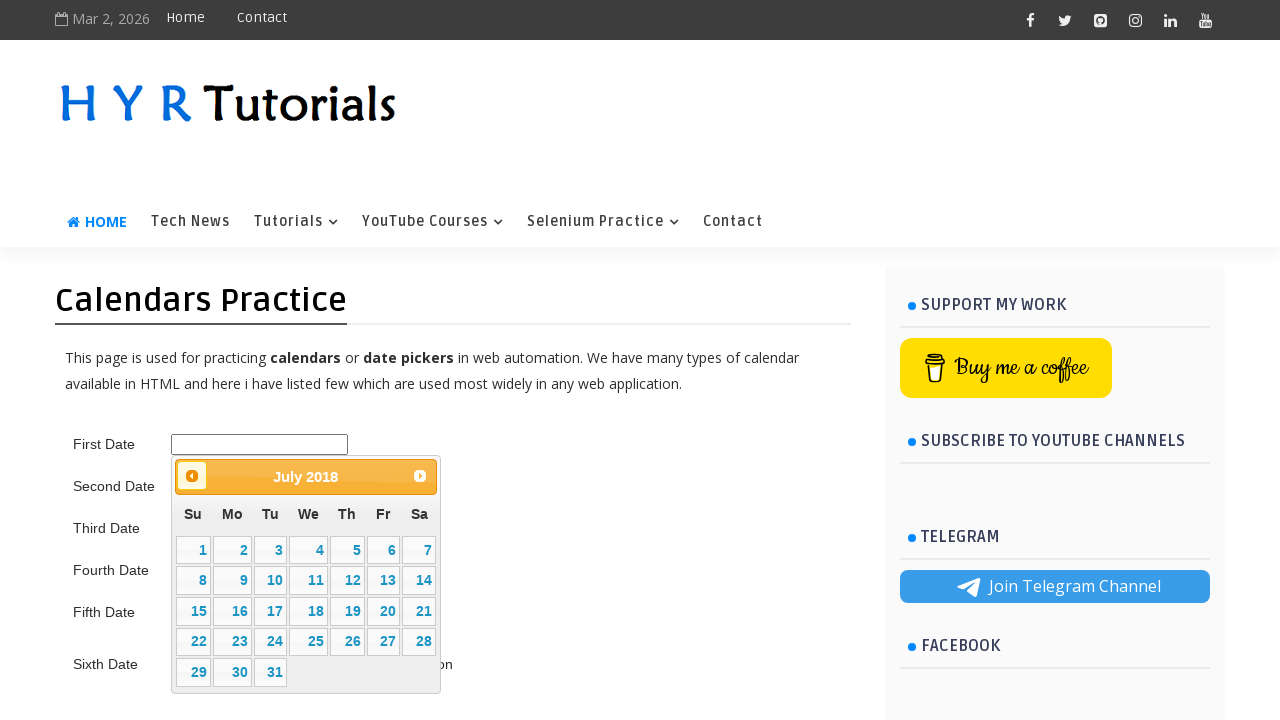

Clicked previous button to navigate backward in calendar (current: July 2018, target: 5/2015) at (192, 476) on .ui-datepicker-prev
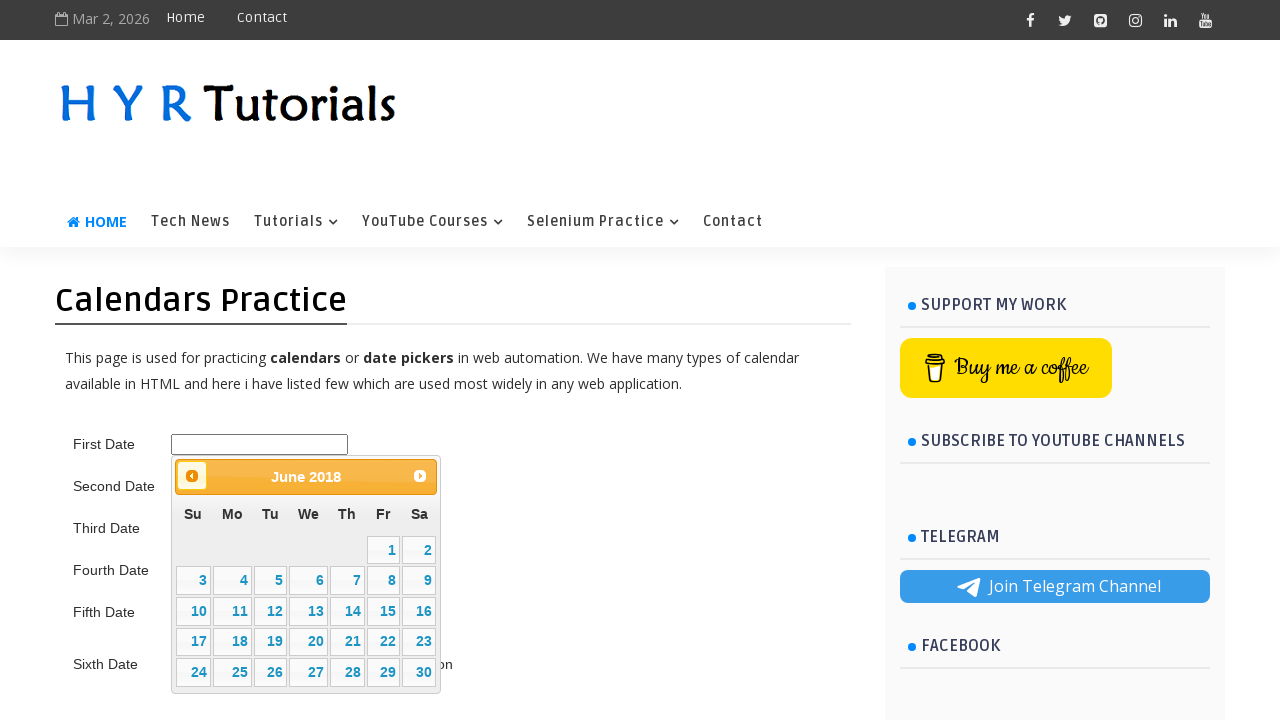

Waited for calendar to update
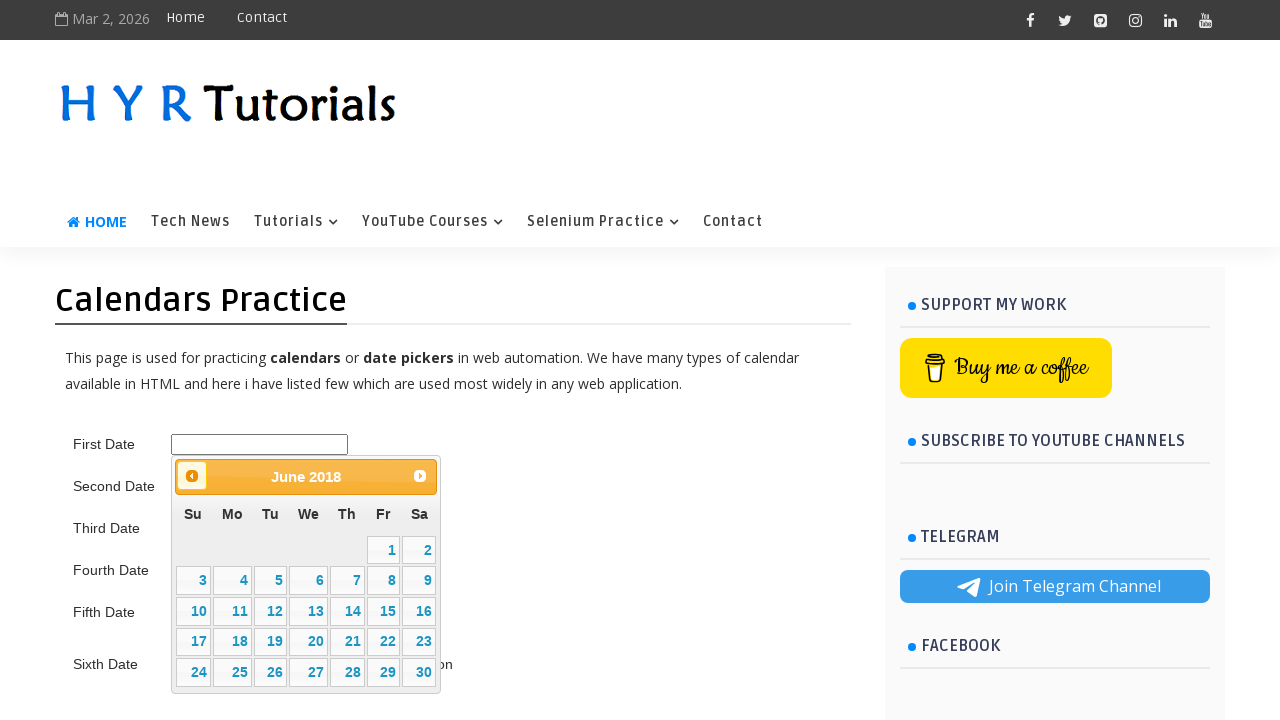

Clicked previous button to navigate backward in calendar (current: June 2018, target: 5/2015) at (192, 476) on .ui-datepicker-prev
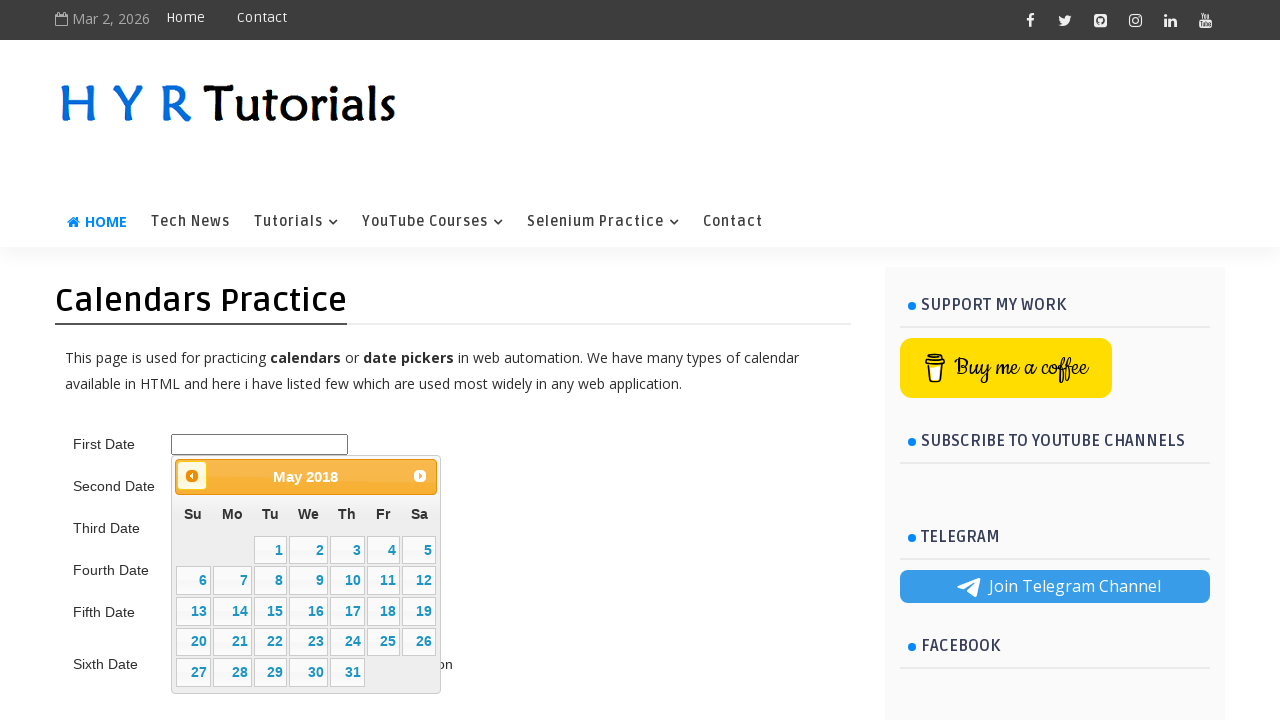

Waited for calendar to update
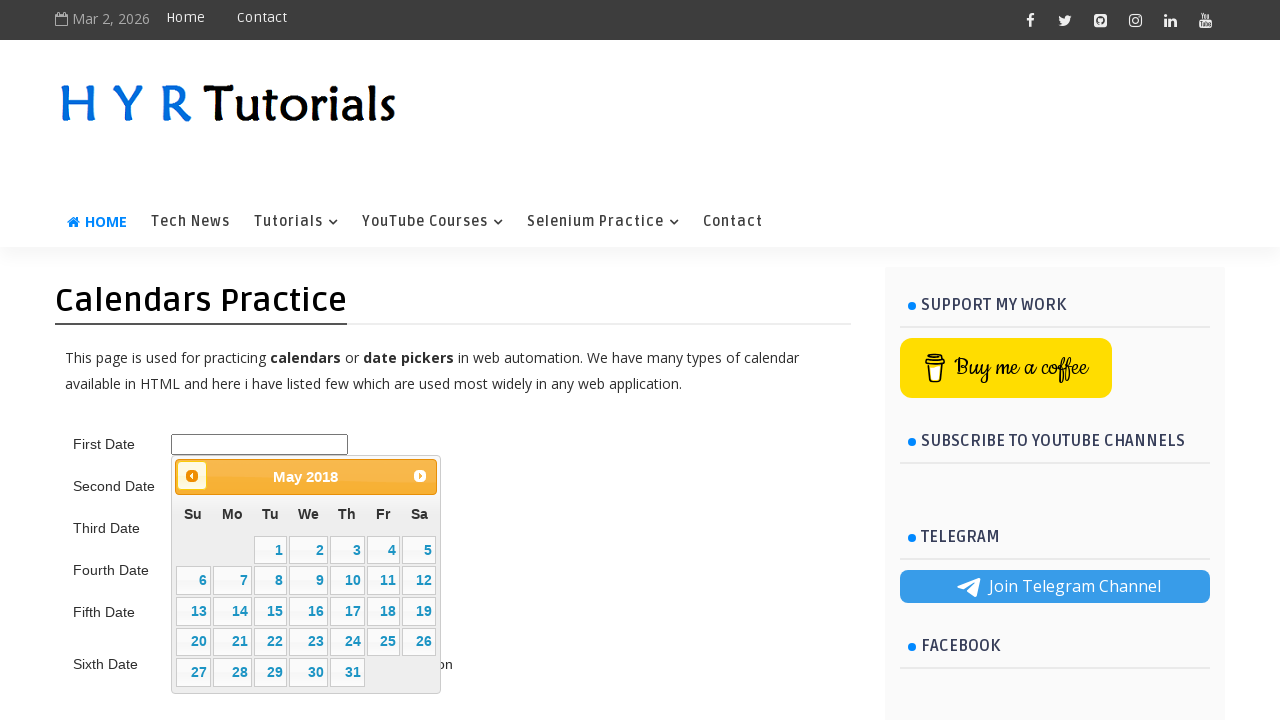

Clicked previous button to navigate backward in calendar (current: May 2018, target: 5/2015) at (192, 476) on .ui-datepicker-prev
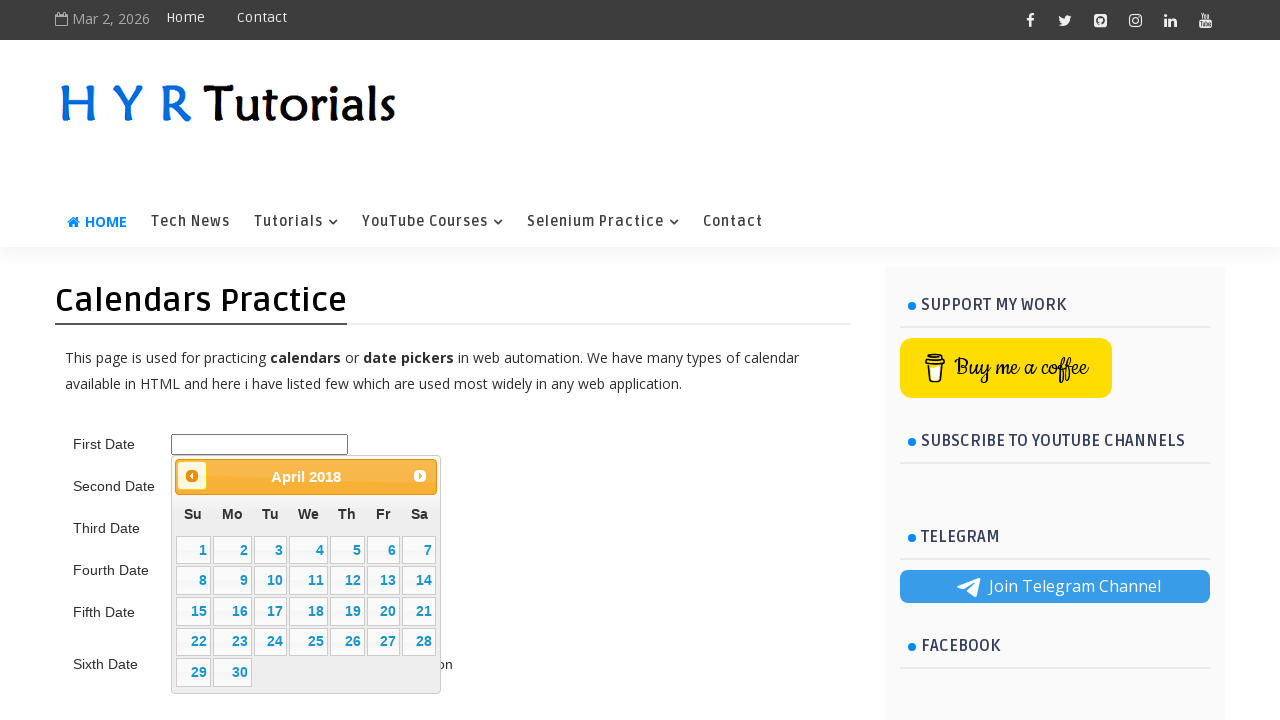

Waited for calendar to update
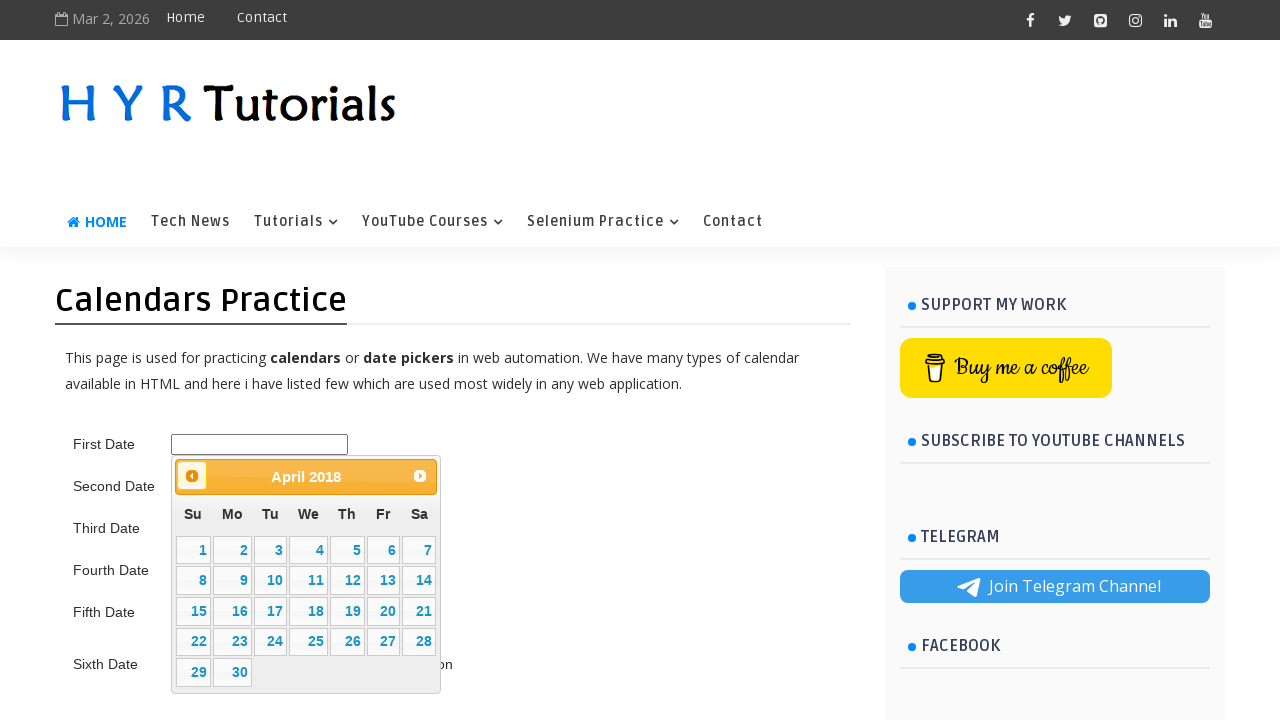

Clicked previous button to navigate backward in calendar (current: April 2018, target: 5/2015) at (192, 476) on .ui-datepicker-prev
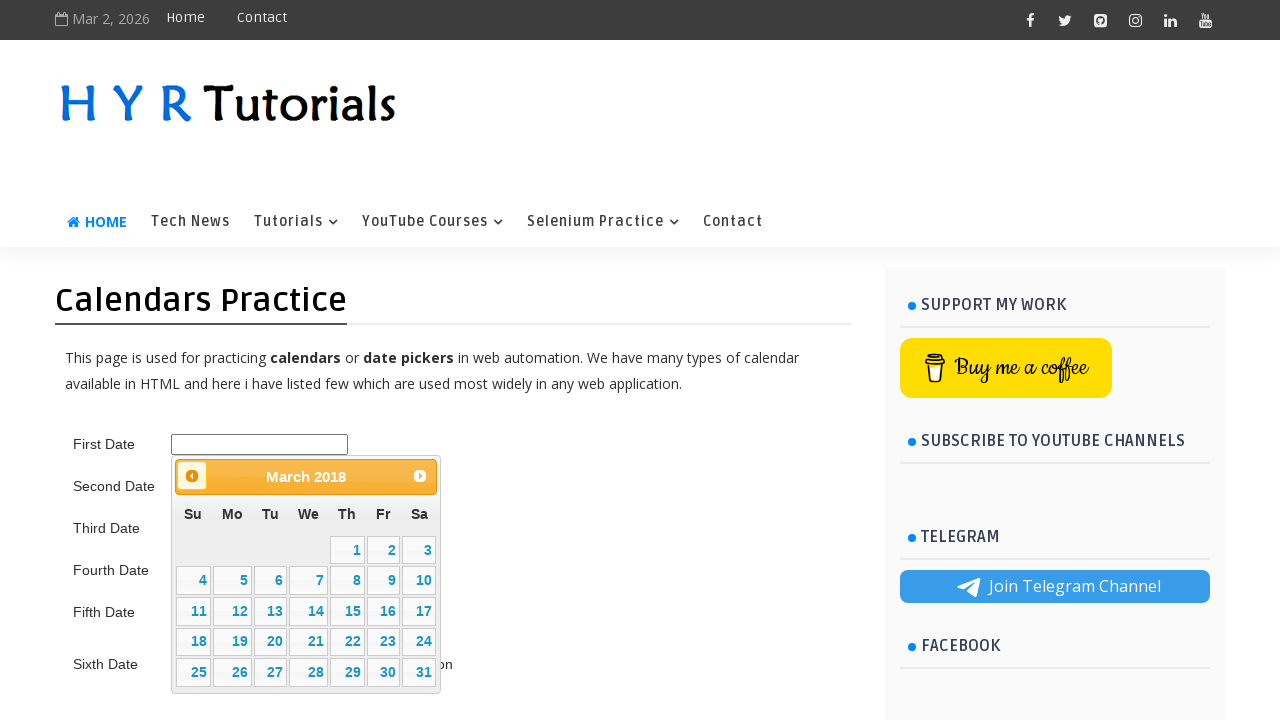

Waited for calendar to update
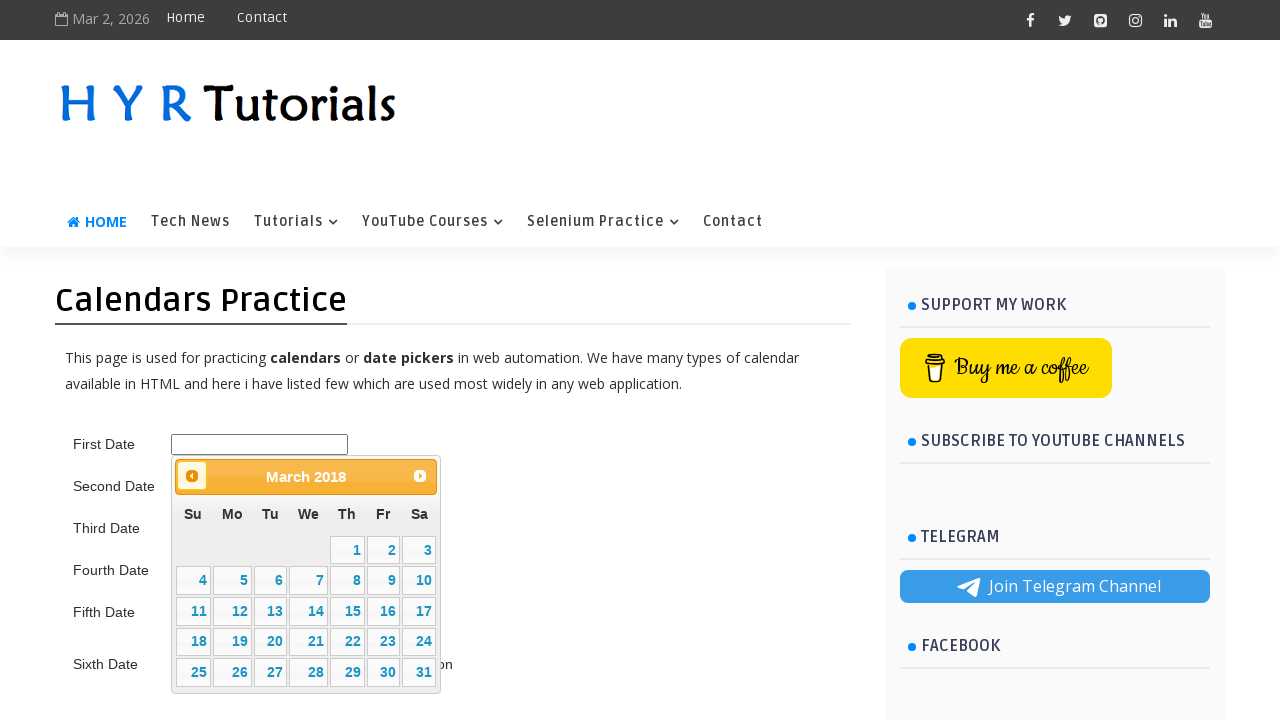

Clicked previous button to navigate backward in calendar (current: March 2018, target: 5/2015) at (192, 476) on .ui-datepicker-prev
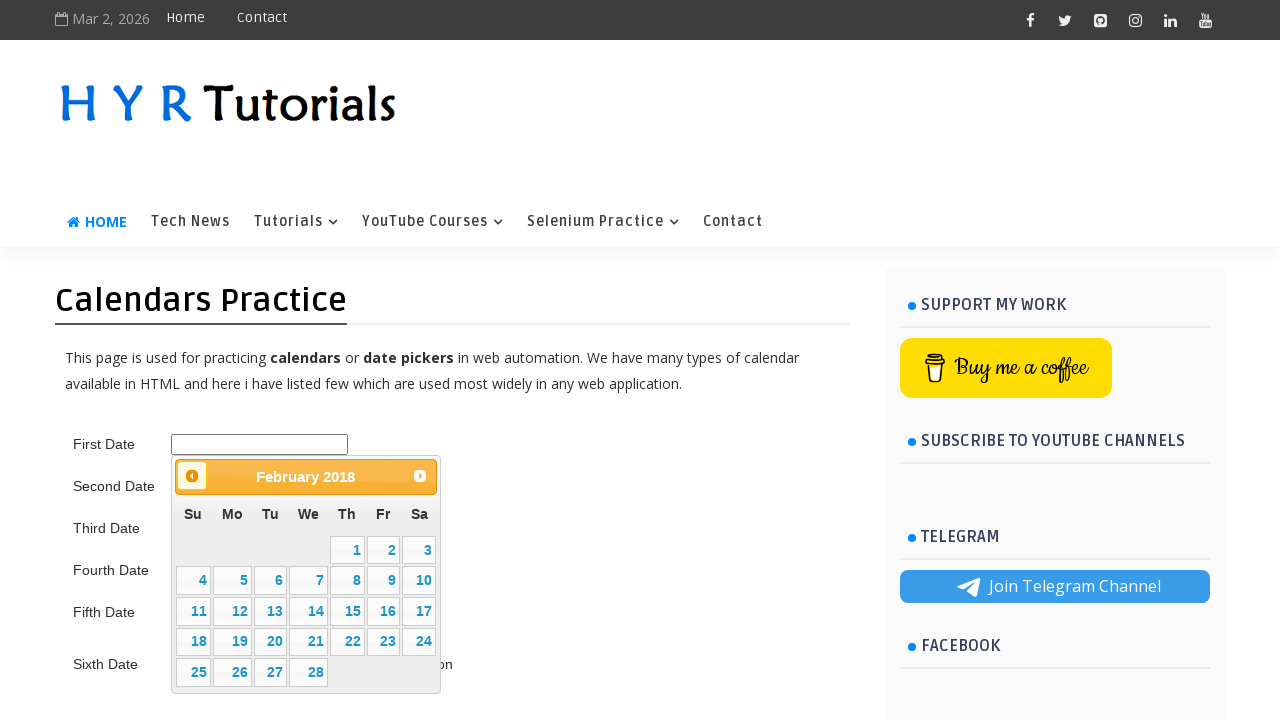

Waited for calendar to update
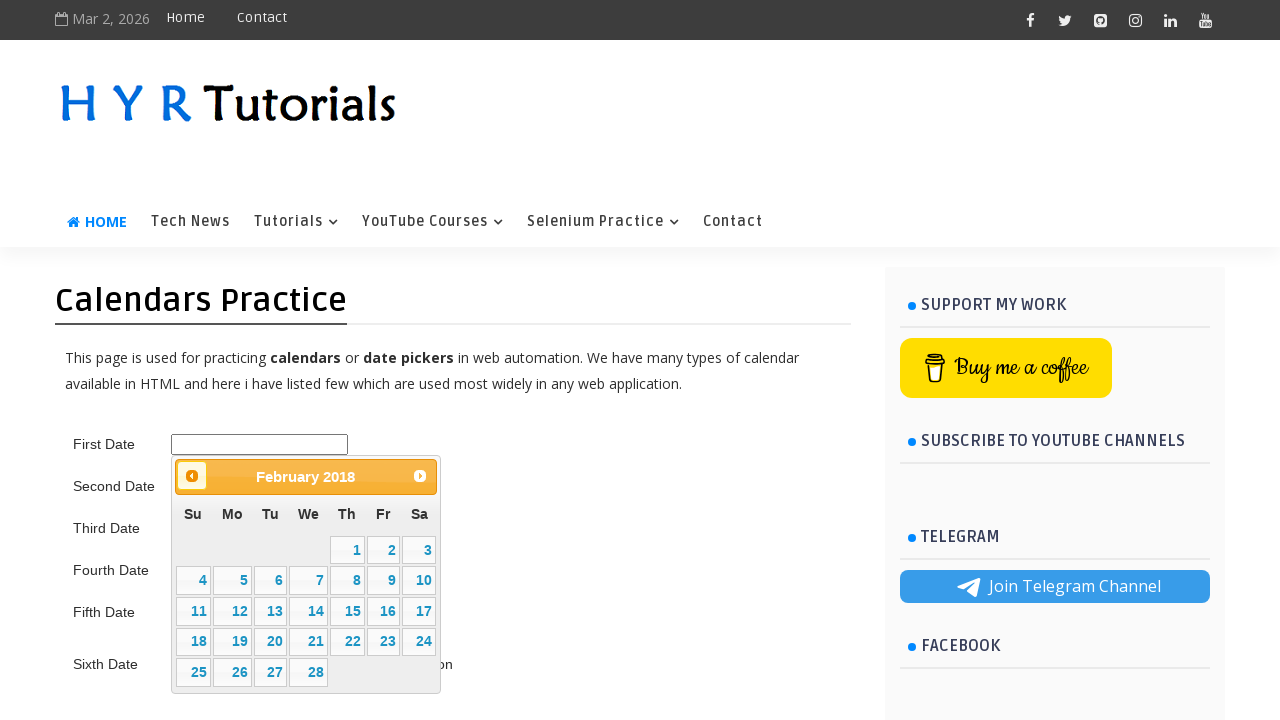

Clicked previous button to navigate backward in calendar (current: February 2018, target: 5/2015) at (192, 476) on .ui-datepicker-prev
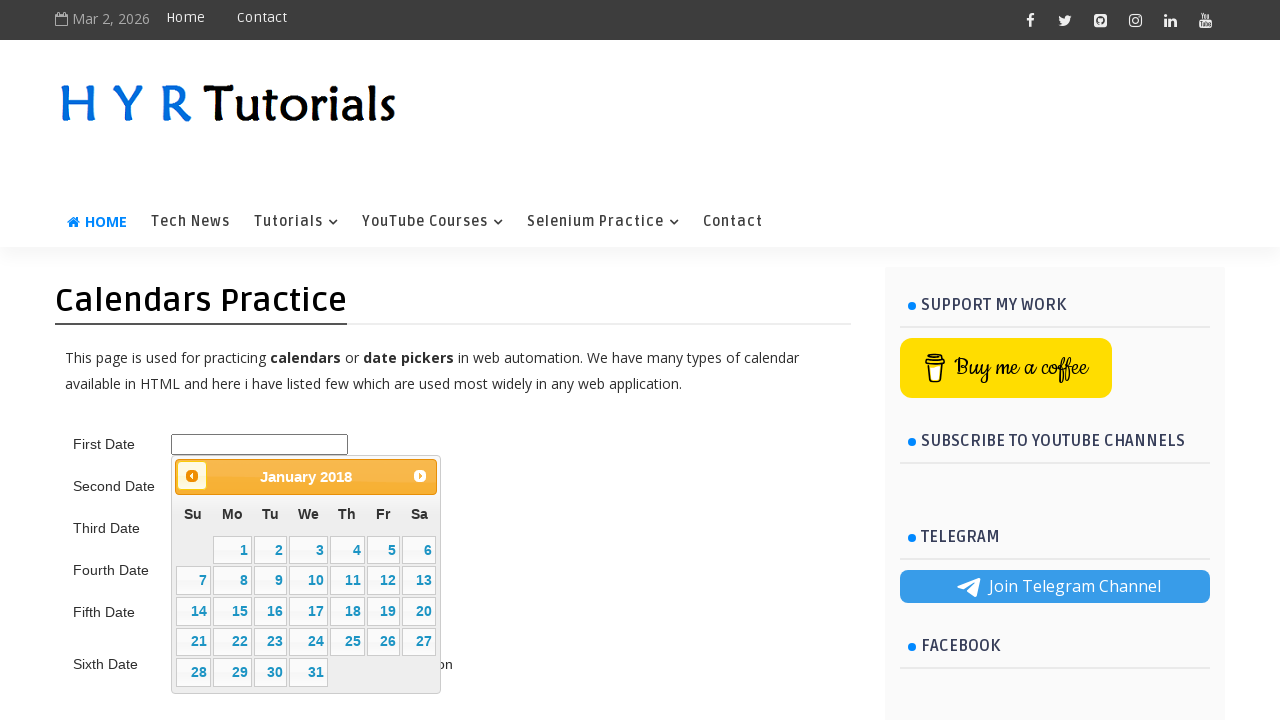

Waited for calendar to update
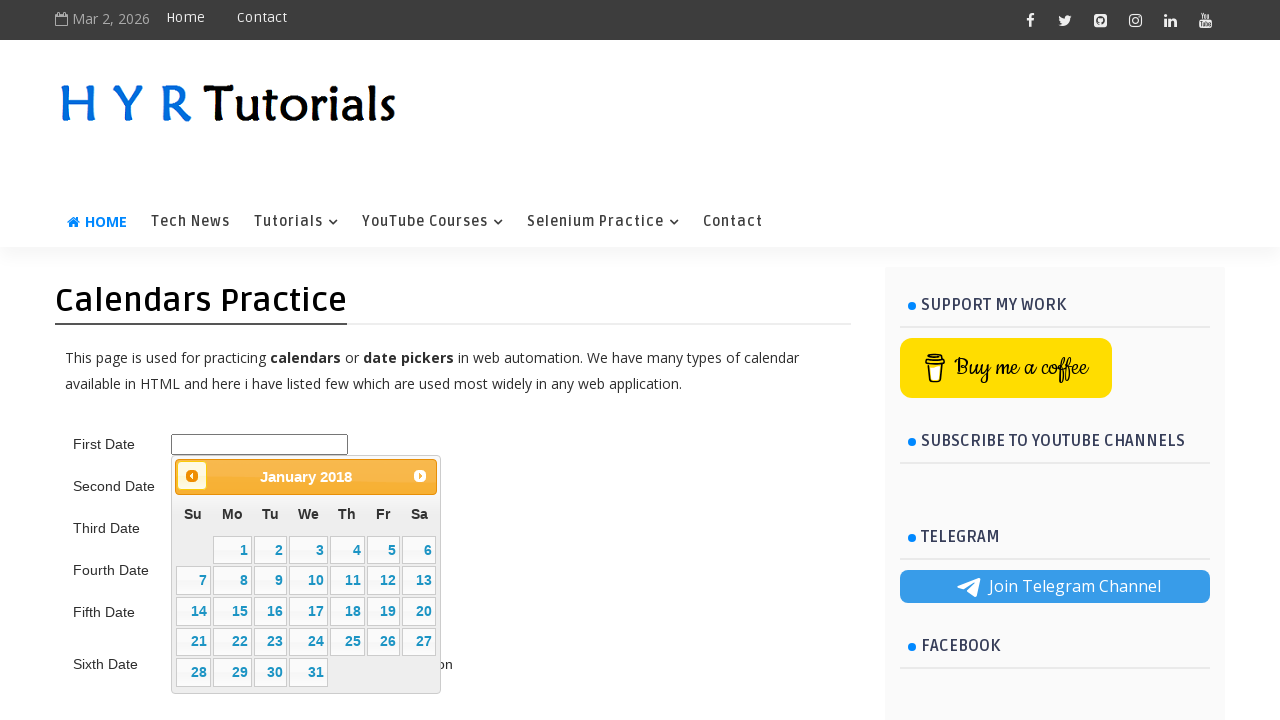

Clicked previous button to navigate backward in calendar (current: January 2018, target: 5/2015) at (192, 476) on .ui-datepicker-prev
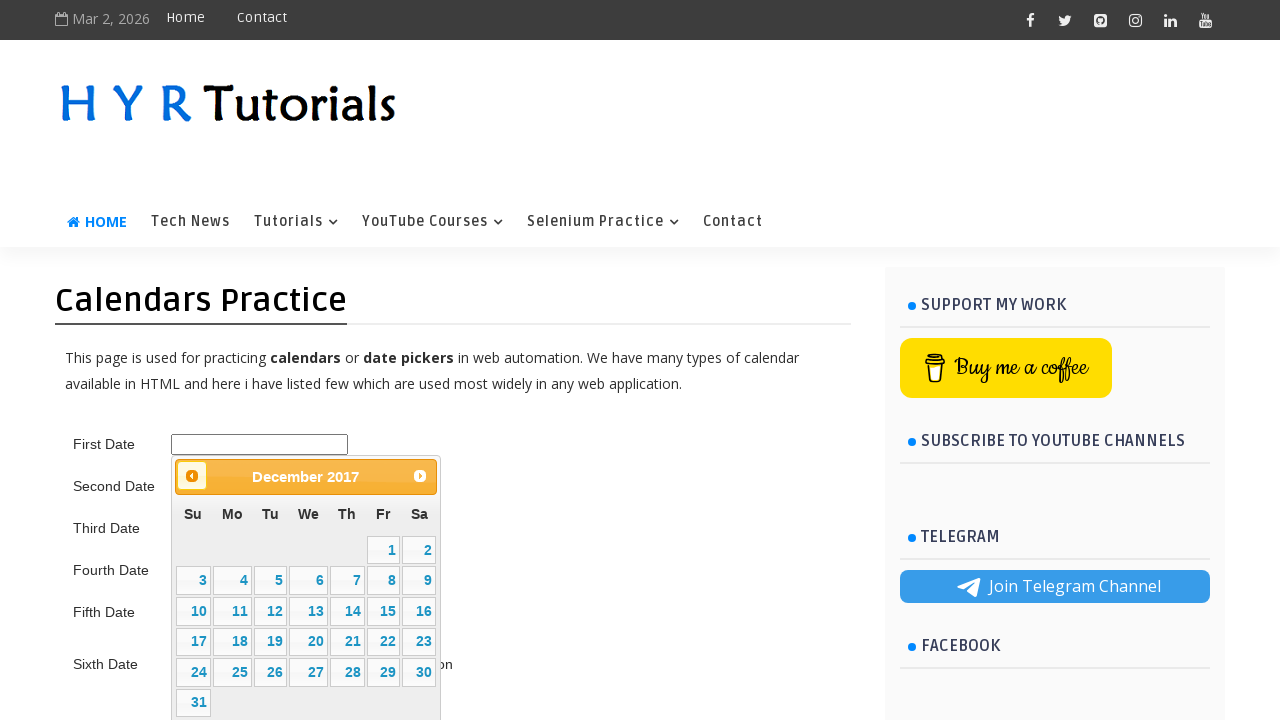

Waited for calendar to update
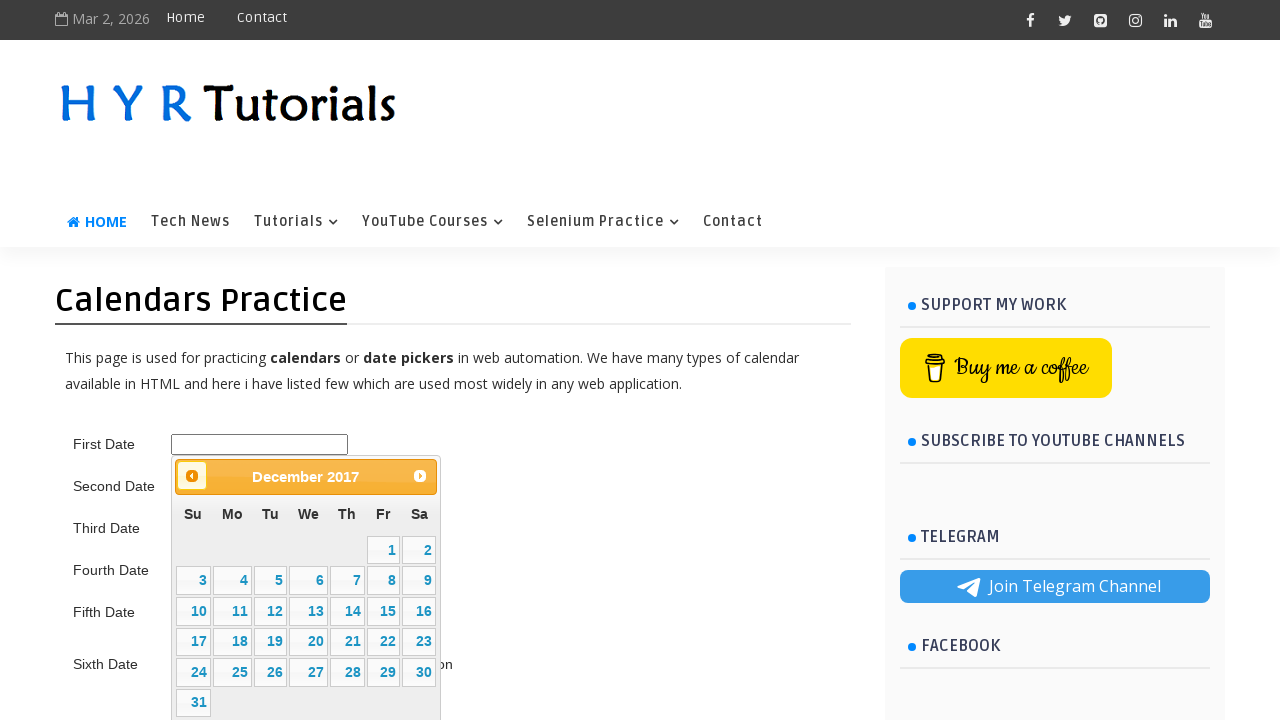

Clicked previous button to navigate backward in calendar (current: December 2017, target: 5/2015) at (192, 476) on .ui-datepicker-prev
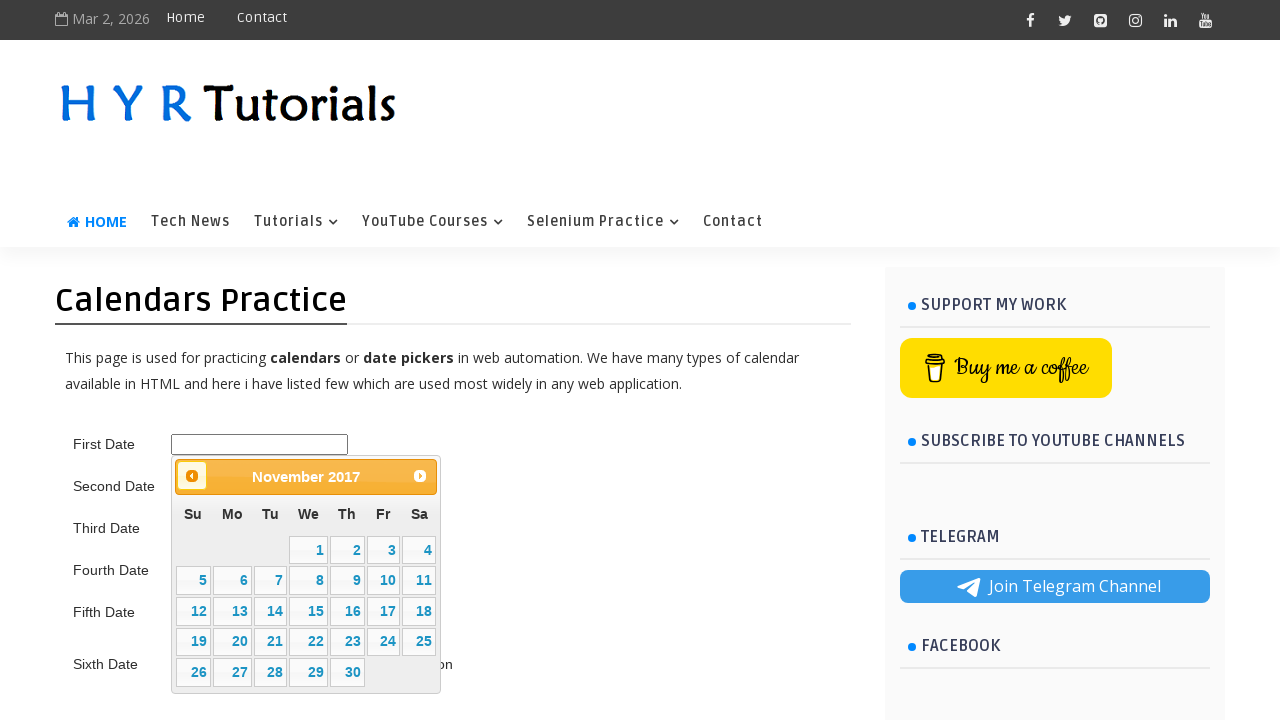

Waited for calendar to update
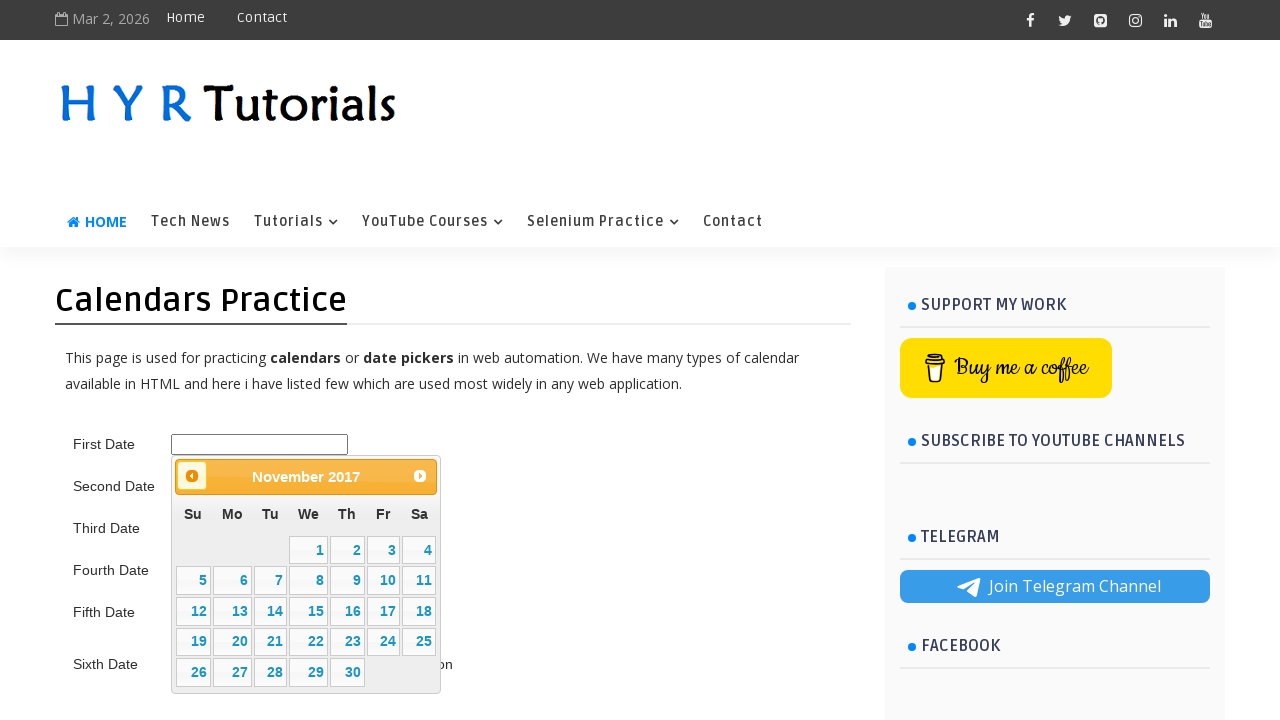

Clicked previous button to navigate backward in calendar (current: November 2017, target: 5/2015) at (192, 476) on .ui-datepicker-prev
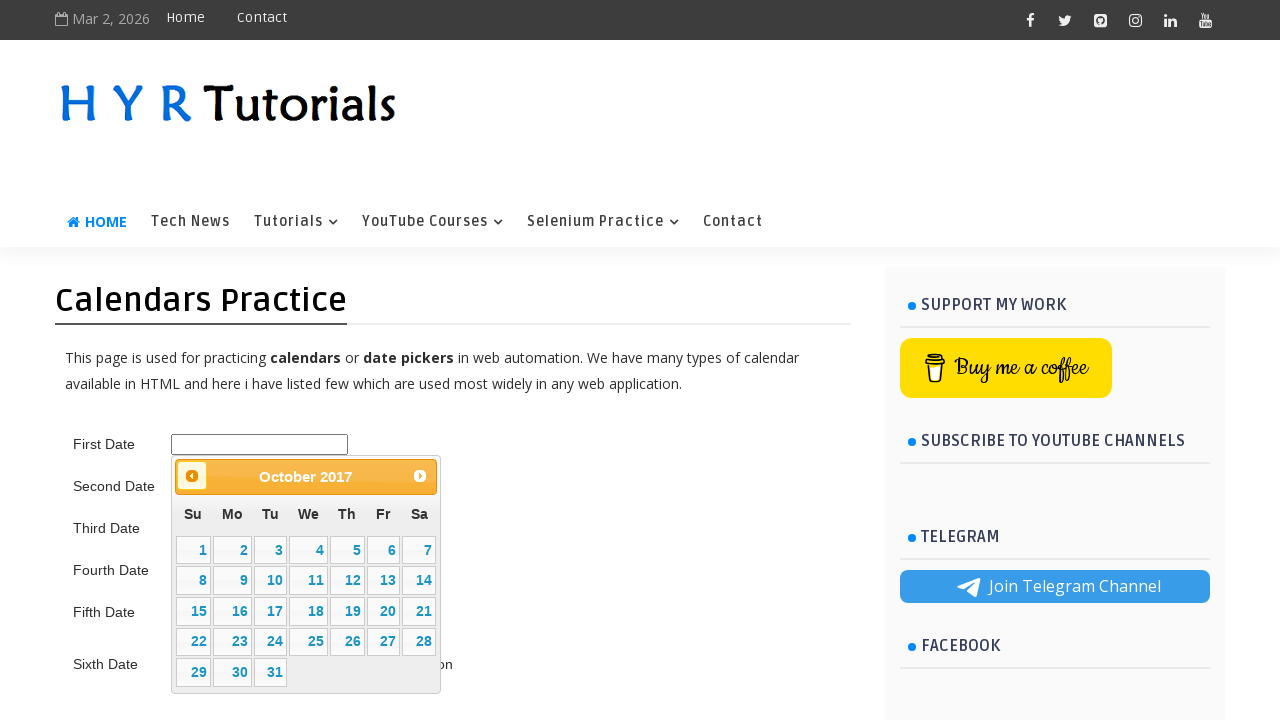

Waited for calendar to update
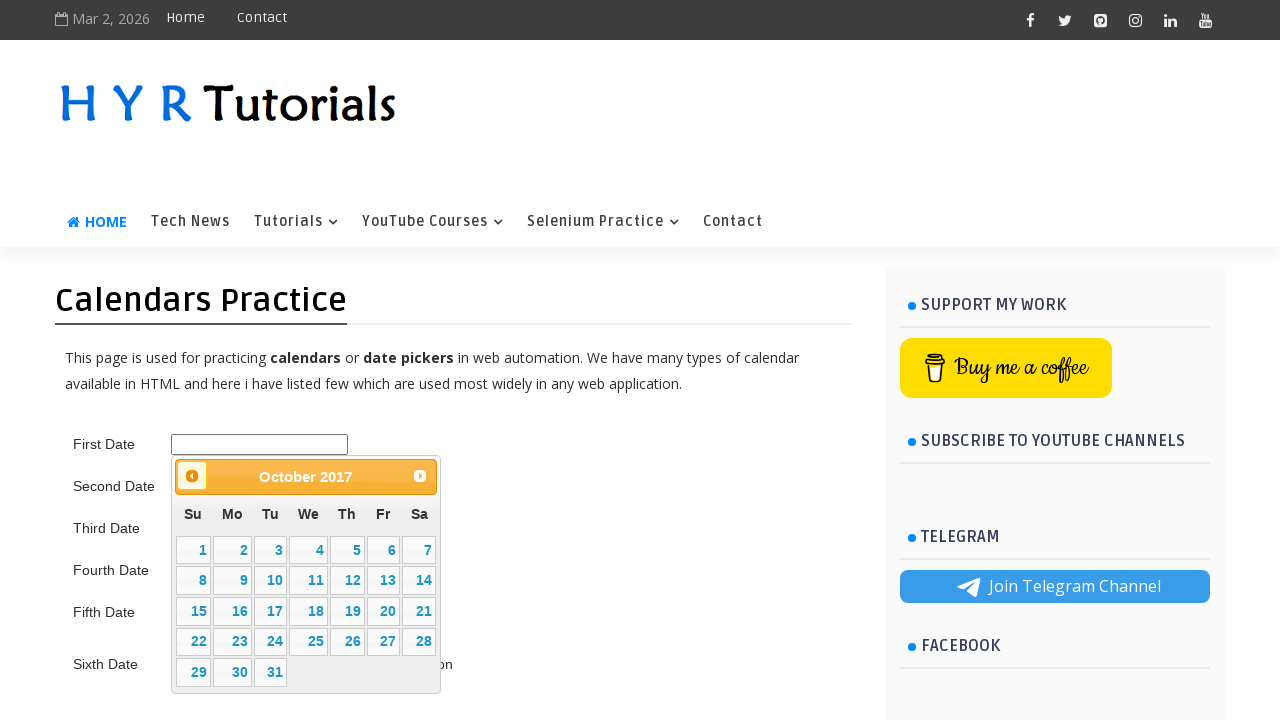

Clicked previous button to navigate backward in calendar (current: October 2017, target: 5/2015) at (192, 476) on .ui-datepicker-prev
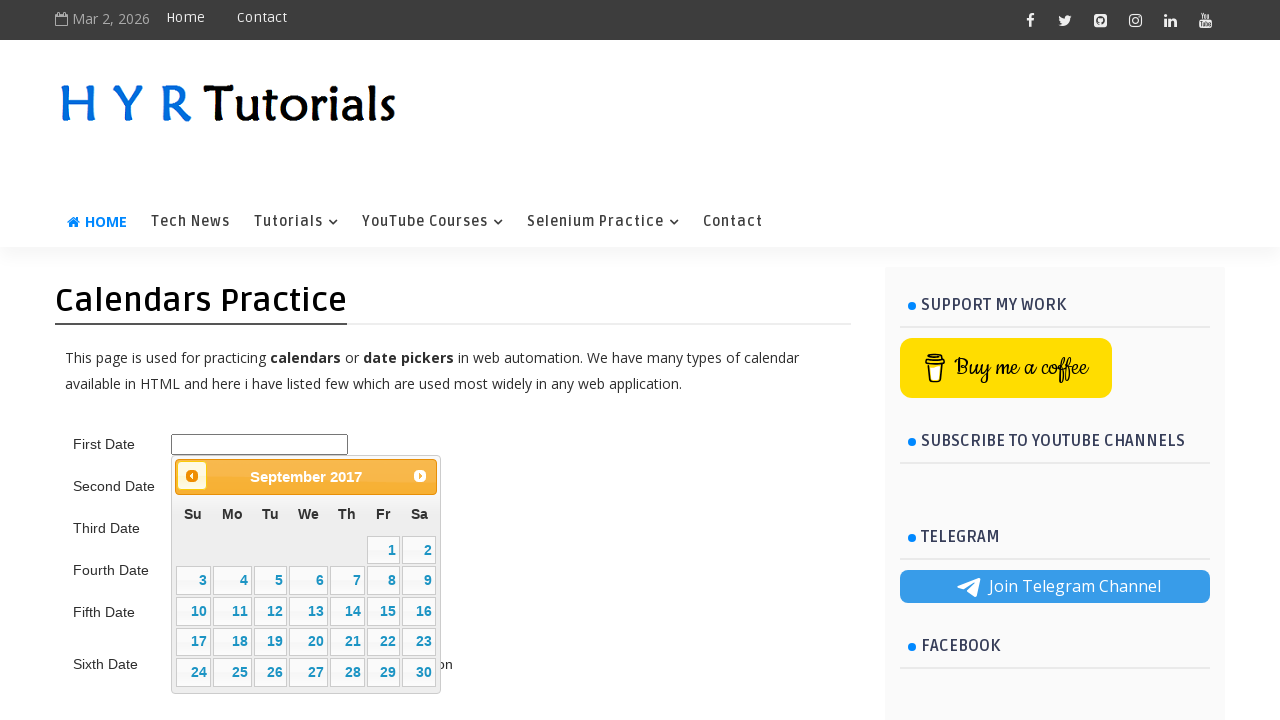

Waited for calendar to update
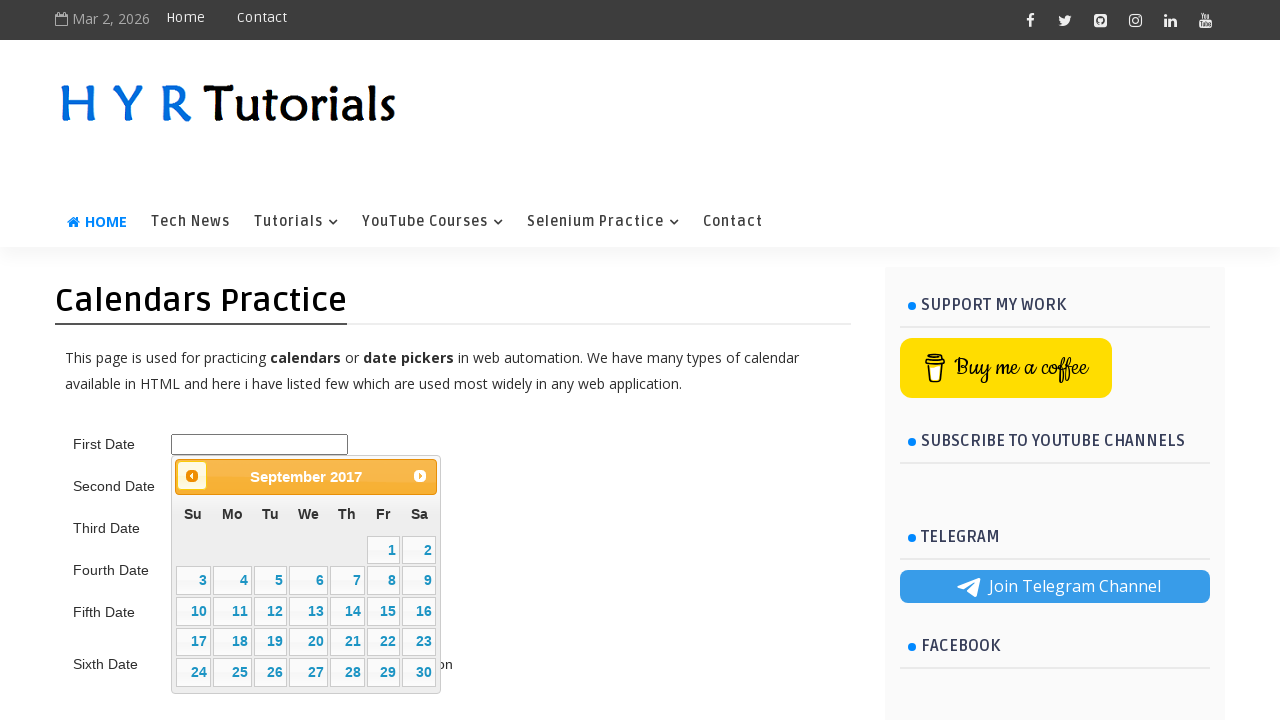

Clicked previous button to navigate backward in calendar (current: September 2017, target: 5/2015) at (192, 476) on .ui-datepicker-prev
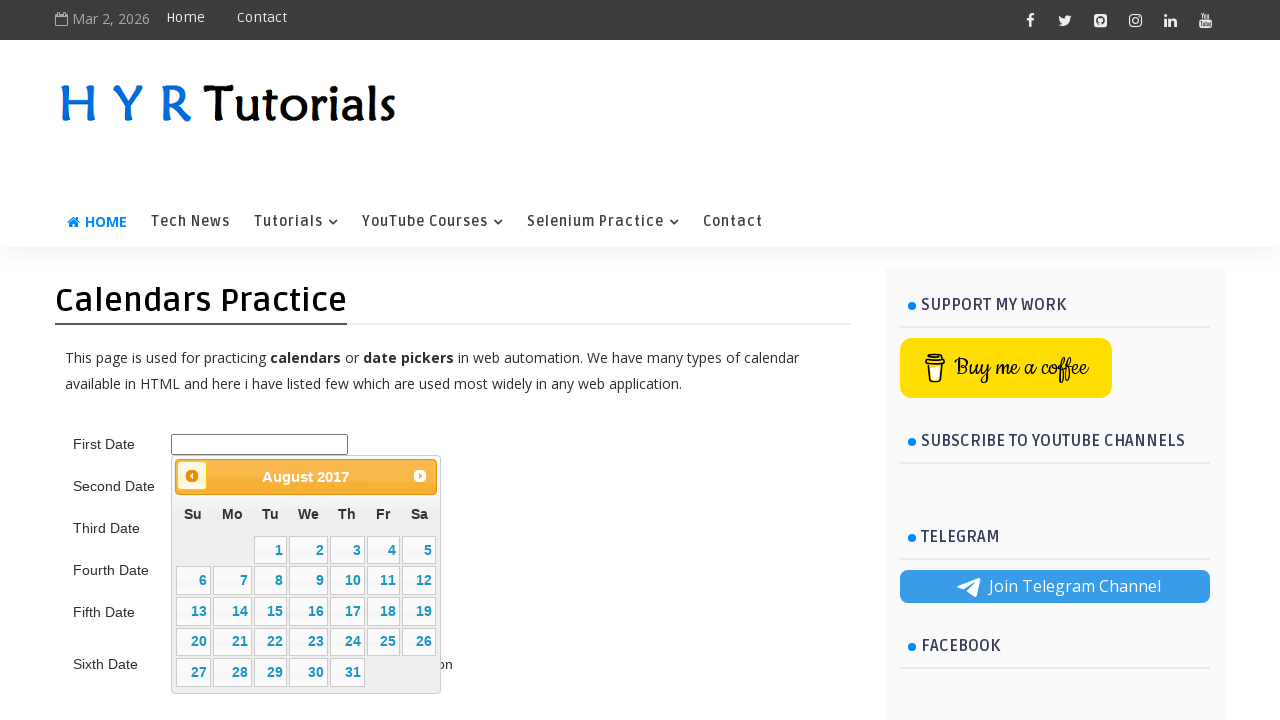

Waited for calendar to update
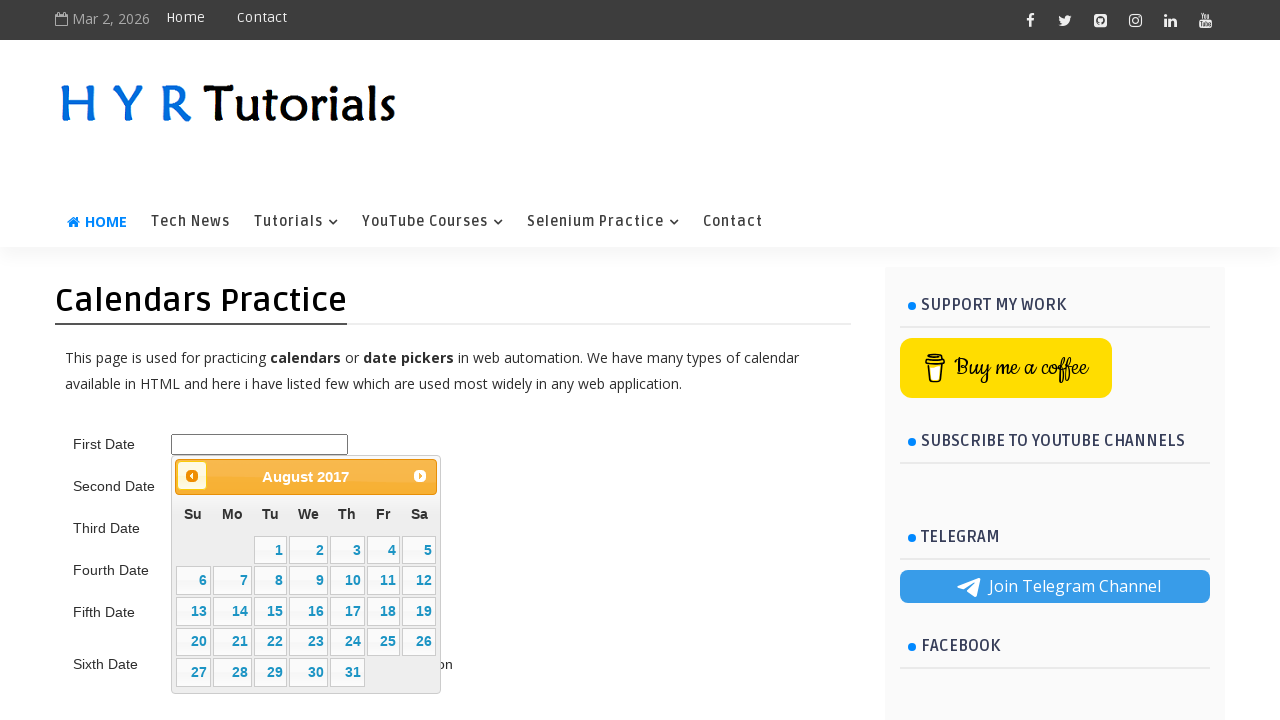

Clicked previous button to navigate backward in calendar (current: August 2017, target: 5/2015) at (192, 476) on .ui-datepicker-prev
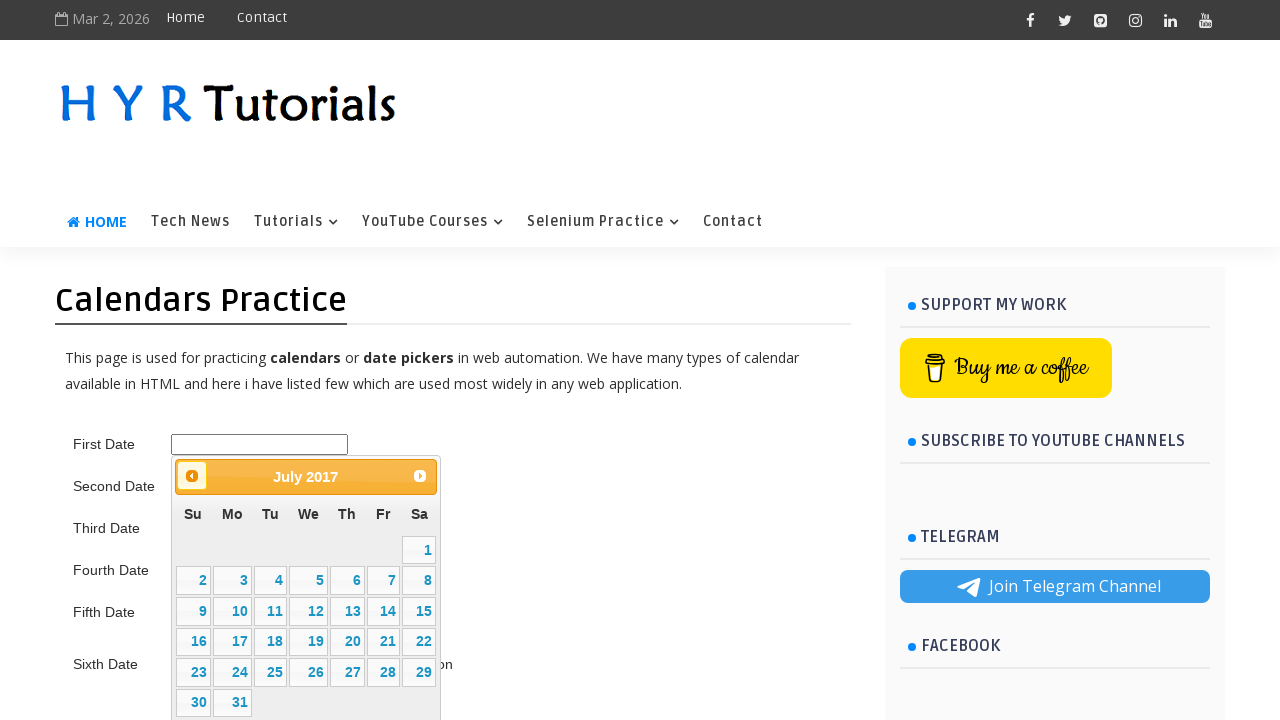

Waited for calendar to update
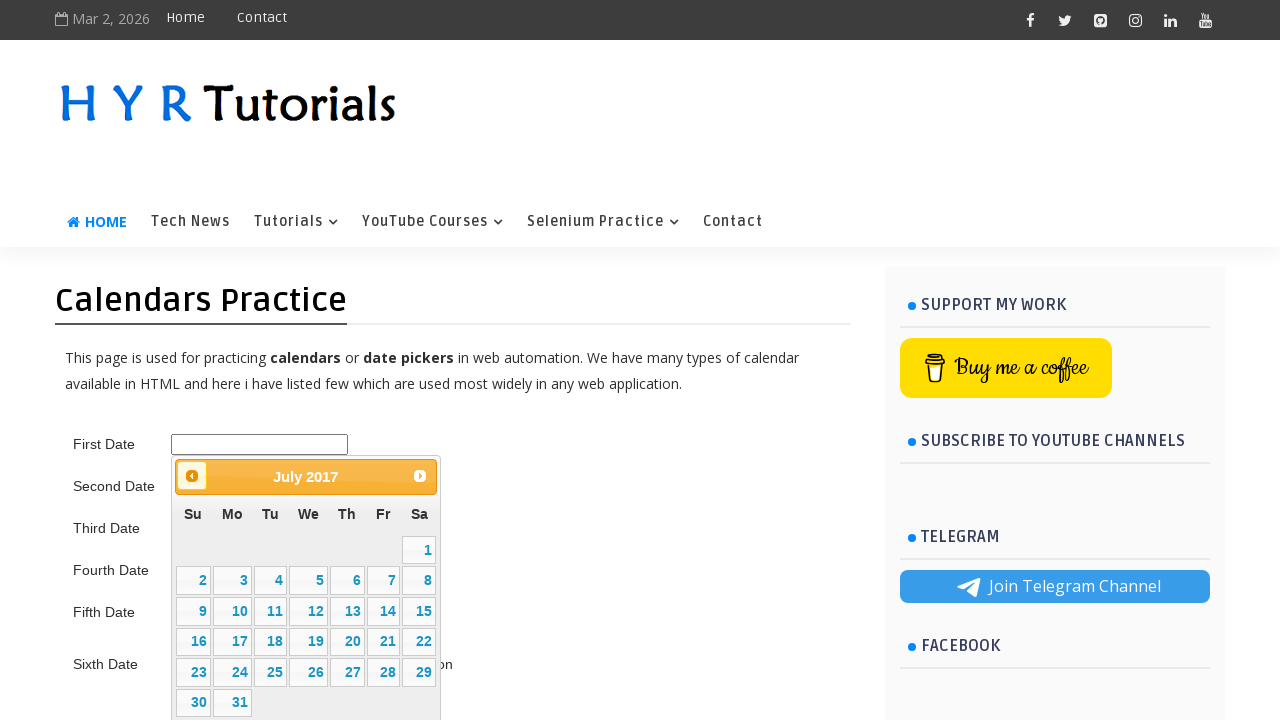

Clicked previous button to navigate backward in calendar (current: July 2017, target: 5/2015) at (192, 476) on .ui-datepicker-prev
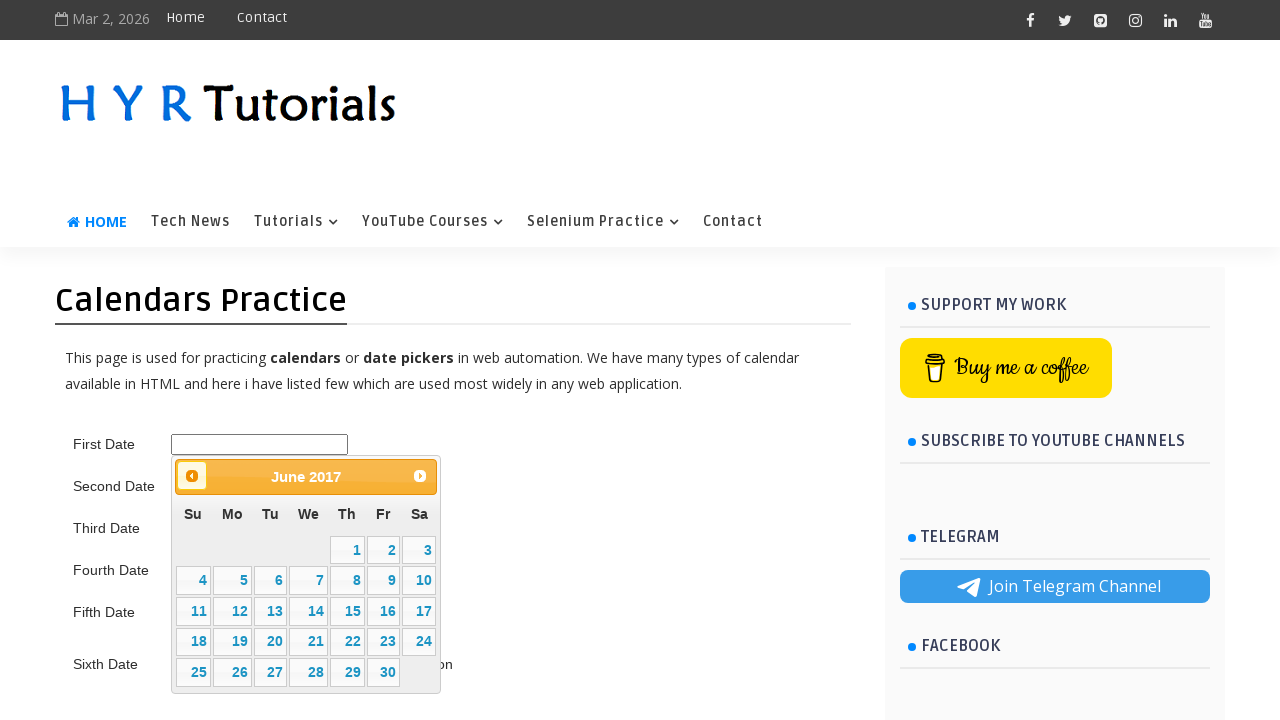

Waited for calendar to update
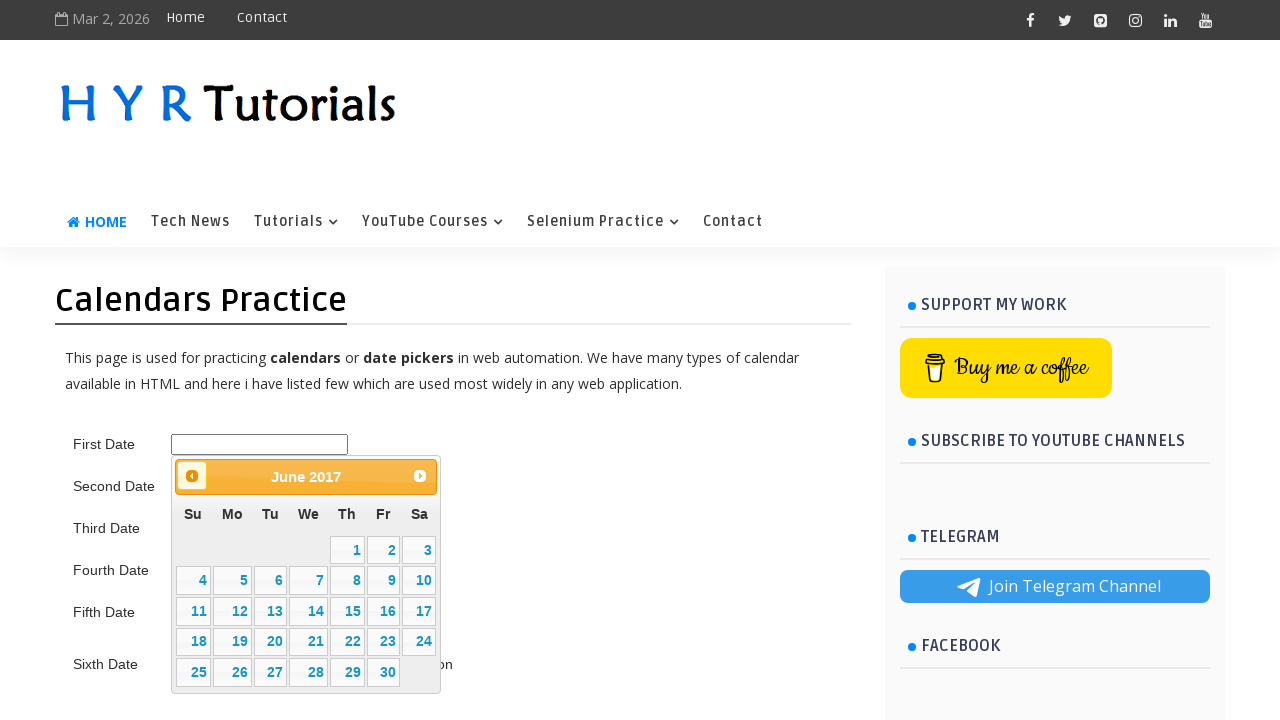

Clicked previous button to navigate backward in calendar (current: June 2017, target: 5/2015) at (192, 476) on .ui-datepicker-prev
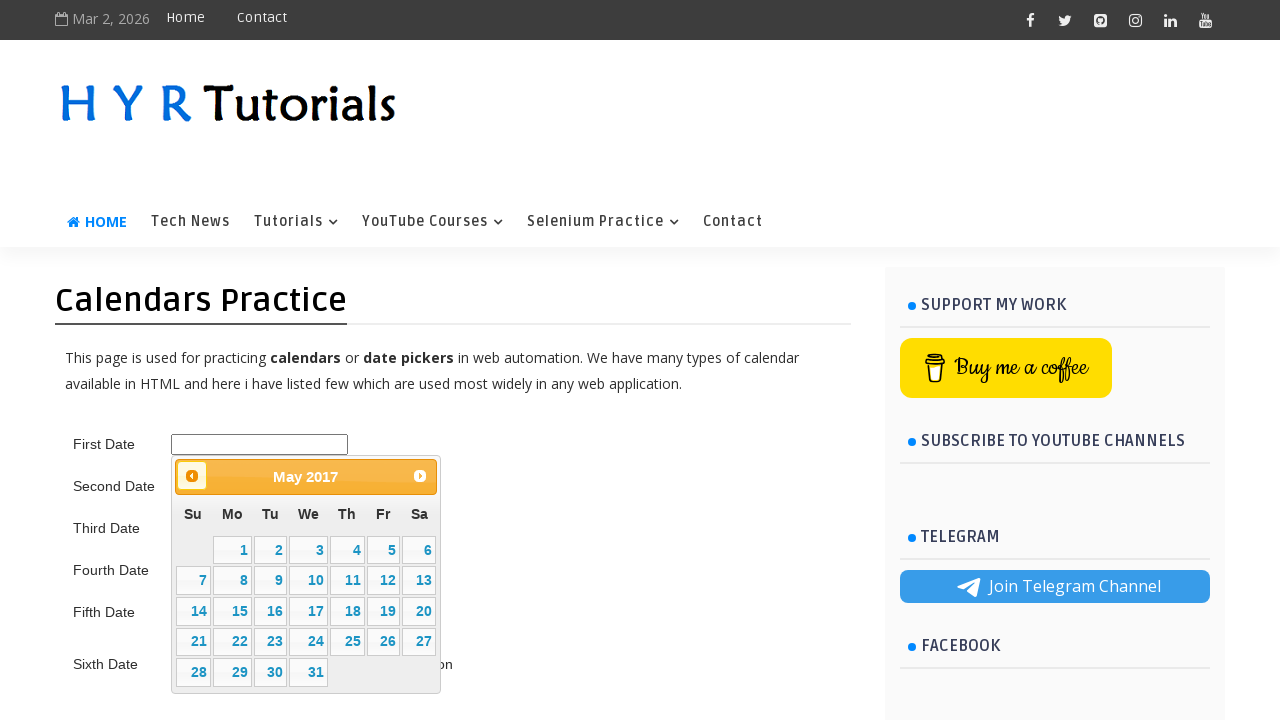

Waited for calendar to update
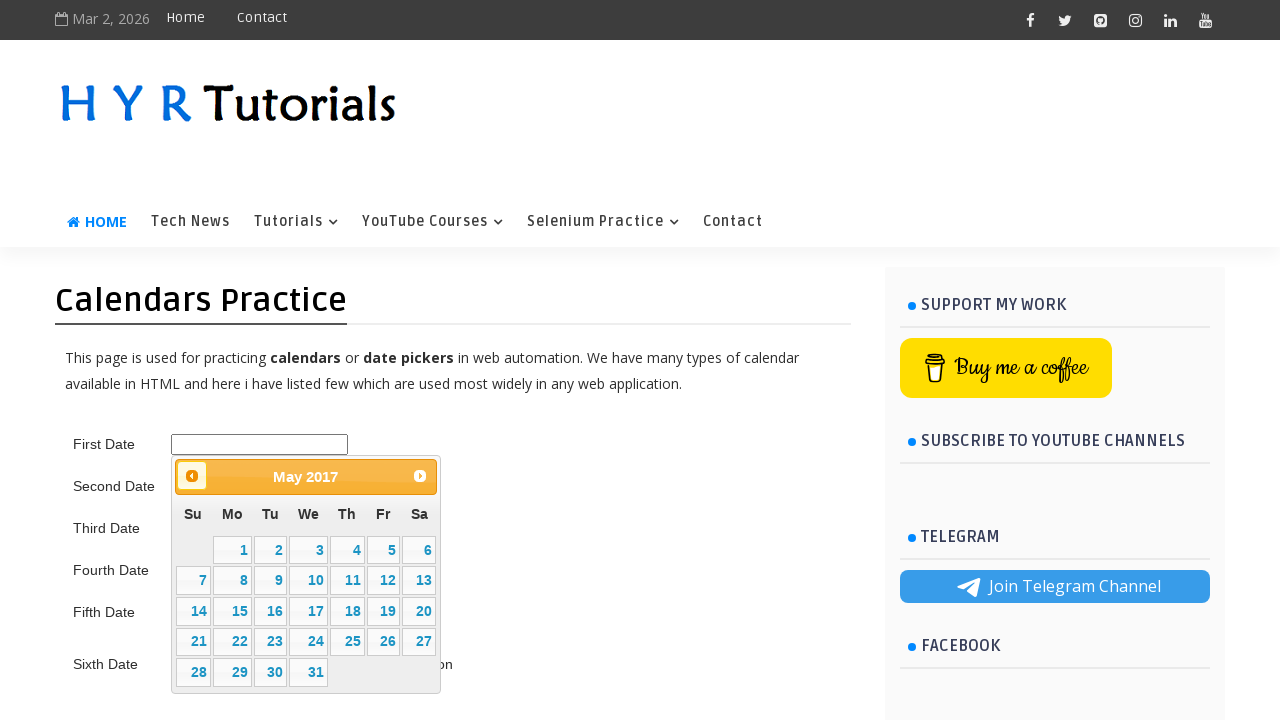

Clicked previous button to navigate backward in calendar (current: May 2017, target: 5/2015) at (192, 476) on .ui-datepicker-prev
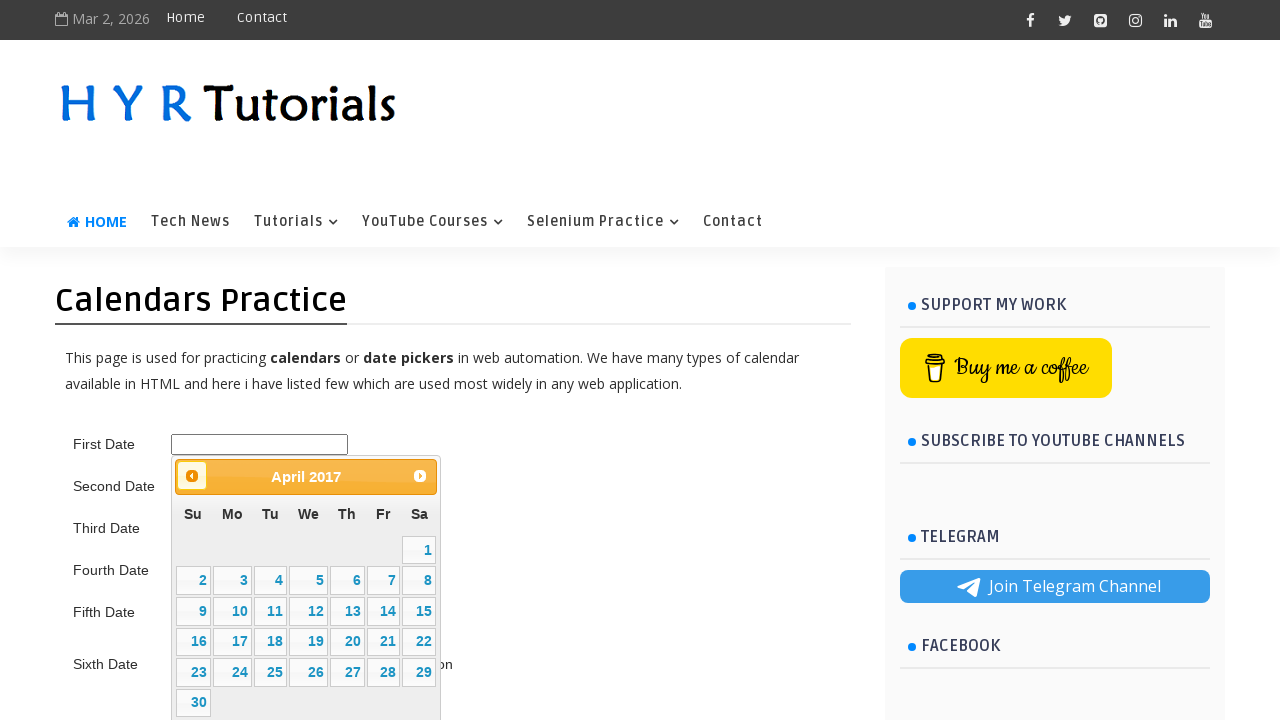

Waited for calendar to update
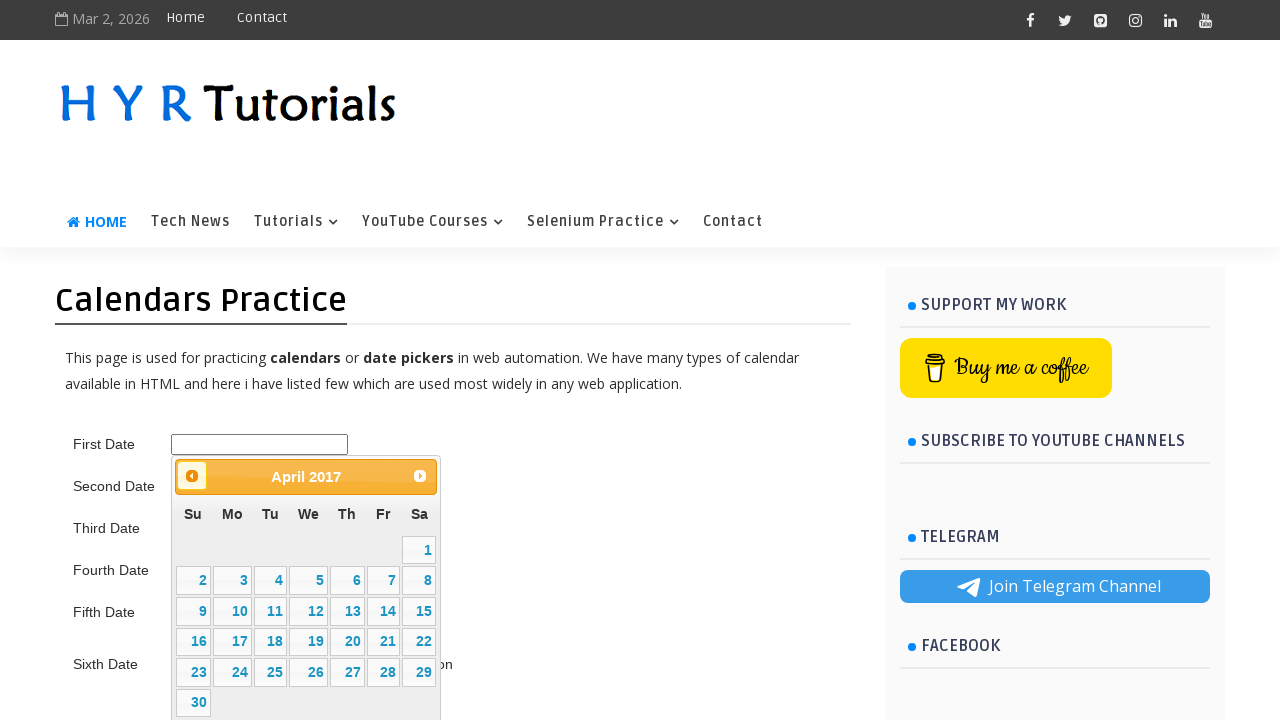

Clicked previous button to navigate backward in calendar (current: April 2017, target: 5/2015) at (192, 476) on .ui-datepicker-prev
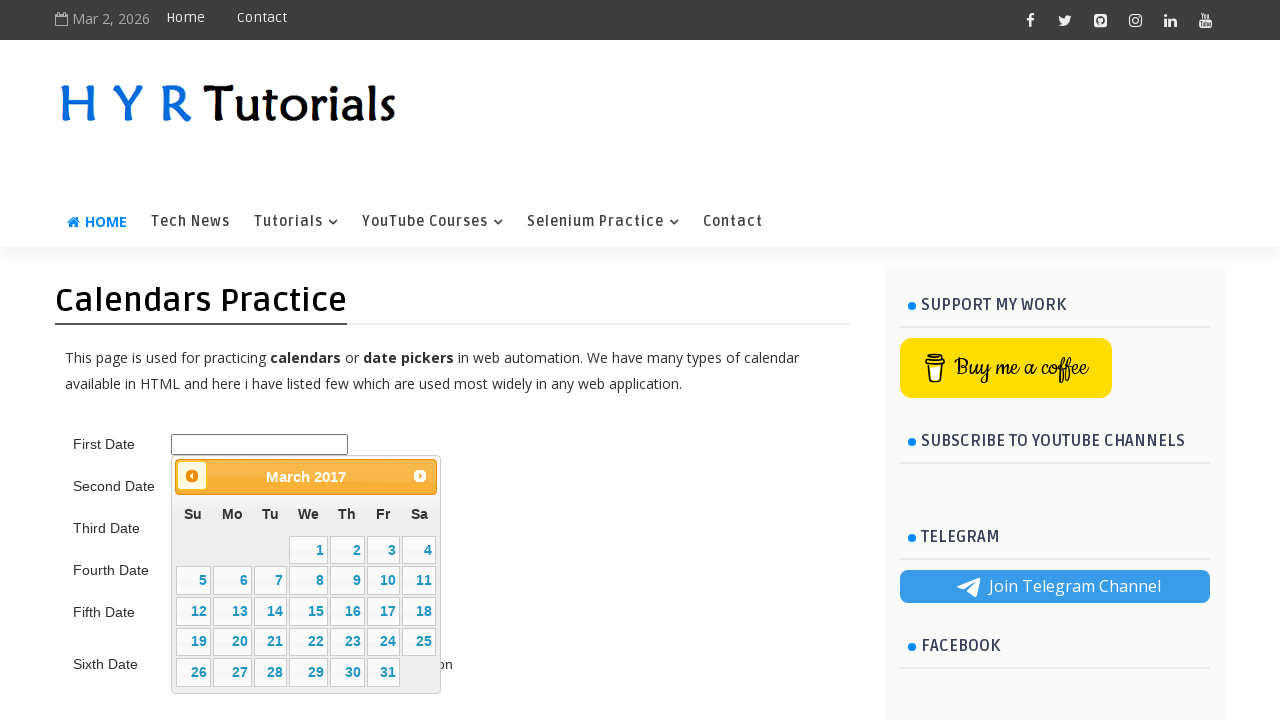

Waited for calendar to update
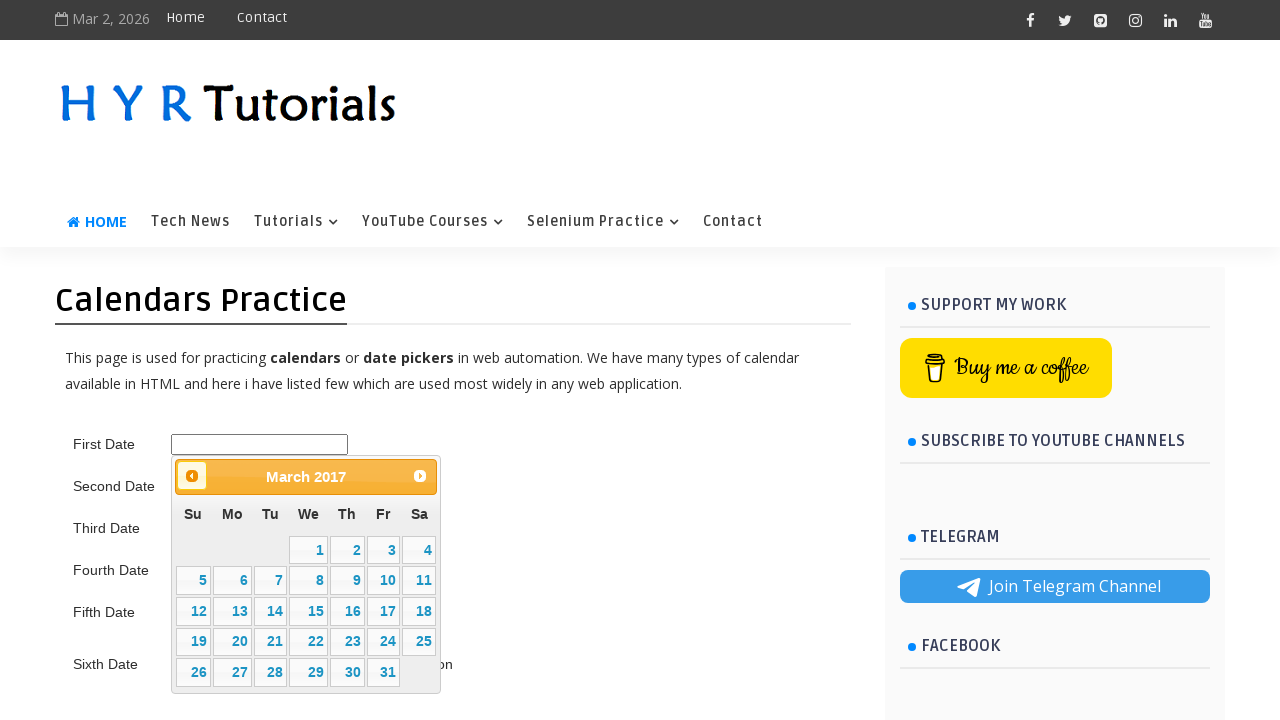

Clicked previous button to navigate backward in calendar (current: March 2017, target: 5/2015) at (192, 476) on .ui-datepicker-prev
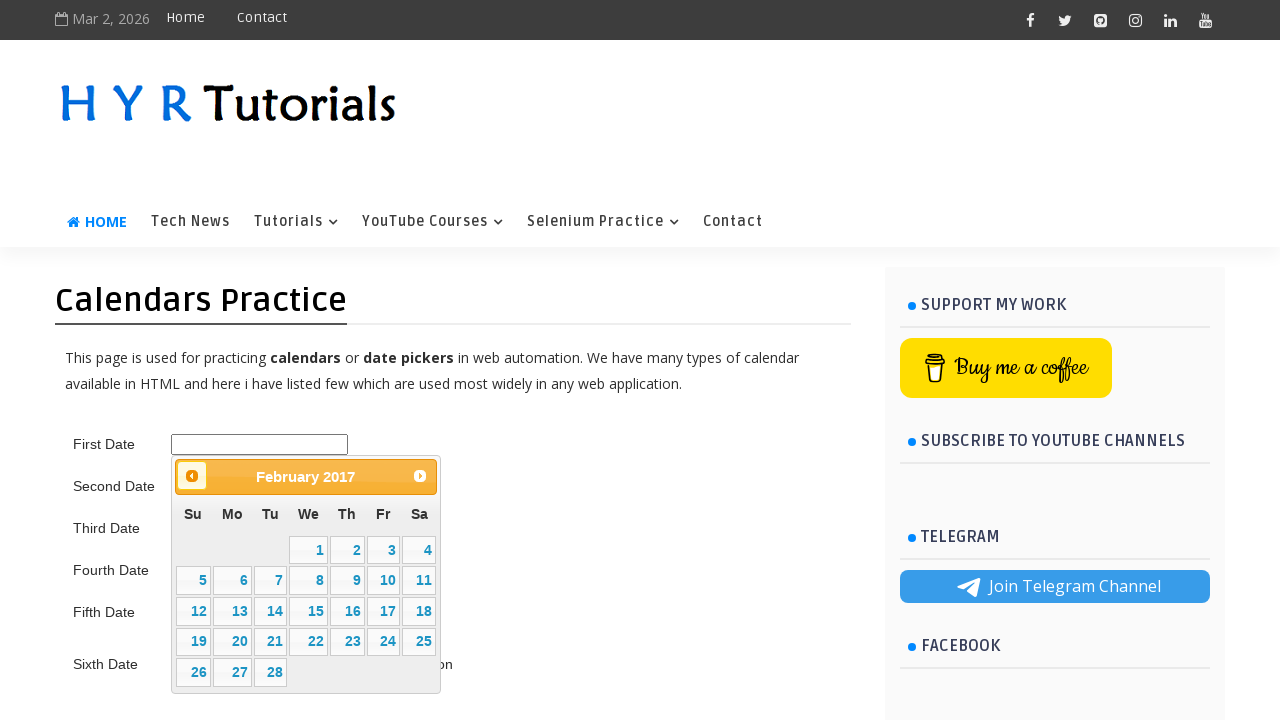

Waited for calendar to update
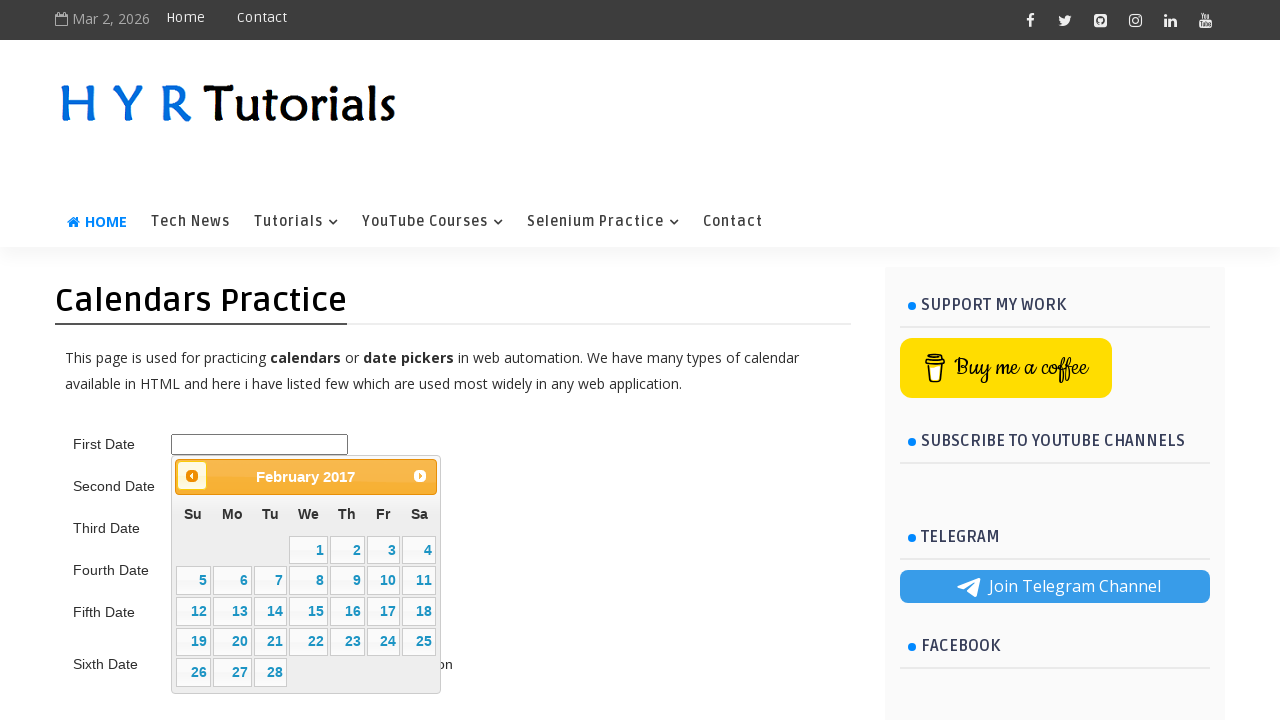

Clicked previous button to navigate backward in calendar (current: February 2017, target: 5/2015) at (192, 476) on .ui-datepicker-prev
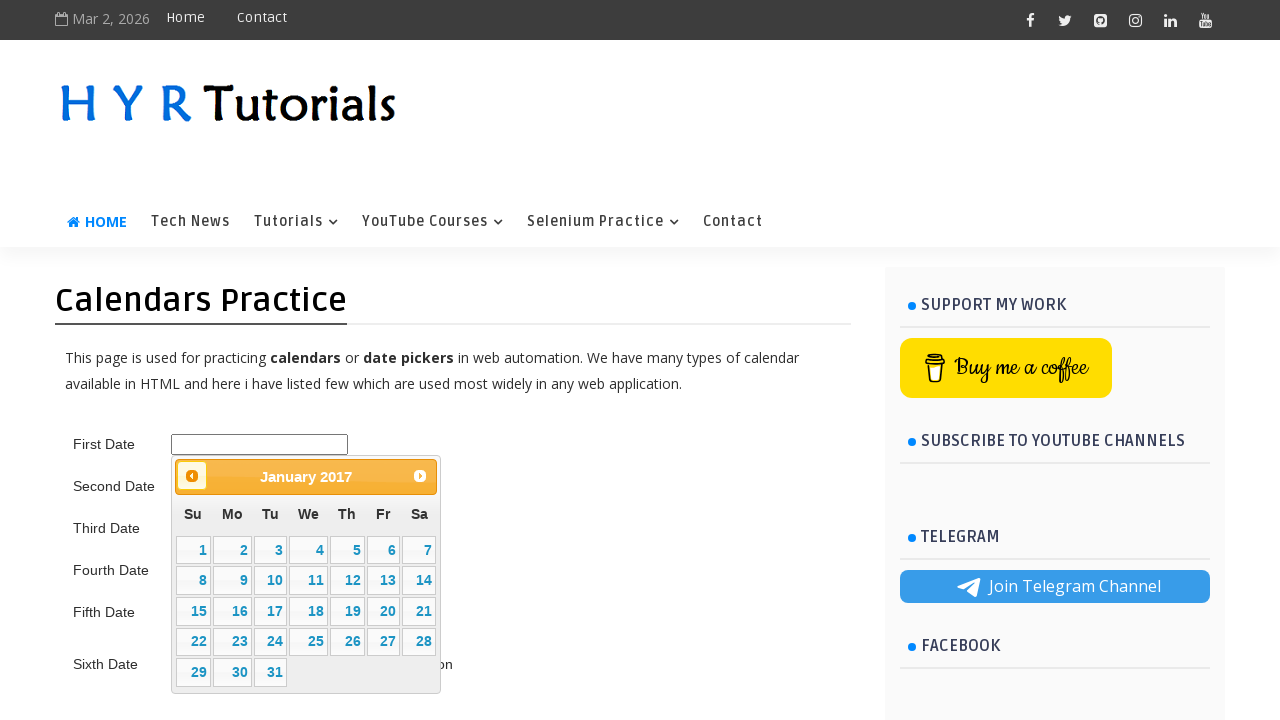

Waited for calendar to update
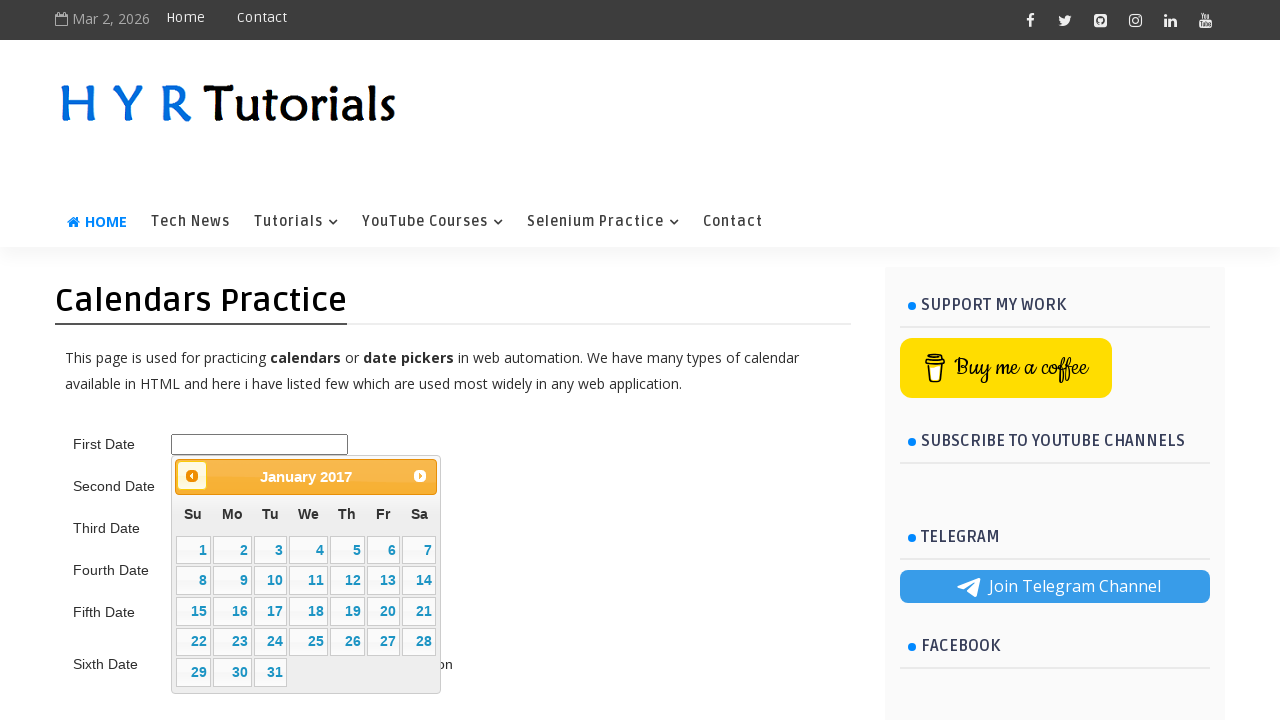

Clicked previous button to navigate backward in calendar (current: January 2017, target: 5/2015) at (192, 476) on .ui-datepicker-prev
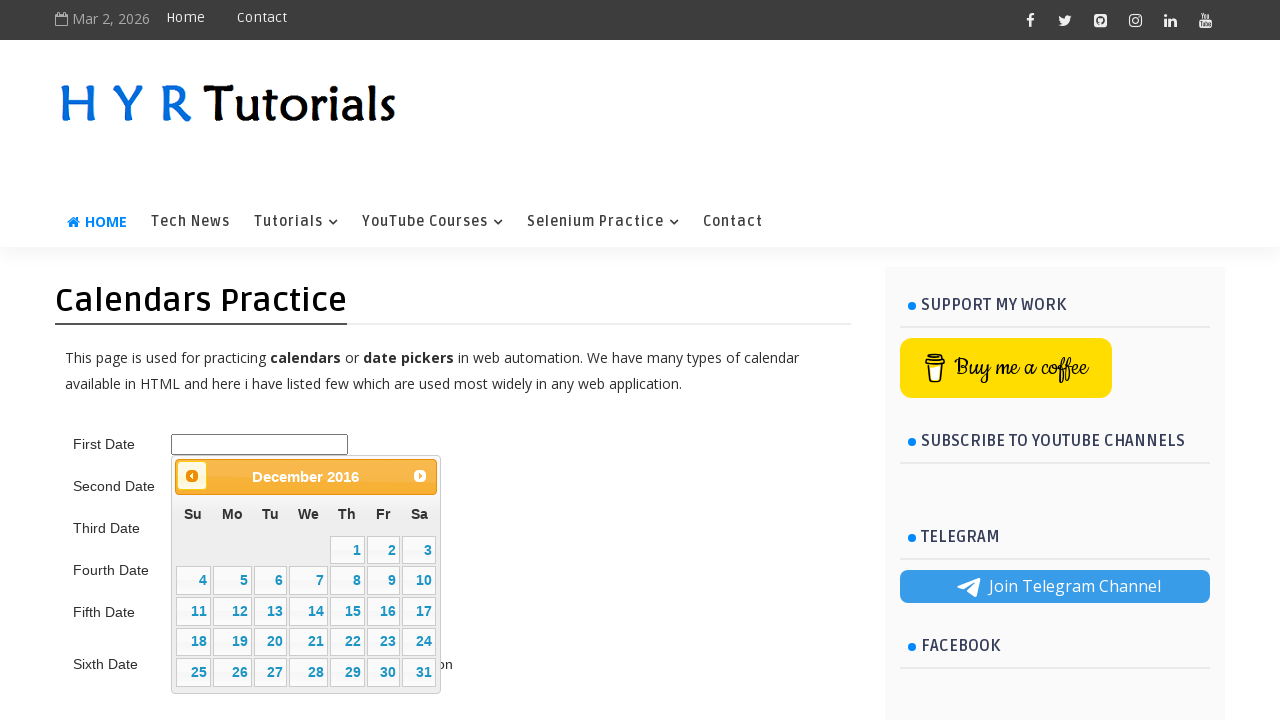

Waited for calendar to update
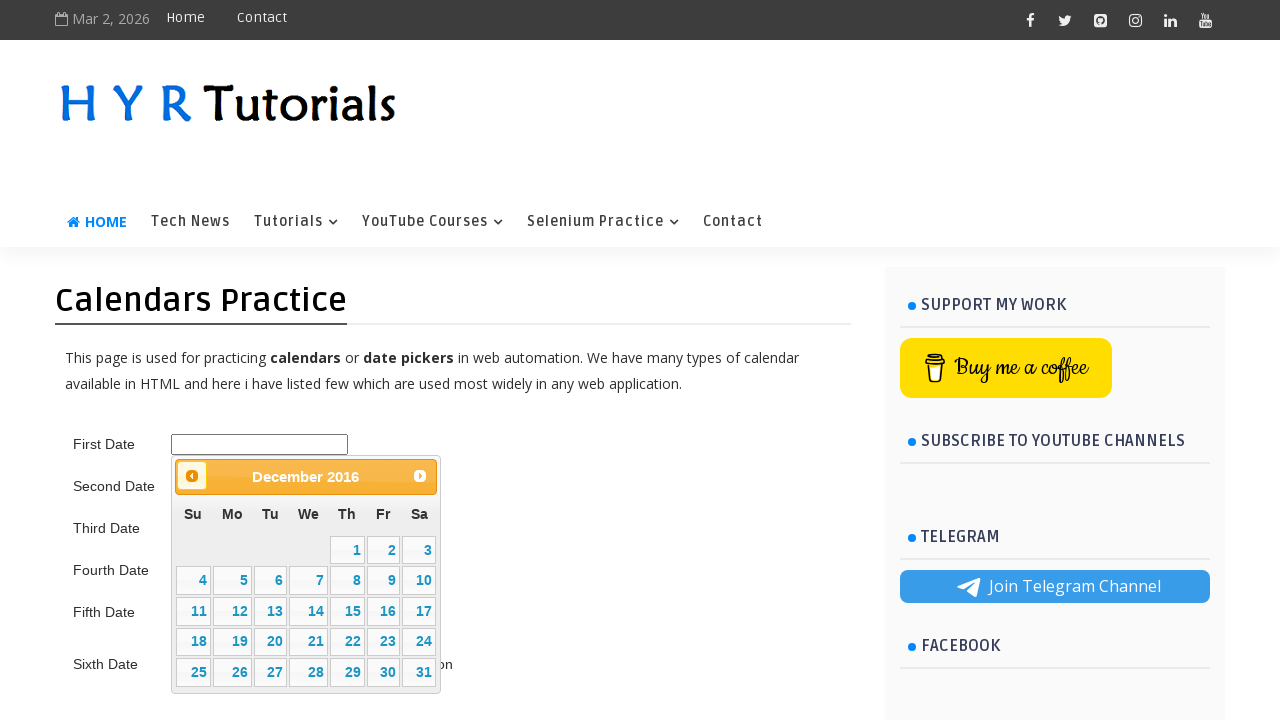

Clicked previous button to navigate backward in calendar (current: December 2016, target: 5/2015) at (192, 476) on .ui-datepicker-prev
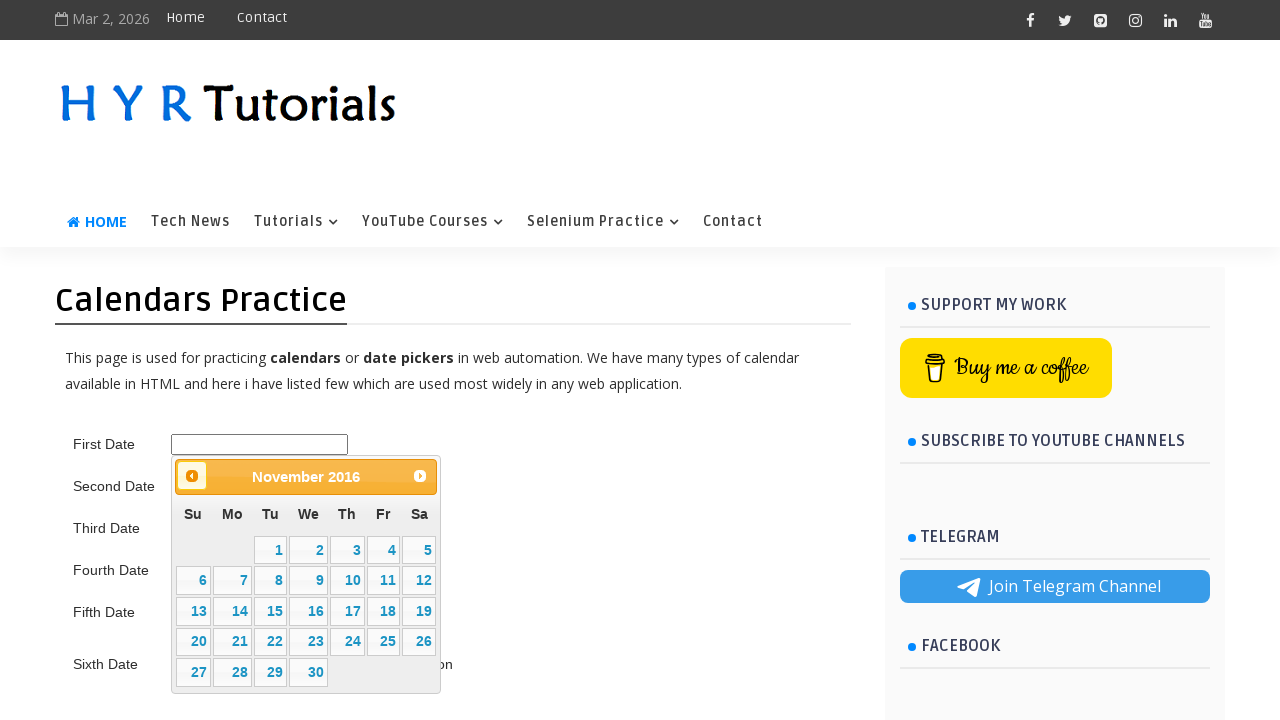

Waited for calendar to update
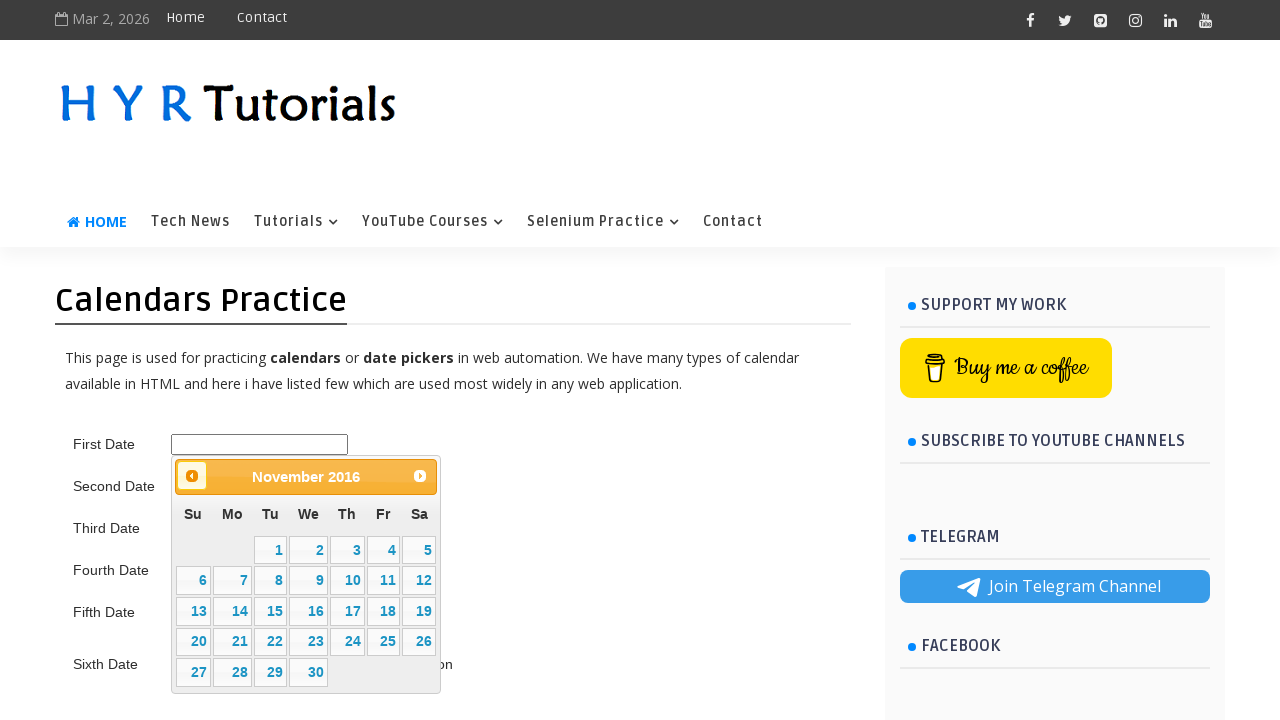

Clicked previous button to navigate backward in calendar (current: November 2016, target: 5/2015) at (192, 476) on .ui-datepicker-prev
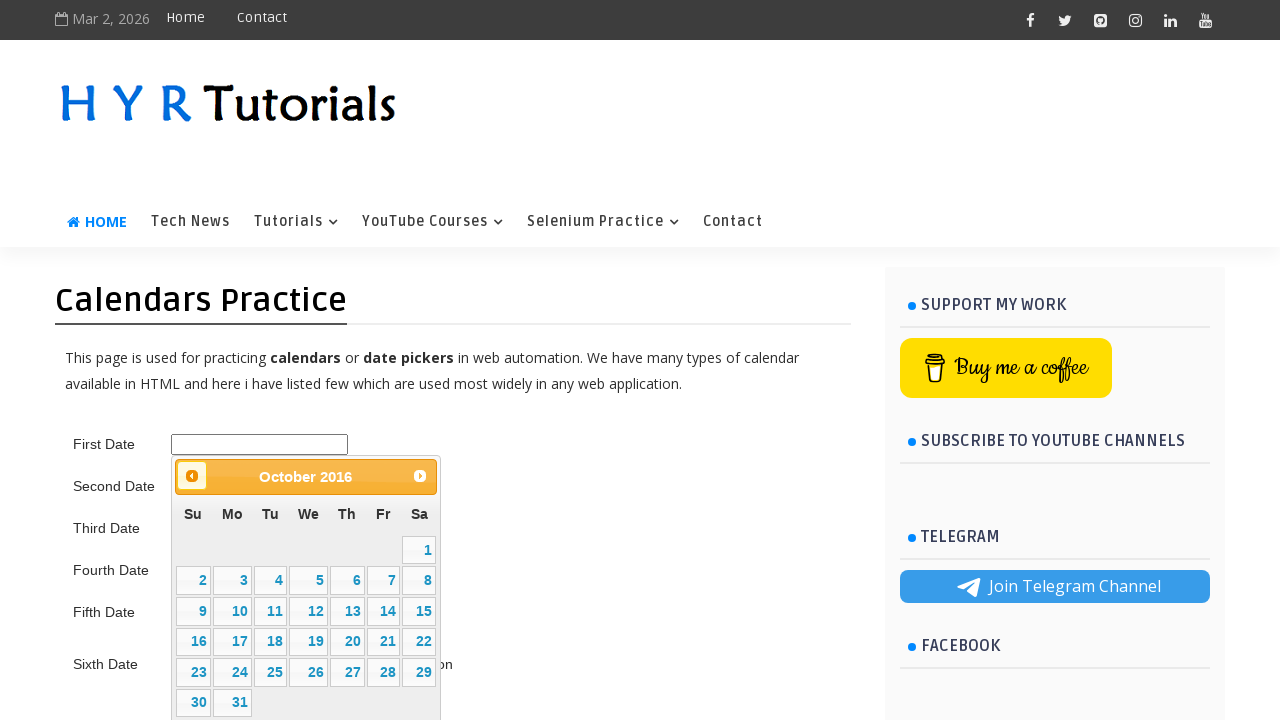

Waited for calendar to update
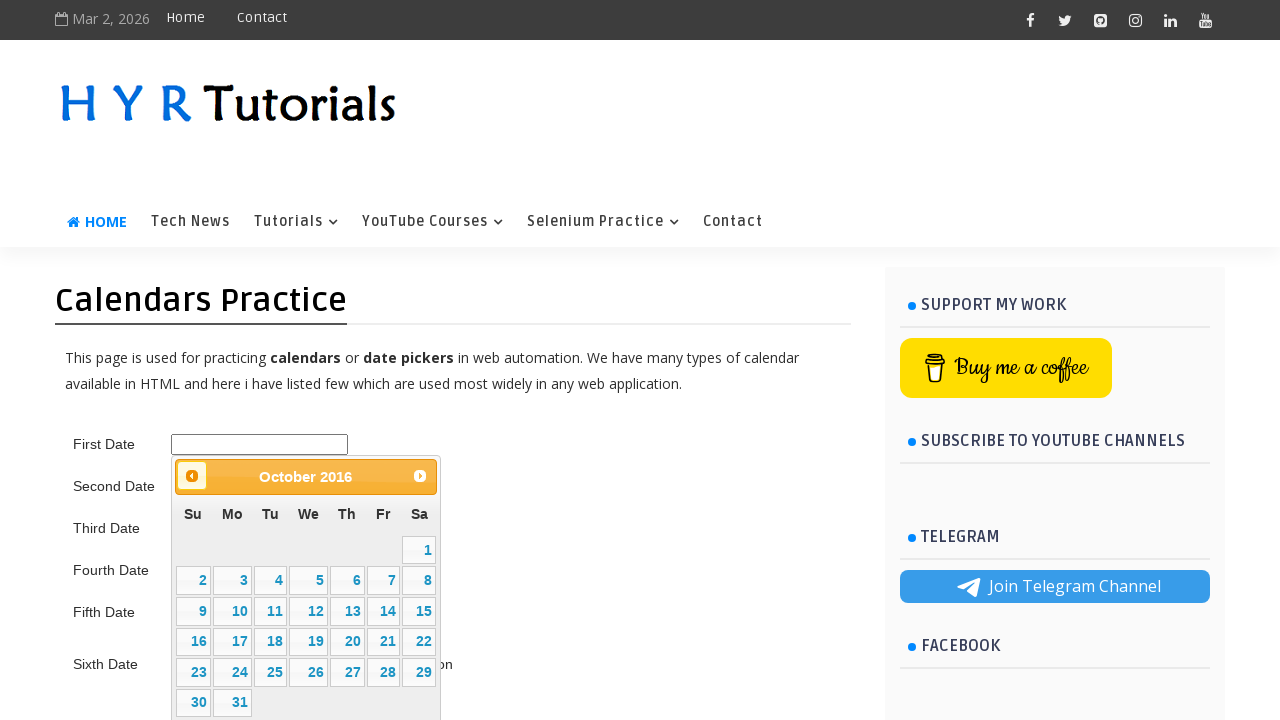

Clicked previous button to navigate backward in calendar (current: October 2016, target: 5/2015) at (192, 476) on .ui-datepicker-prev
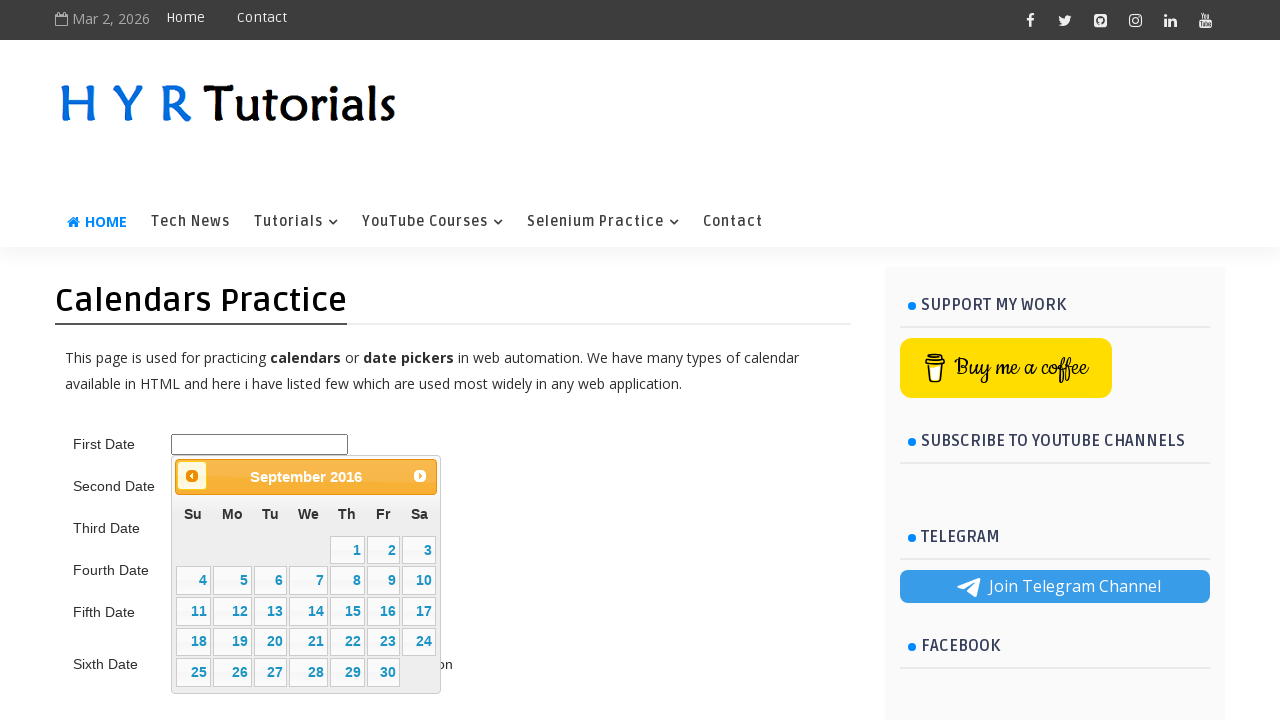

Waited for calendar to update
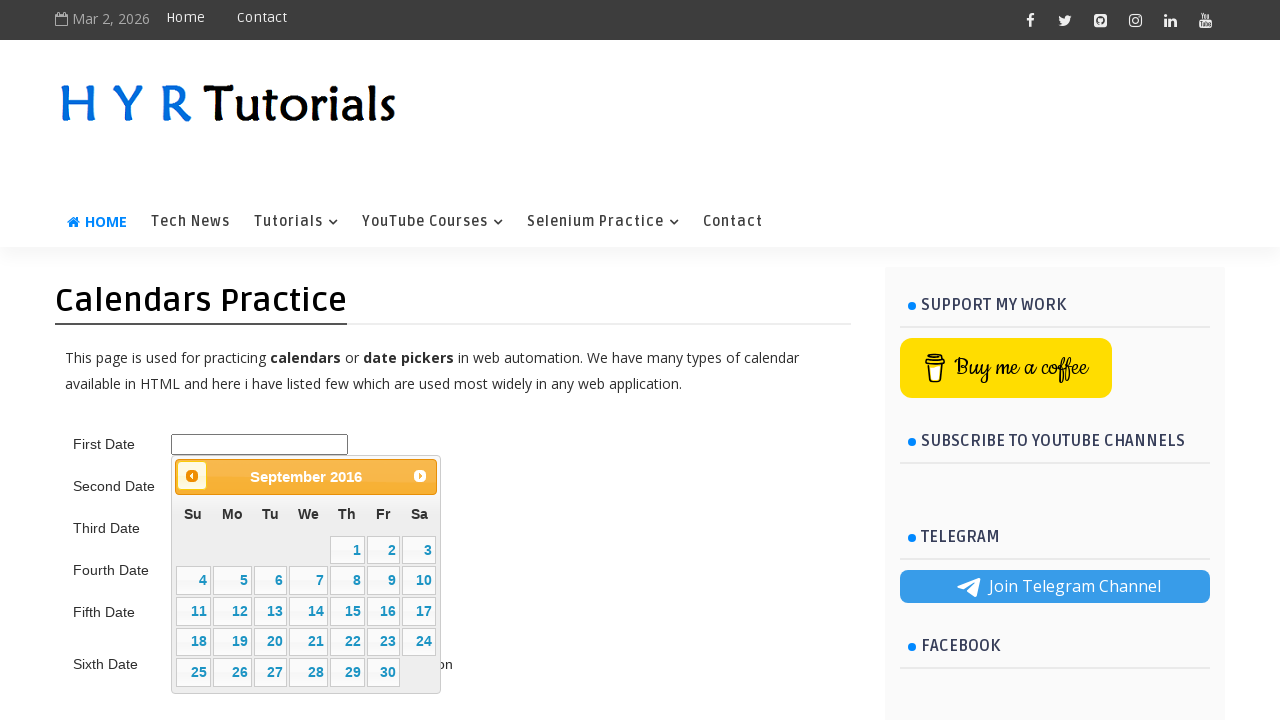

Clicked previous button to navigate backward in calendar (current: September 2016, target: 5/2015) at (192, 476) on .ui-datepicker-prev
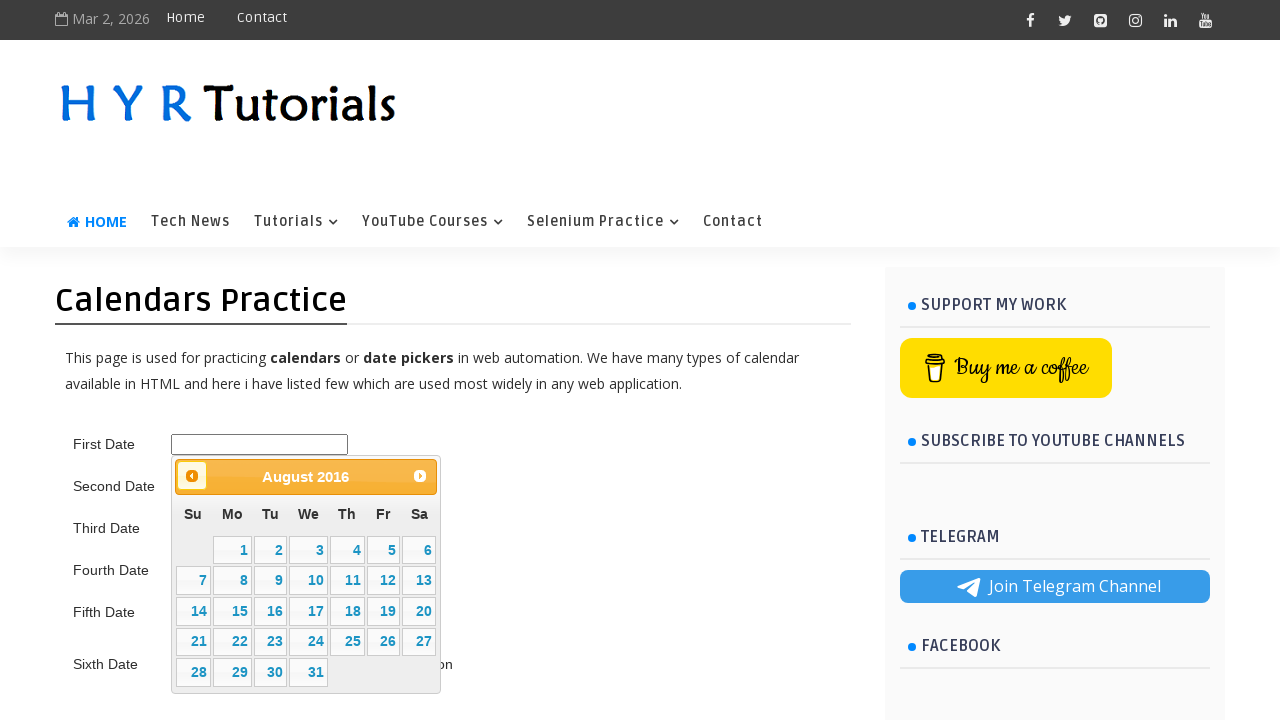

Waited for calendar to update
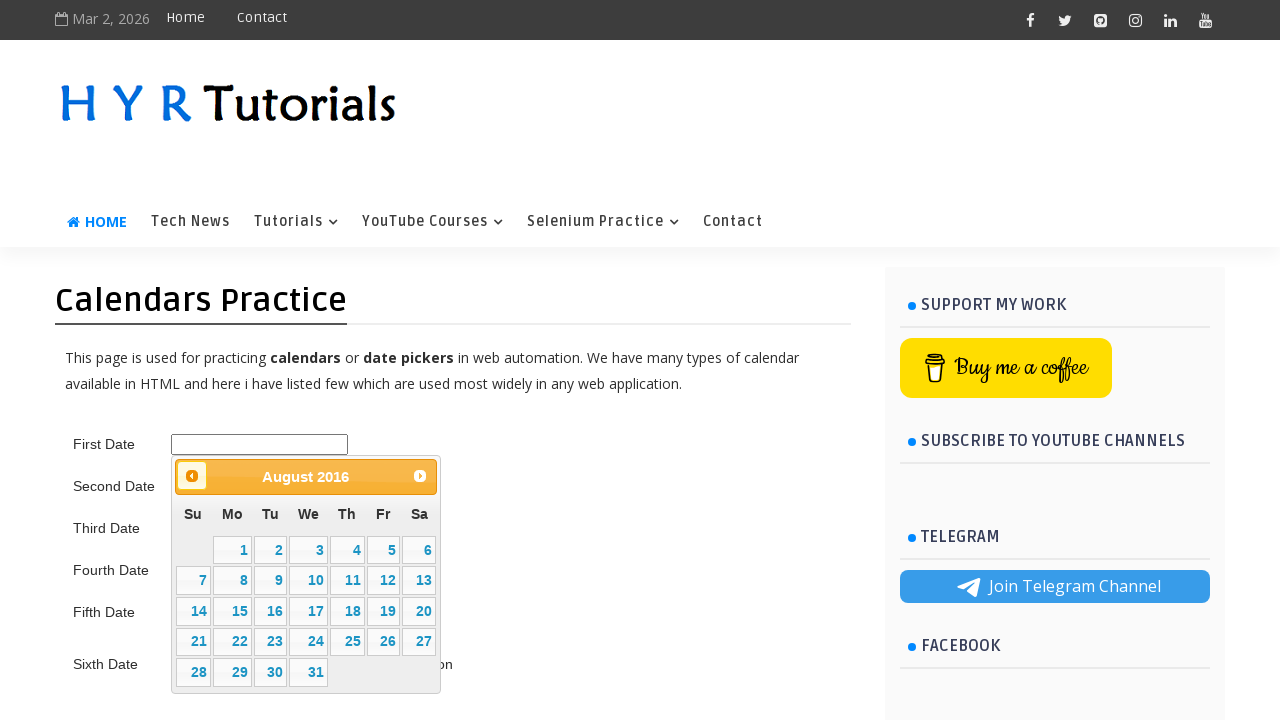

Clicked previous button to navigate backward in calendar (current: August 2016, target: 5/2015) at (192, 476) on .ui-datepicker-prev
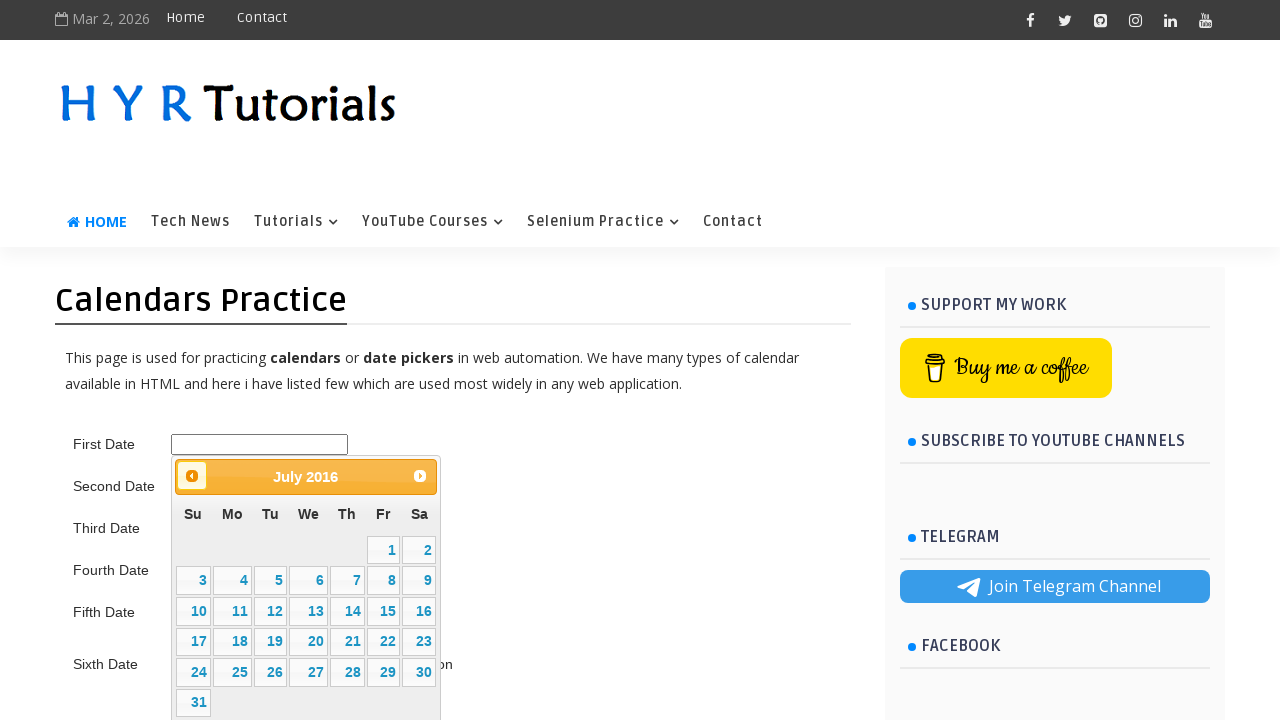

Waited for calendar to update
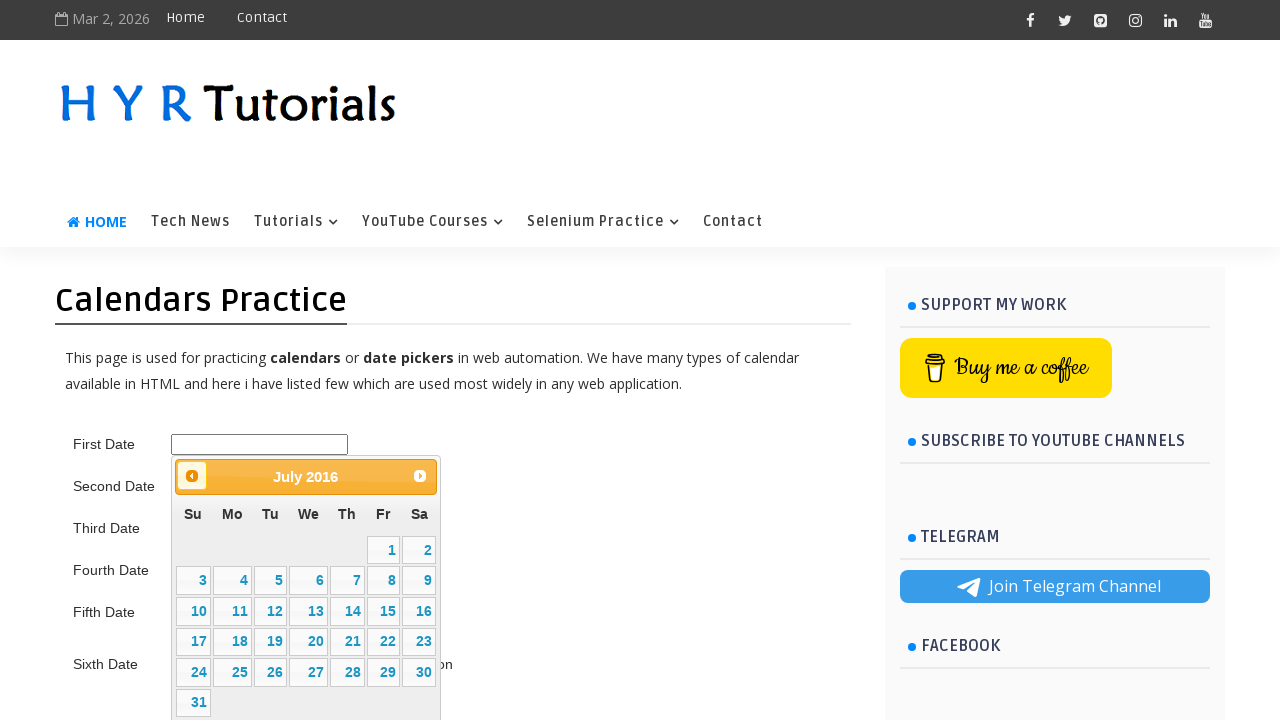

Clicked previous button to navigate backward in calendar (current: July 2016, target: 5/2015) at (192, 476) on .ui-datepicker-prev
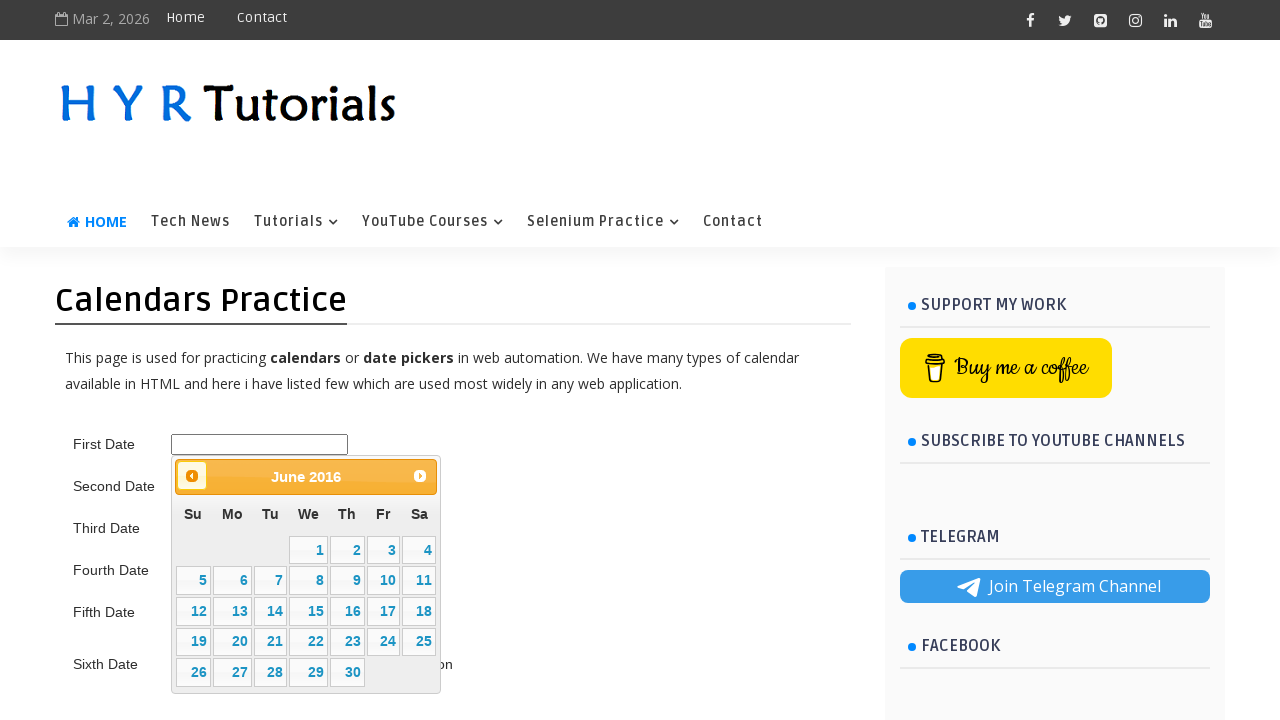

Waited for calendar to update
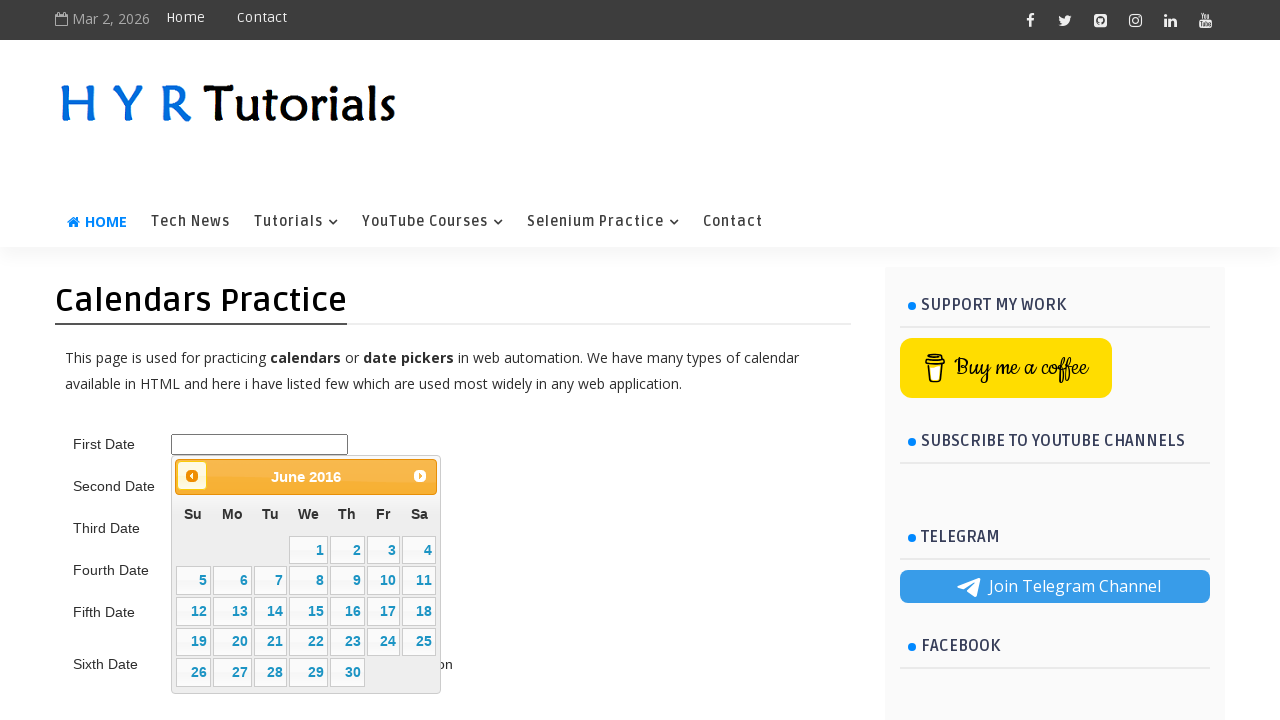

Clicked previous button to navigate backward in calendar (current: June 2016, target: 5/2015) at (192, 476) on .ui-datepicker-prev
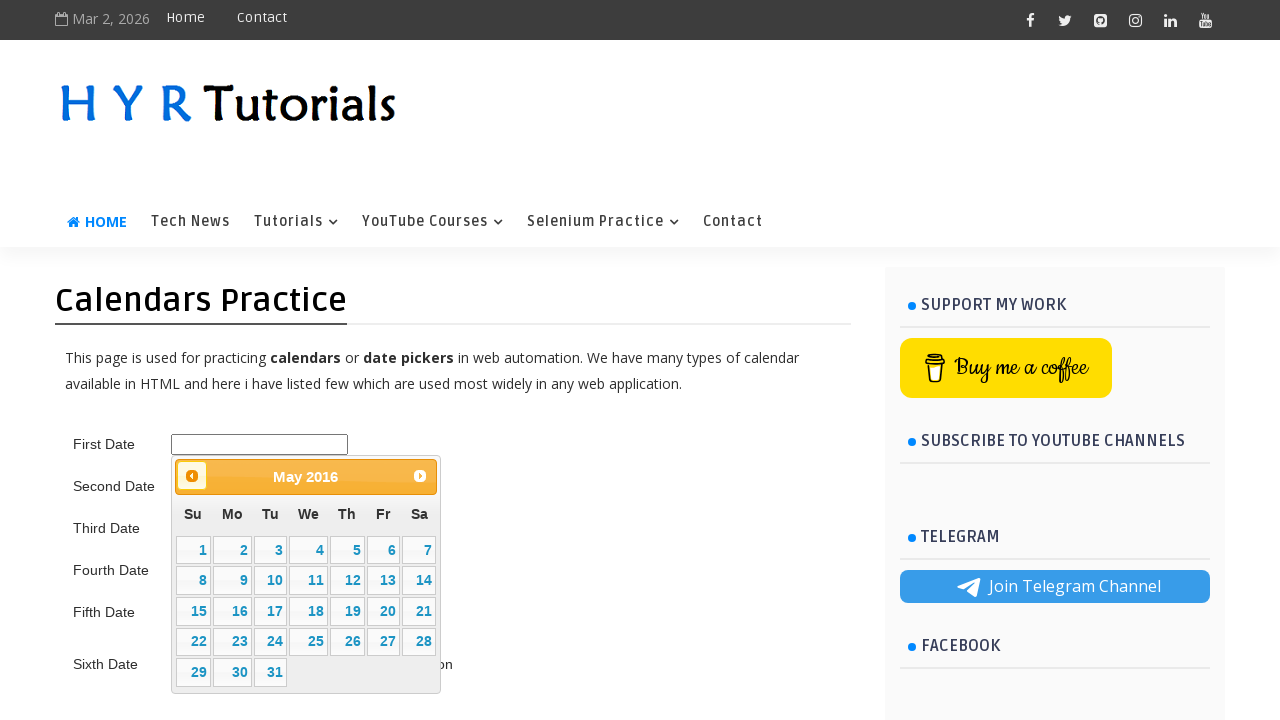

Waited for calendar to update
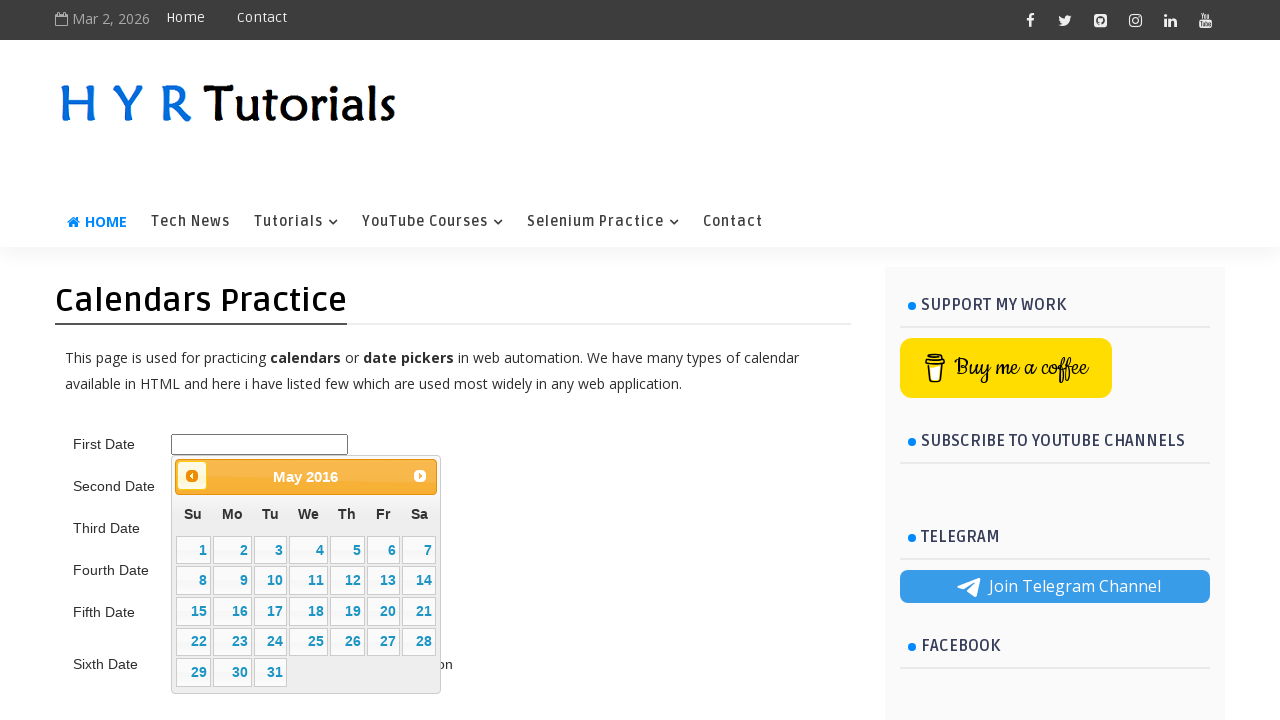

Clicked previous button to navigate backward in calendar (current: May 2016, target: 5/2015) at (192, 476) on .ui-datepicker-prev
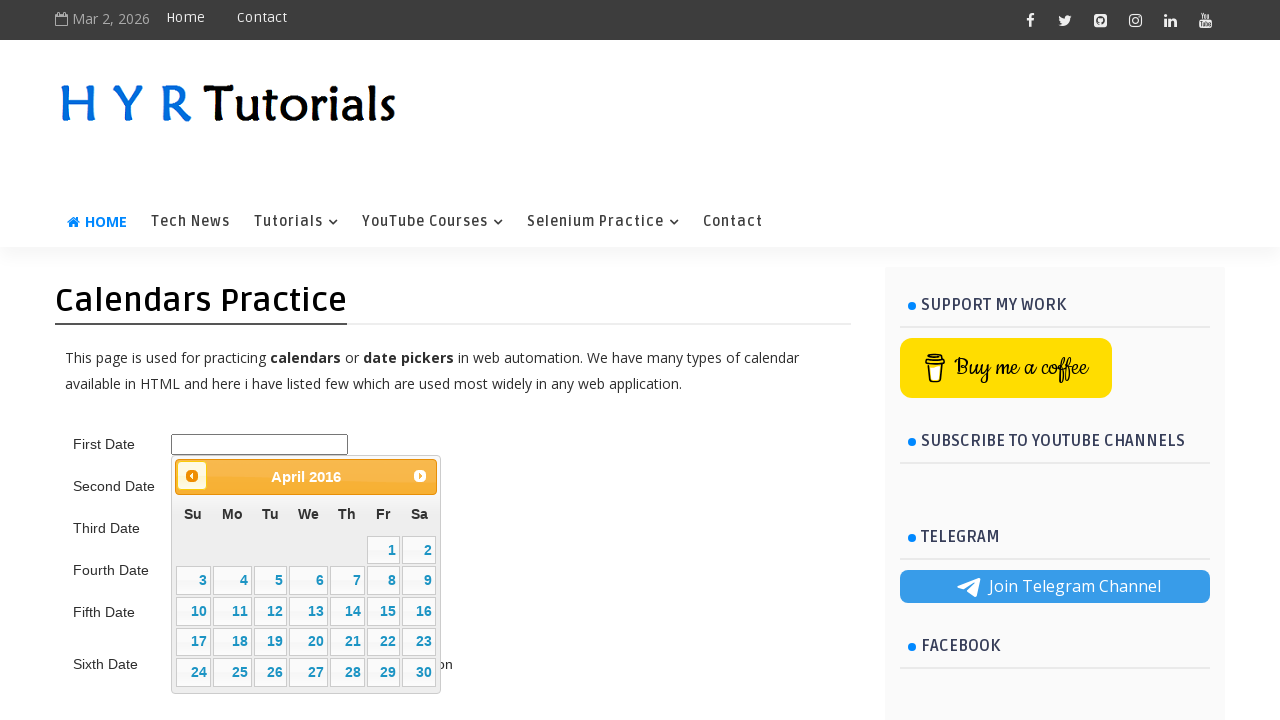

Waited for calendar to update
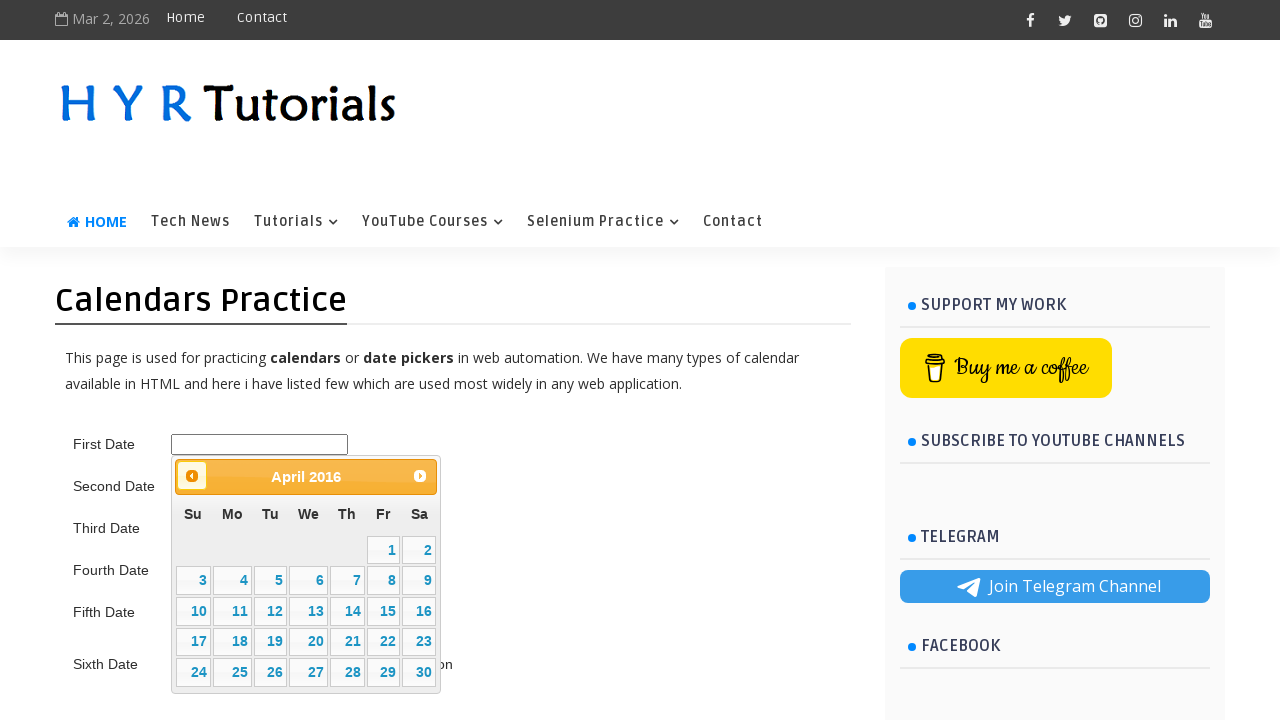

Clicked previous button to navigate backward in calendar (current: April 2016, target: 5/2015) at (192, 476) on .ui-datepicker-prev
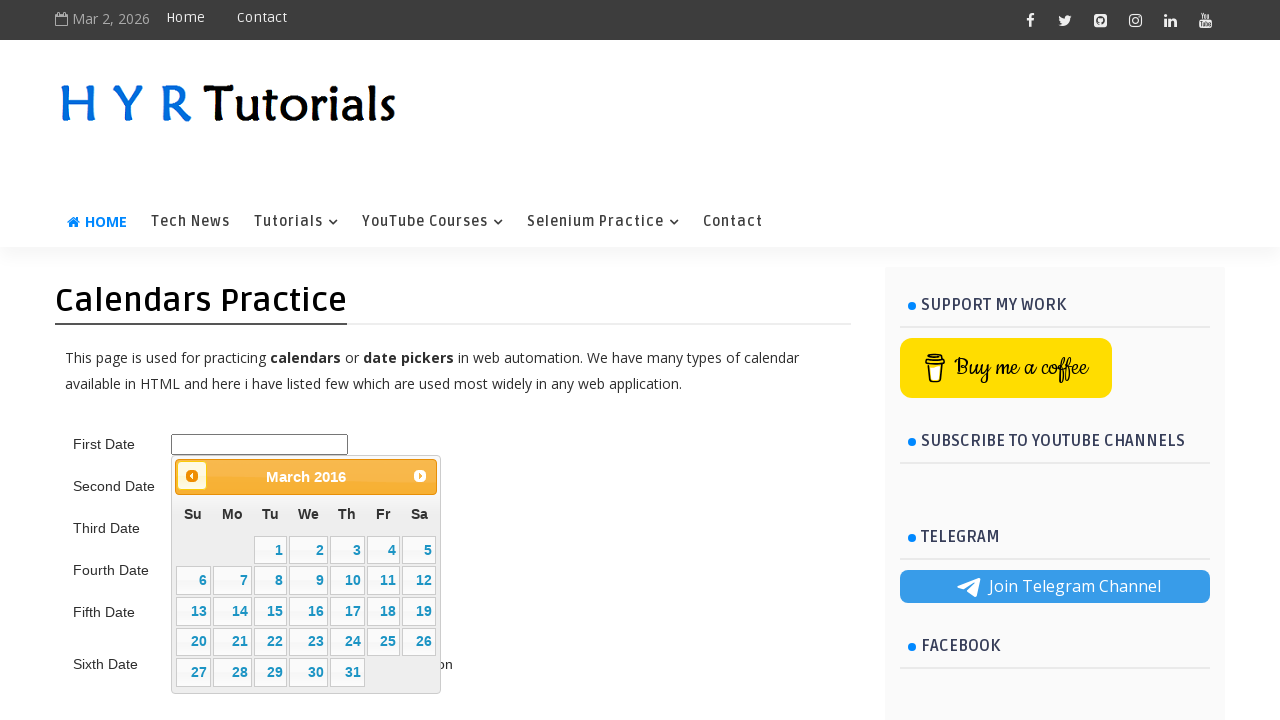

Waited for calendar to update
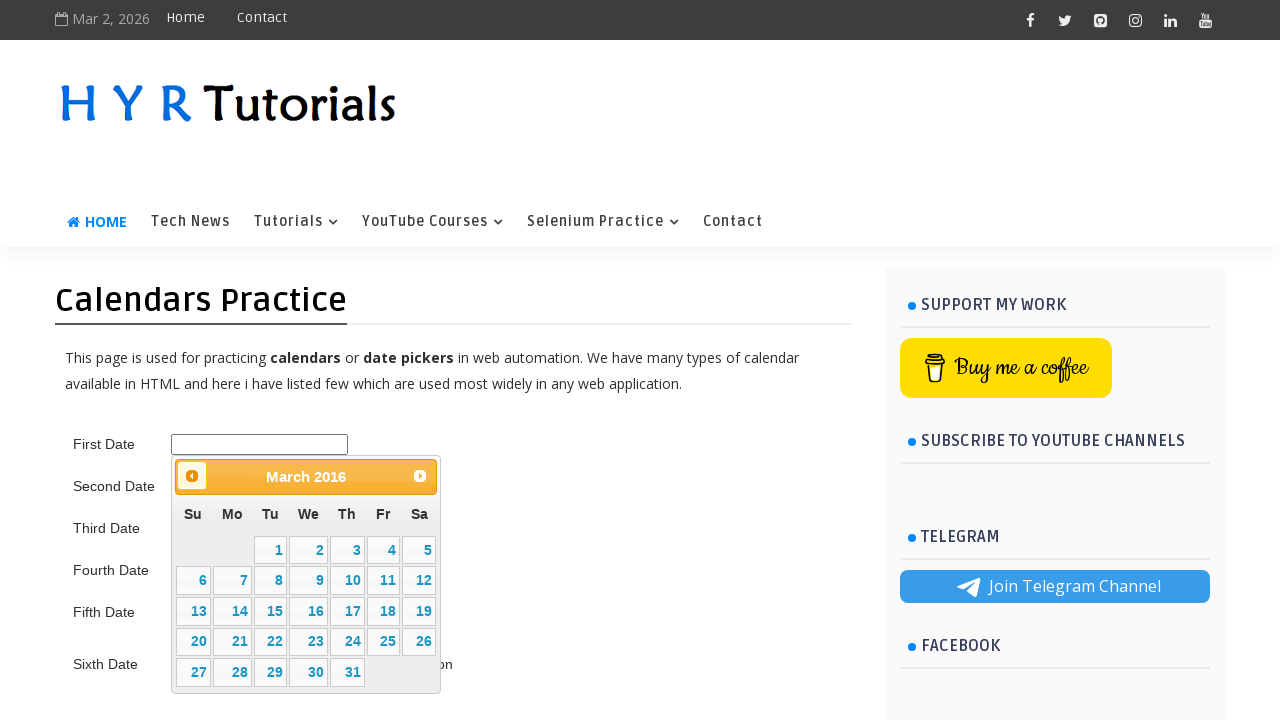

Clicked previous button to navigate backward in calendar (current: March 2016, target: 5/2015) at (192, 476) on .ui-datepicker-prev
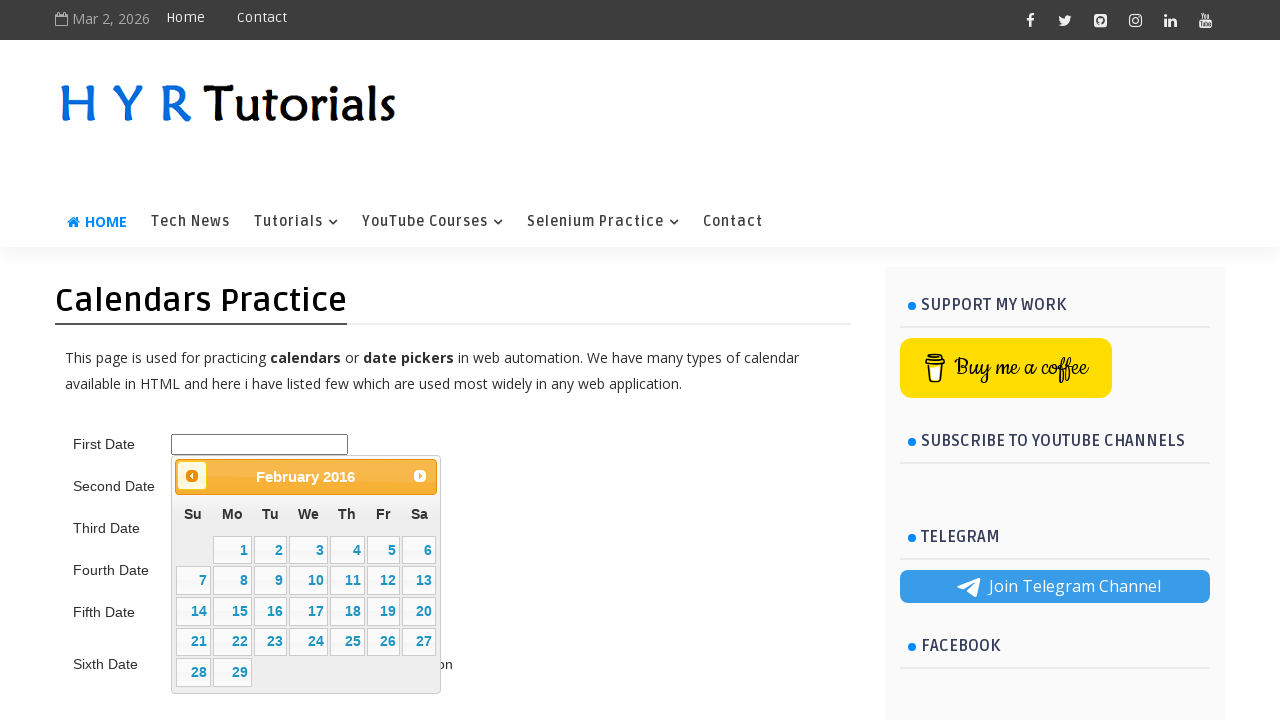

Waited for calendar to update
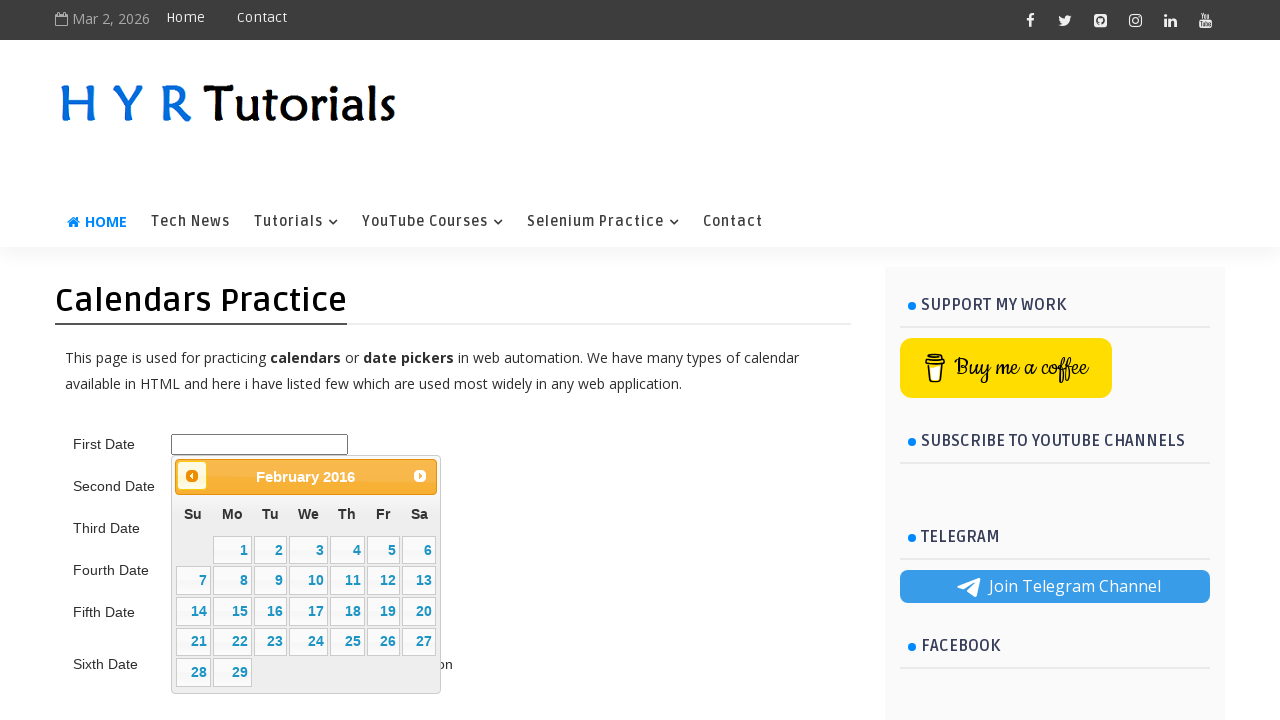

Clicked previous button to navigate backward in calendar (current: February 2016, target: 5/2015) at (192, 476) on .ui-datepicker-prev
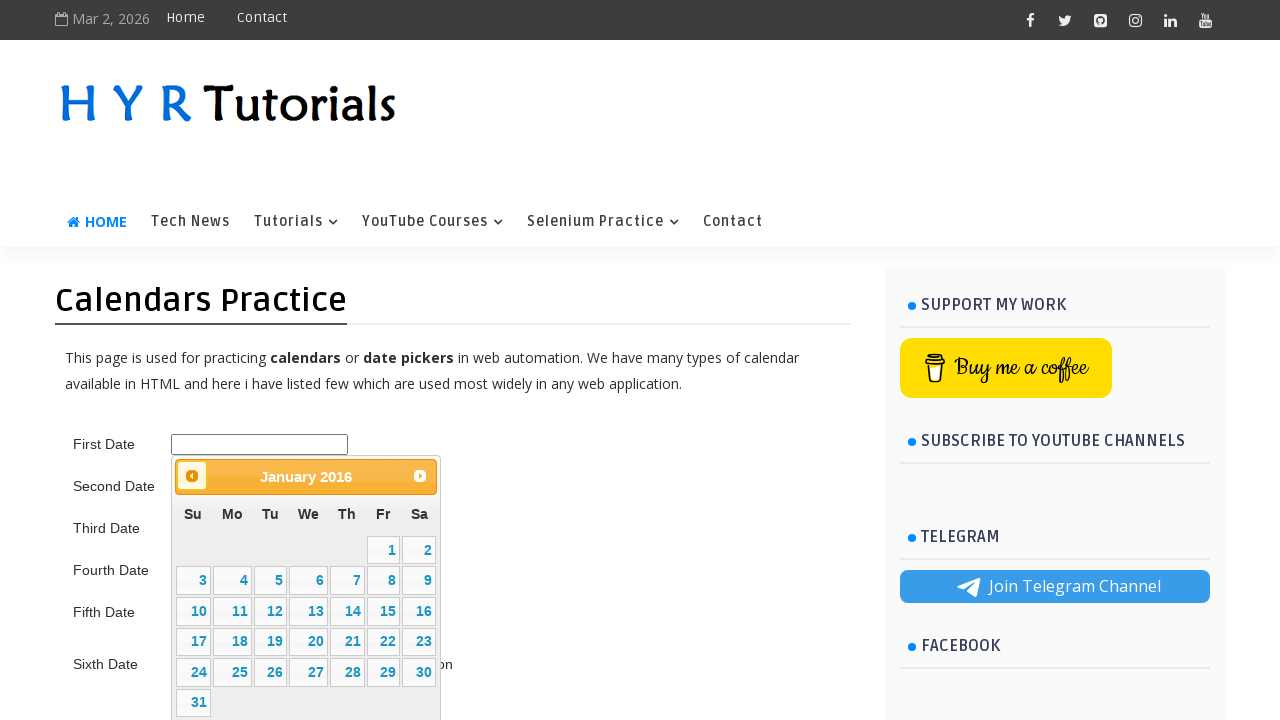

Waited for calendar to update
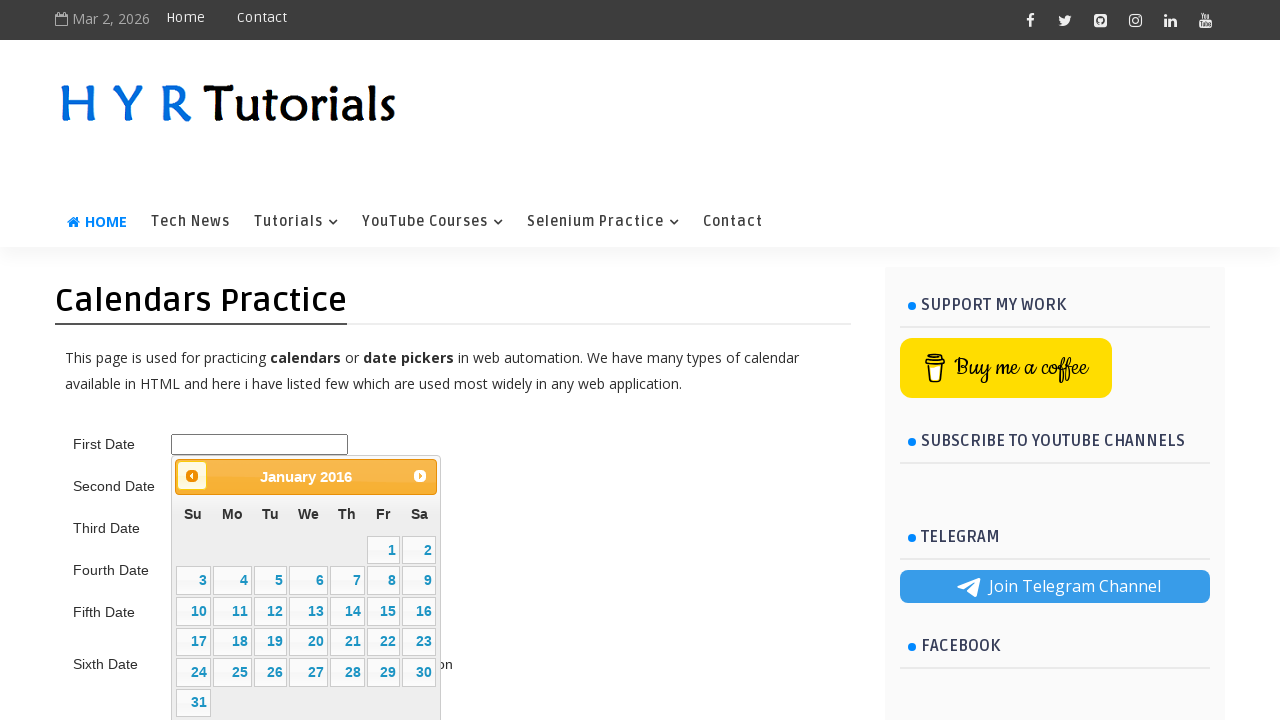

Clicked previous button to navigate backward in calendar (current: January 2016, target: 5/2015) at (192, 476) on .ui-datepicker-prev
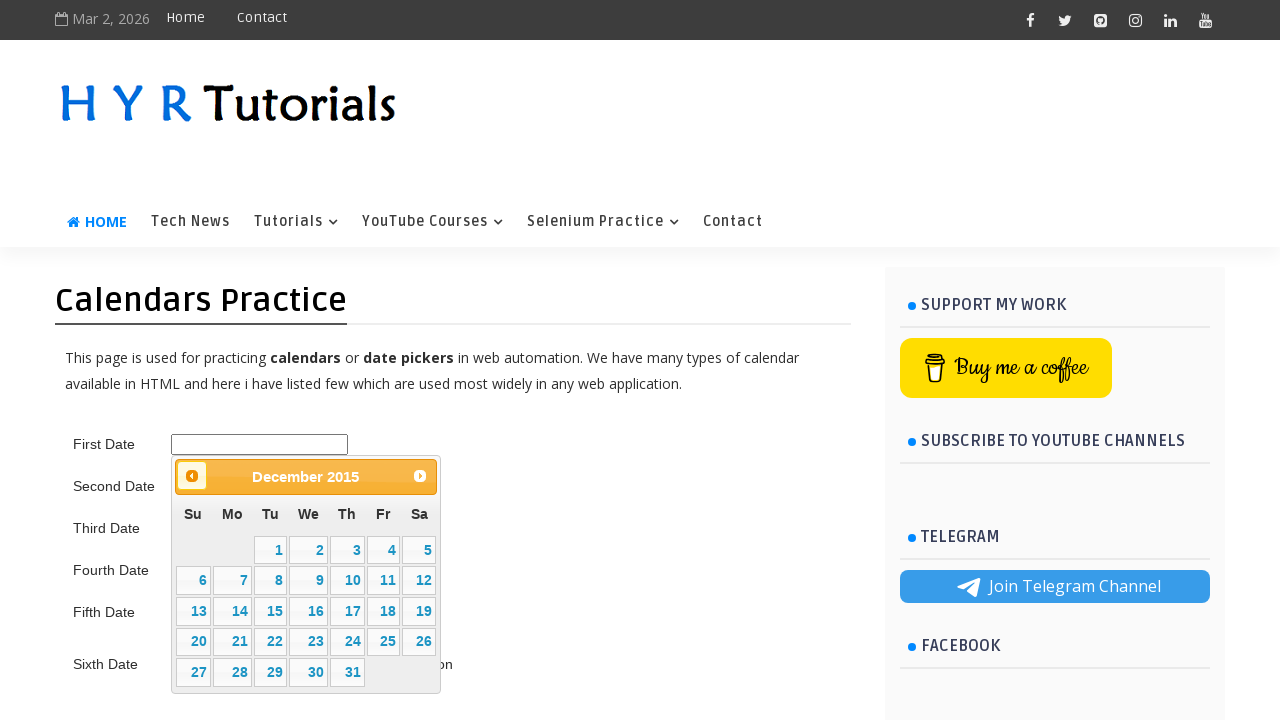

Waited for calendar to update
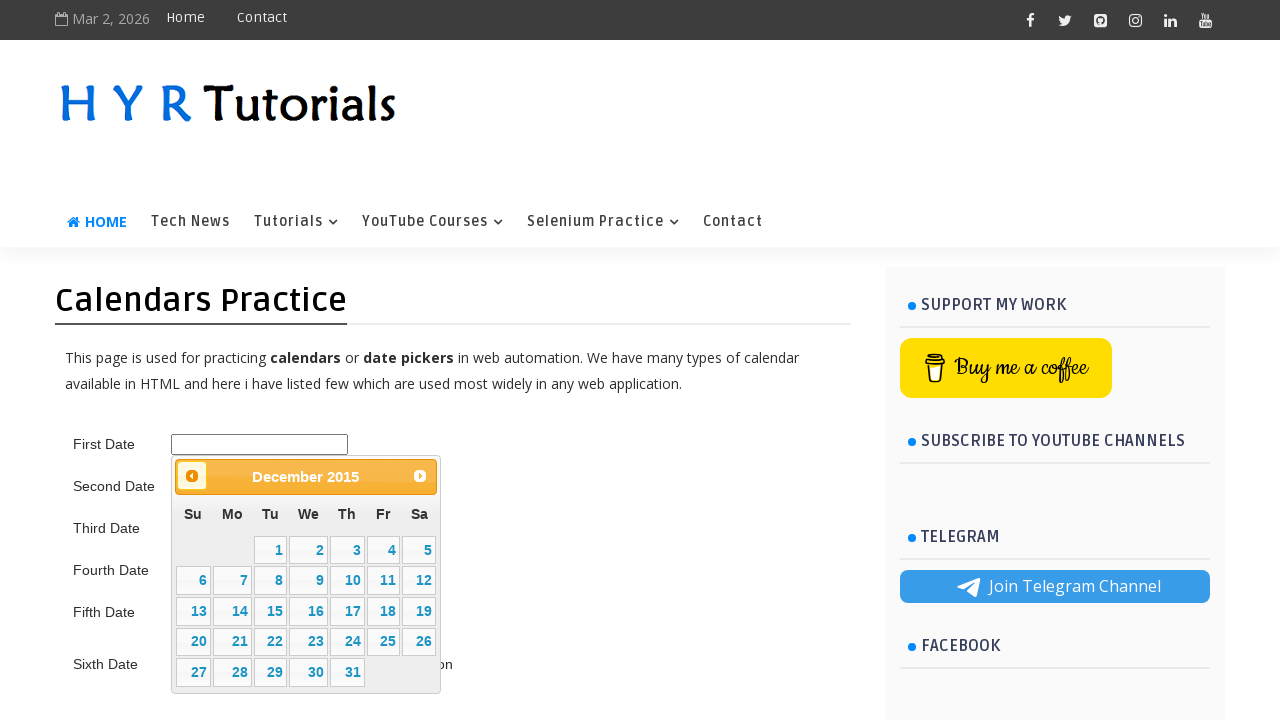

Clicked previous button to navigate backward in calendar (current: December 2015, target: 5/2015) at (192, 476) on .ui-datepicker-prev
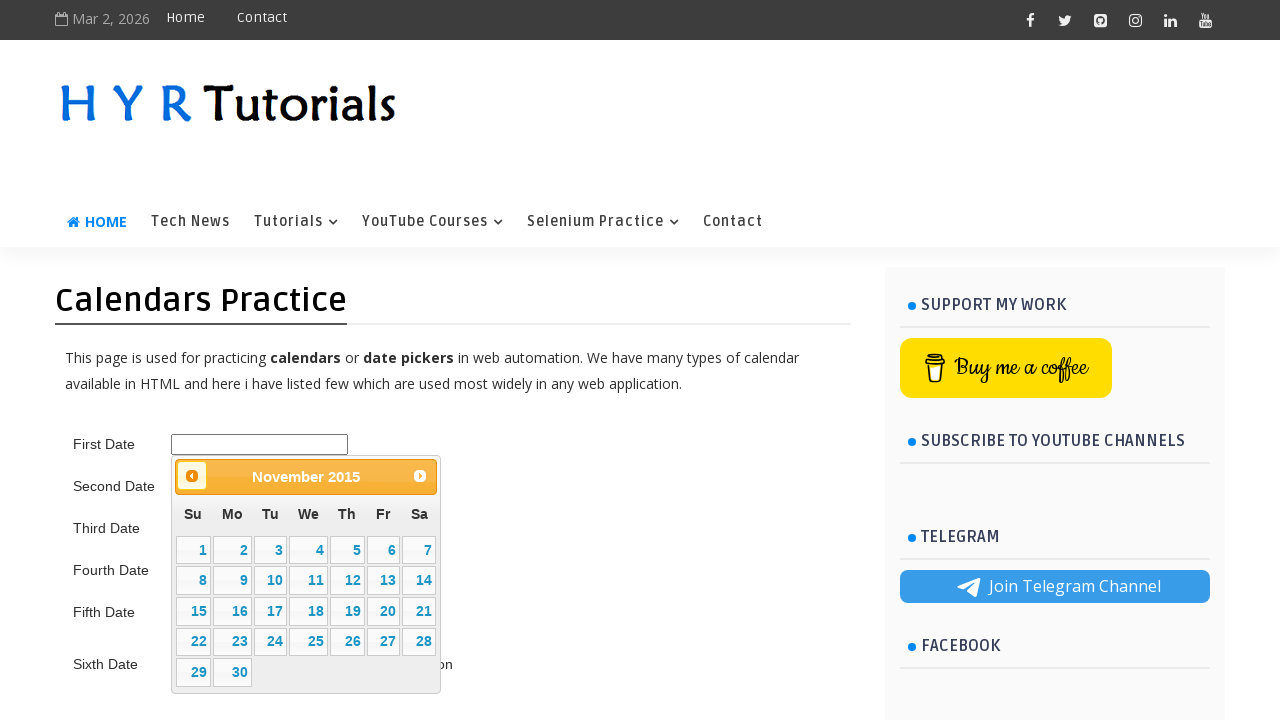

Waited for calendar to update
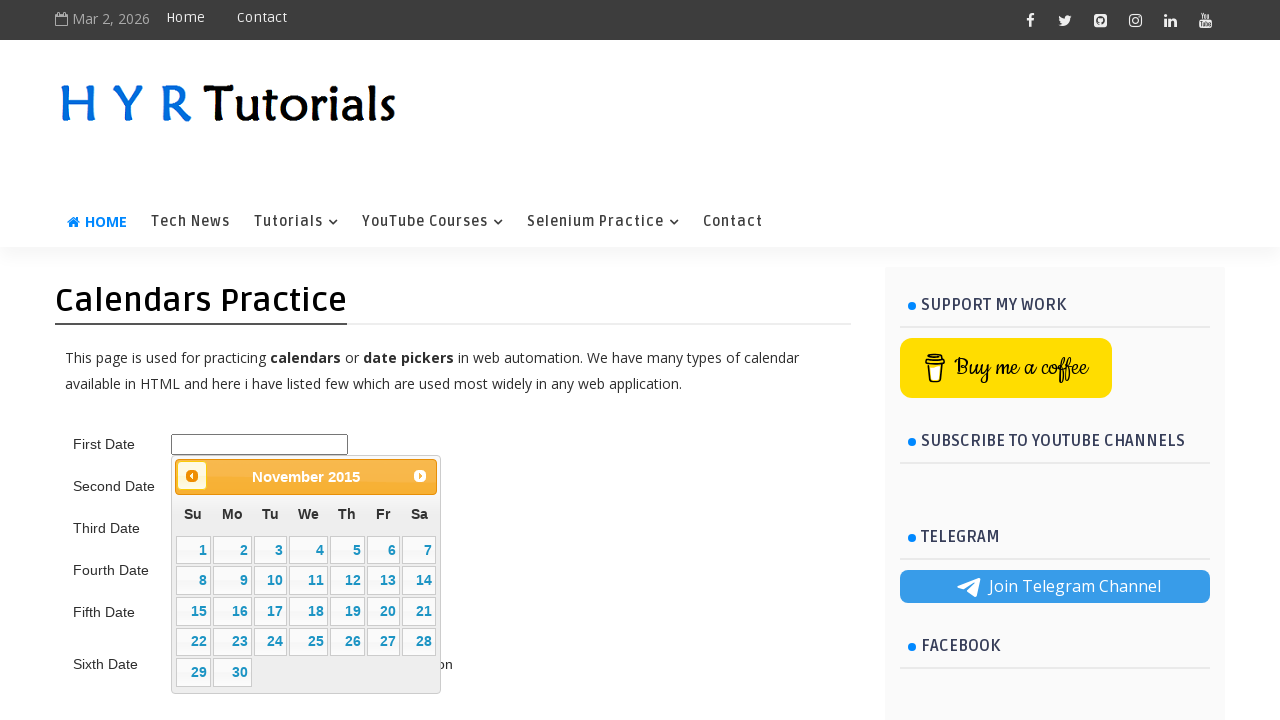

Clicked previous button to navigate backward in calendar (current: November 2015, target: 5/2015) at (192, 476) on .ui-datepicker-prev
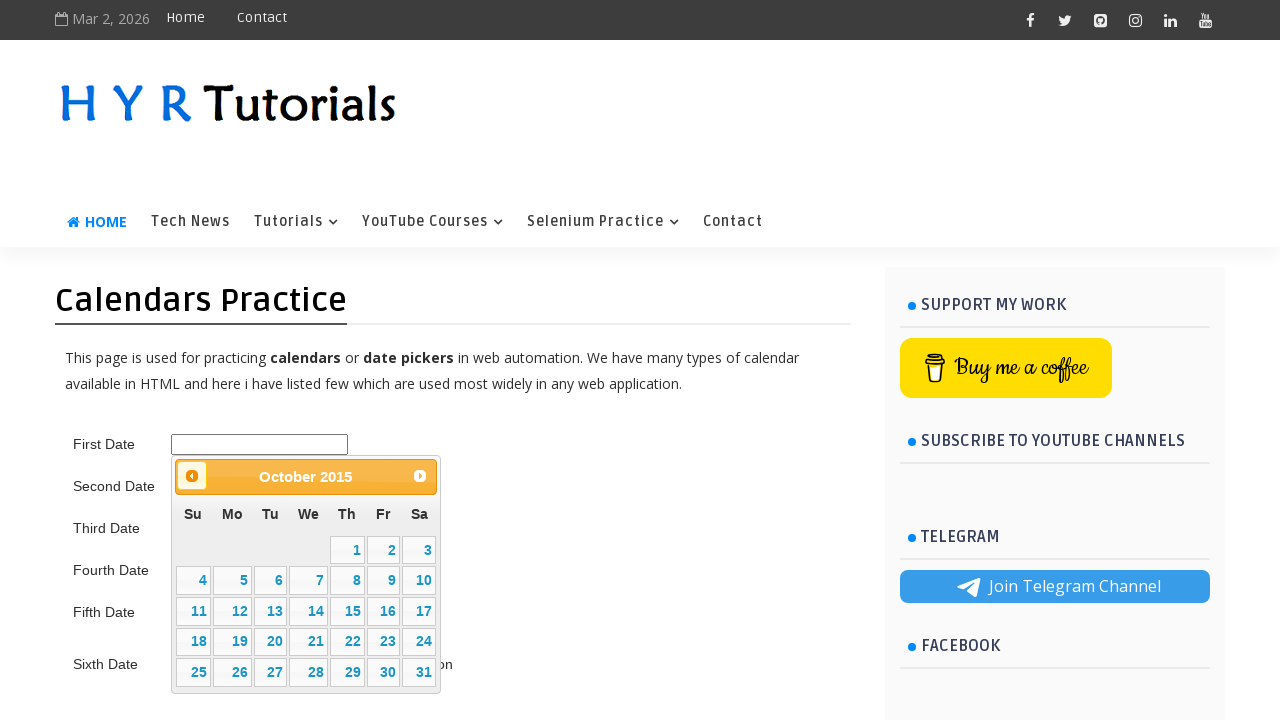

Waited for calendar to update
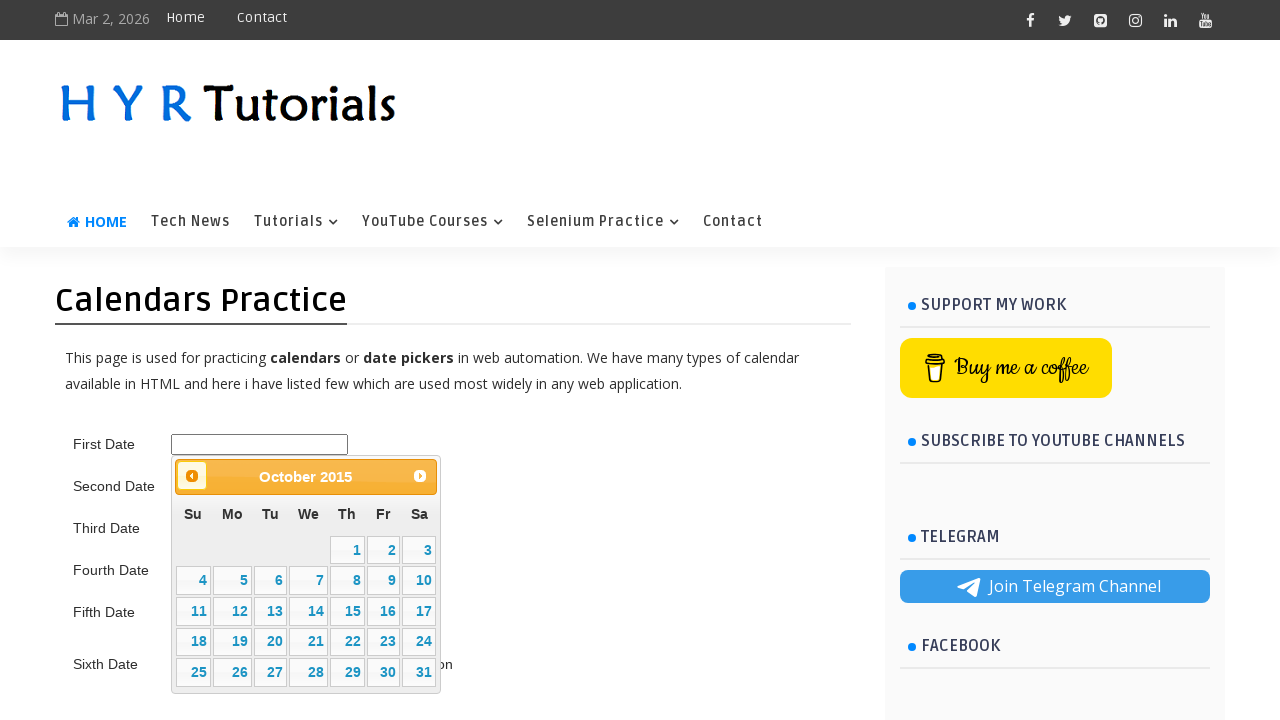

Clicked previous button to navigate backward in calendar (current: October 2015, target: 5/2015) at (192, 476) on .ui-datepicker-prev
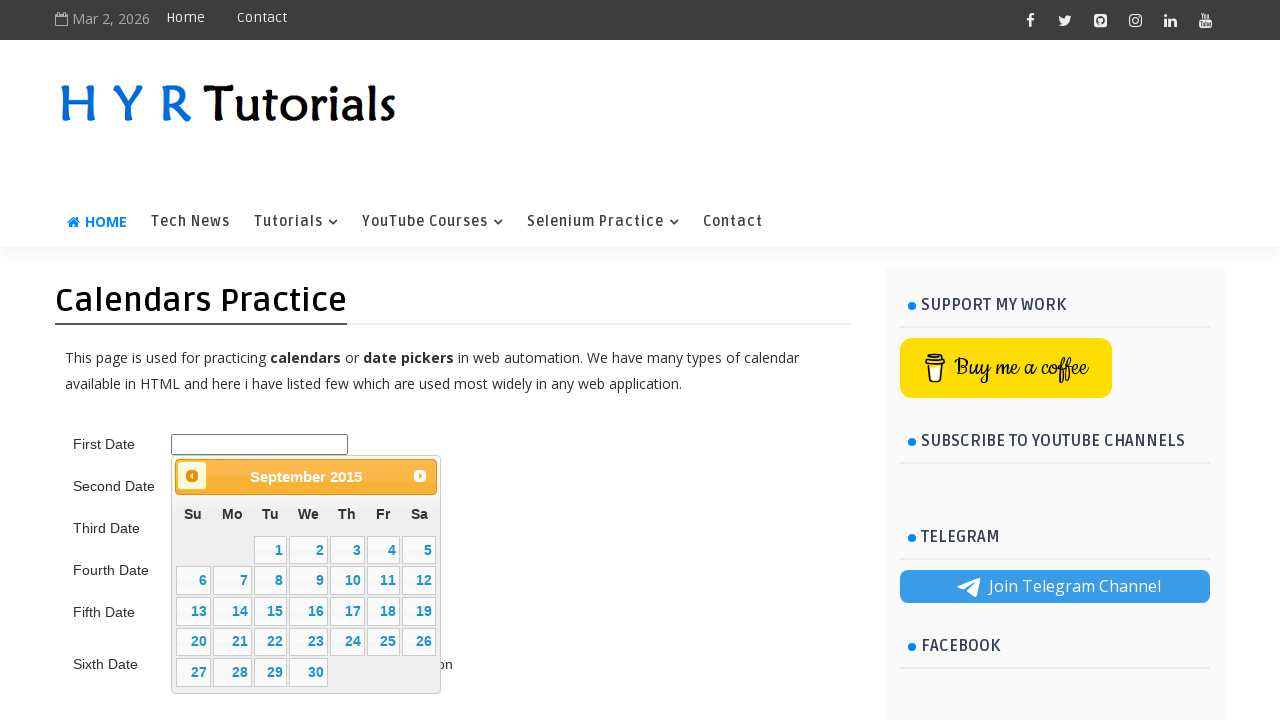

Waited for calendar to update
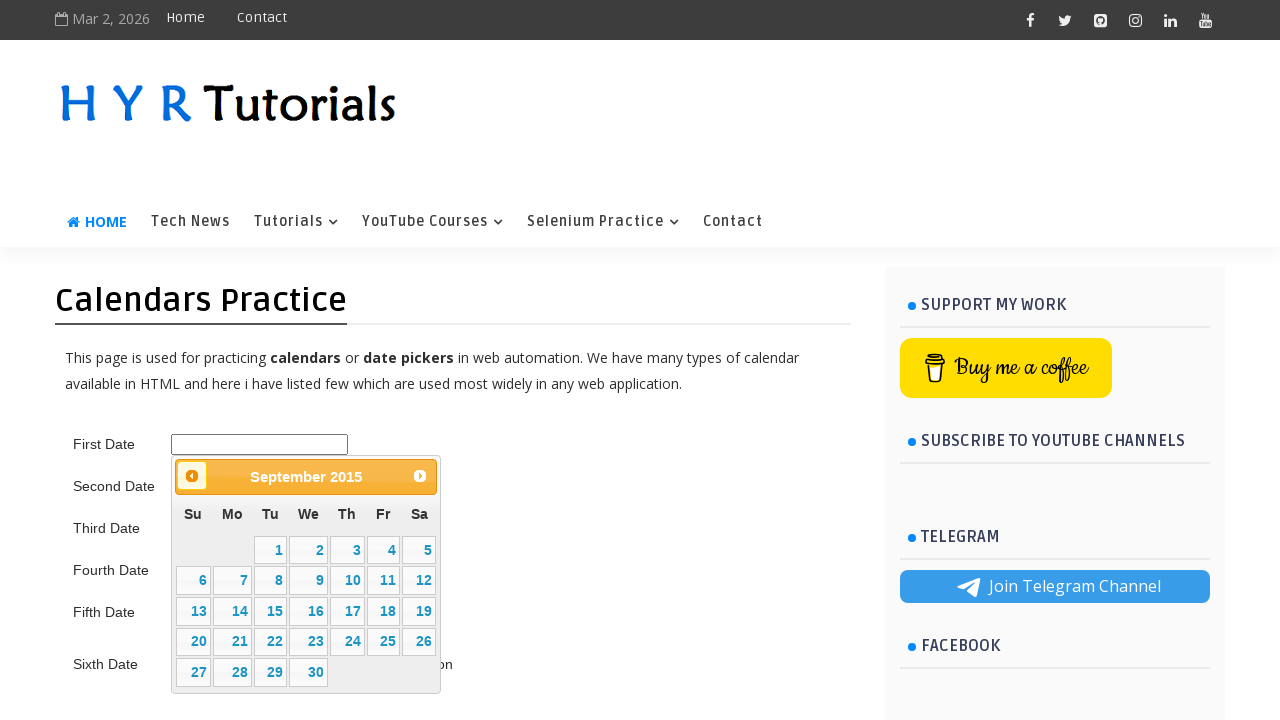

Clicked previous button to navigate backward in calendar (current: September 2015, target: 5/2015) at (192, 476) on .ui-datepicker-prev
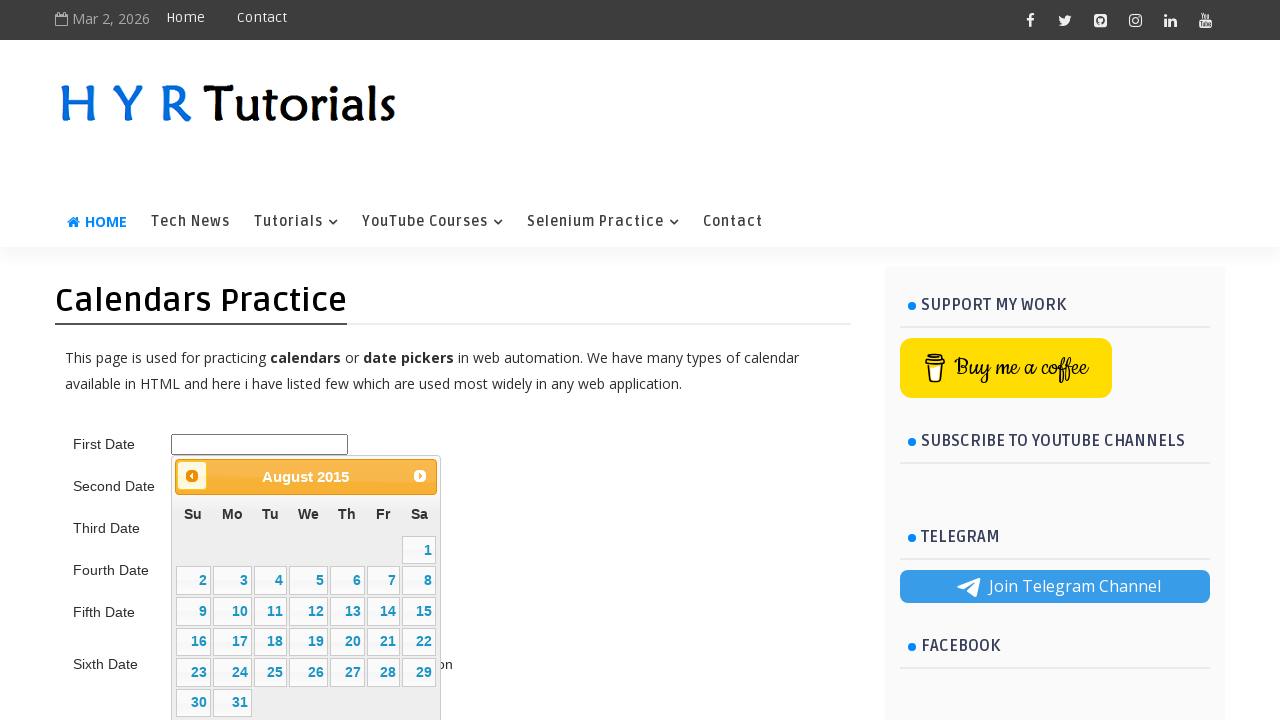

Waited for calendar to update
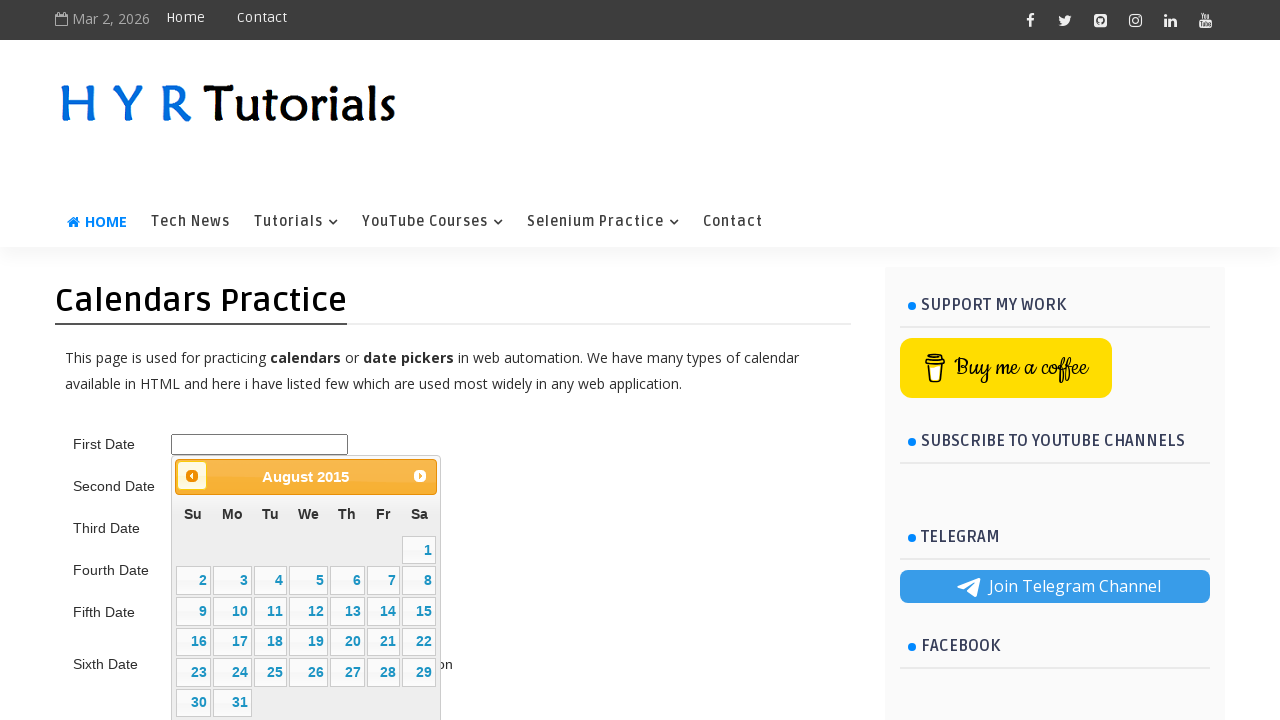

Clicked previous button to navigate backward in calendar (current: August 2015, target: 5/2015) at (192, 476) on .ui-datepicker-prev
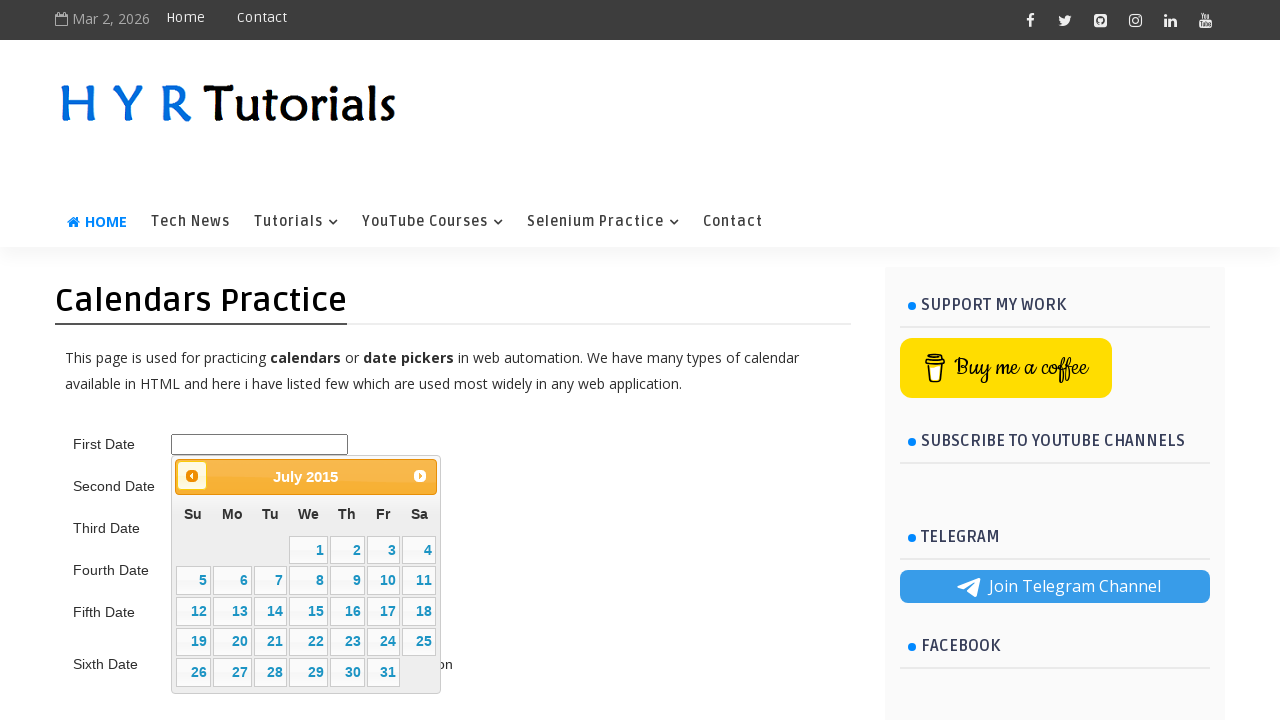

Waited for calendar to update
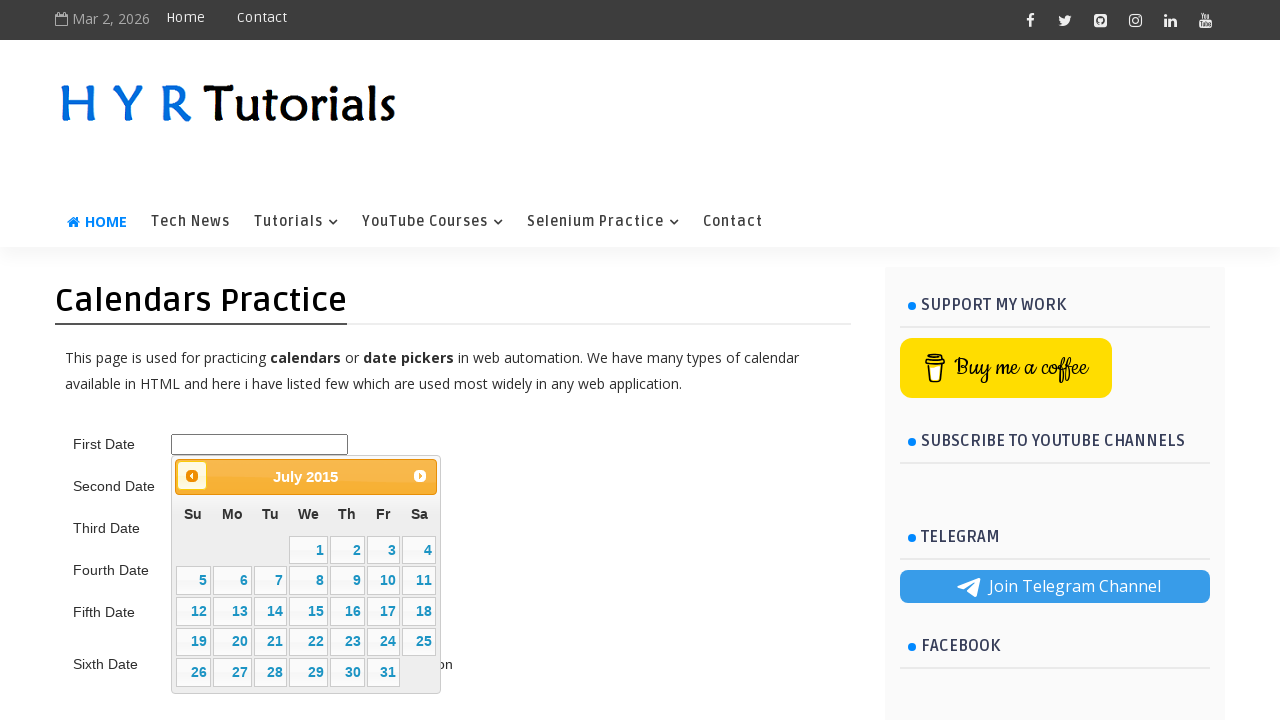

Clicked previous button to navigate backward in calendar (current: July 2015, target: 5/2015) at (192, 476) on .ui-datepicker-prev
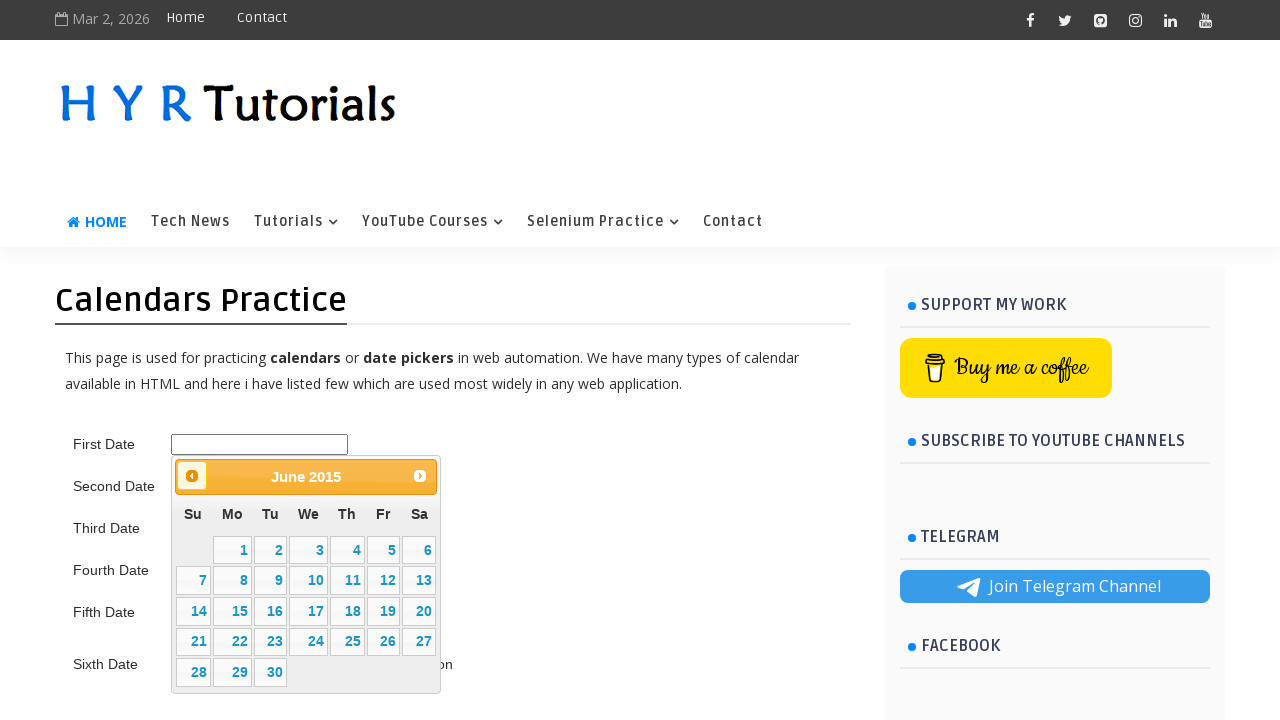

Waited for calendar to update
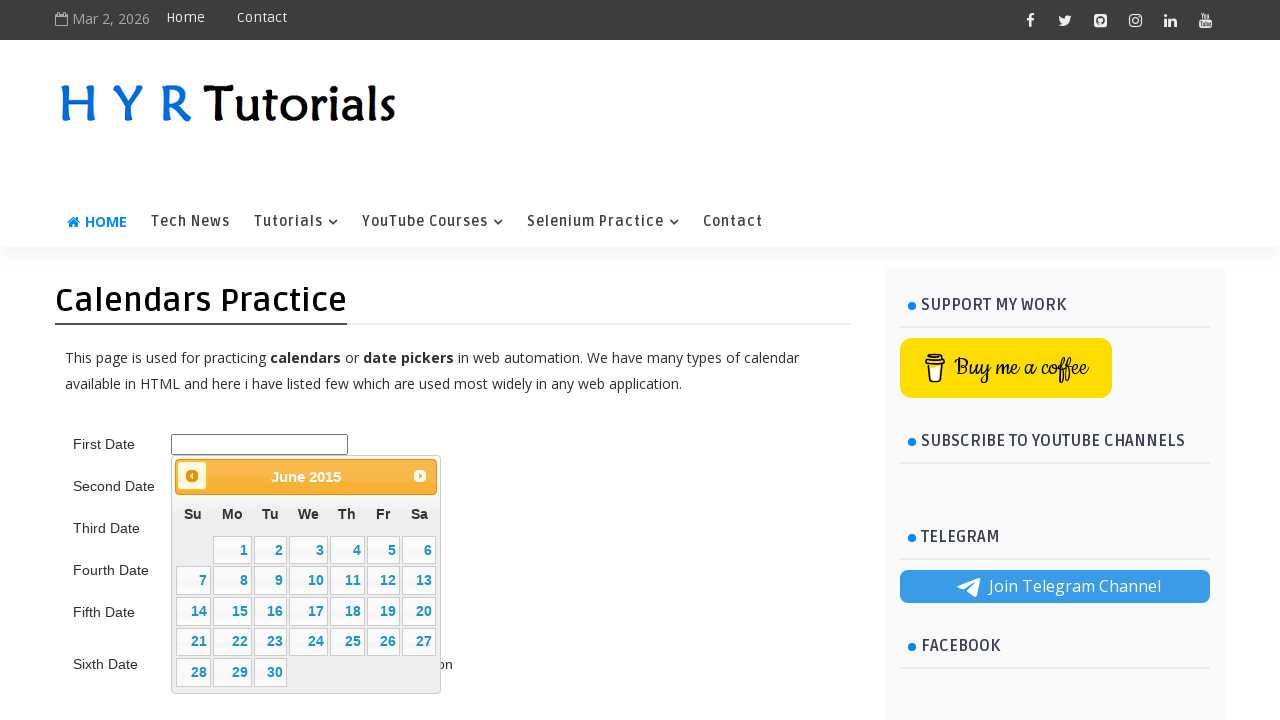

Selected date: day 5 in the calendar at (383, 550) on //table[@class='ui-datepicker-calendar']//td[not(contains(@class,'ui-datepicker-
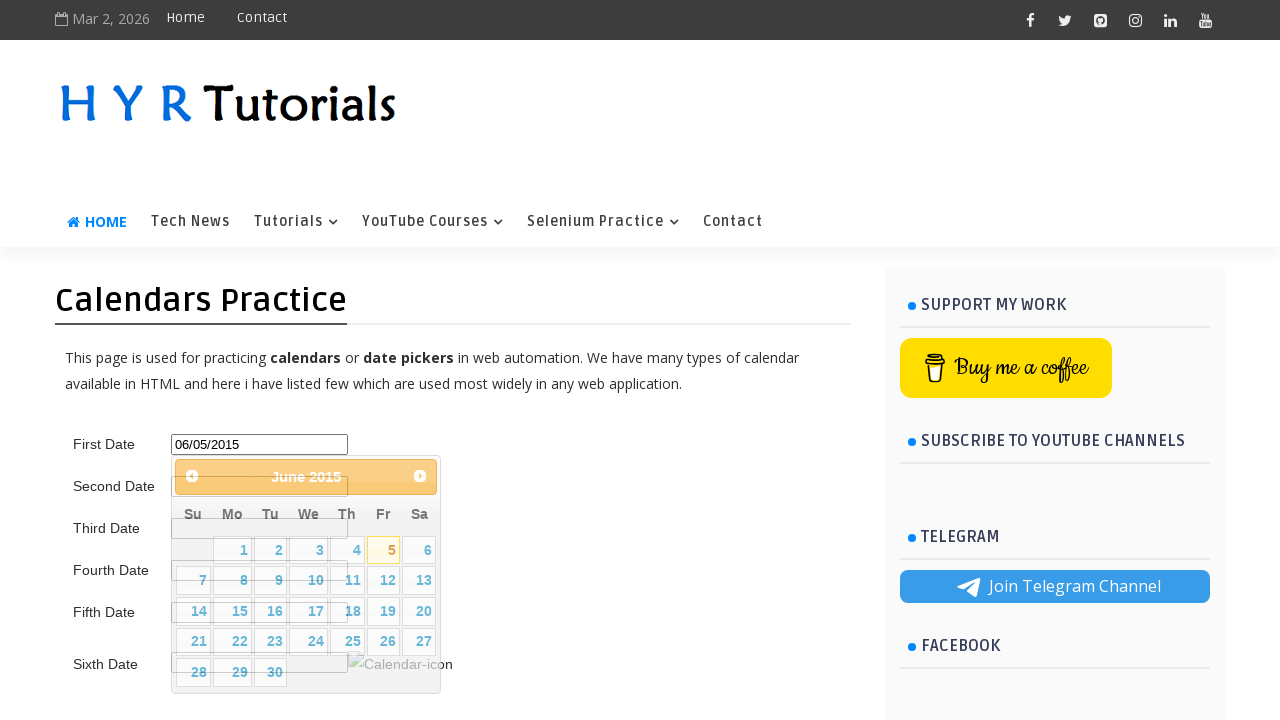

Successfully selected first date: June 5, 2015
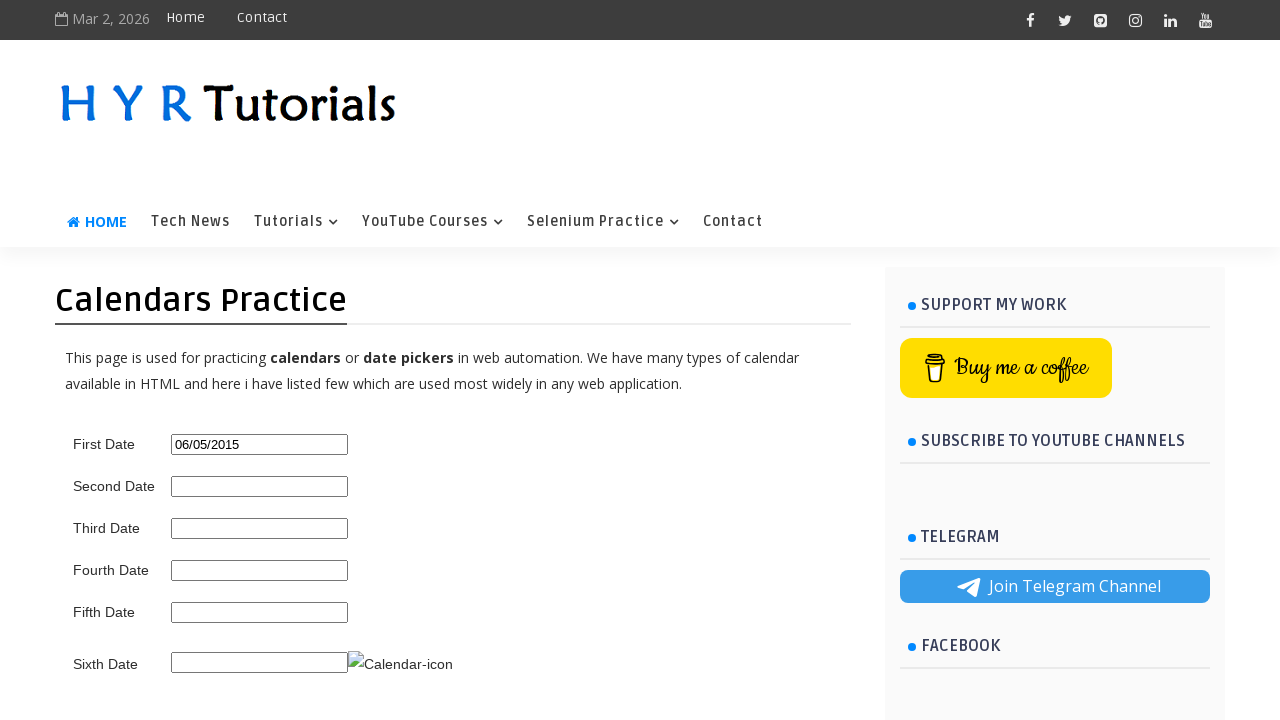

Clicked on second date picker input at (260, 486) on #second_date_picker
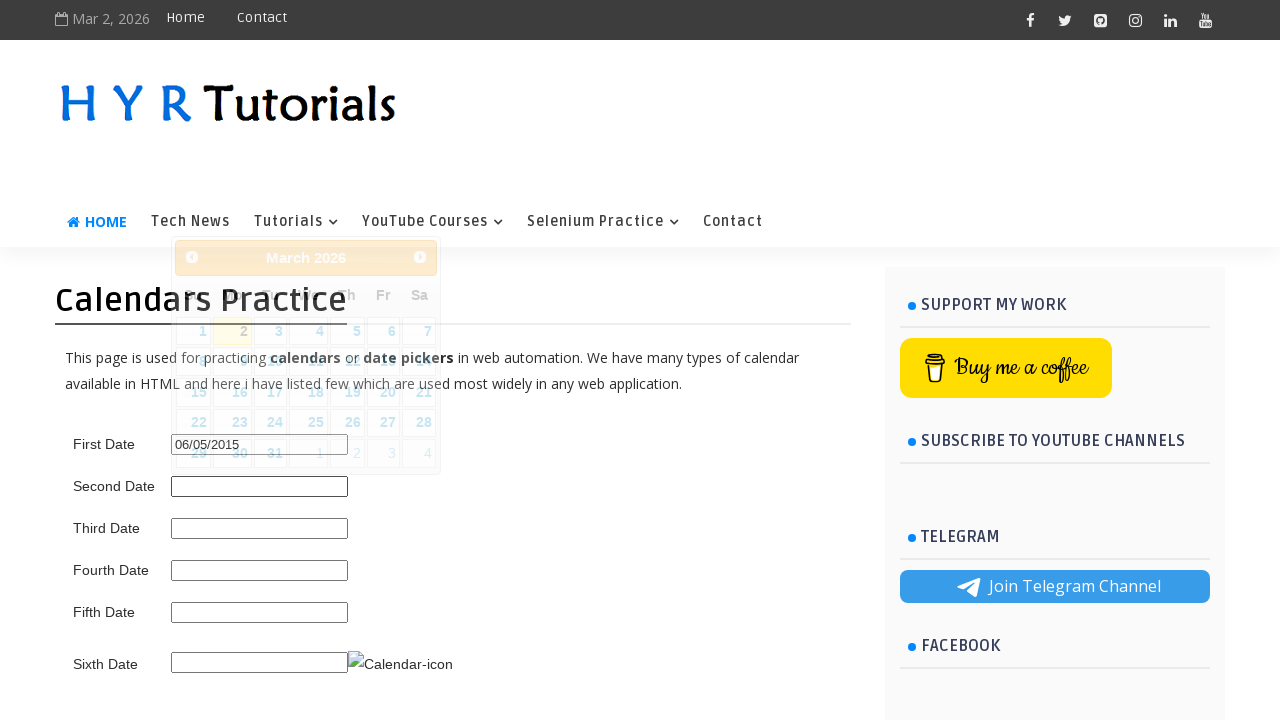

Calendar date picker appeared for second date
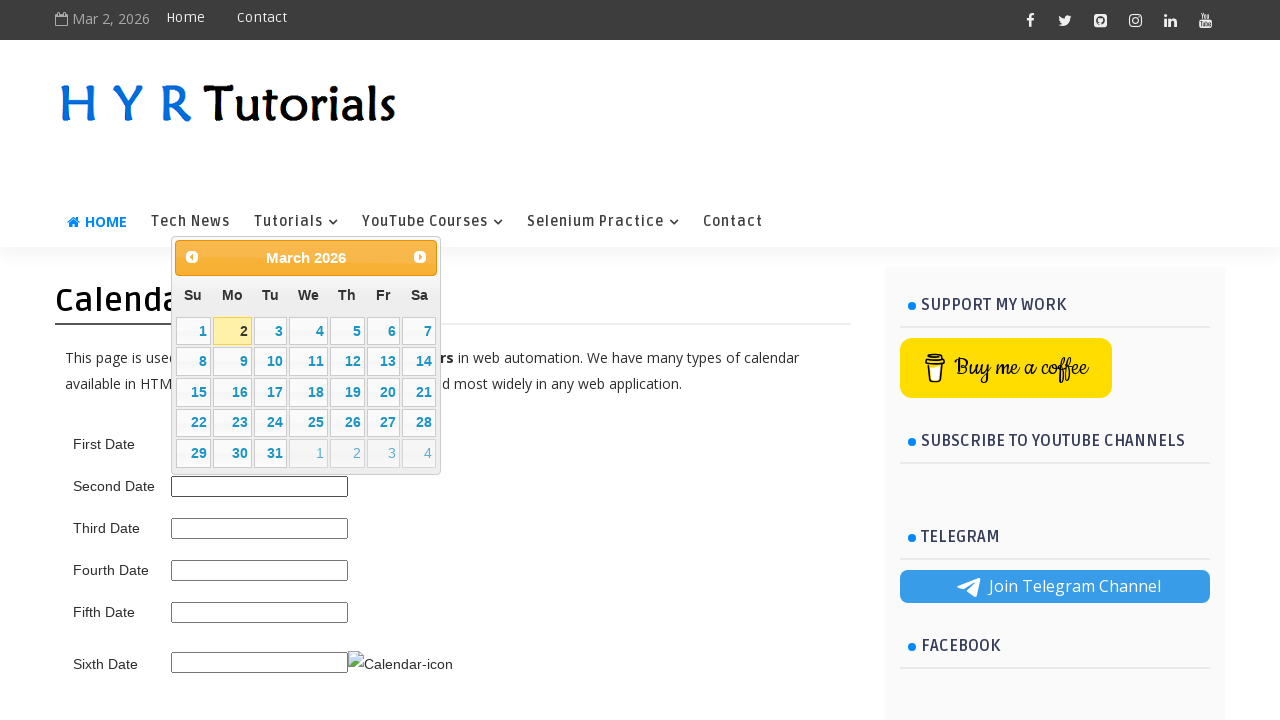

Clicked previous button to navigate backward in calendar (current: March 2026, target: 5/2025) at (192, 257) on .ui-datepicker-prev
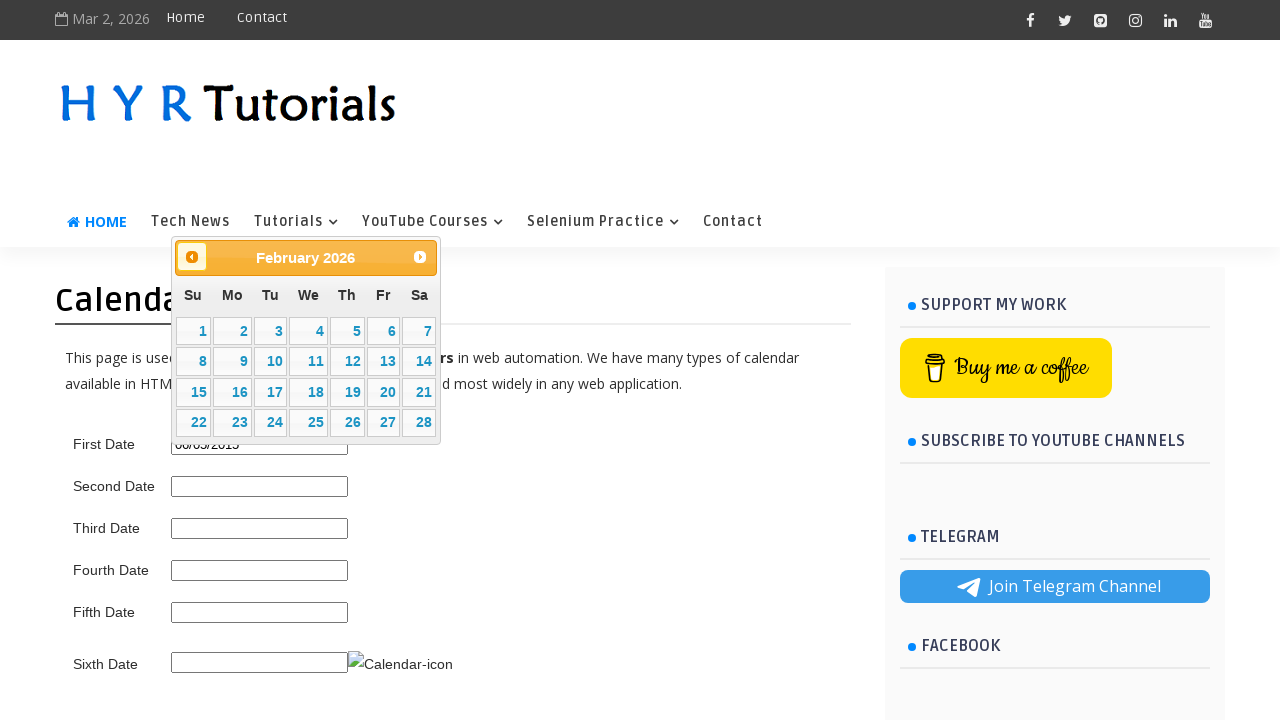

Waited for calendar to update
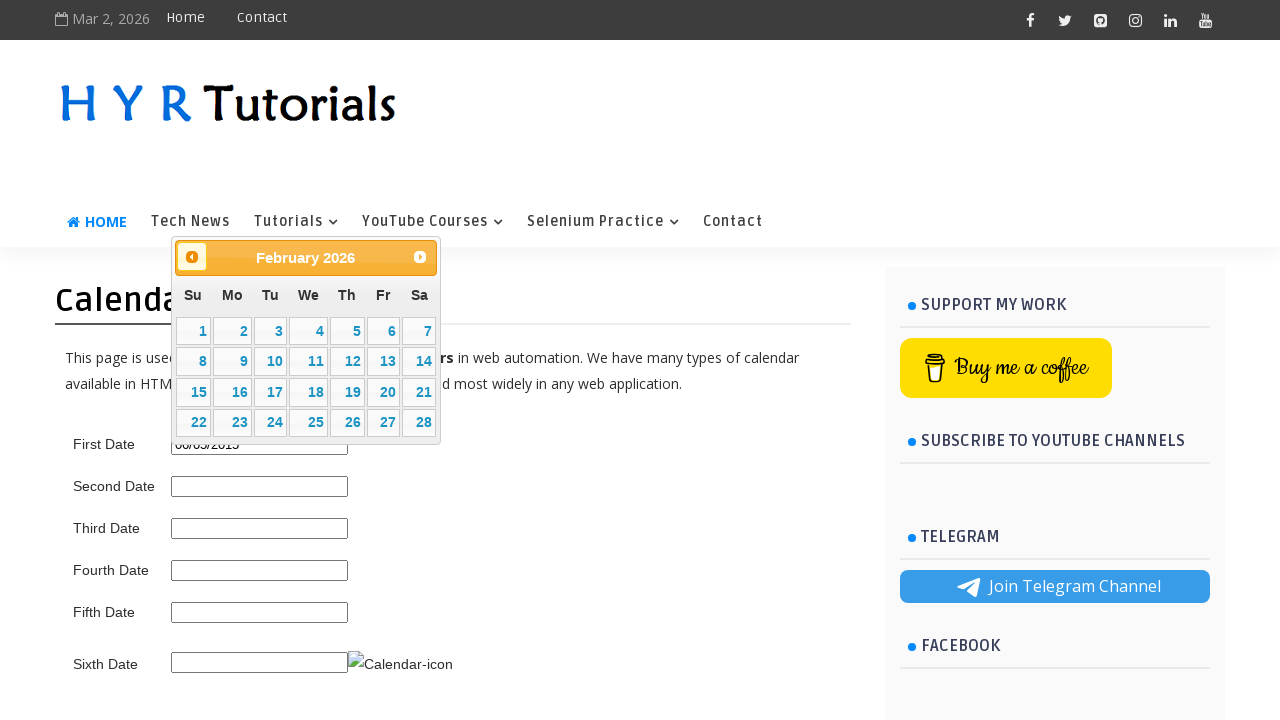

Clicked previous button to navigate backward in calendar (current: February 2026, target: 5/2025) at (192, 257) on .ui-datepicker-prev
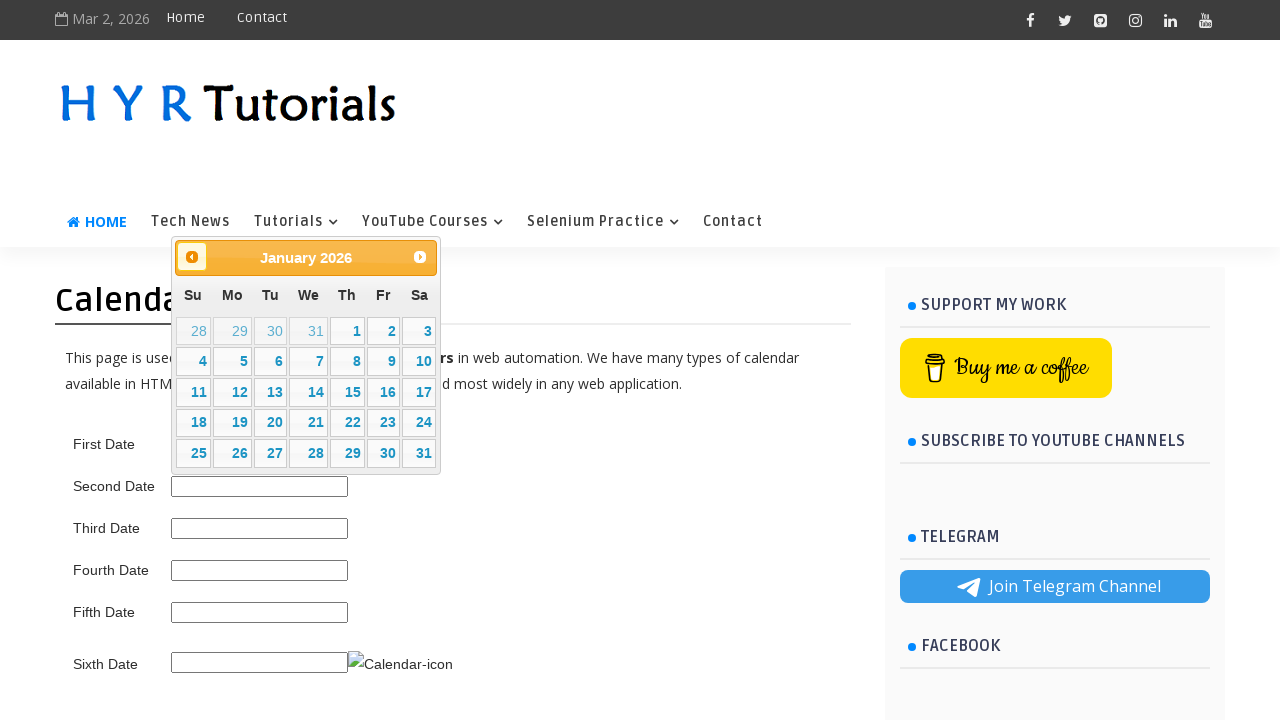

Waited for calendar to update
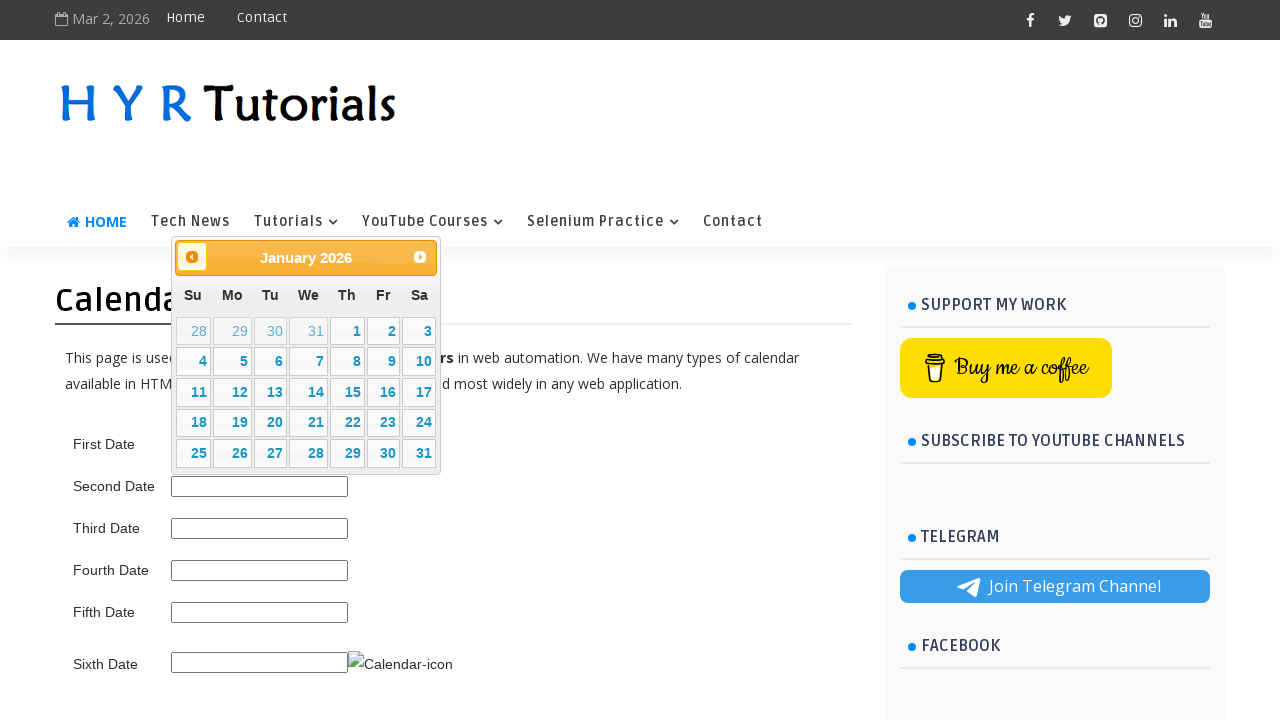

Clicked previous button to navigate backward in calendar (current: January 2026, target: 5/2025) at (192, 257) on .ui-datepicker-prev
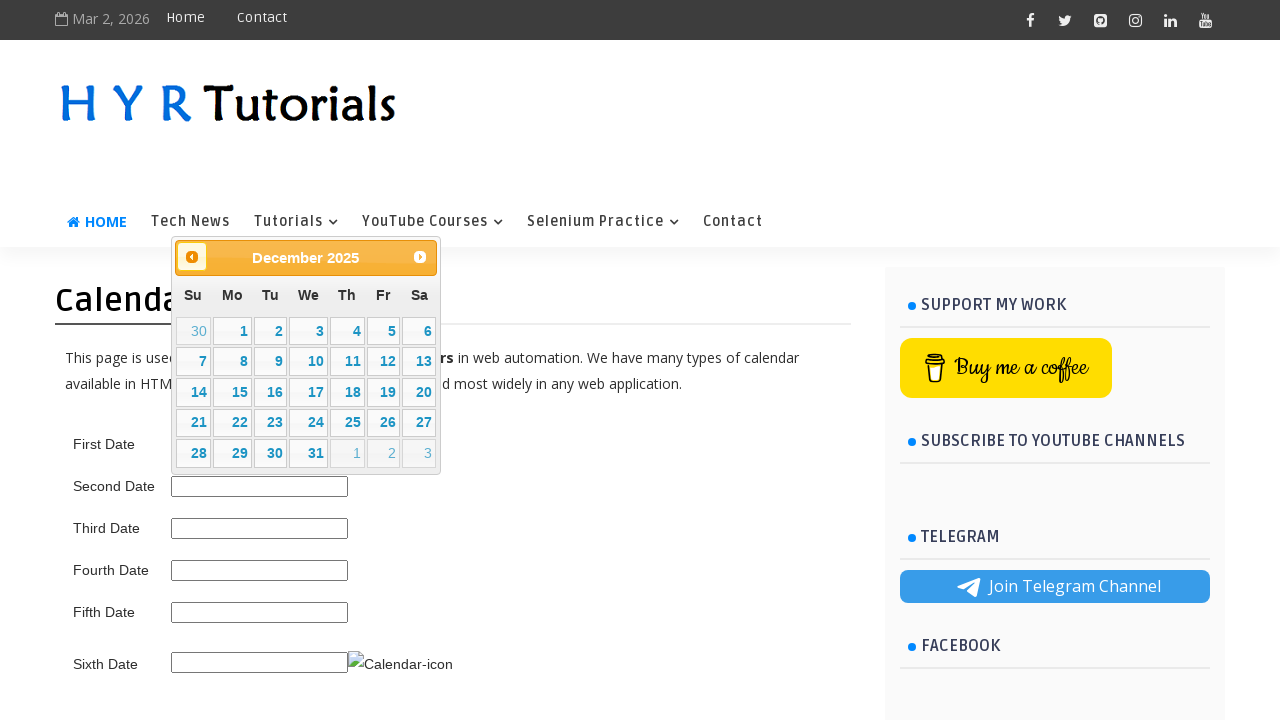

Waited for calendar to update
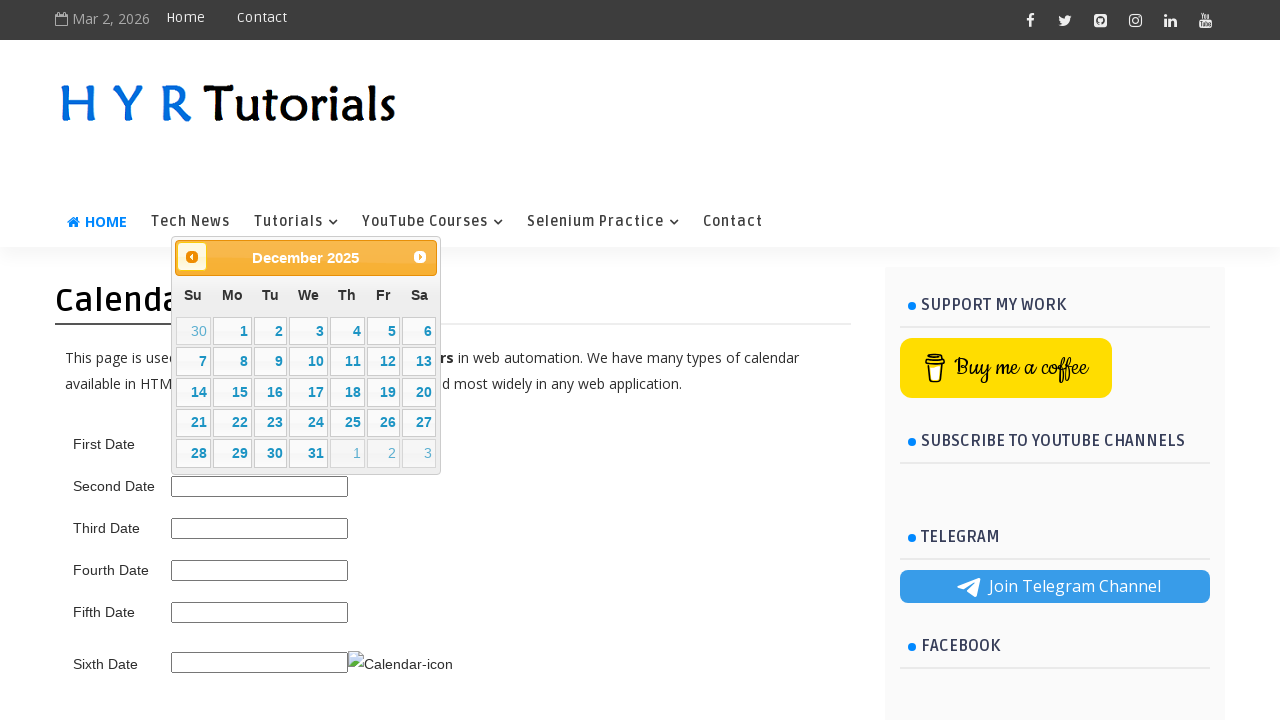

Clicked previous button to navigate backward in calendar (current: December 2025, target: 5/2025) at (192, 257) on .ui-datepicker-prev
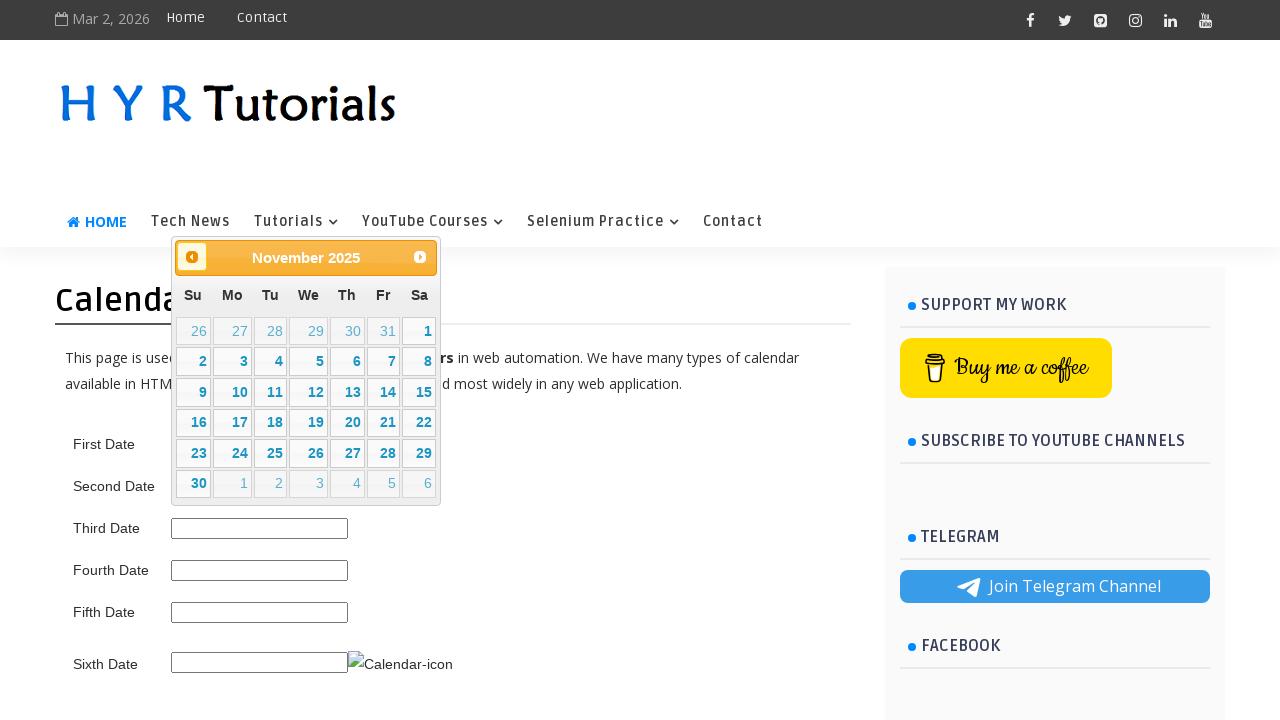

Waited for calendar to update
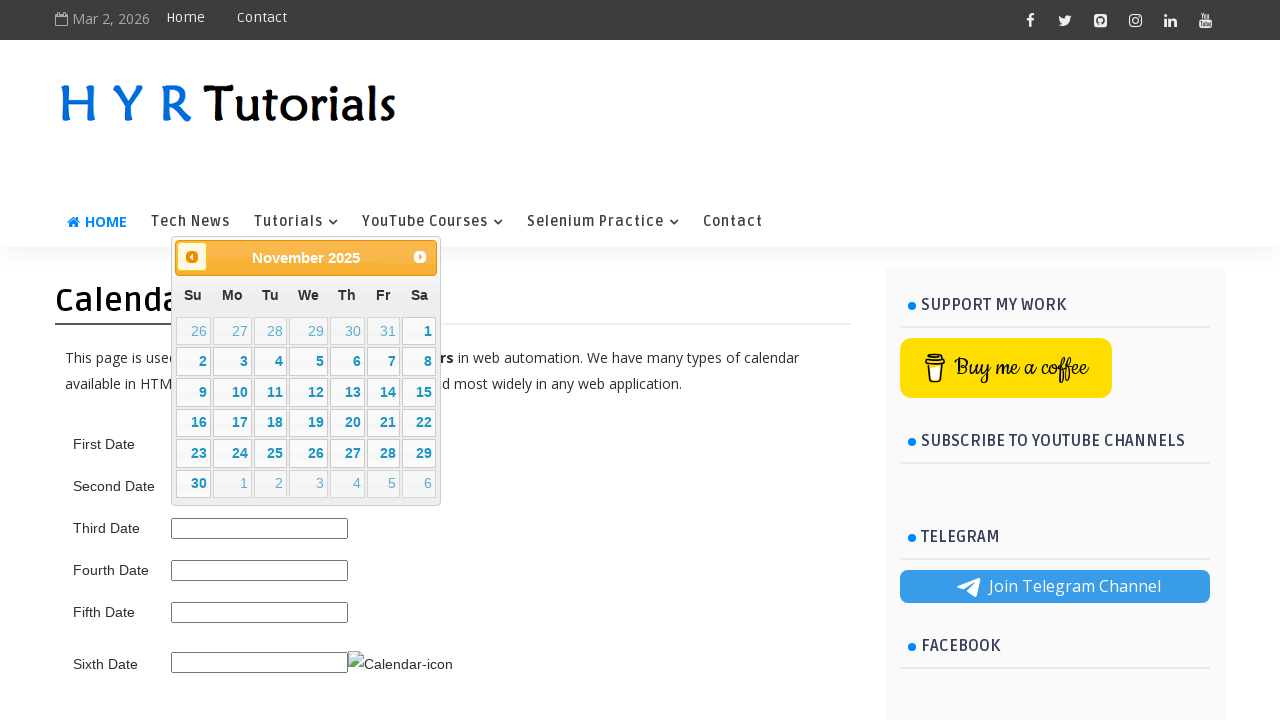

Clicked previous button to navigate backward in calendar (current: November 2025, target: 5/2025) at (192, 257) on .ui-datepicker-prev
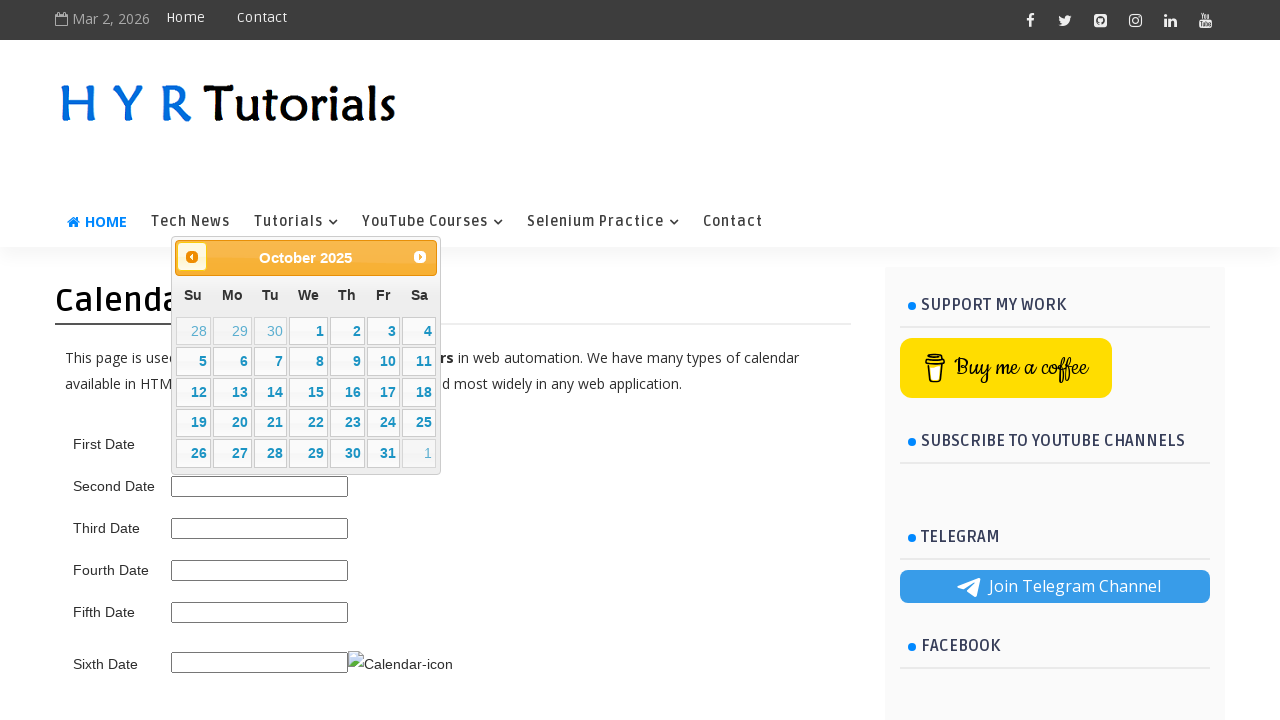

Waited for calendar to update
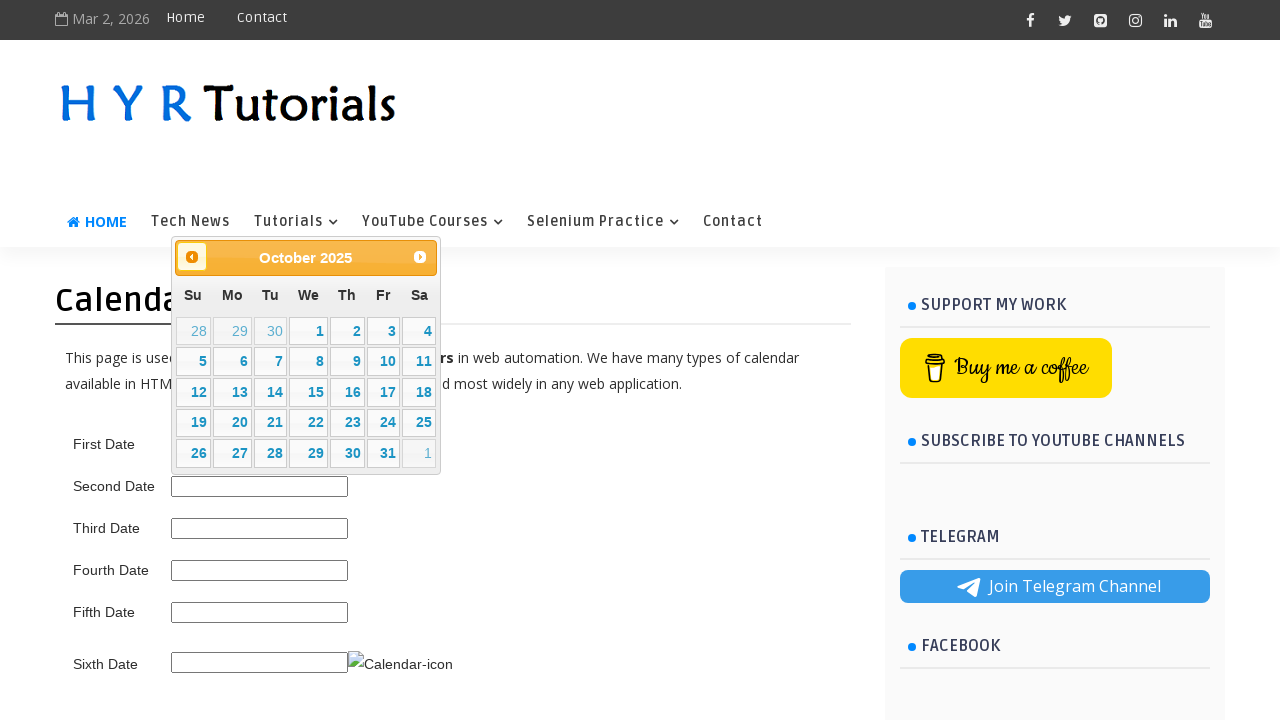

Clicked previous button to navigate backward in calendar (current: October 2025, target: 5/2025) at (192, 257) on .ui-datepicker-prev
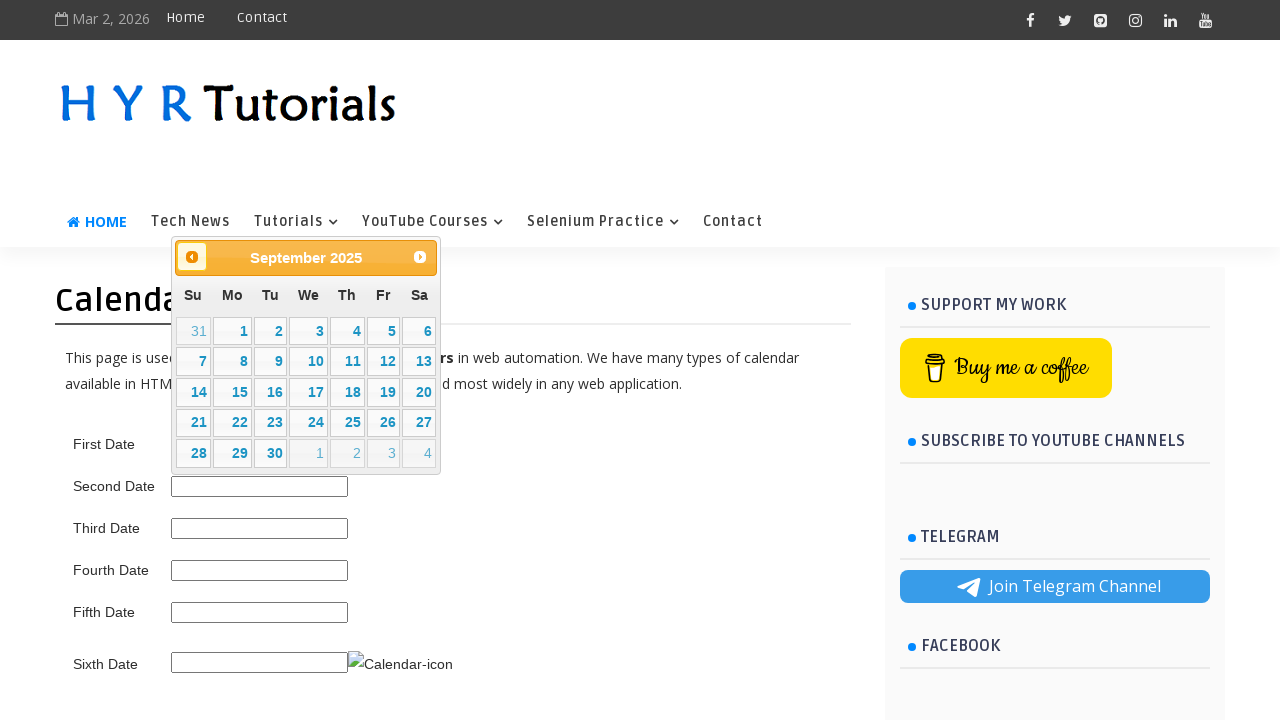

Waited for calendar to update
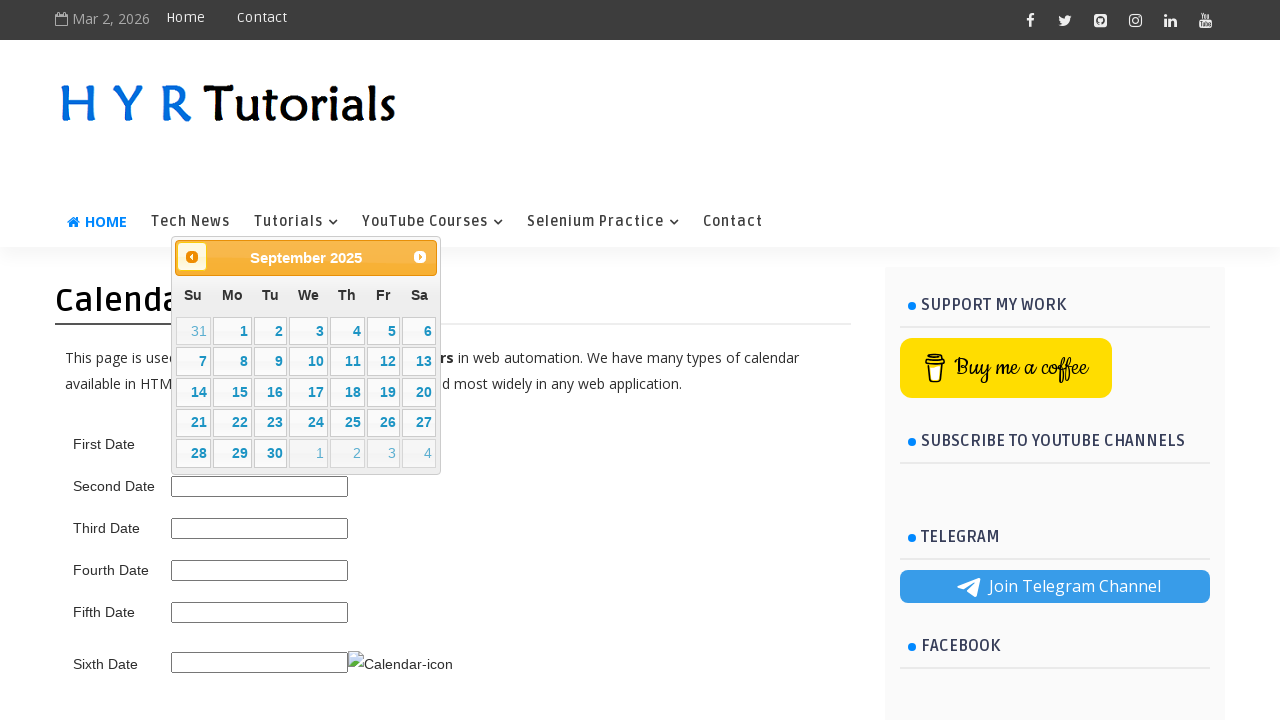

Clicked previous button to navigate backward in calendar (current: September 2025, target: 5/2025) at (192, 257) on .ui-datepicker-prev
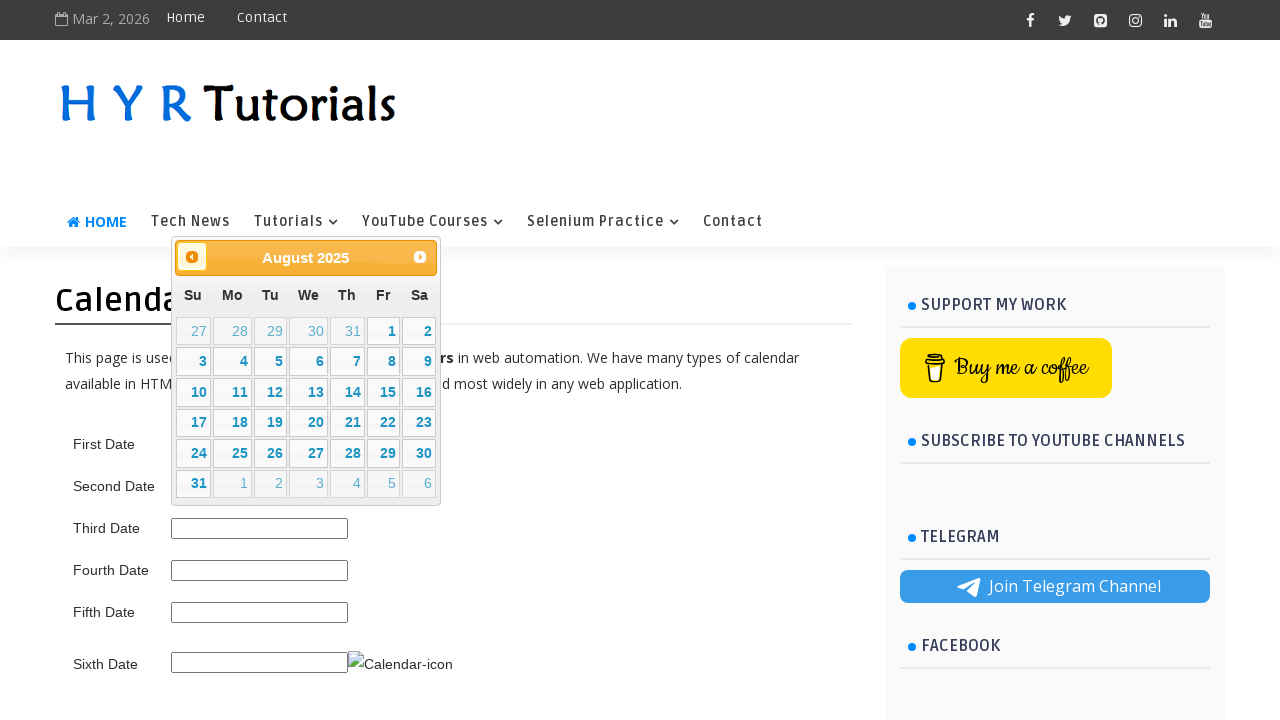

Waited for calendar to update
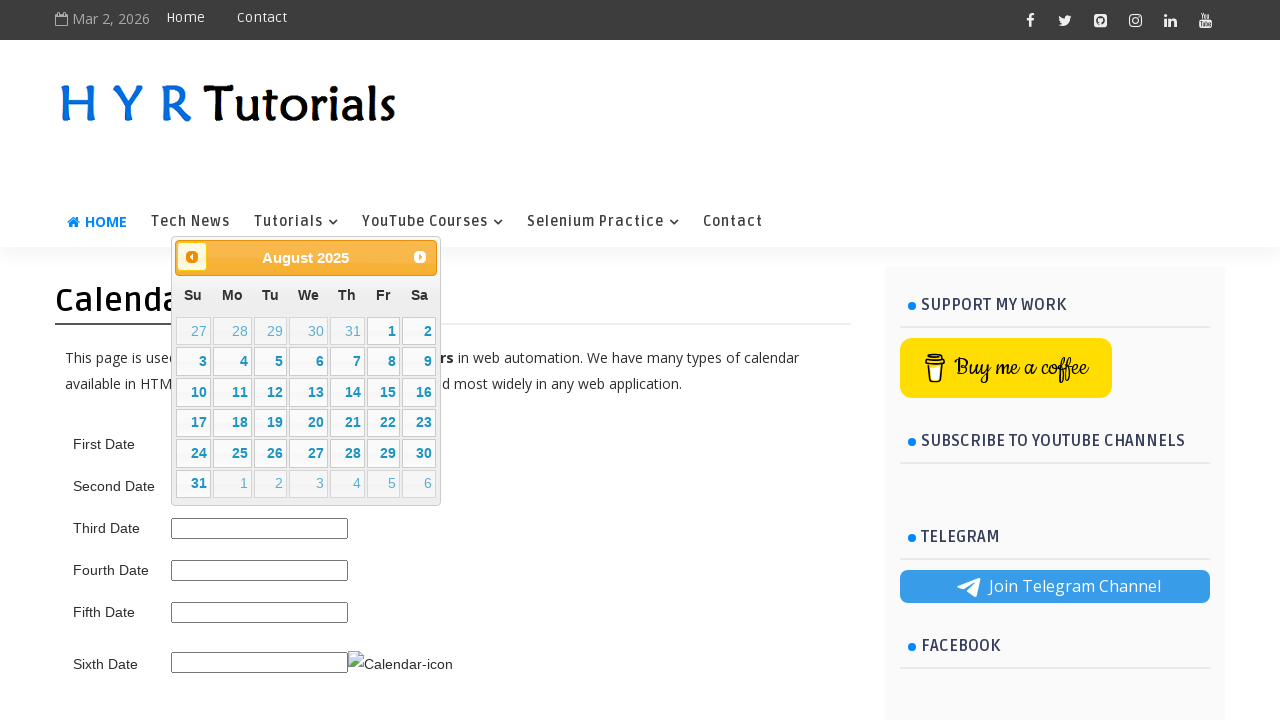

Clicked previous button to navigate backward in calendar (current: August 2025, target: 5/2025) at (192, 257) on .ui-datepicker-prev
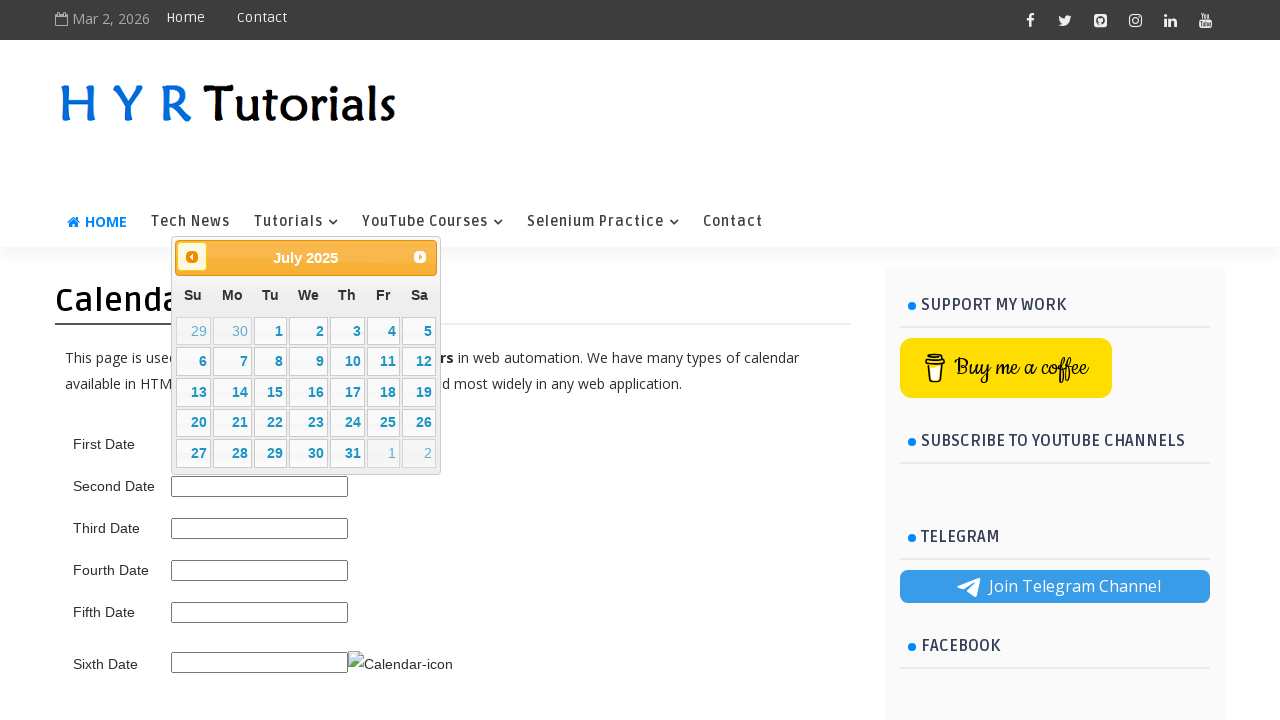

Waited for calendar to update
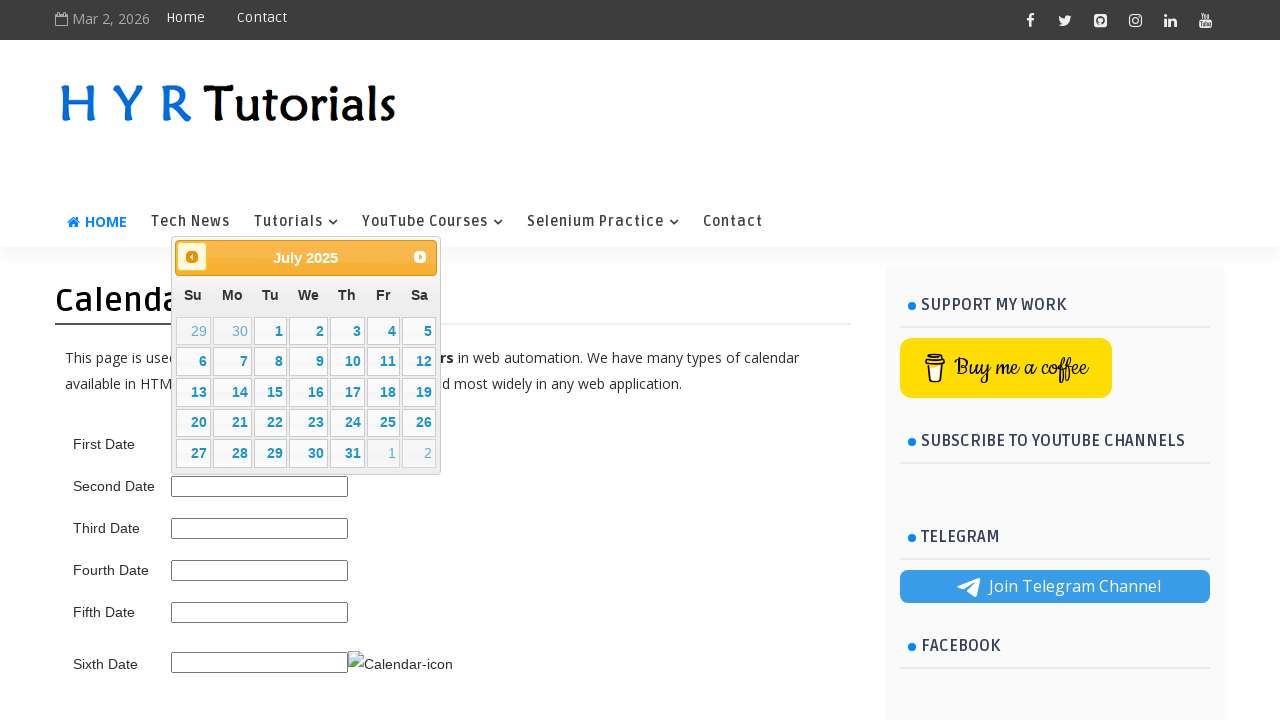

Clicked previous button to navigate backward in calendar (current: July 2025, target: 5/2025) at (192, 257) on .ui-datepicker-prev
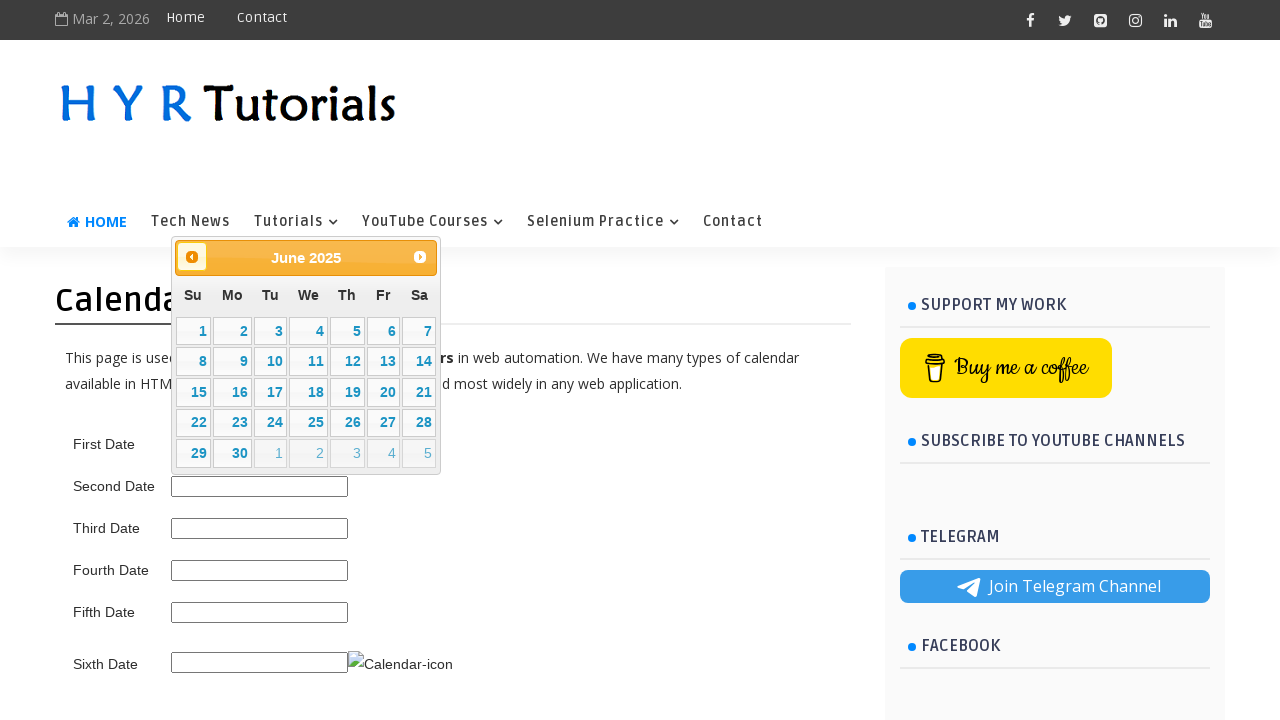

Waited for calendar to update
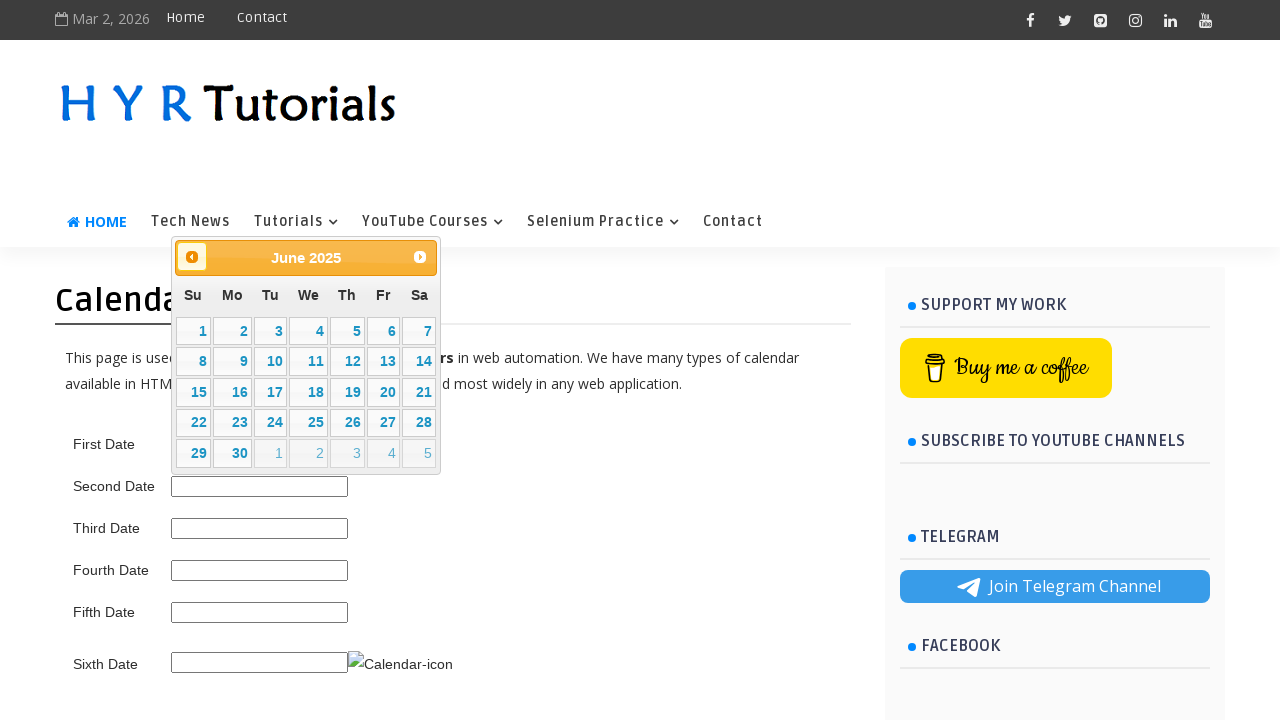

Selected date: day 5 in the calendar at (347, 331) on //table[@class='ui-datepicker-calendar']//td[not(contains(@class,'ui-datepicker-
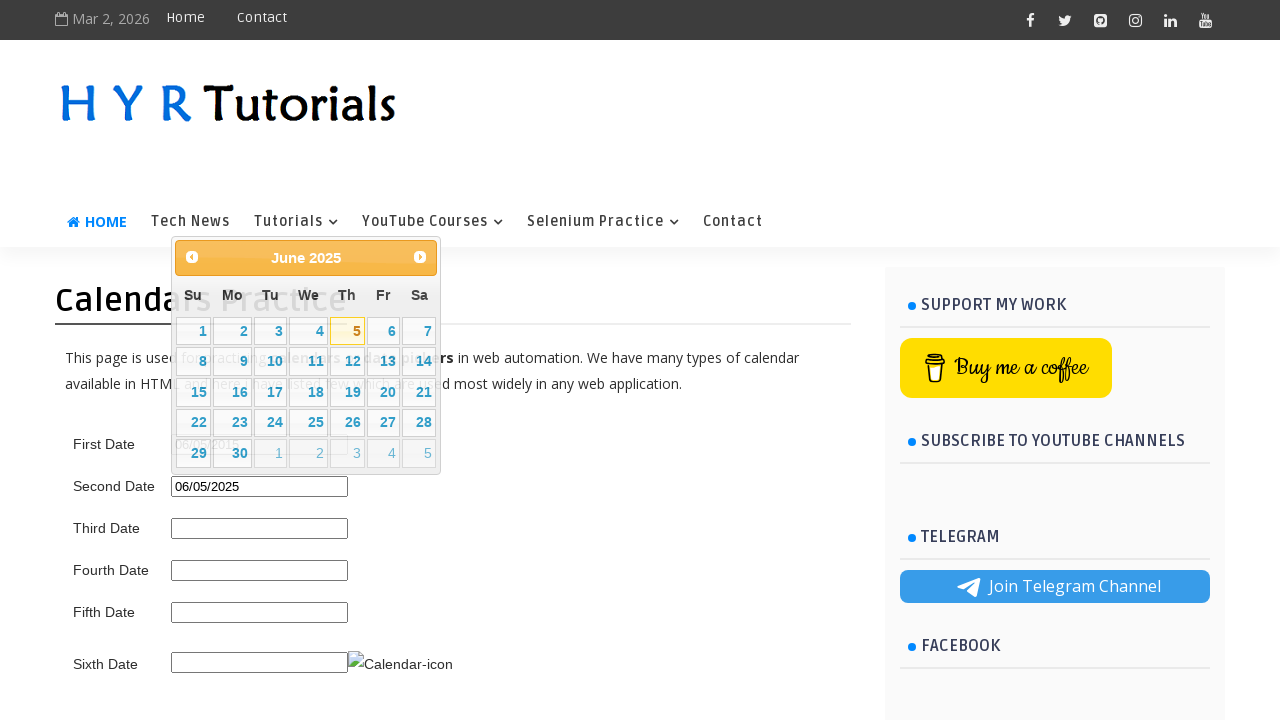

Successfully selected second date: June 5, 2025
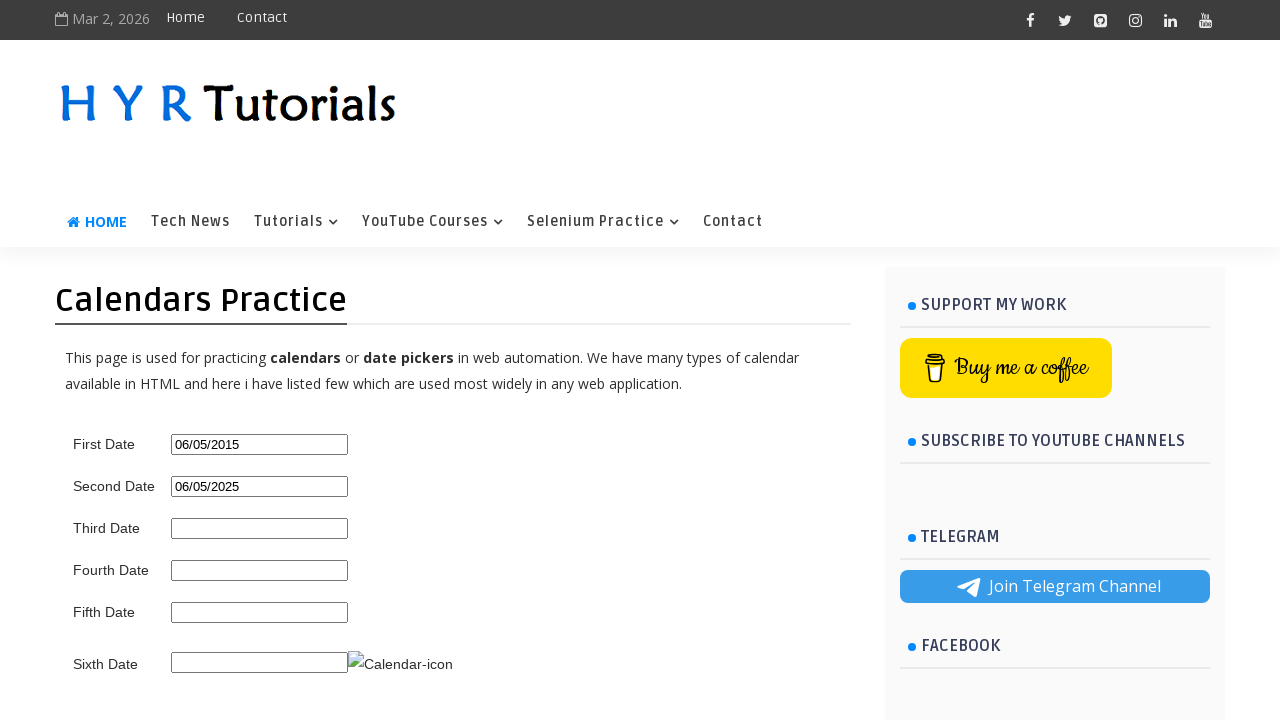

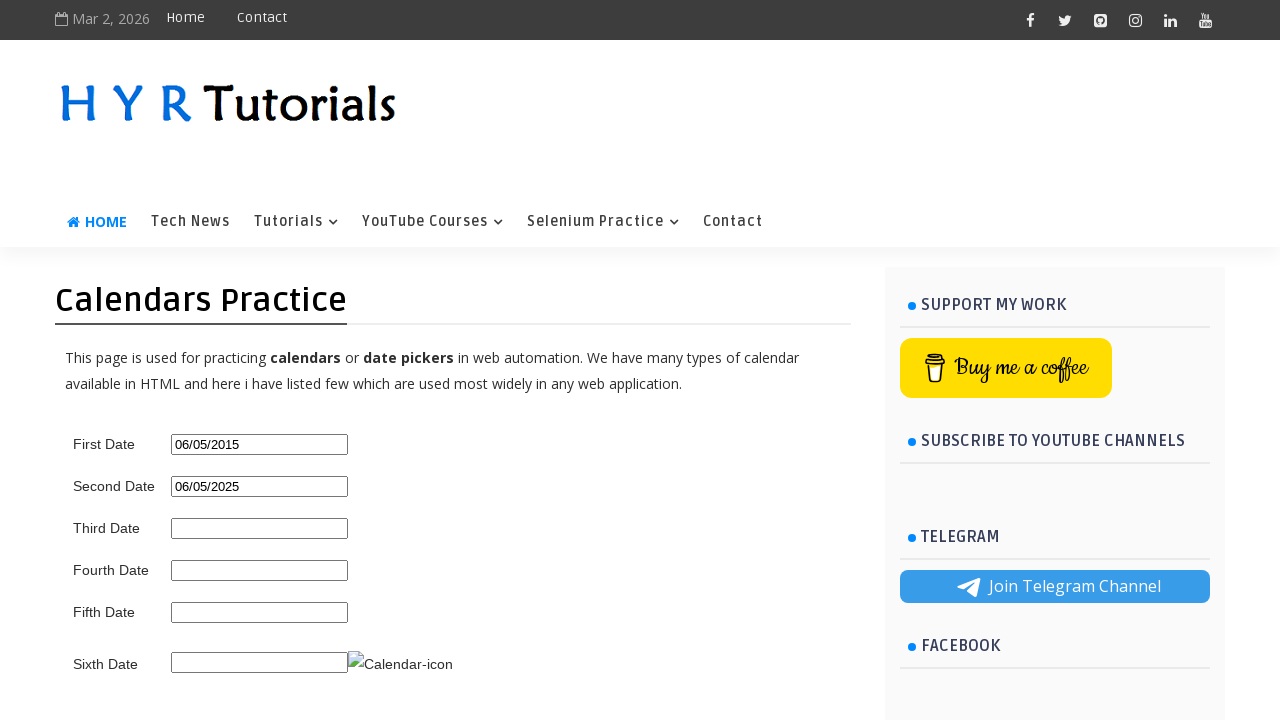